Tests square root calculation for all valid numbers from 50 to 100

Starting URL: https://kristinek.github.io/site/tasks/enter_a_number

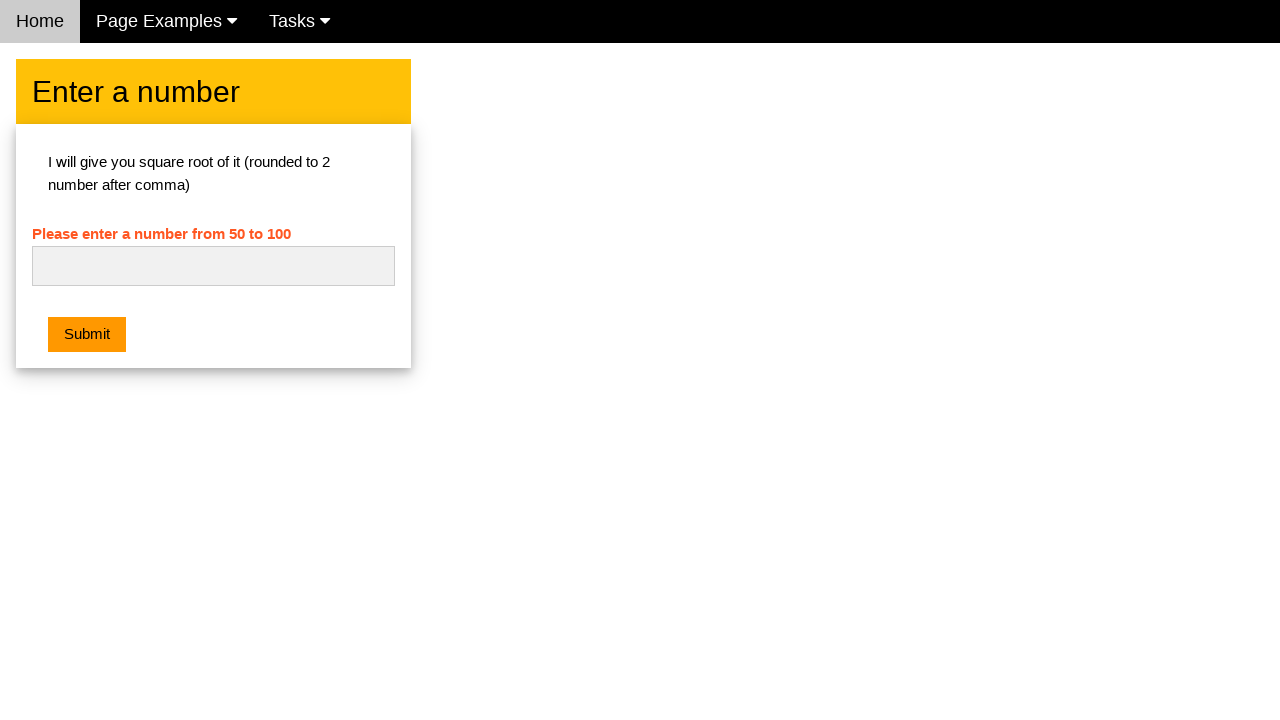

Navigated to square root calculator page
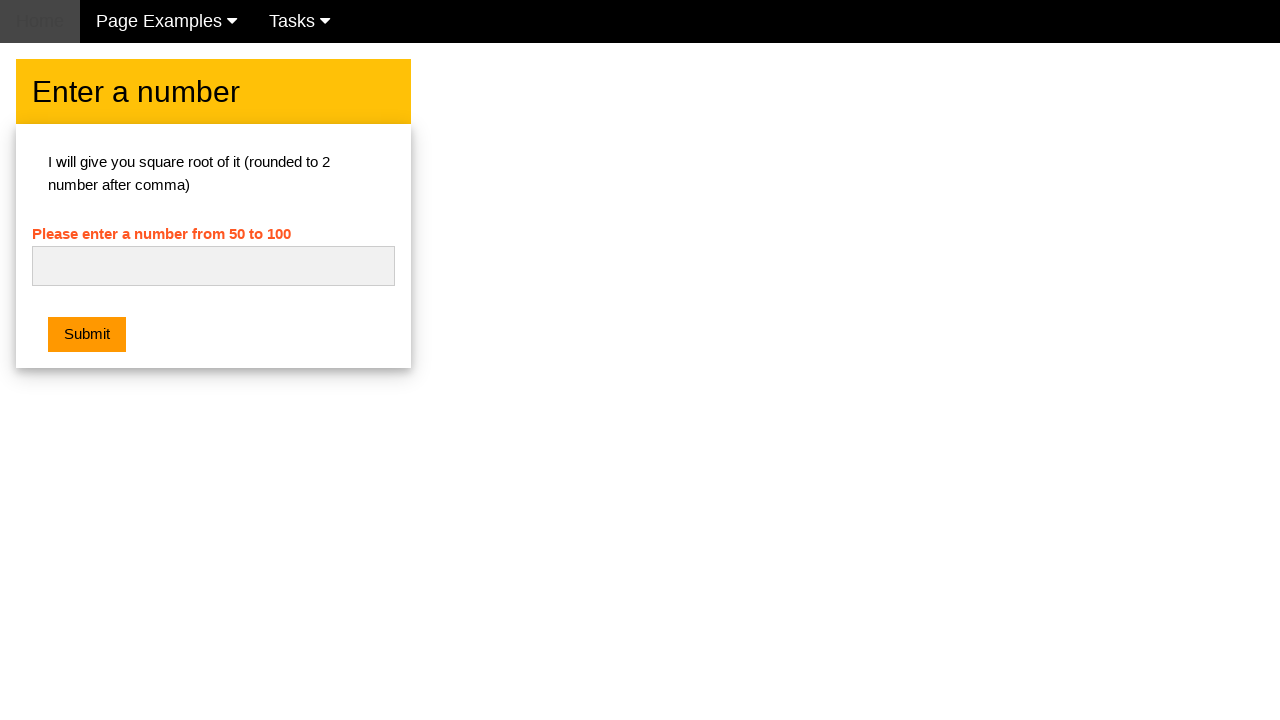

Filled input field with number 50 on #numb
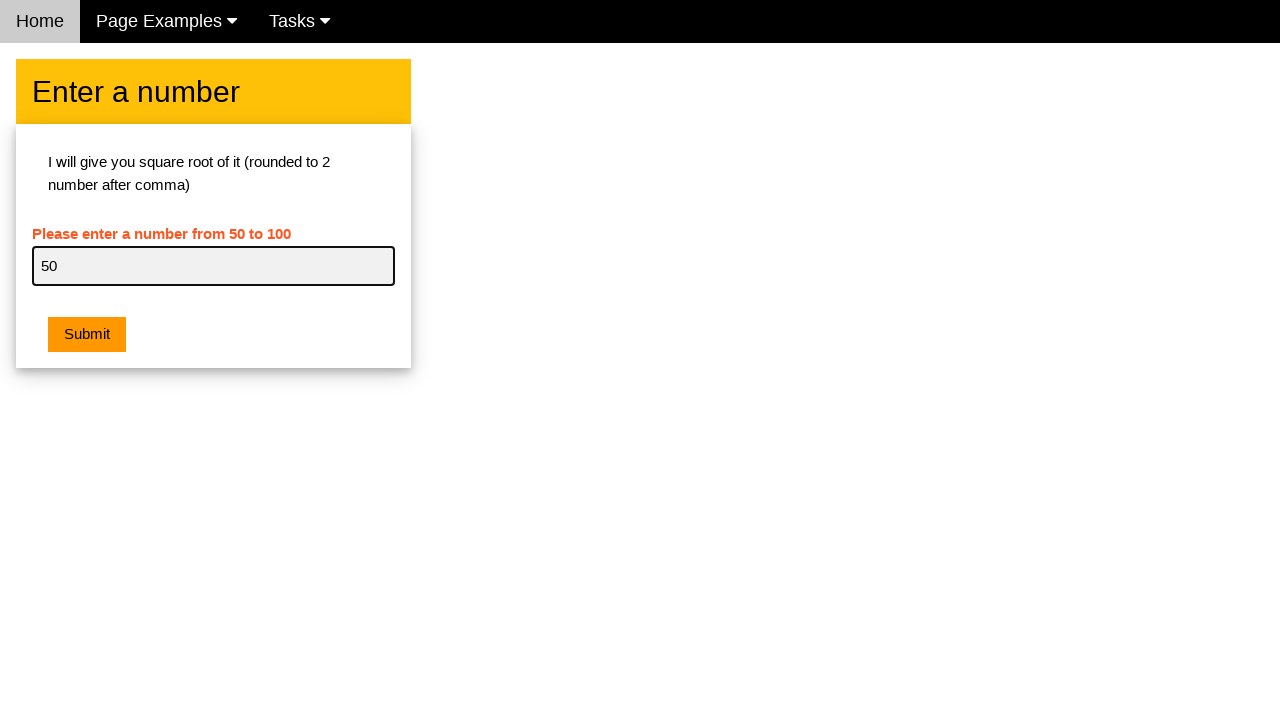

Clicked submit button for number 50 at (87, 335) on button
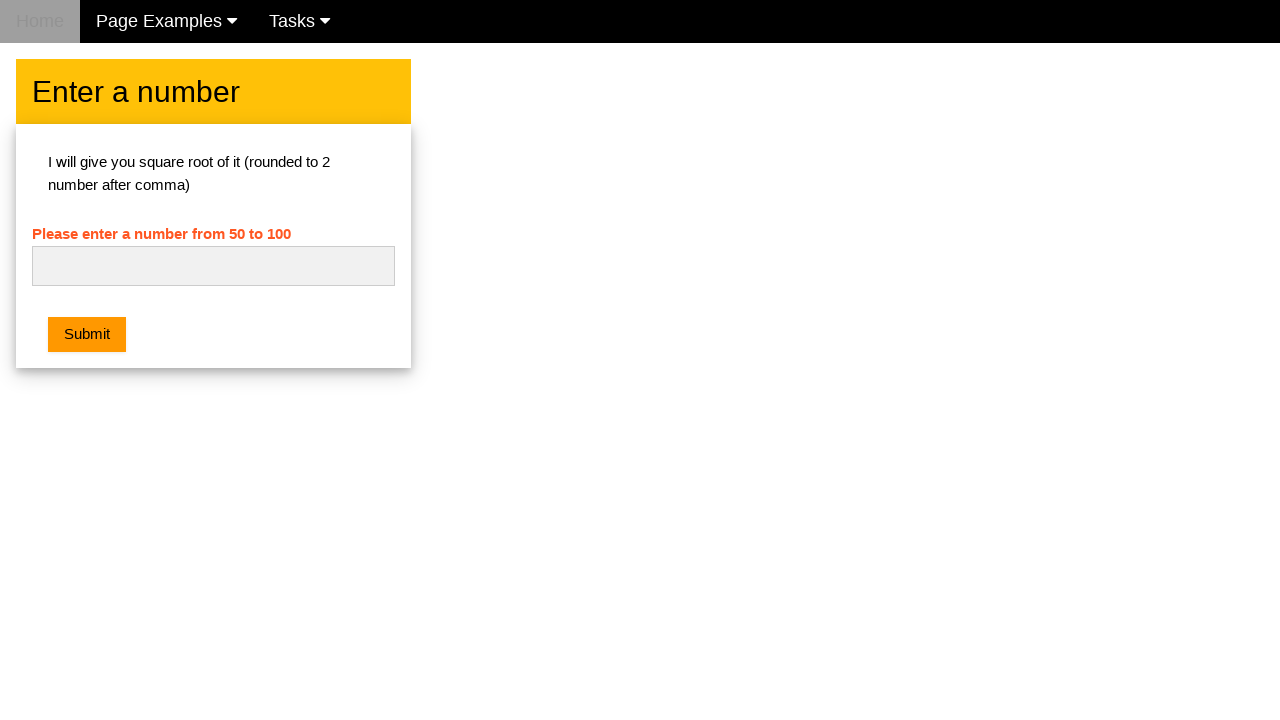

Waited for form to reset after processing 50
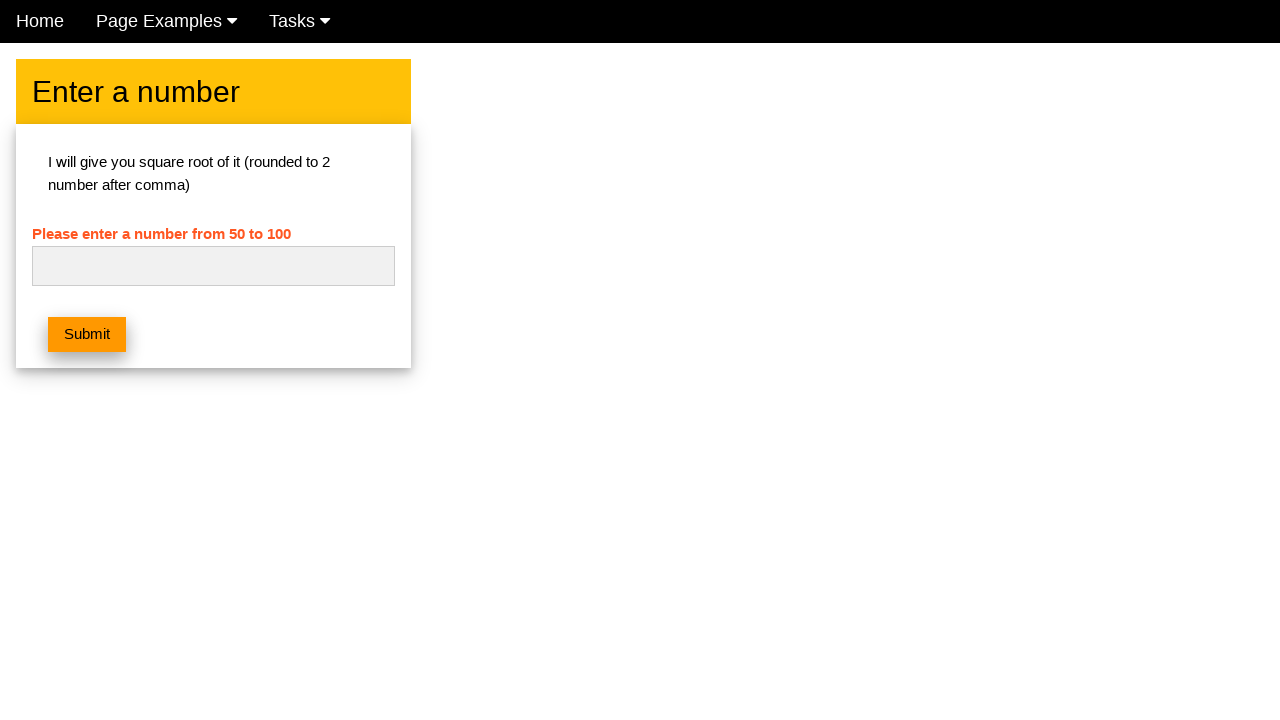

Filled input field with number 51 on #numb
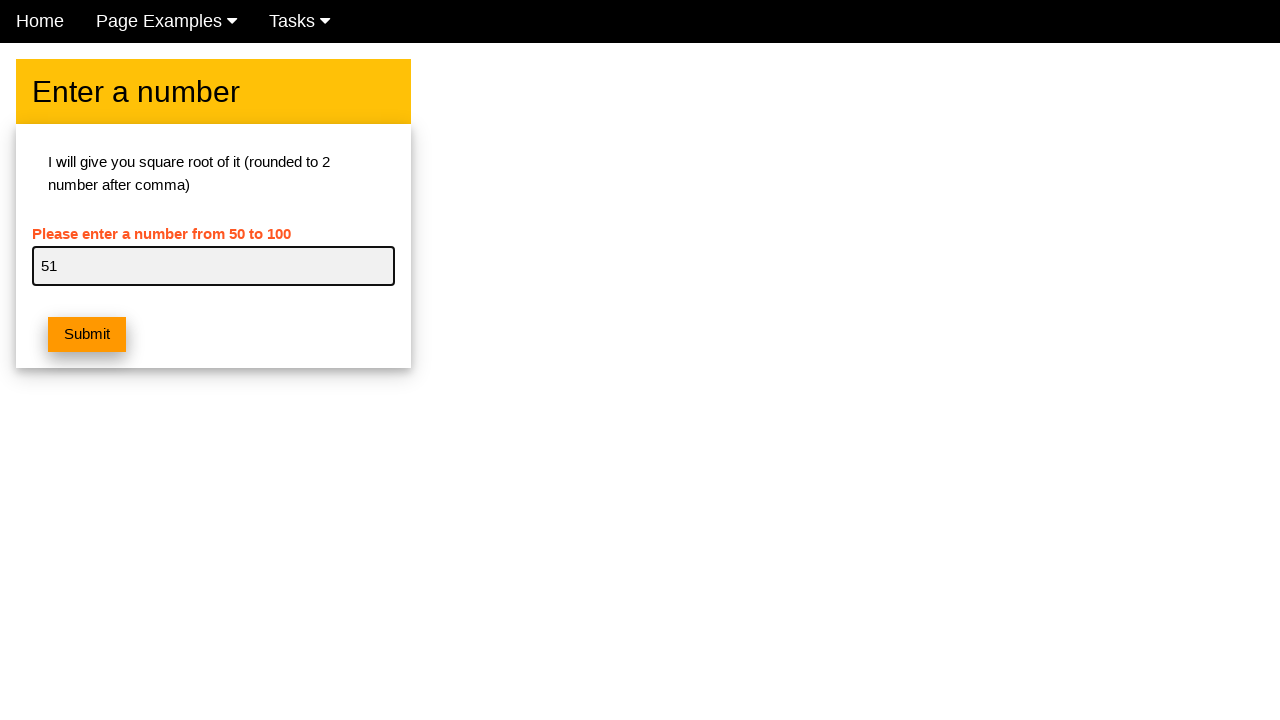

Clicked submit button for number 51 at (87, 335) on button
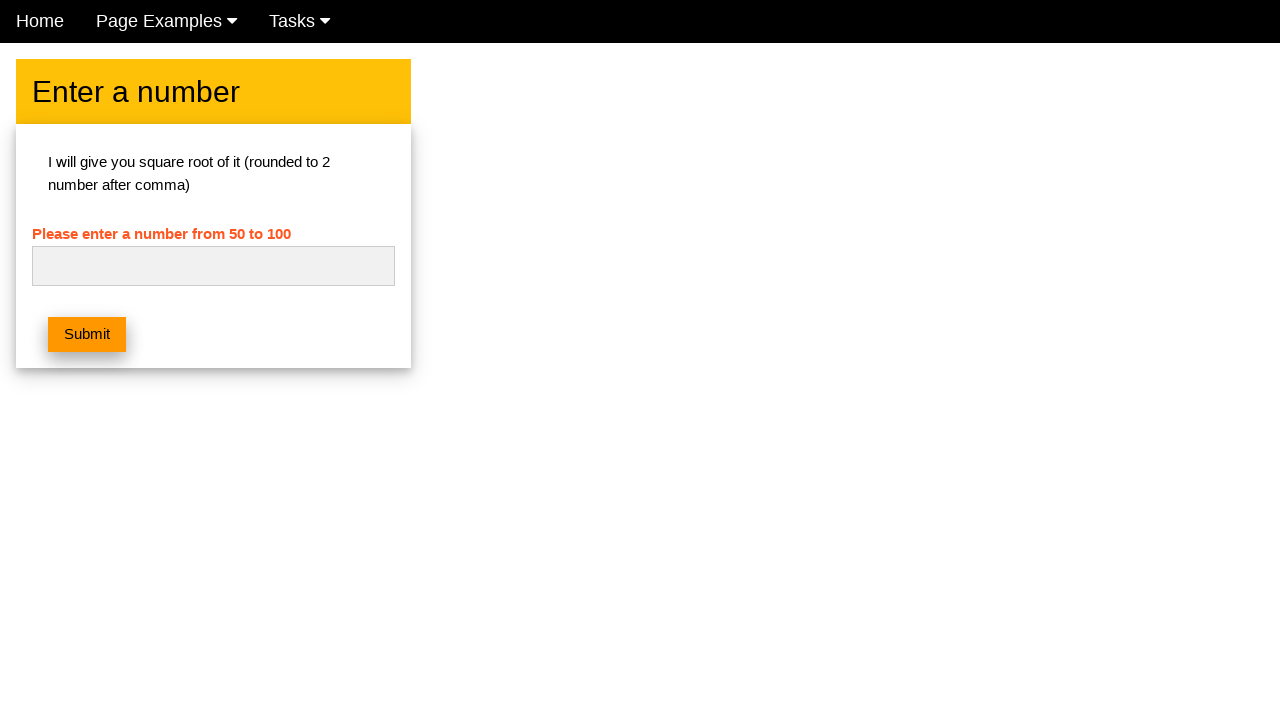

Waited for form to reset after processing 51
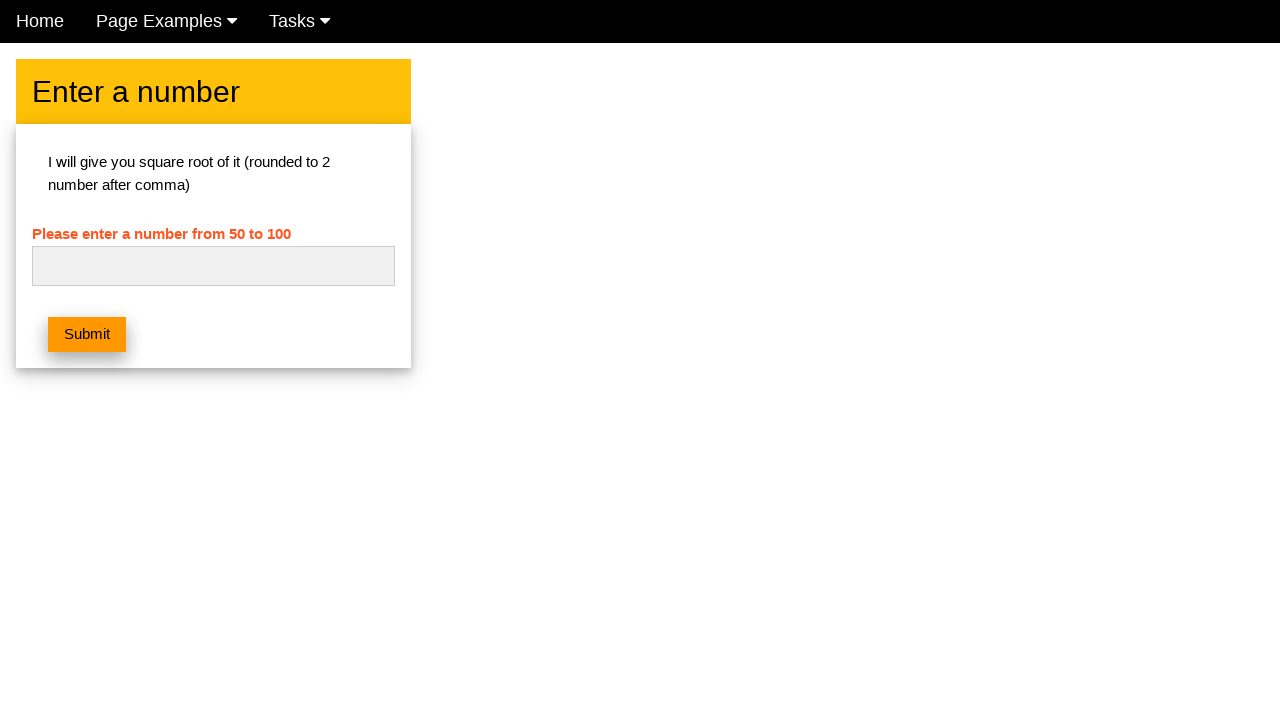

Filled input field with number 52 on #numb
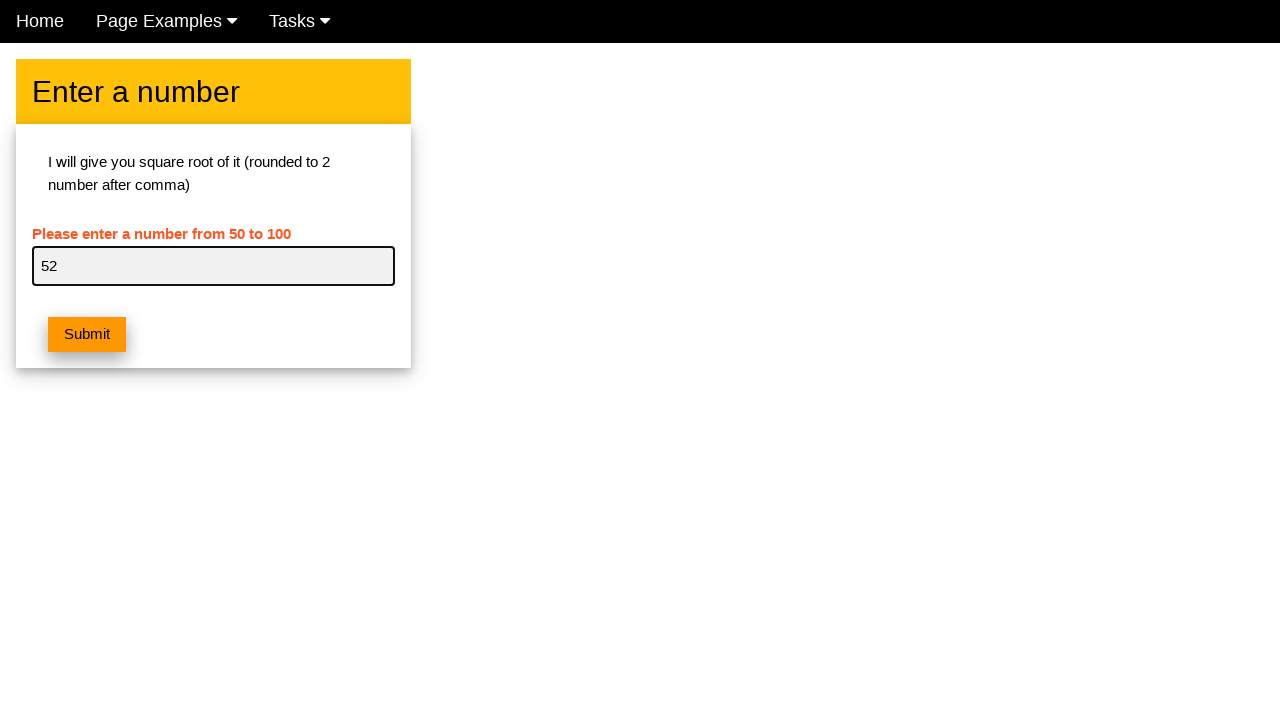

Clicked submit button for number 52 at (87, 335) on button
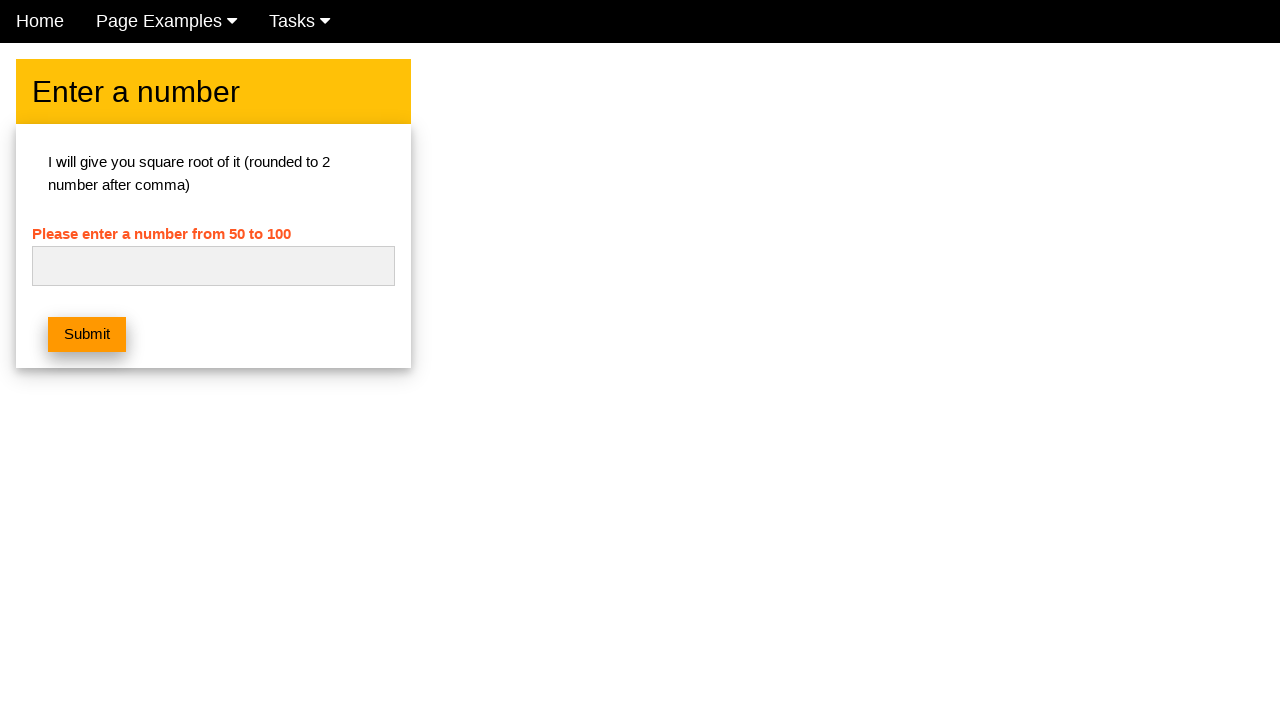

Waited for form to reset after processing 52
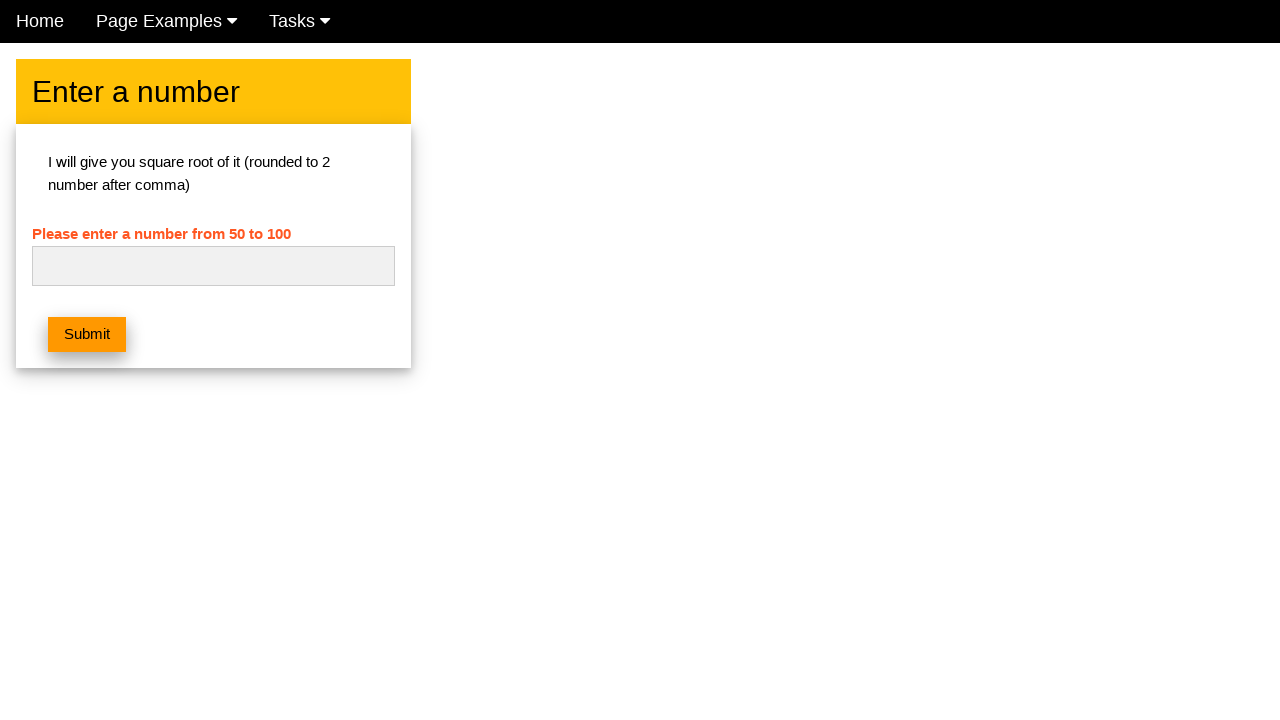

Filled input field with number 53 on #numb
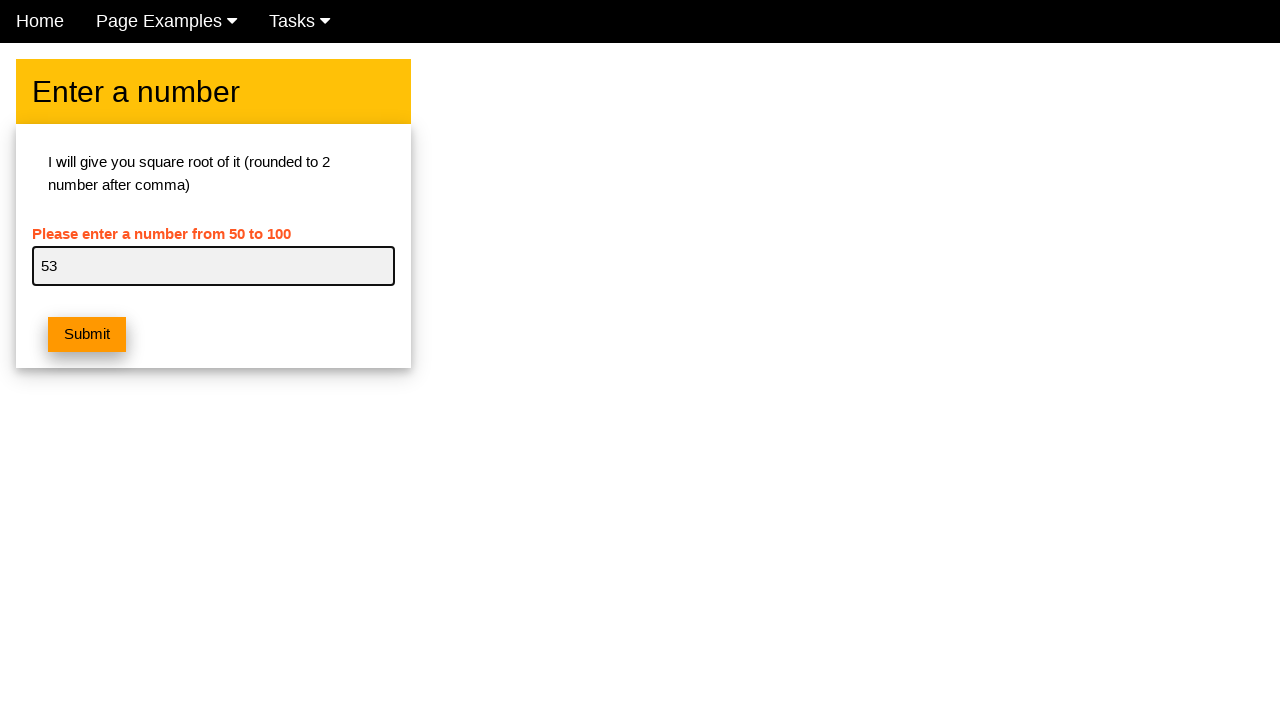

Clicked submit button for number 53 at (87, 335) on button
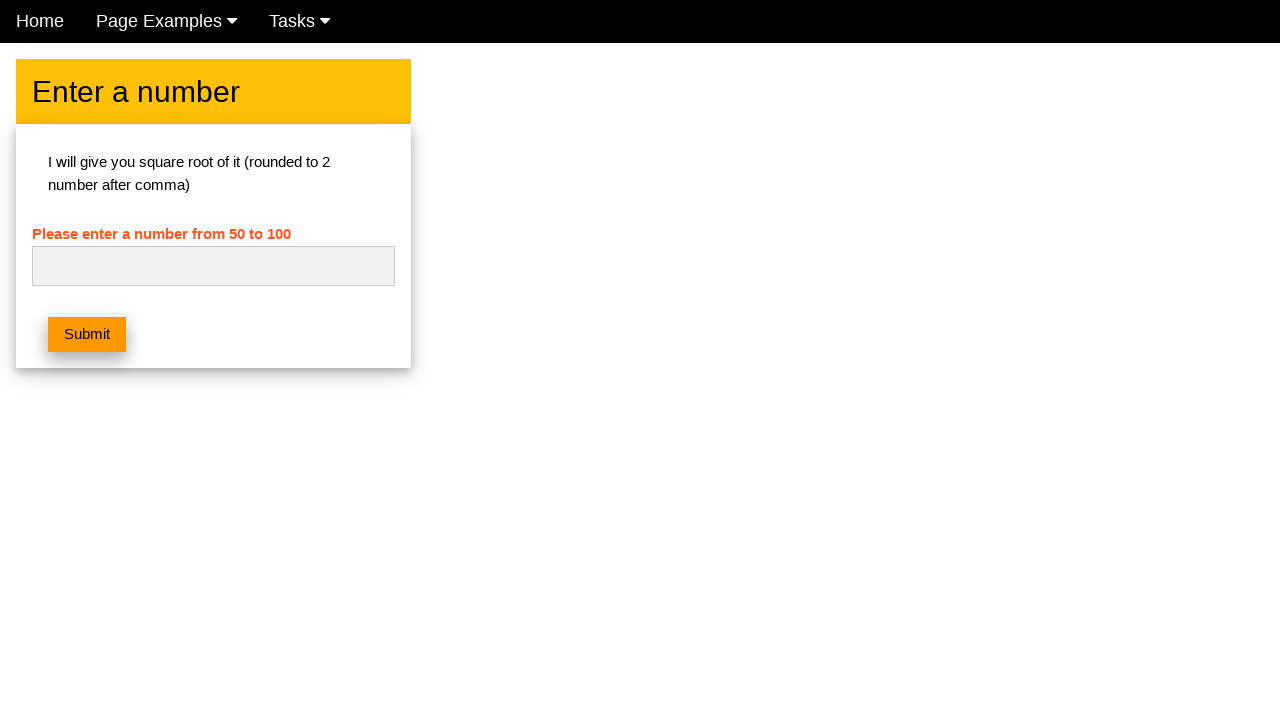

Waited for form to reset after processing 53
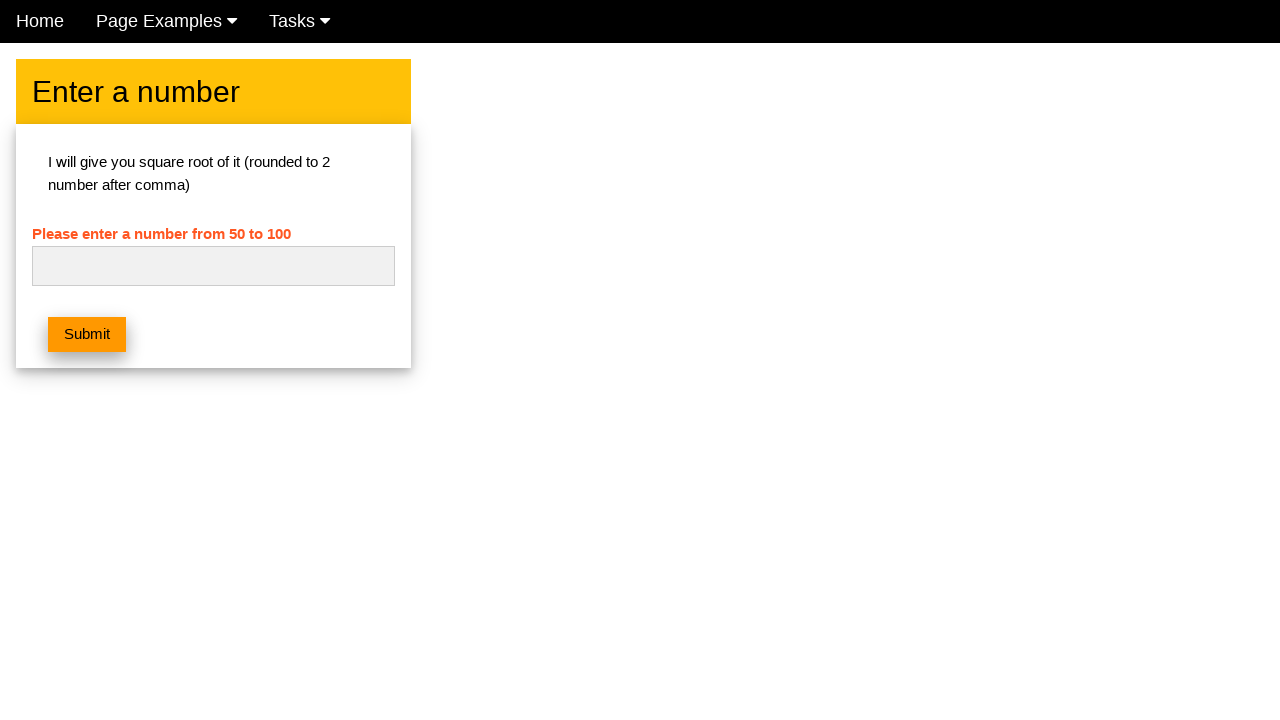

Filled input field with number 54 on #numb
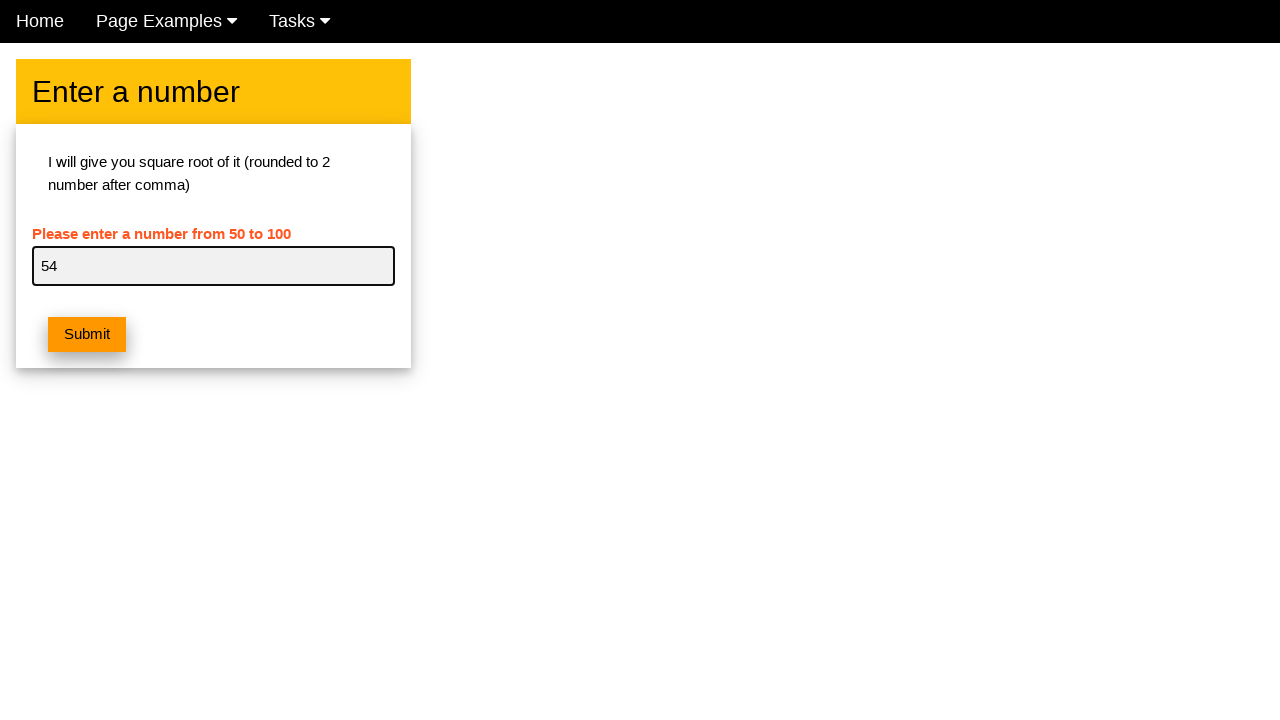

Clicked submit button for number 54 at (87, 335) on button
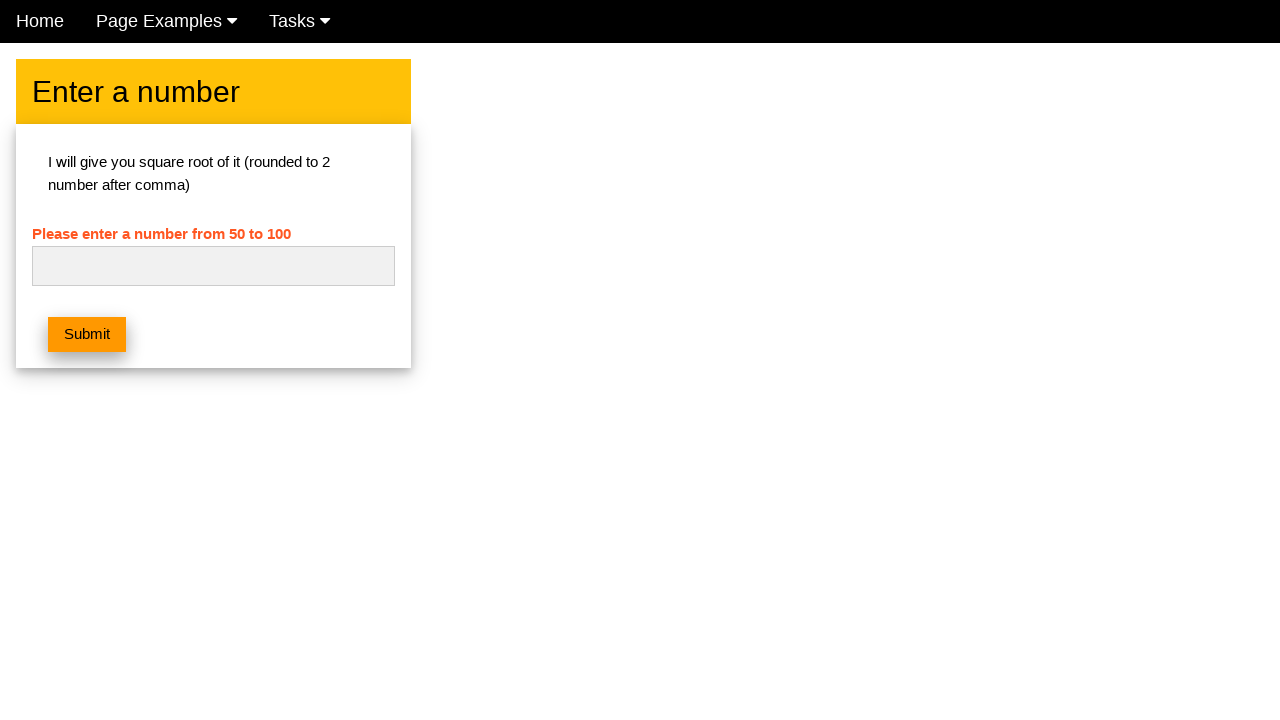

Waited for form to reset after processing 54
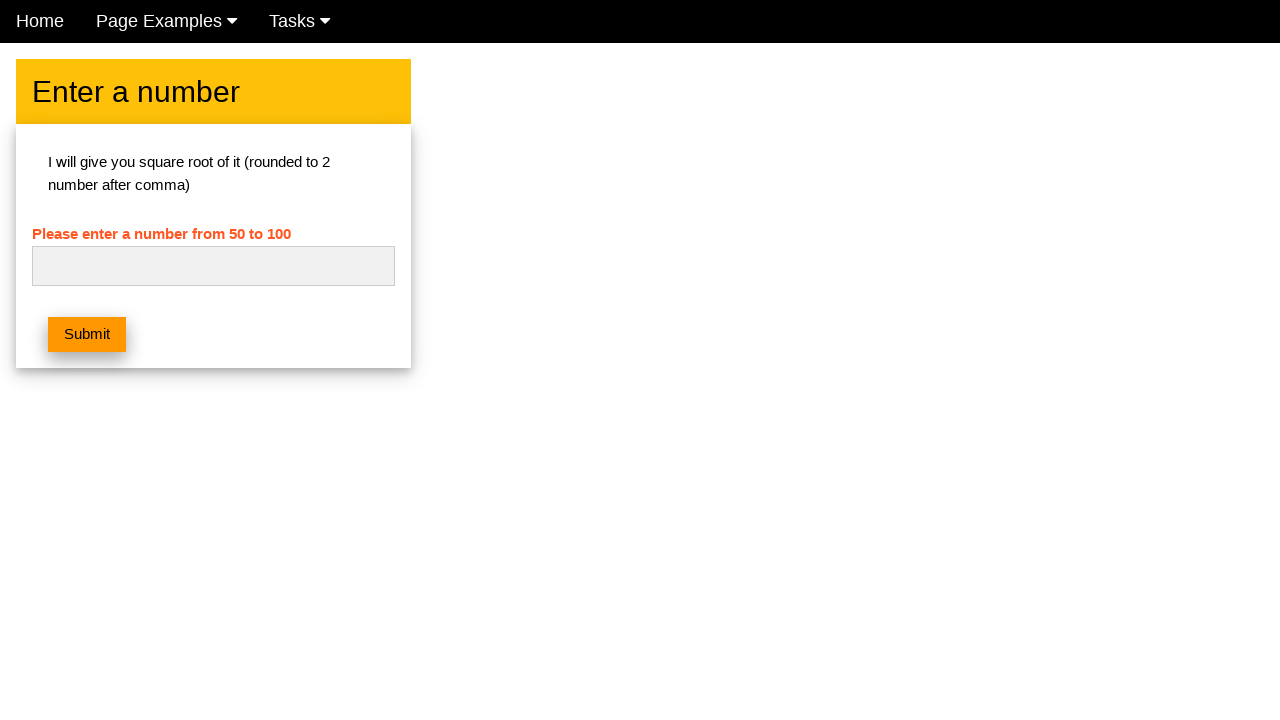

Filled input field with number 55 on #numb
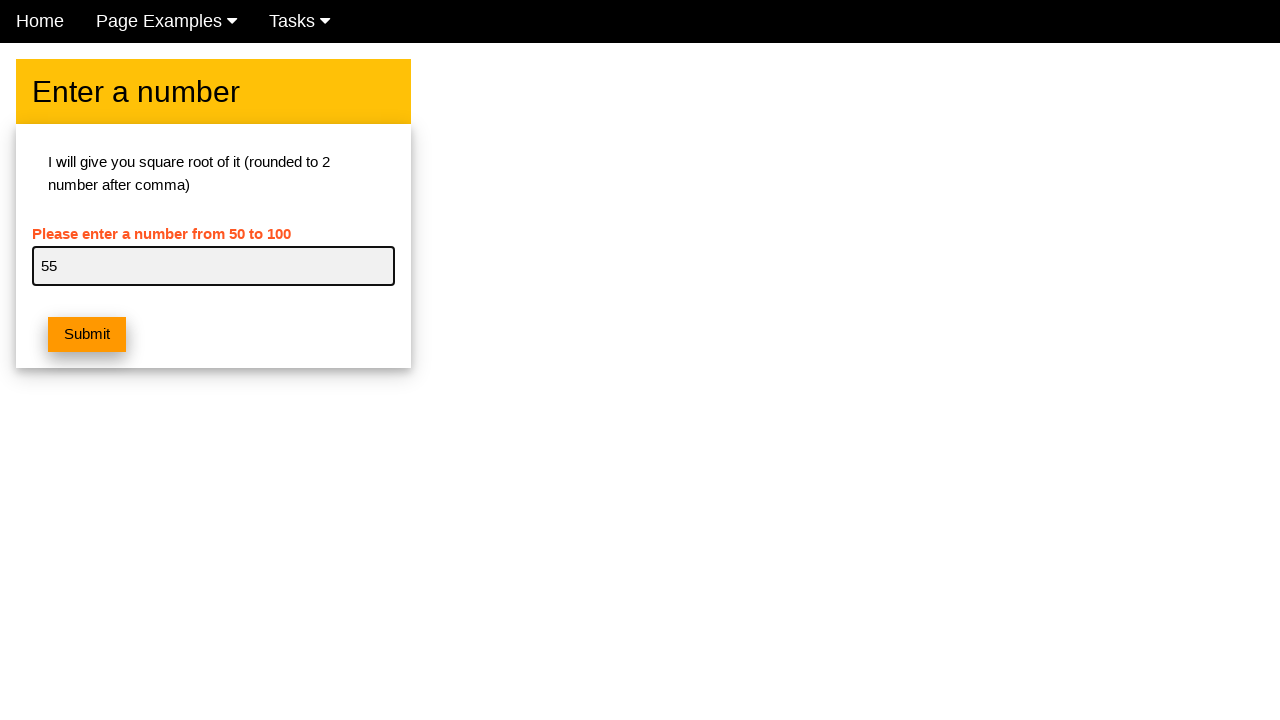

Clicked submit button for number 55 at (87, 335) on button
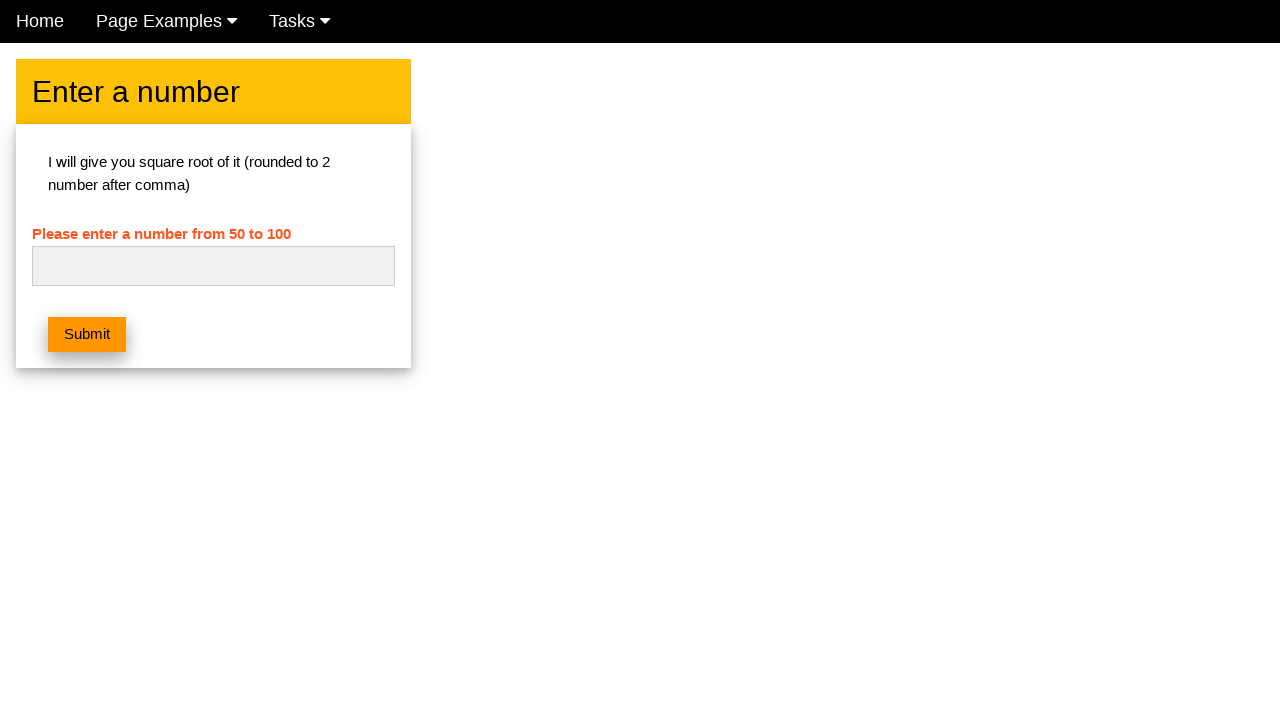

Waited for form to reset after processing 55
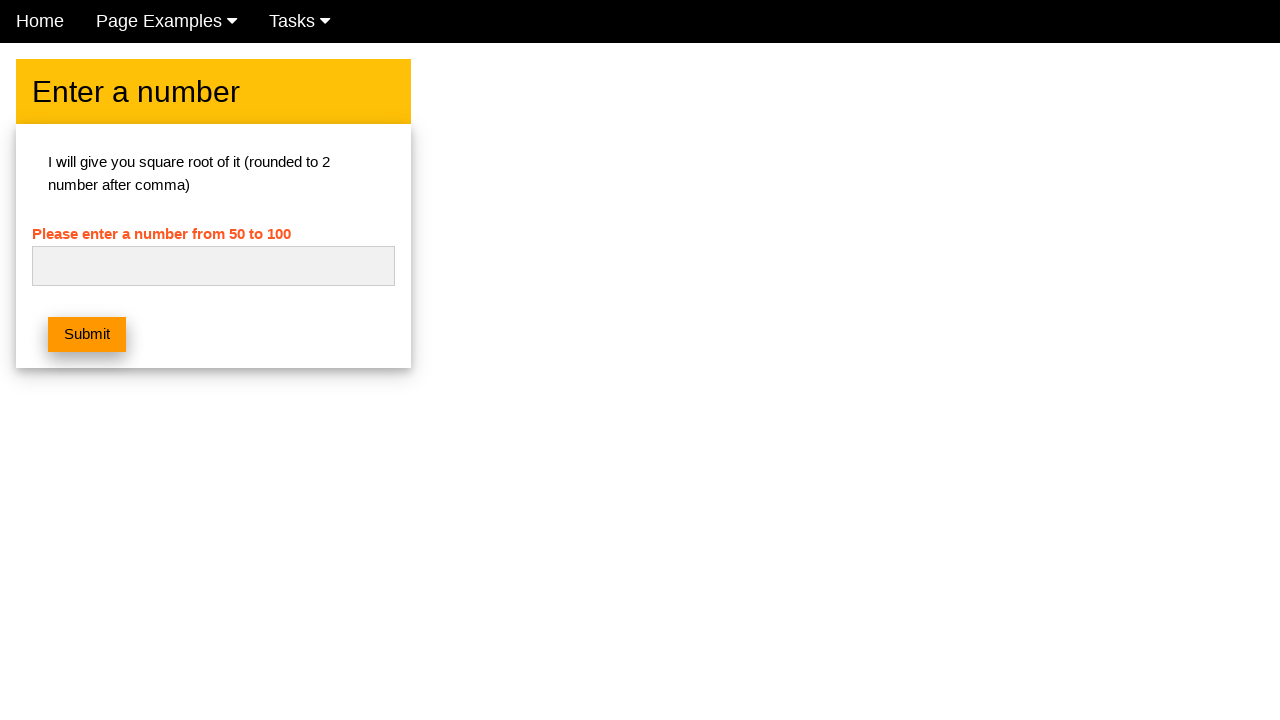

Filled input field with number 56 on #numb
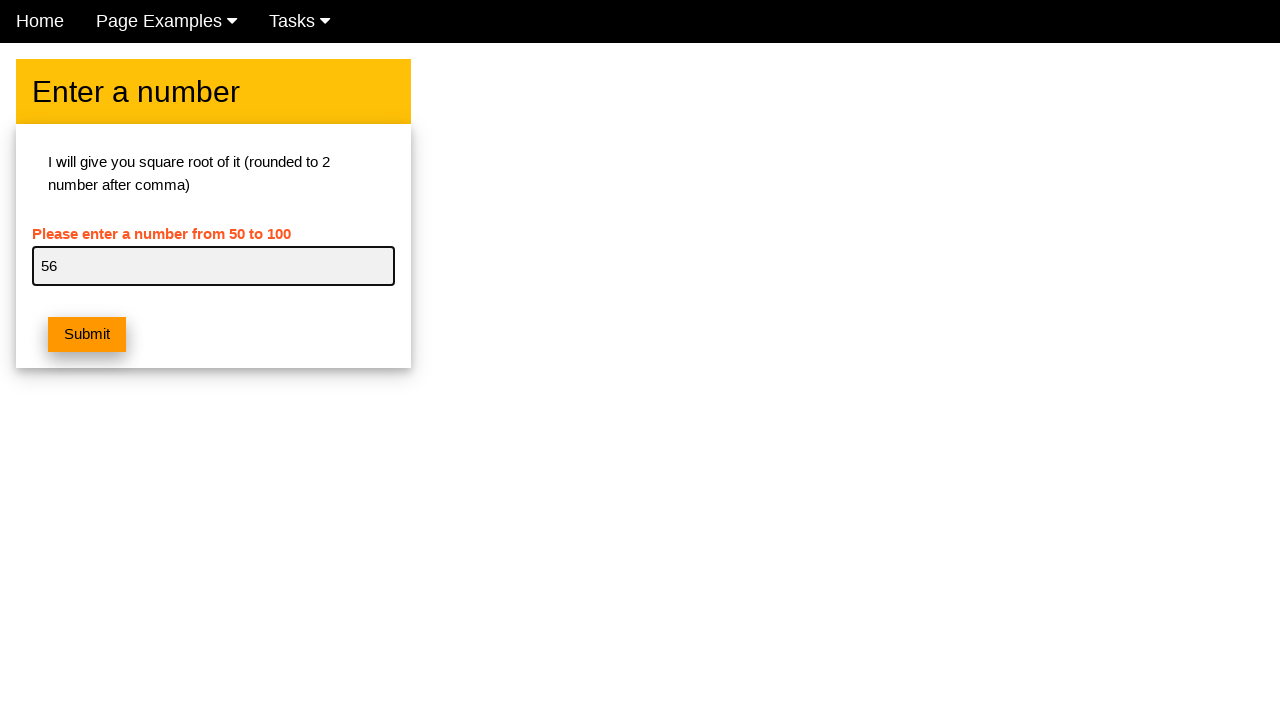

Clicked submit button for number 56 at (87, 335) on button
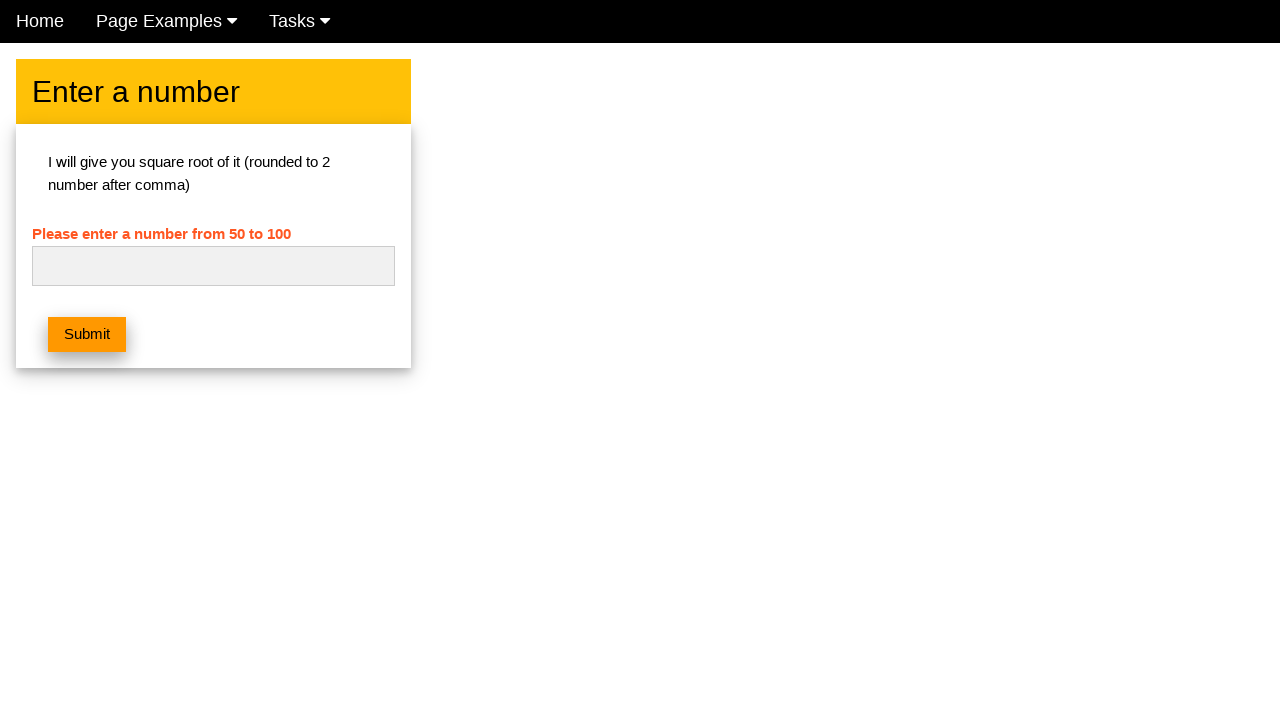

Waited for form to reset after processing 56
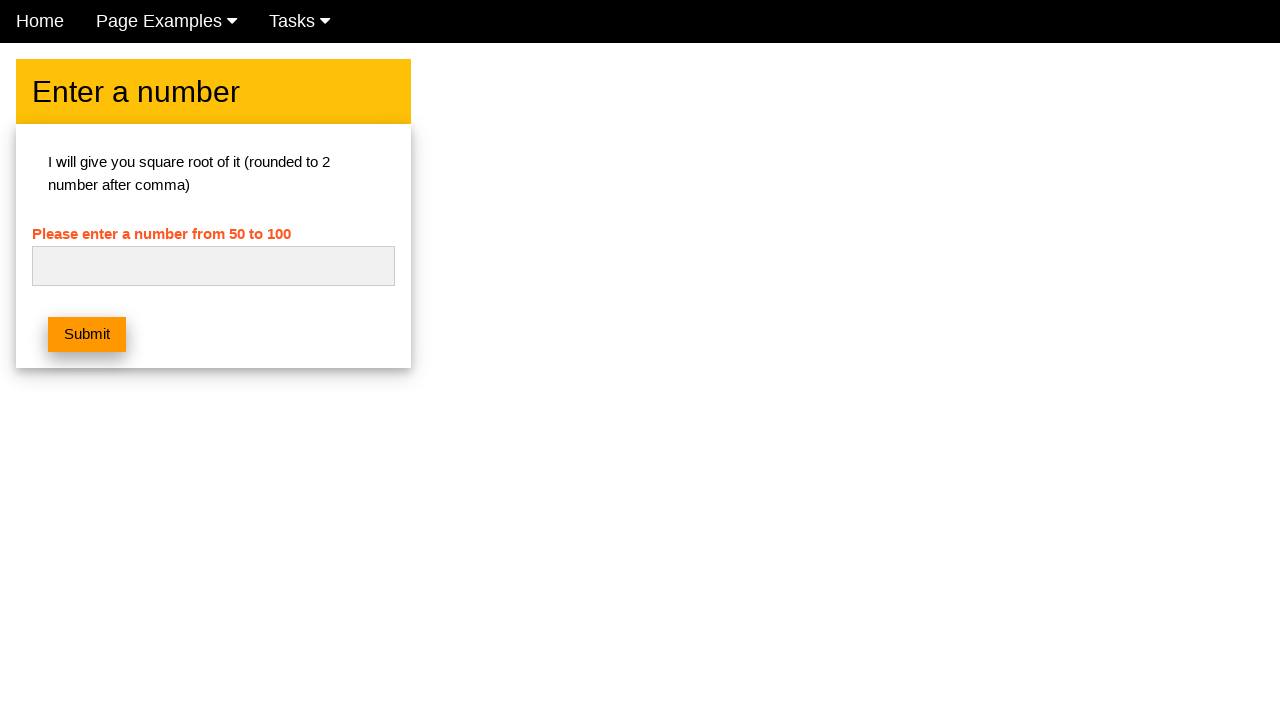

Filled input field with number 57 on #numb
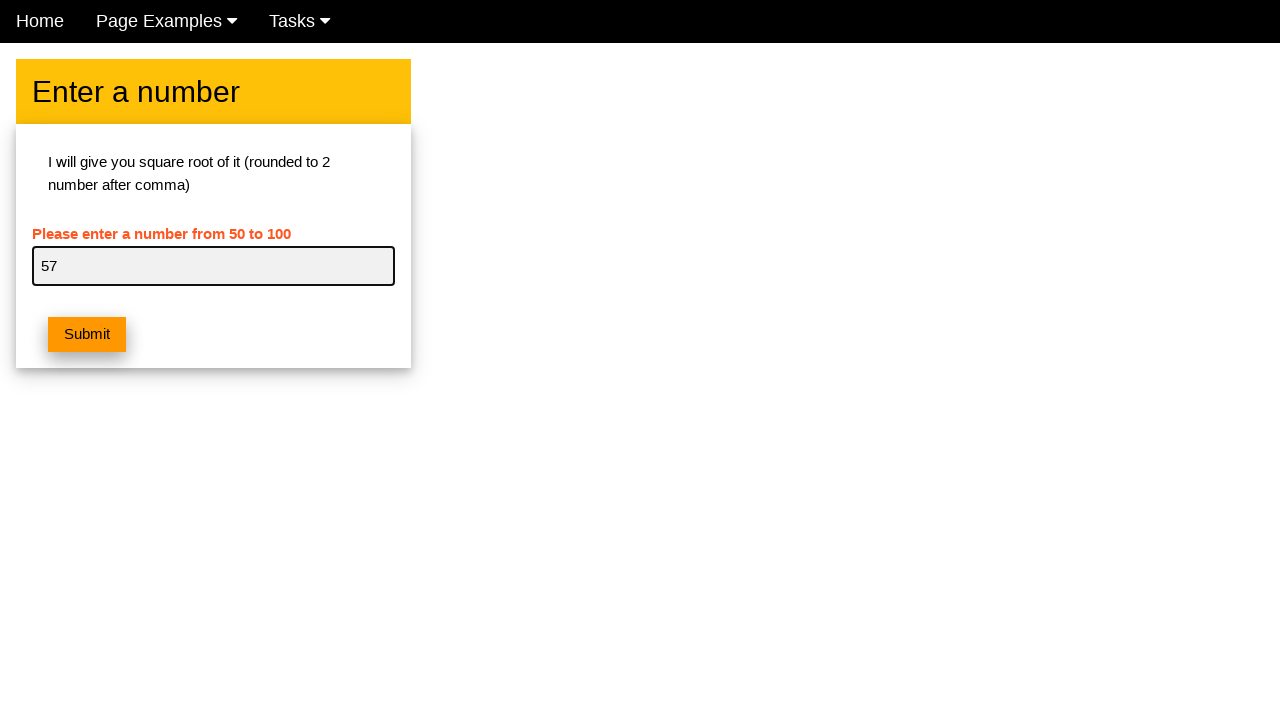

Clicked submit button for number 57 at (87, 335) on button
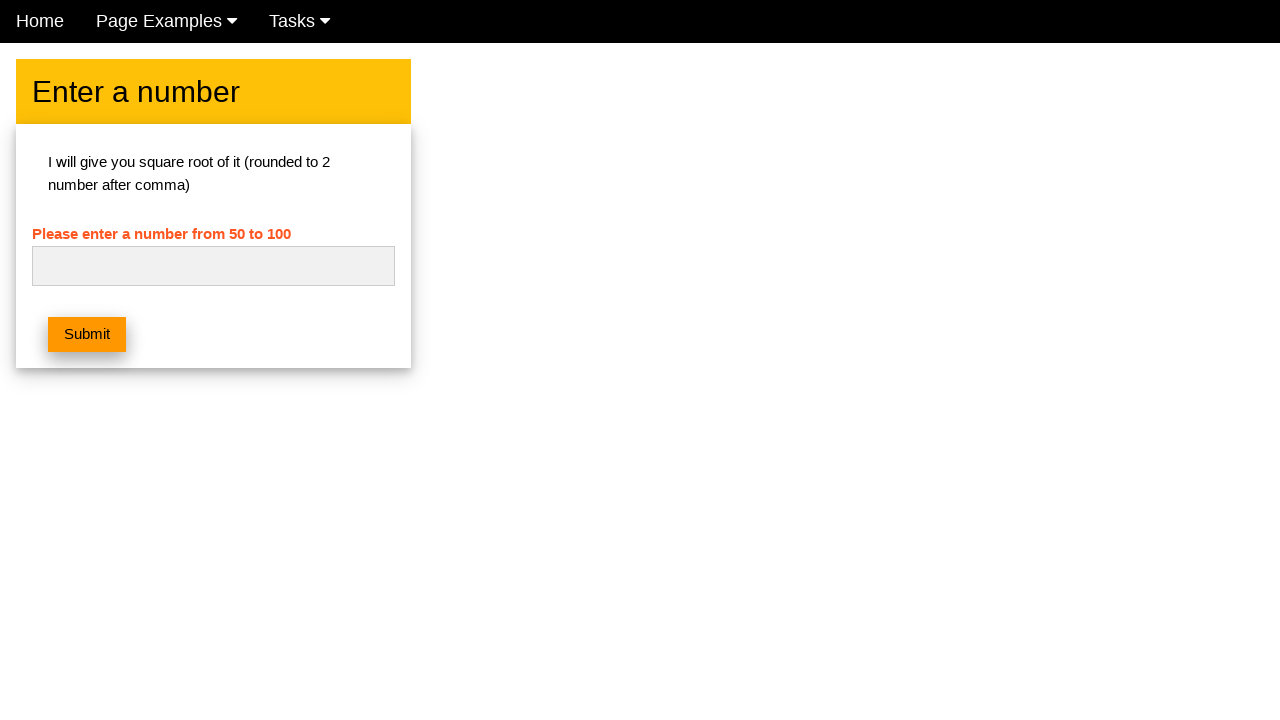

Waited for form to reset after processing 57
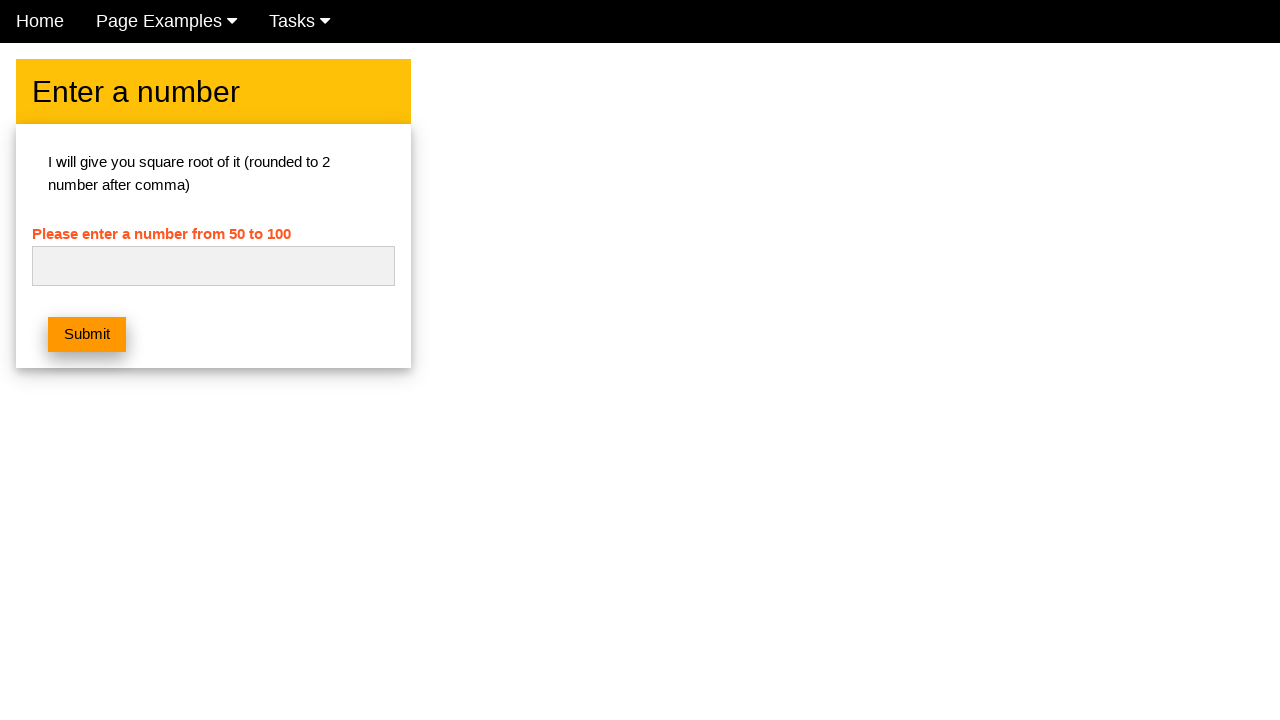

Filled input field with number 58 on #numb
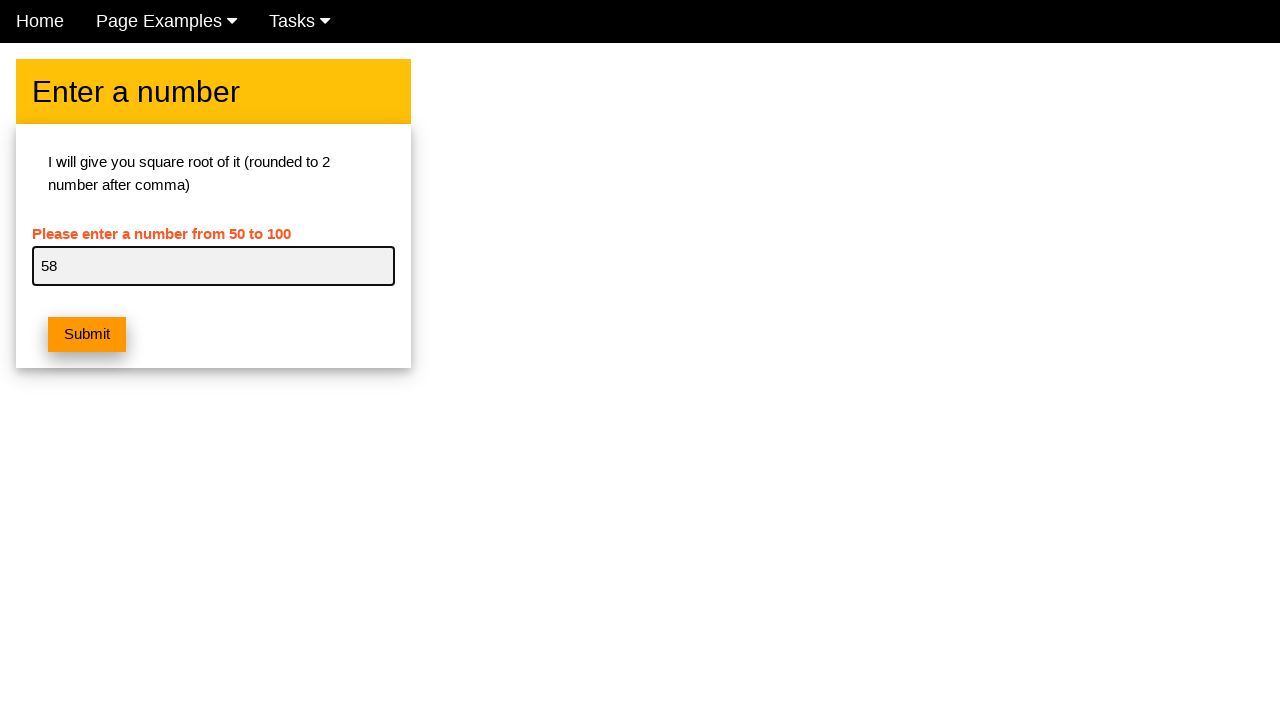

Clicked submit button for number 58 at (87, 335) on button
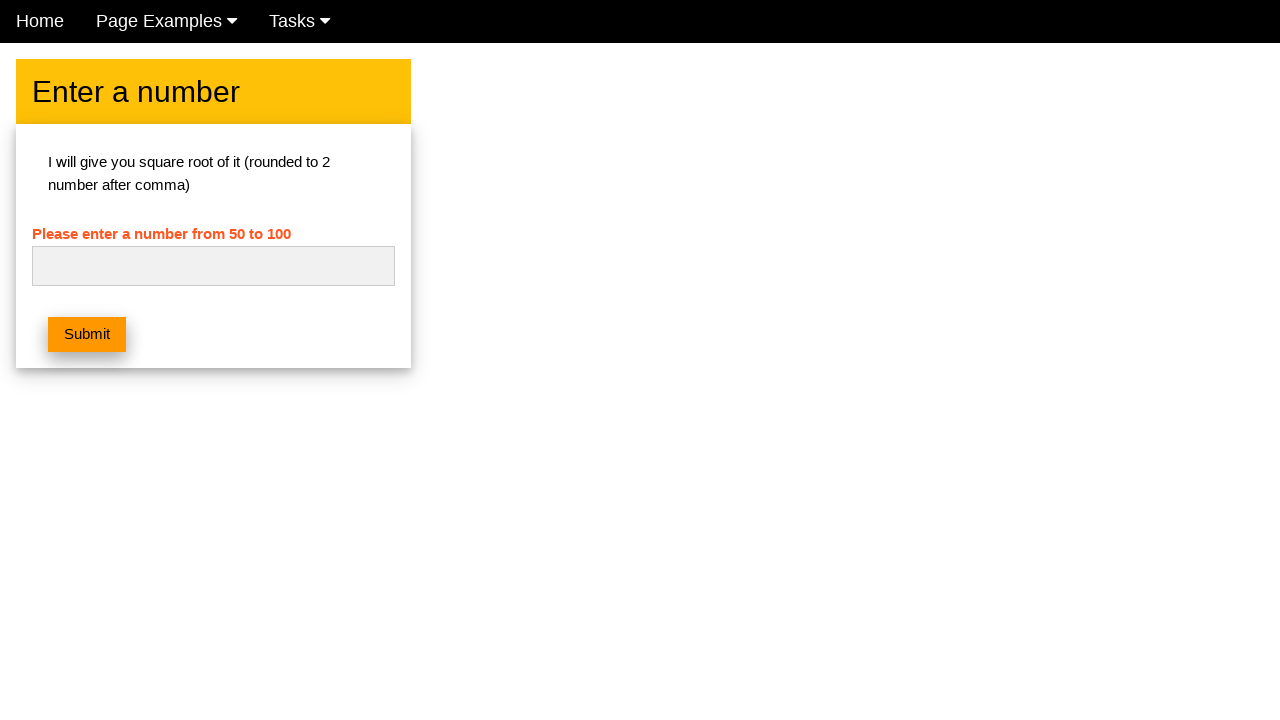

Waited for form to reset after processing 58
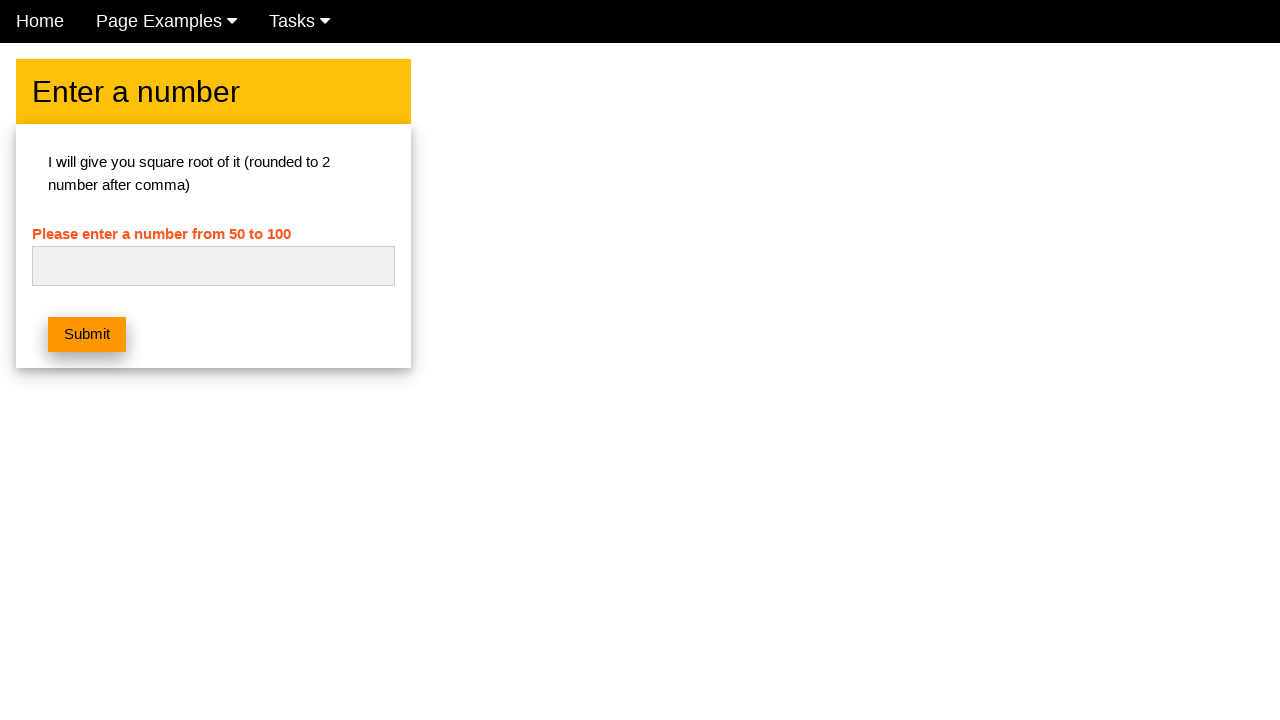

Filled input field with number 59 on #numb
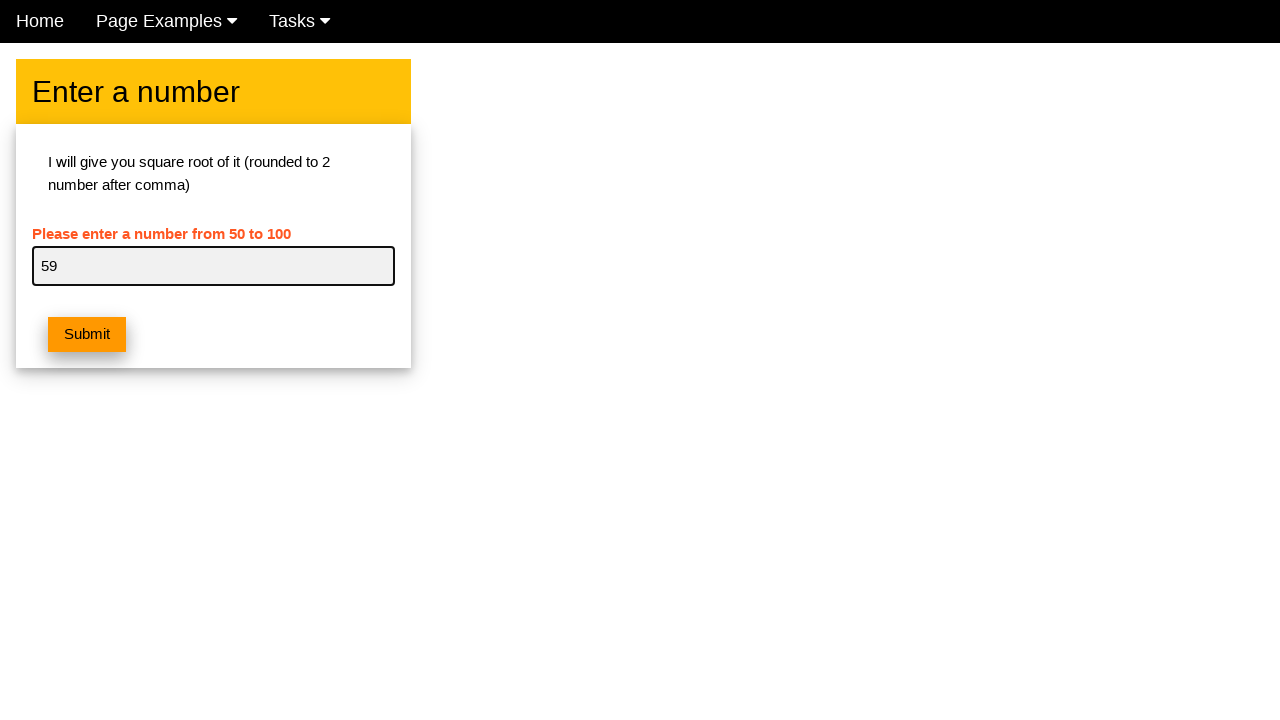

Clicked submit button for number 59 at (87, 335) on button
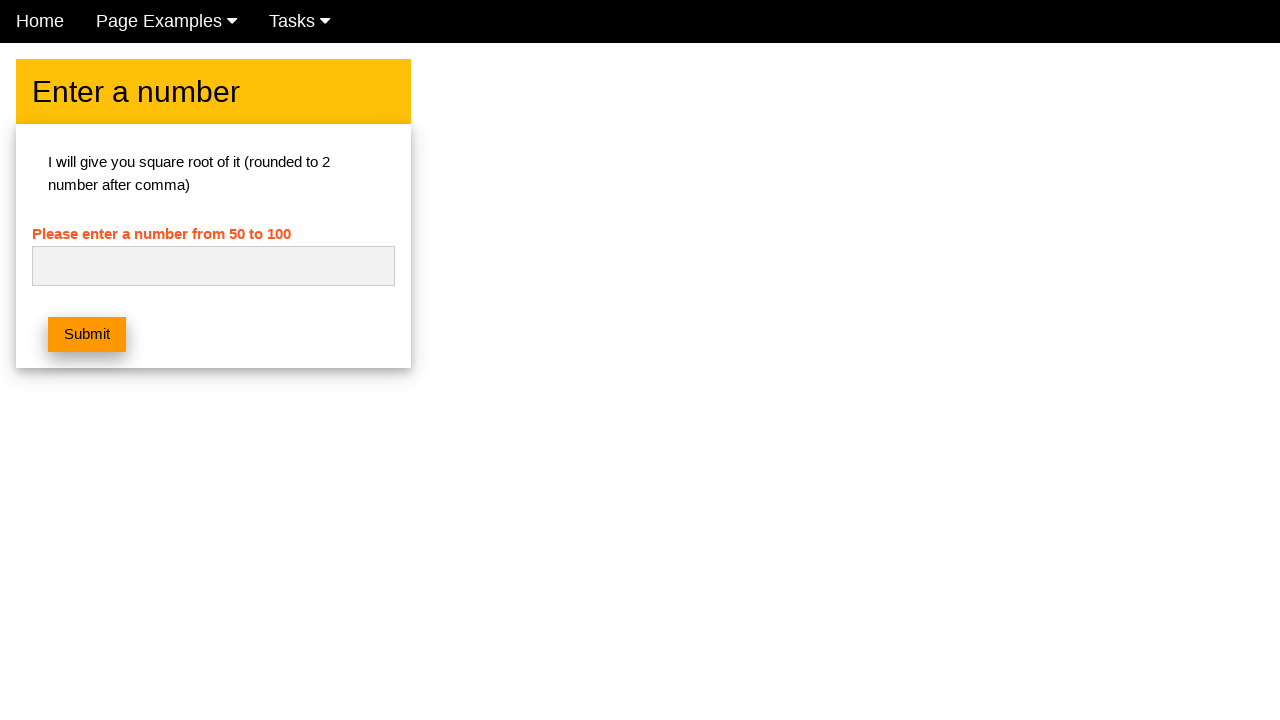

Waited for form to reset after processing 59
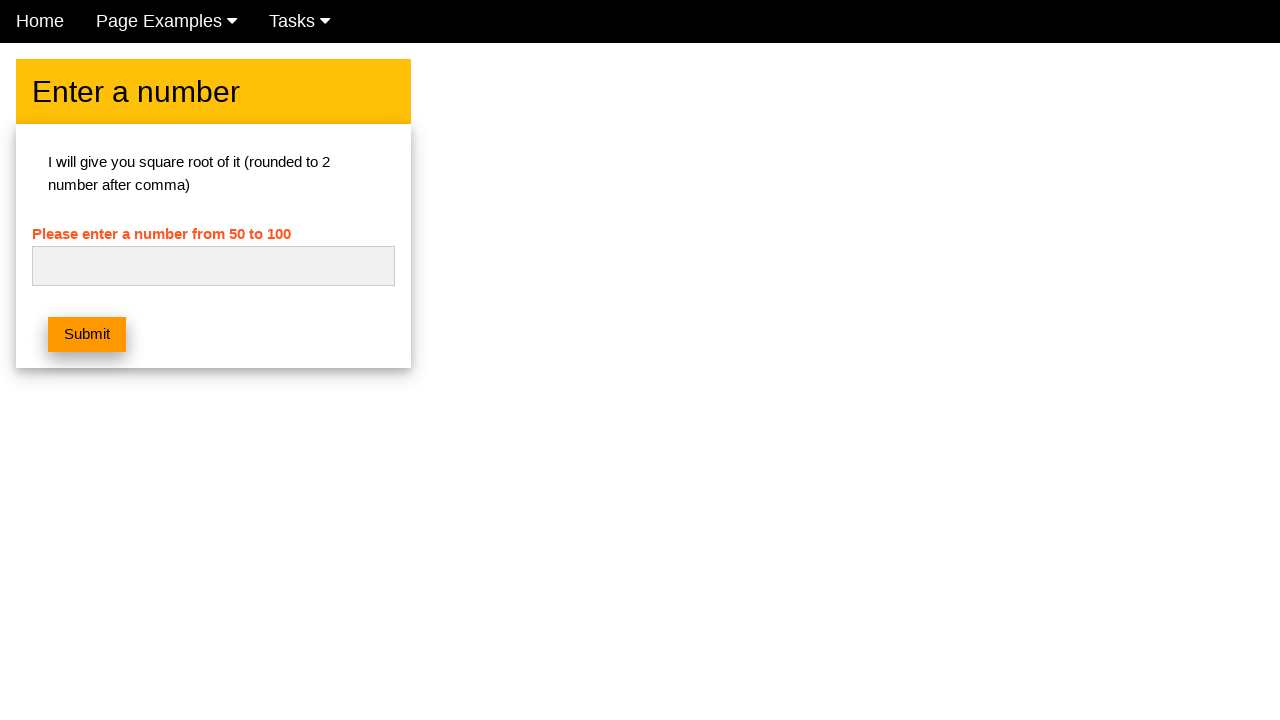

Filled input field with number 60 on #numb
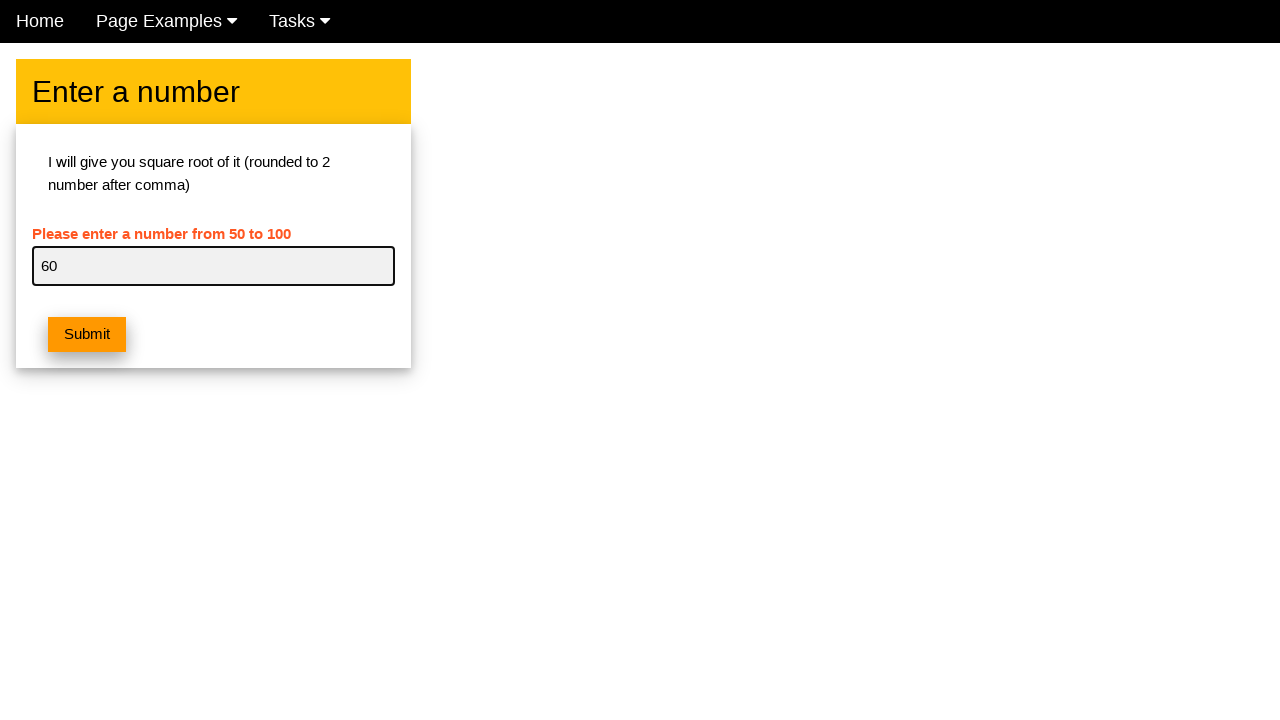

Clicked submit button for number 60 at (87, 335) on button
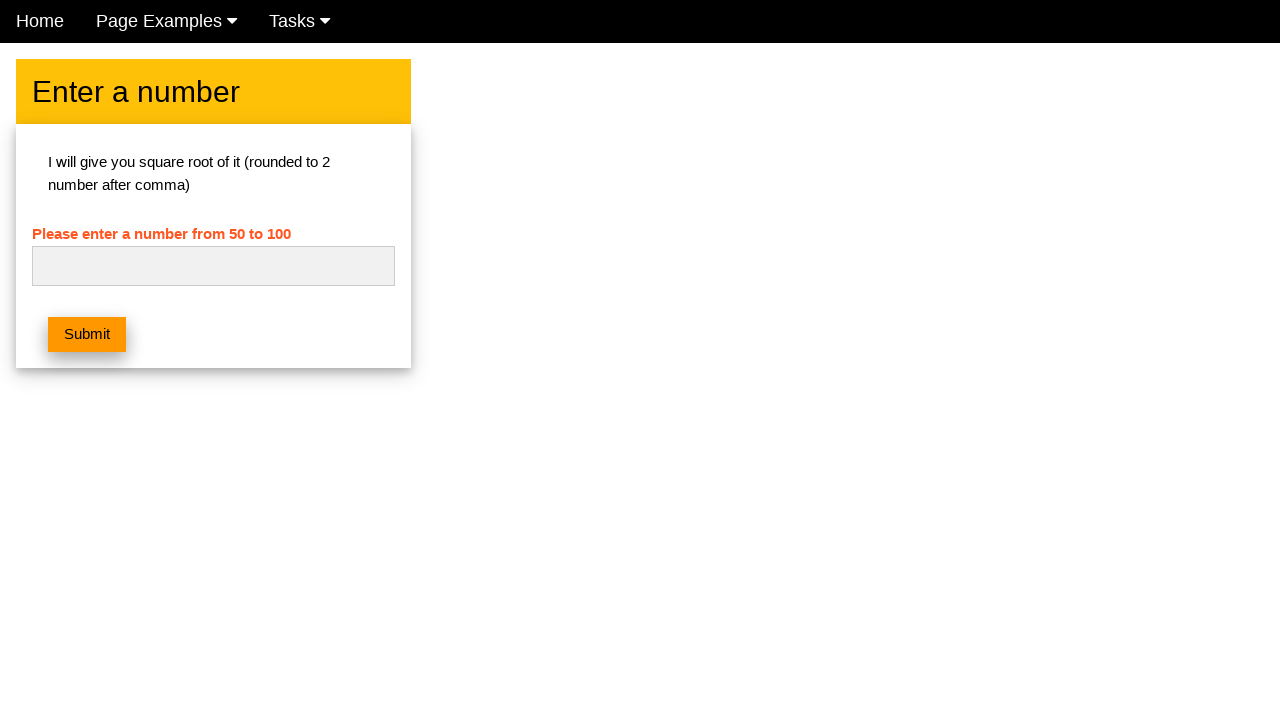

Waited for form to reset after processing 60
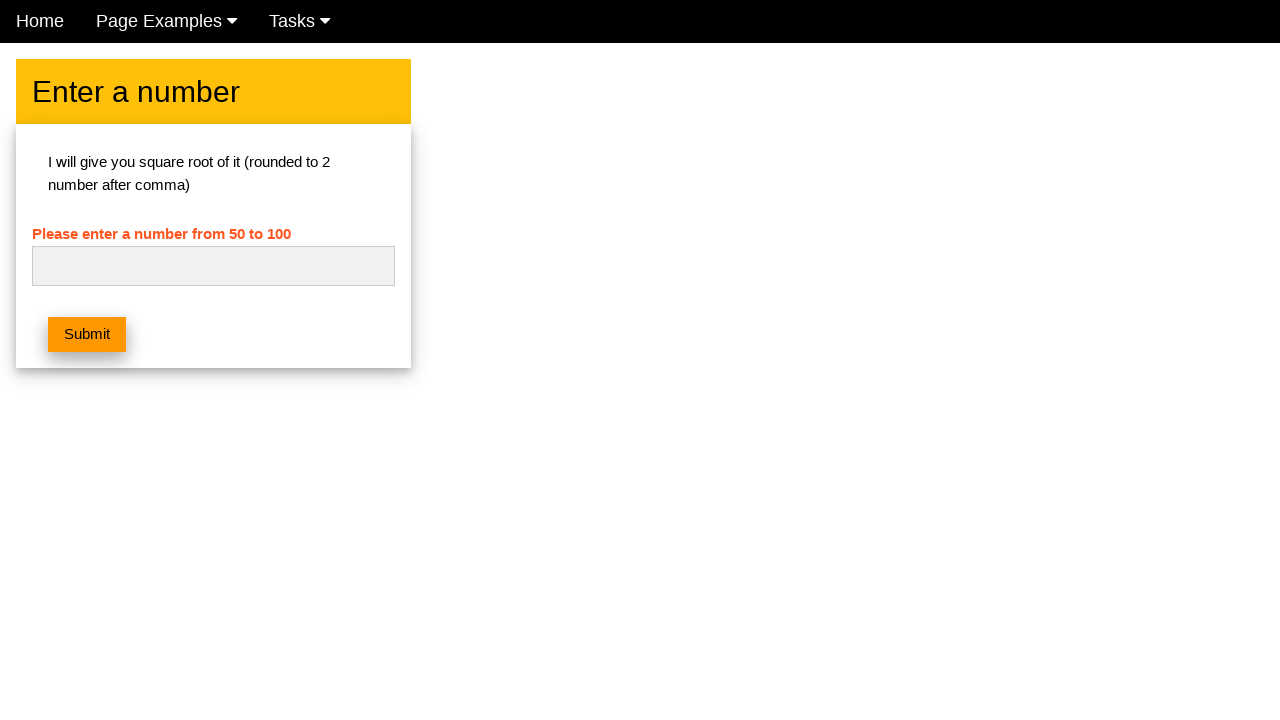

Filled input field with number 61 on #numb
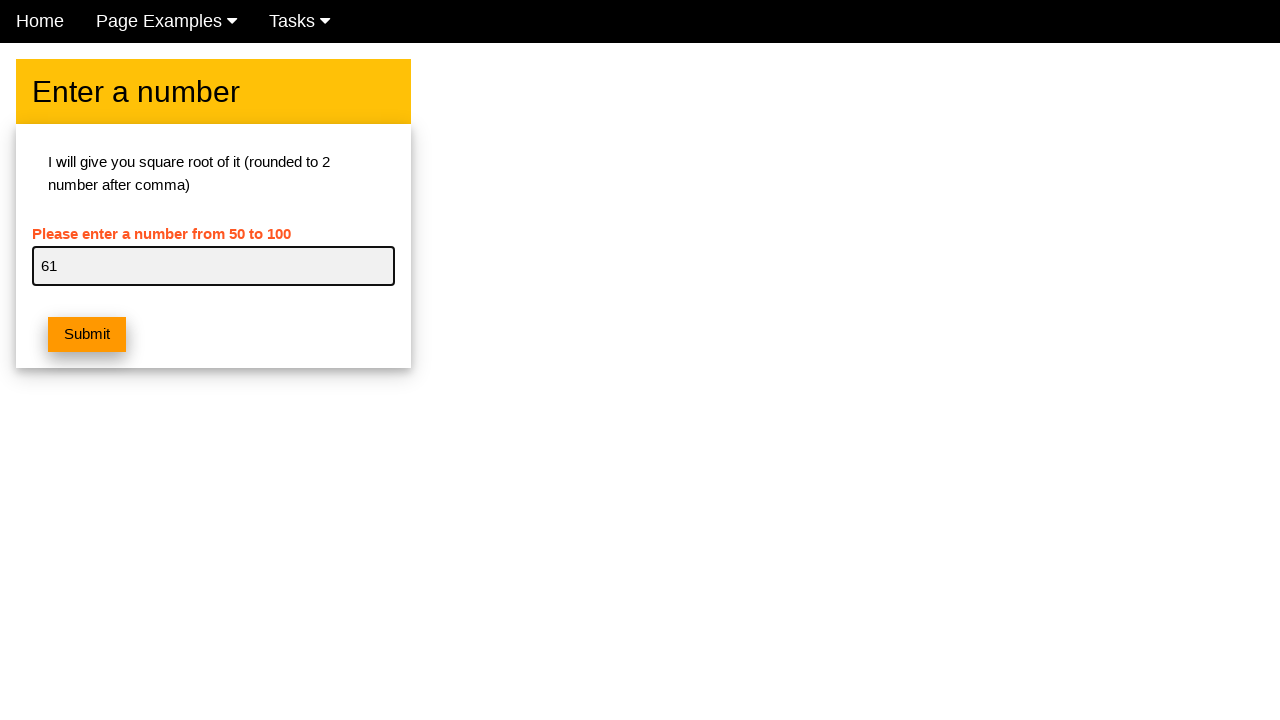

Clicked submit button for number 61 at (87, 335) on button
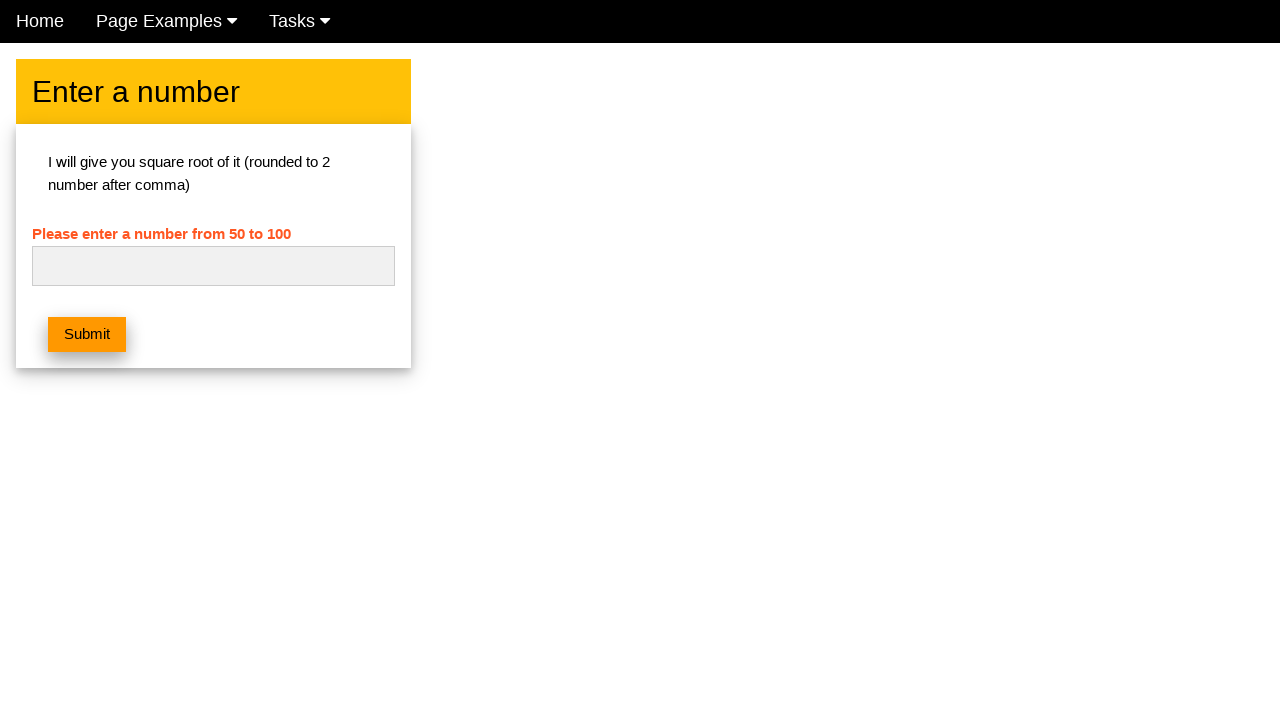

Waited for form to reset after processing 61
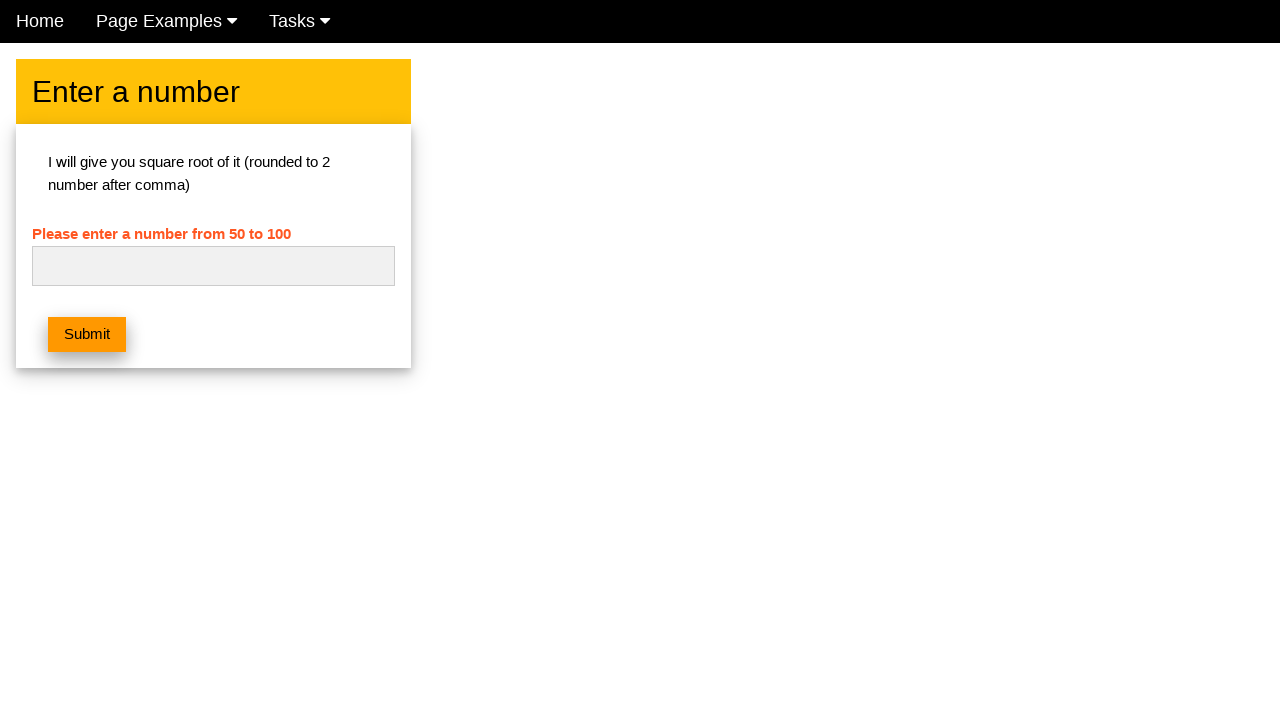

Filled input field with number 62 on #numb
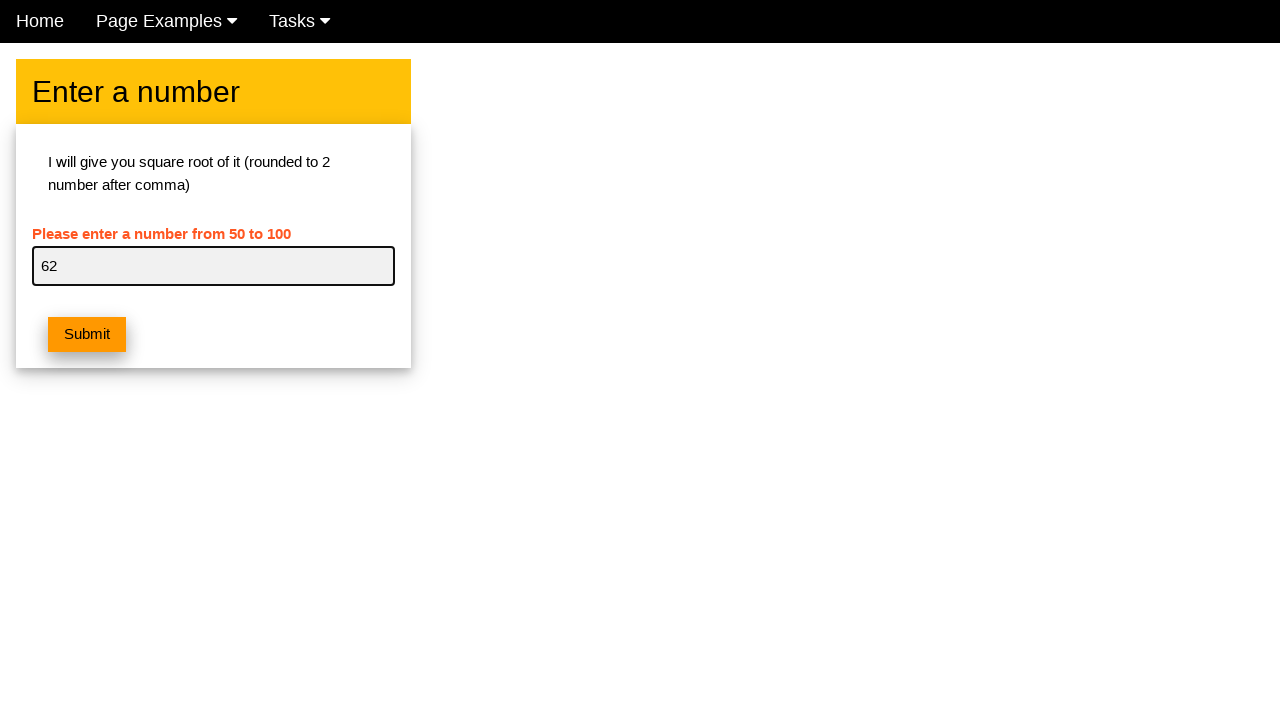

Clicked submit button for number 62 at (87, 335) on button
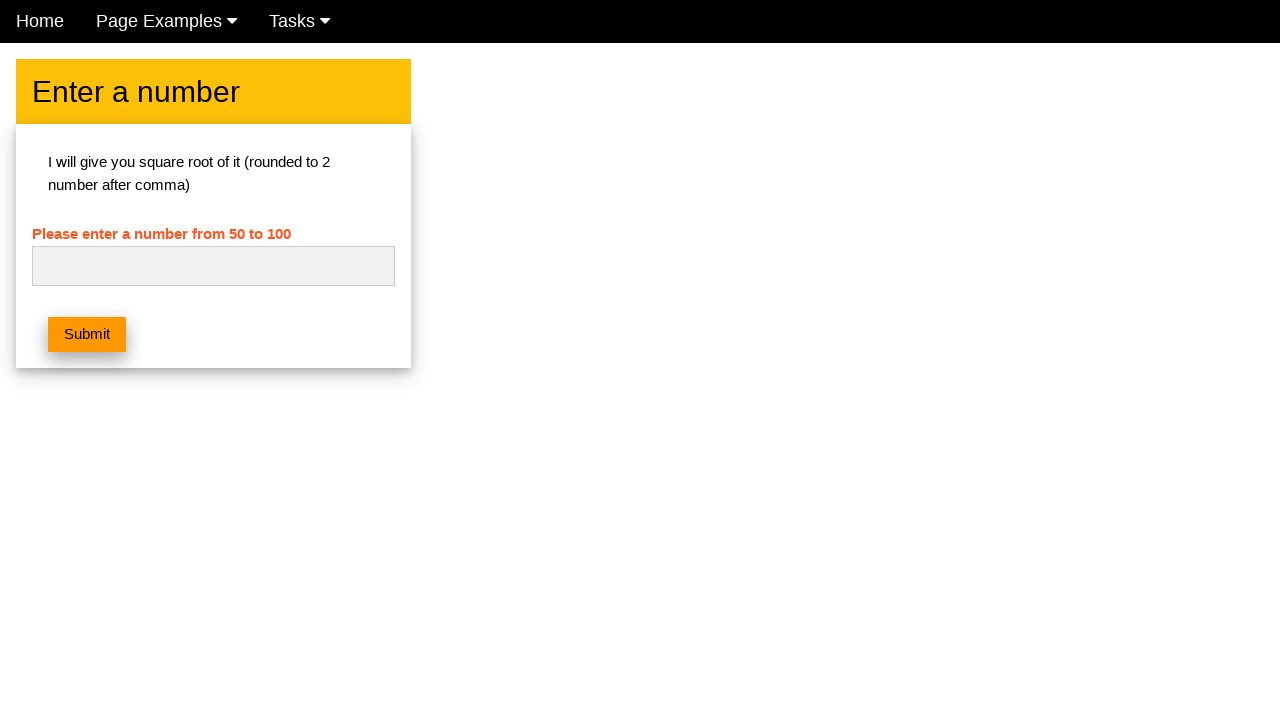

Waited for form to reset after processing 62
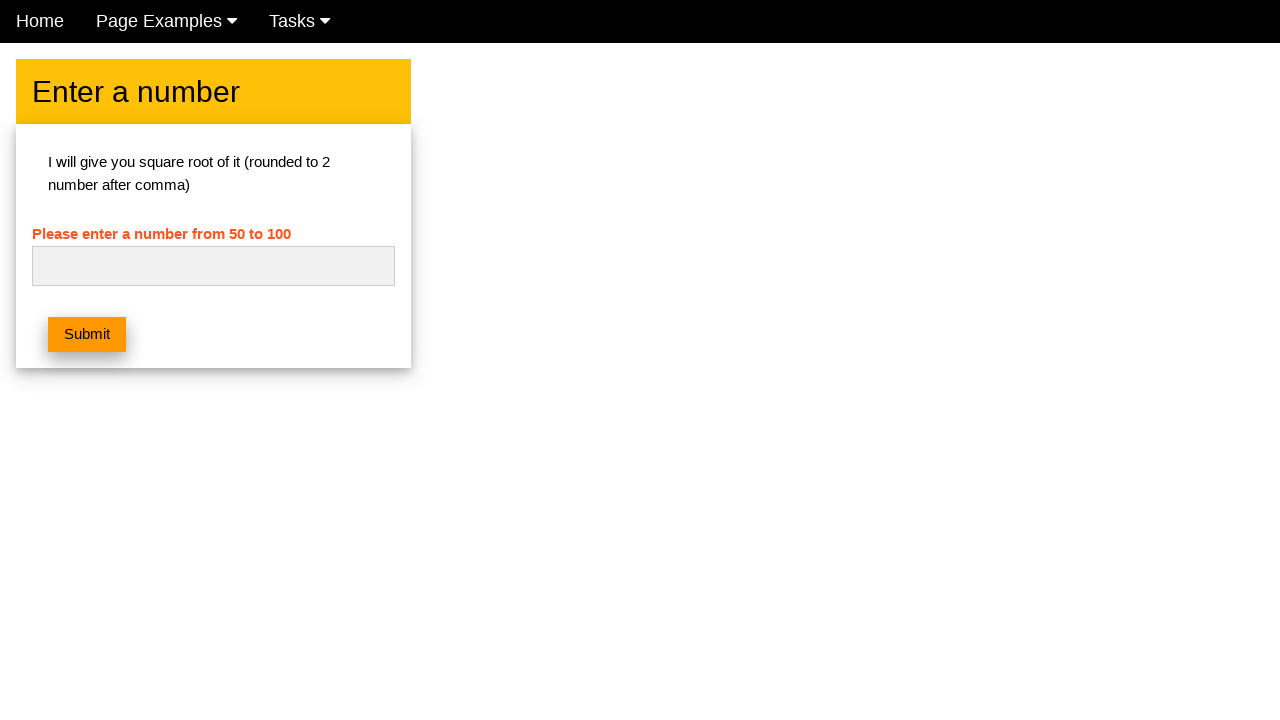

Filled input field with number 63 on #numb
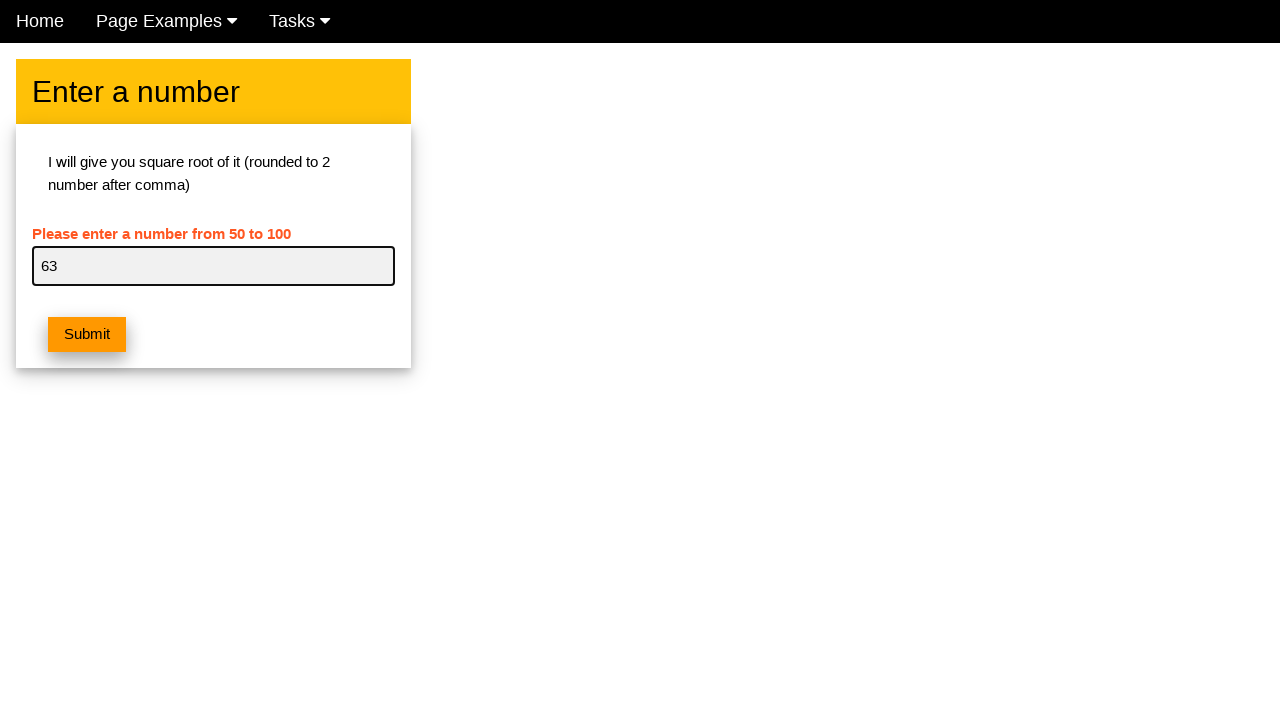

Clicked submit button for number 63 at (87, 335) on button
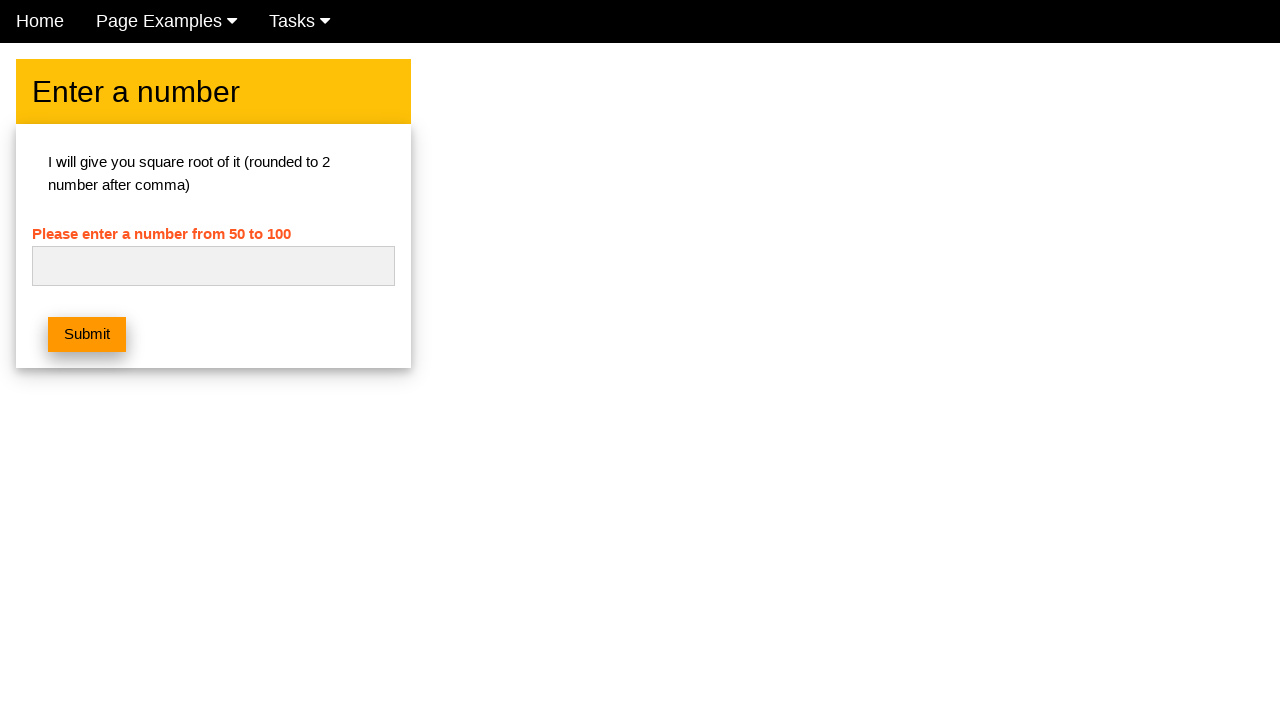

Waited for form to reset after processing 63
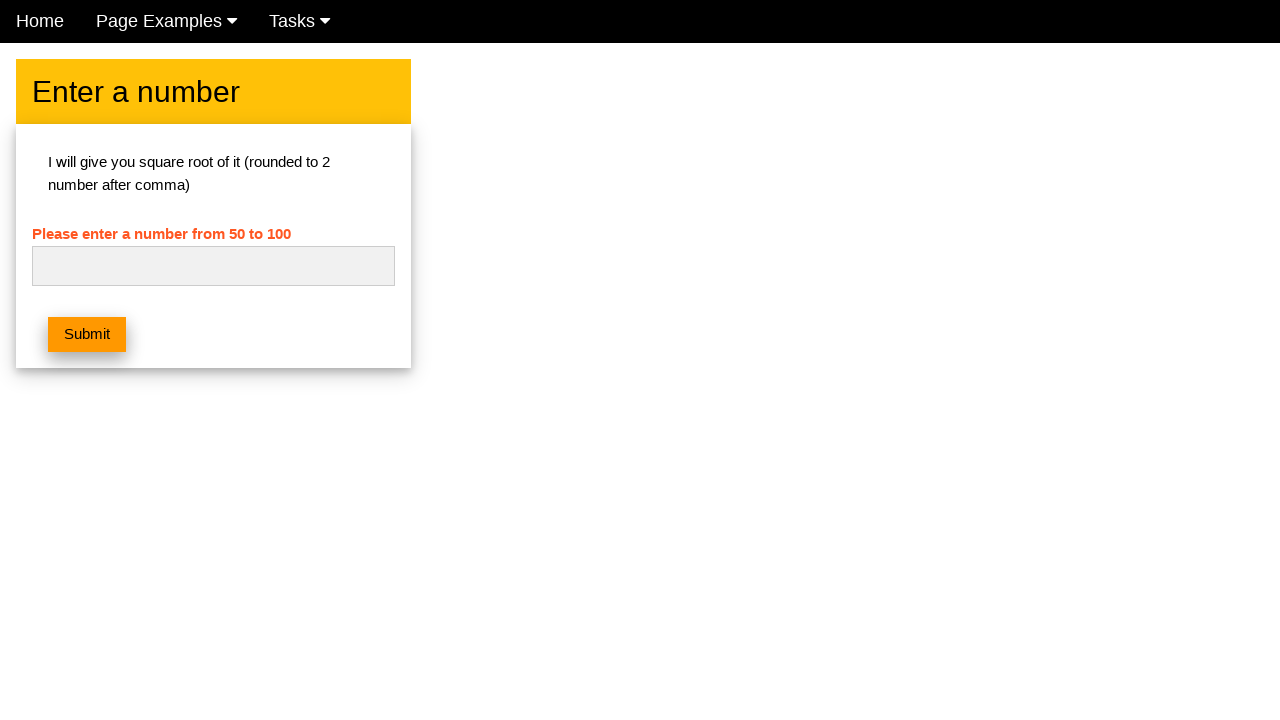

Filled input field with number 64 on #numb
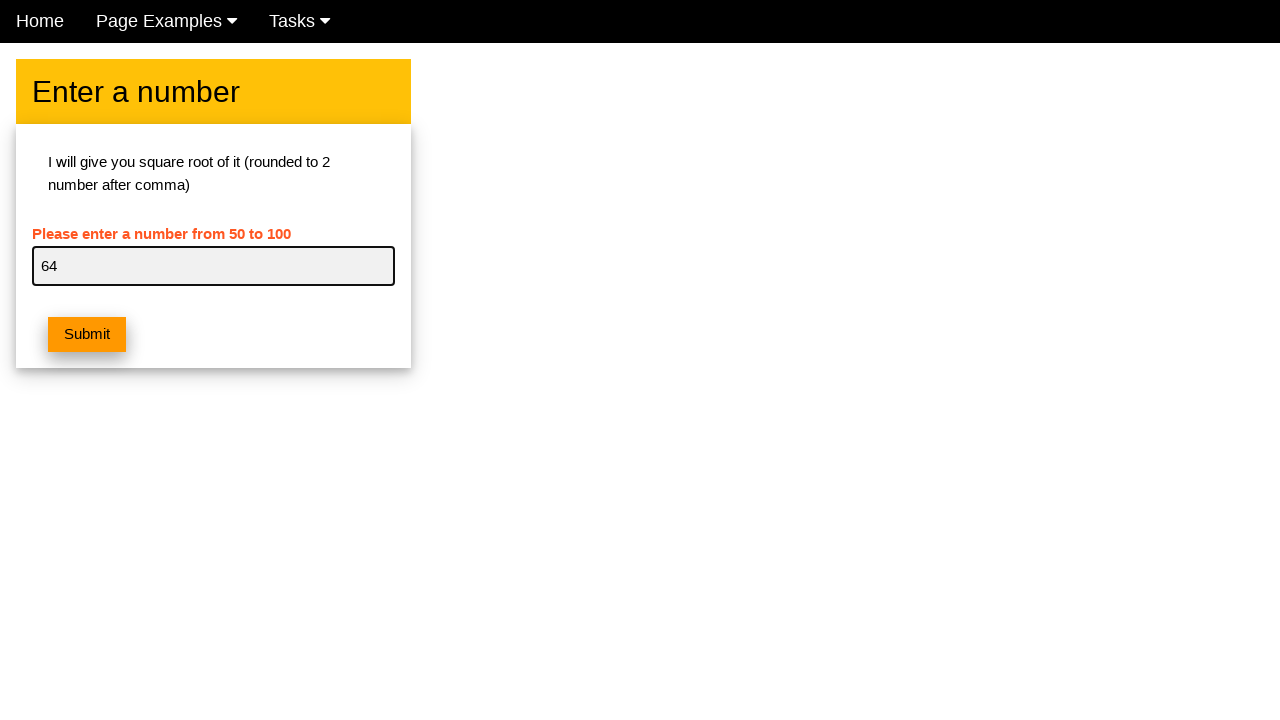

Clicked submit button for number 64 at (87, 335) on button
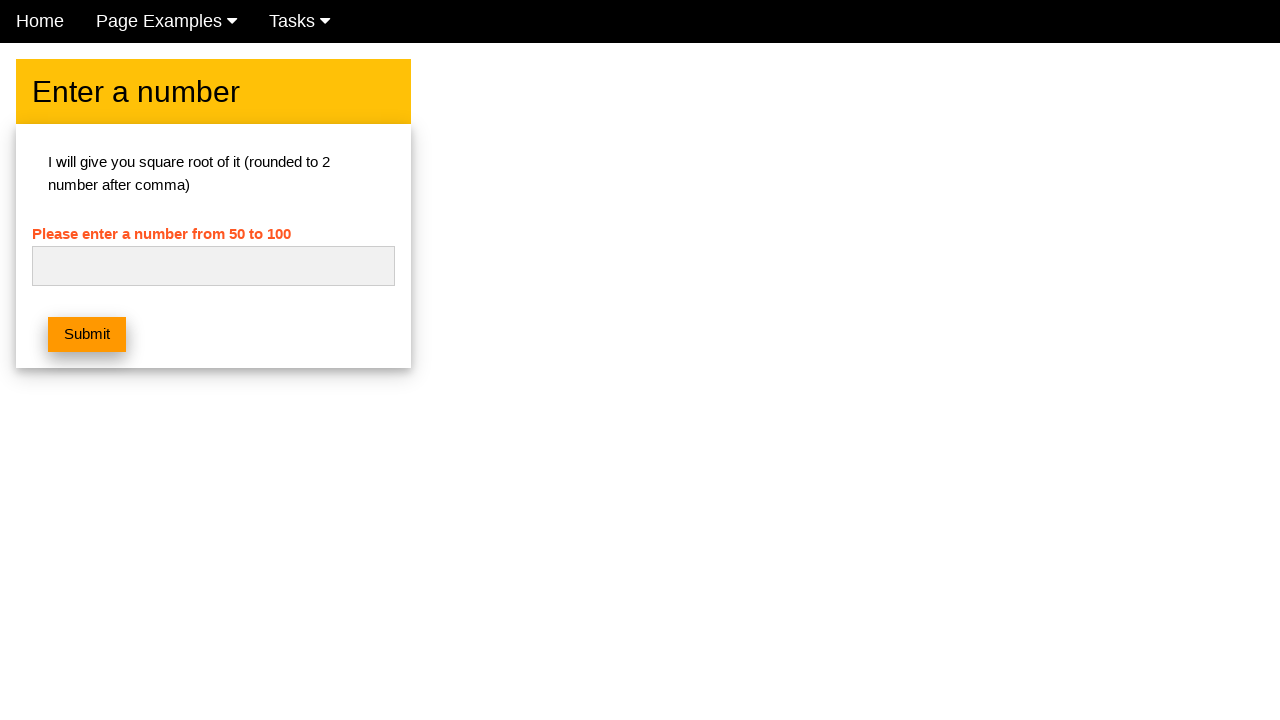

Waited for form to reset after processing 64
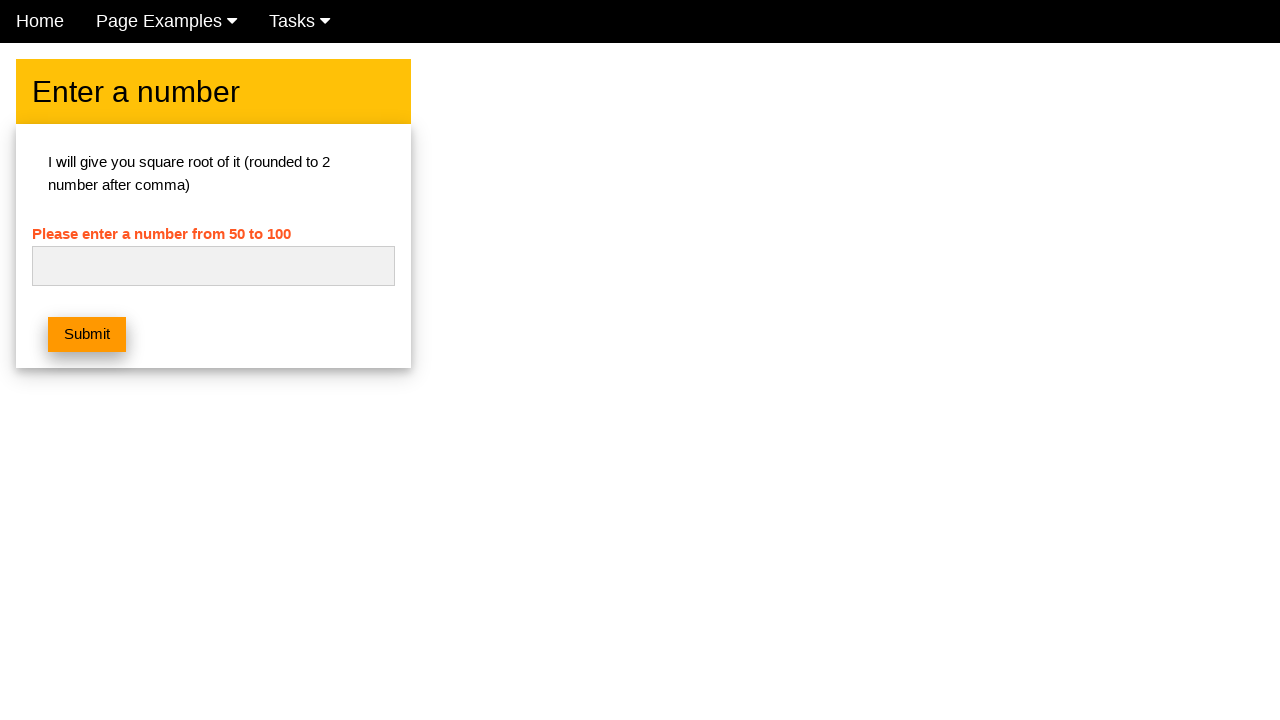

Filled input field with number 65 on #numb
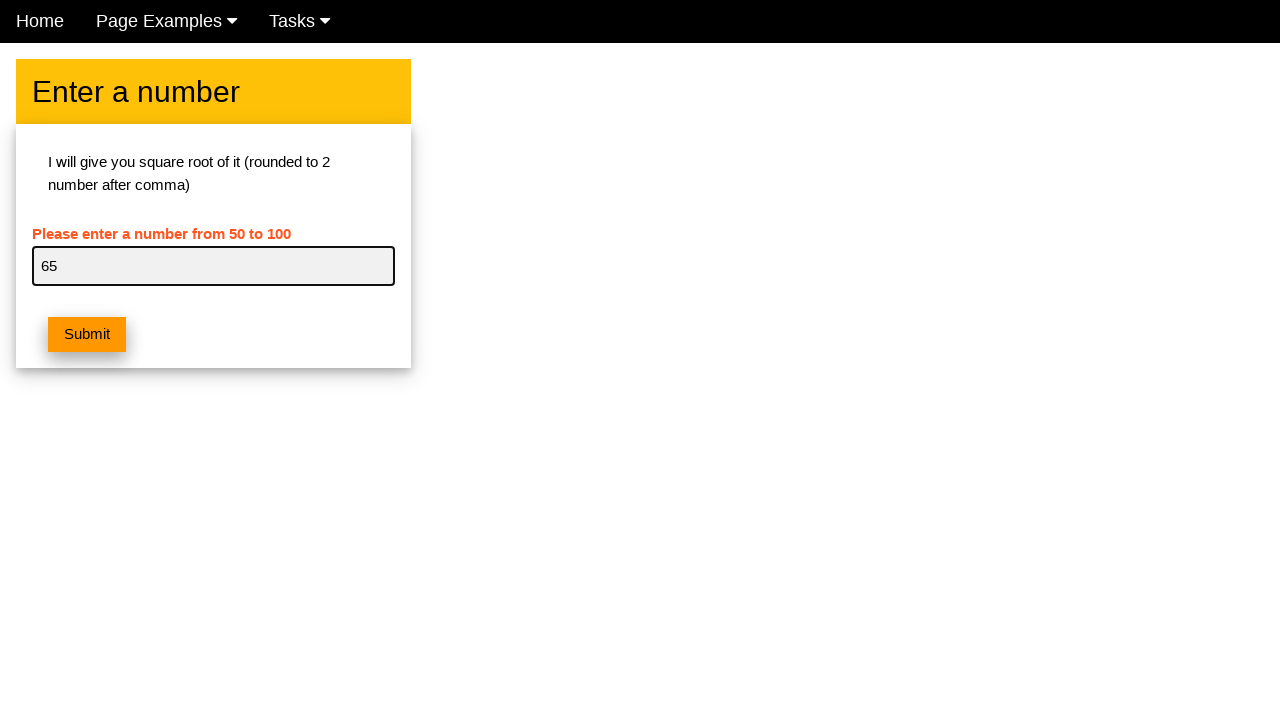

Clicked submit button for number 65 at (87, 335) on button
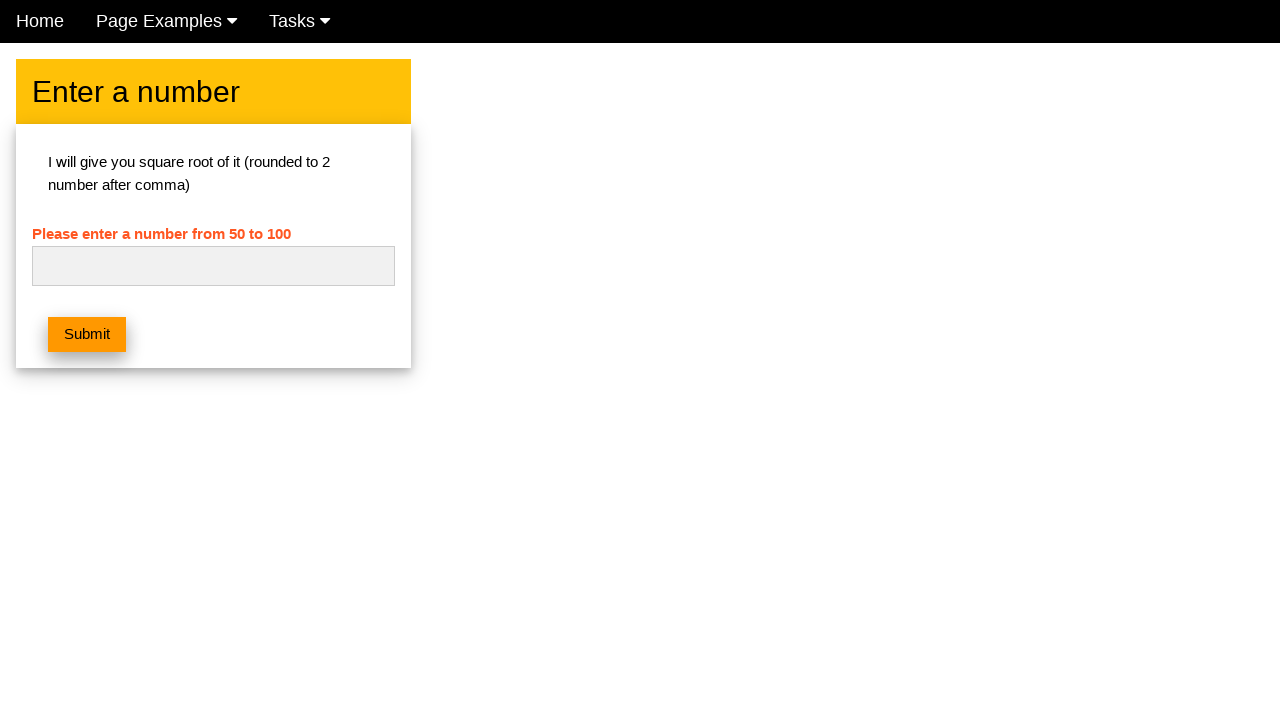

Waited for form to reset after processing 65
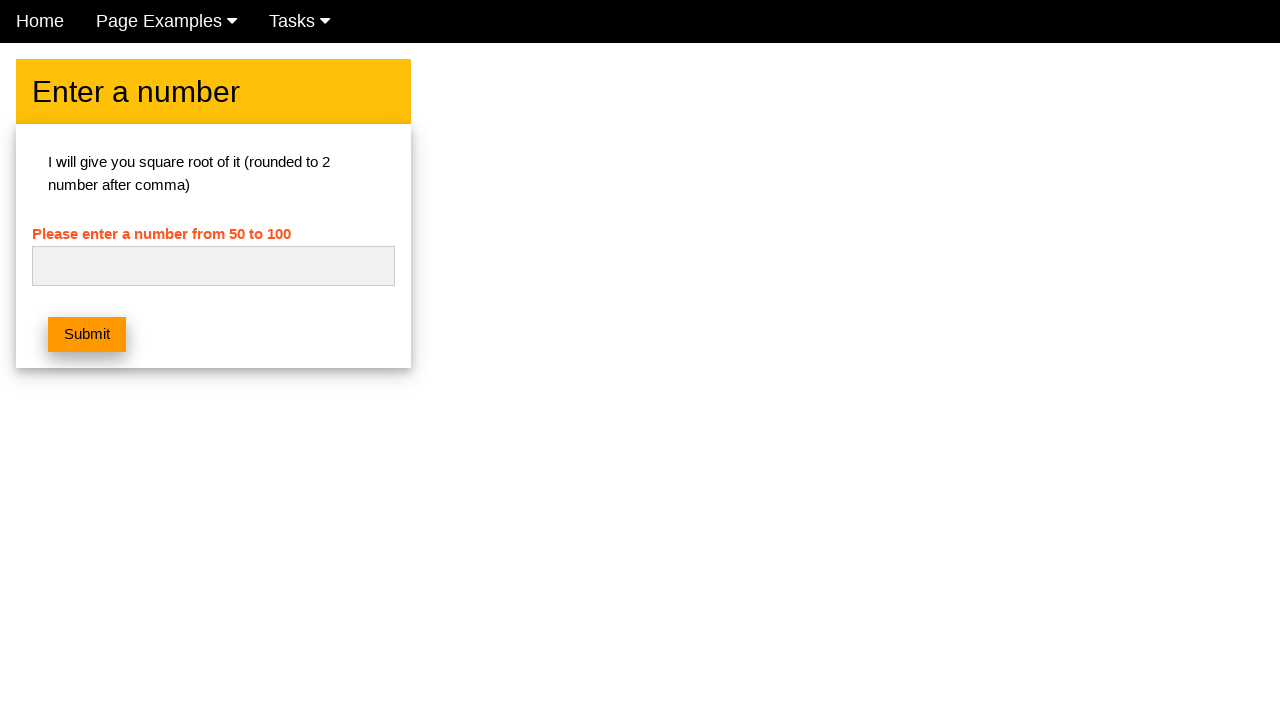

Filled input field with number 66 on #numb
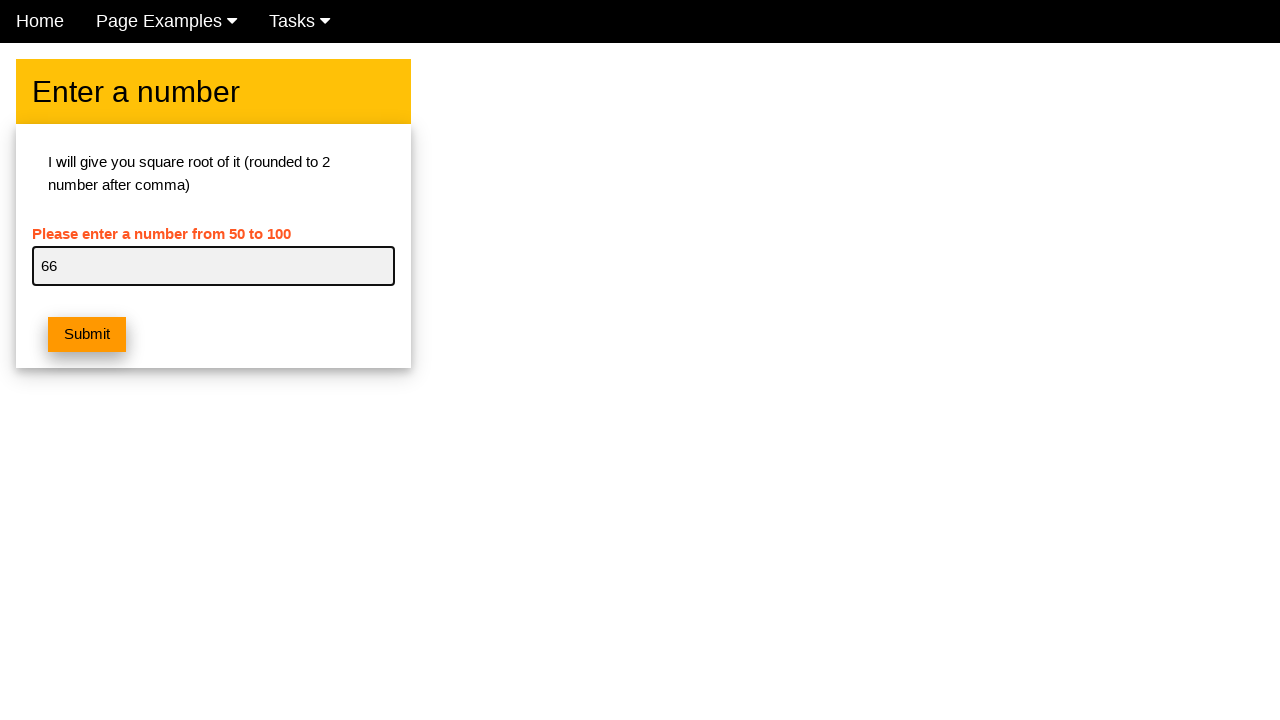

Clicked submit button for number 66 at (87, 335) on button
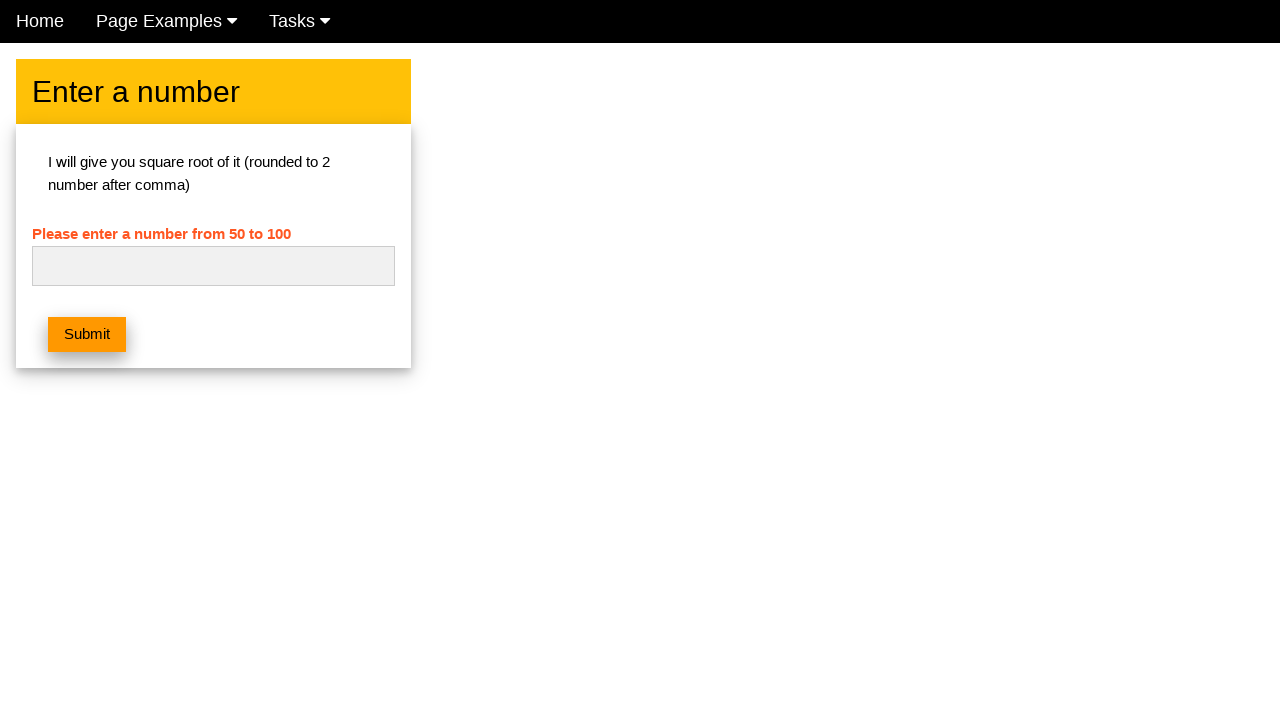

Waited for form to reset after processing 66
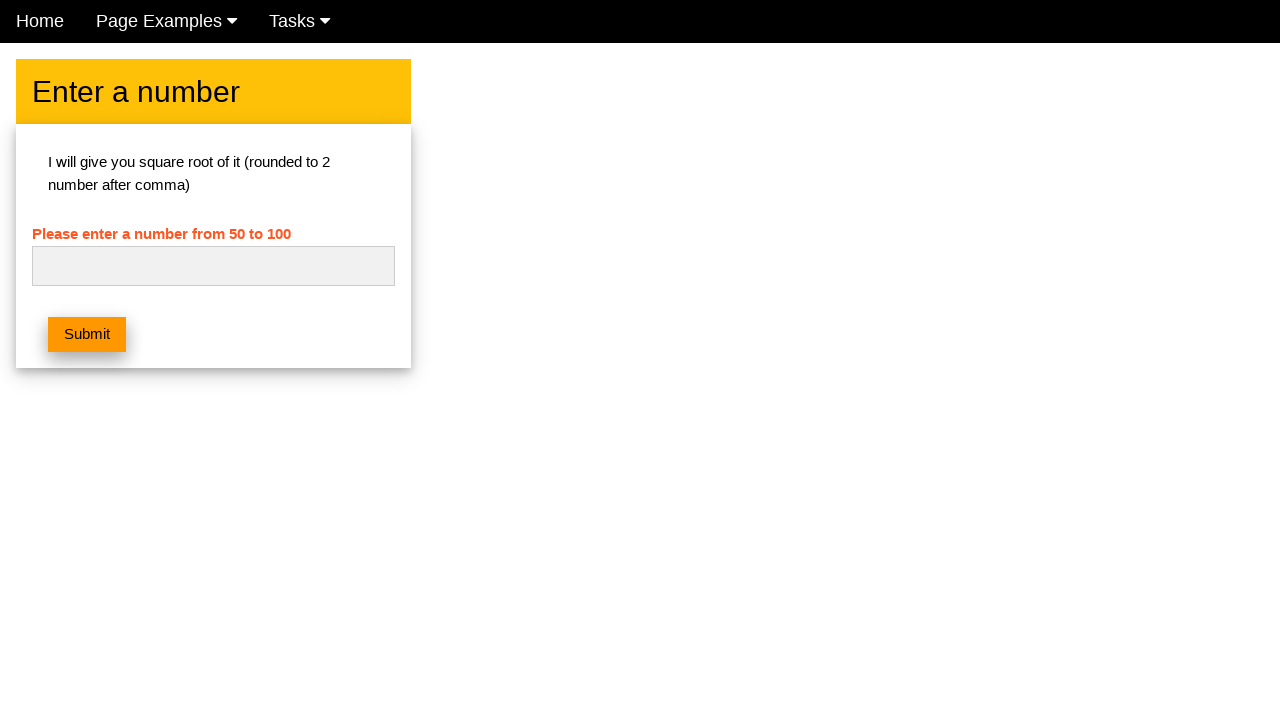

Filled input field with number 67 on #numb
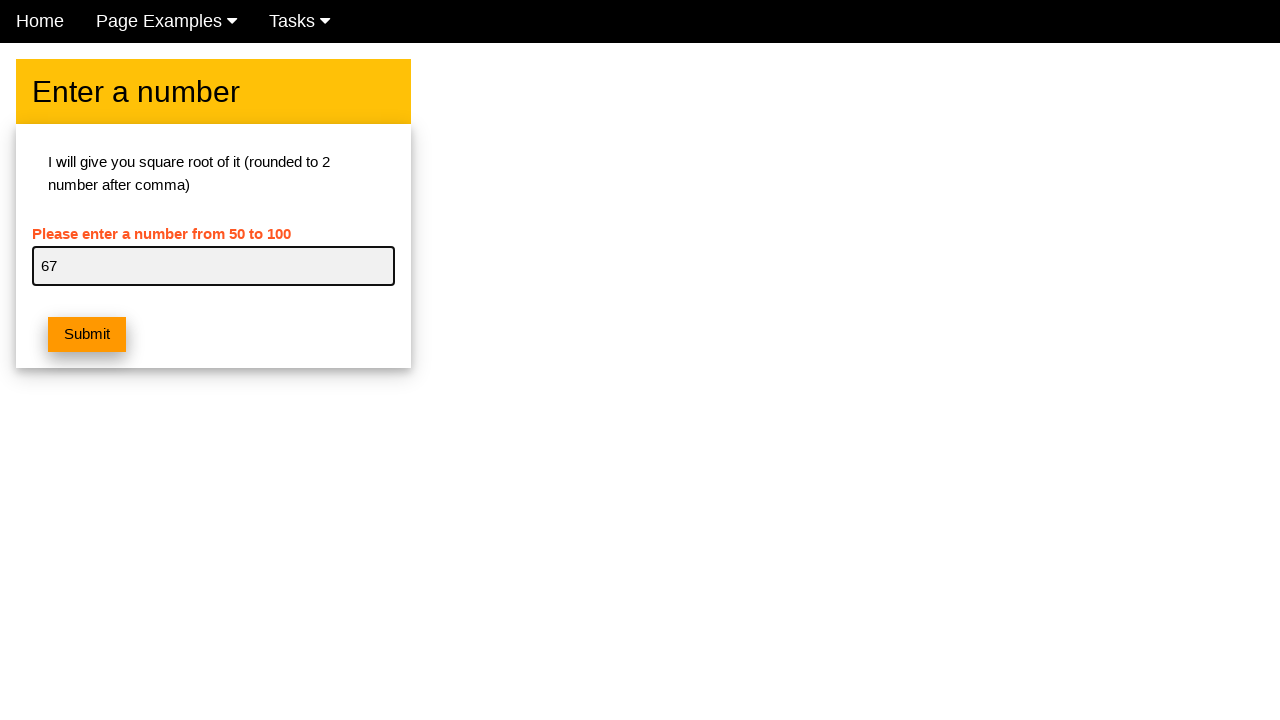

Clicked submit button for number 67 at (87, 335) on button
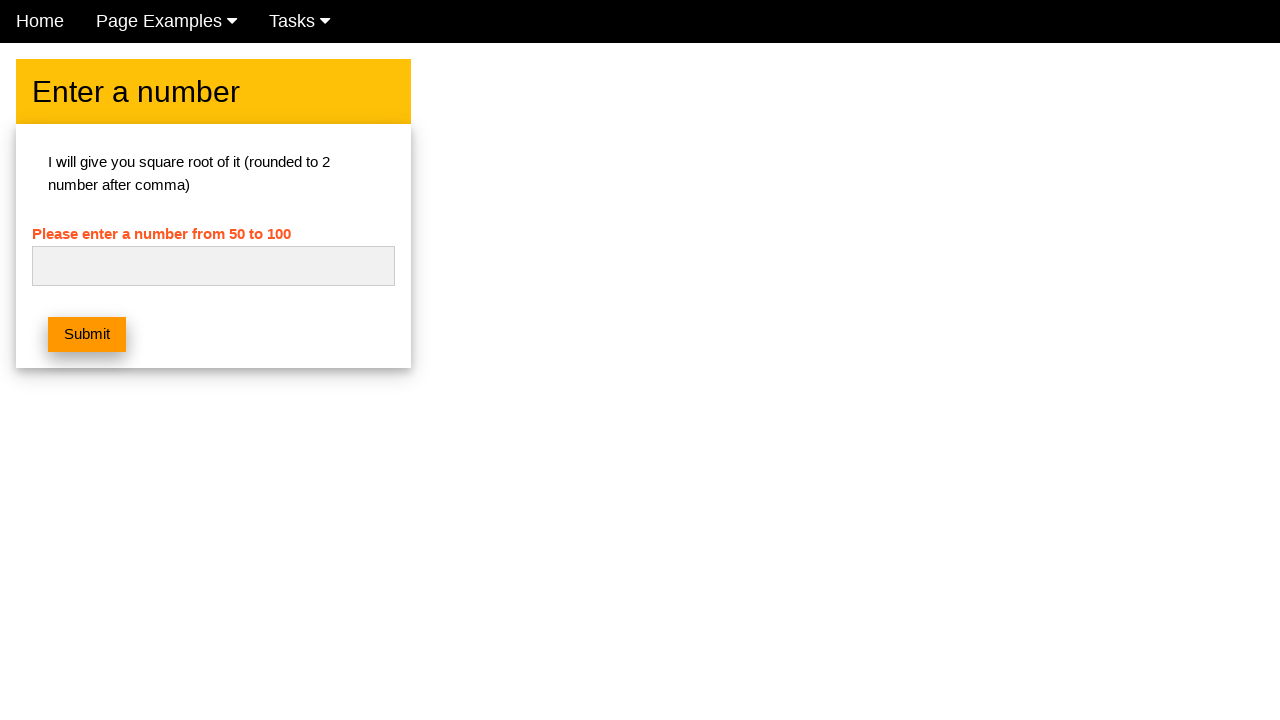

Waited for form to reset after processing 67
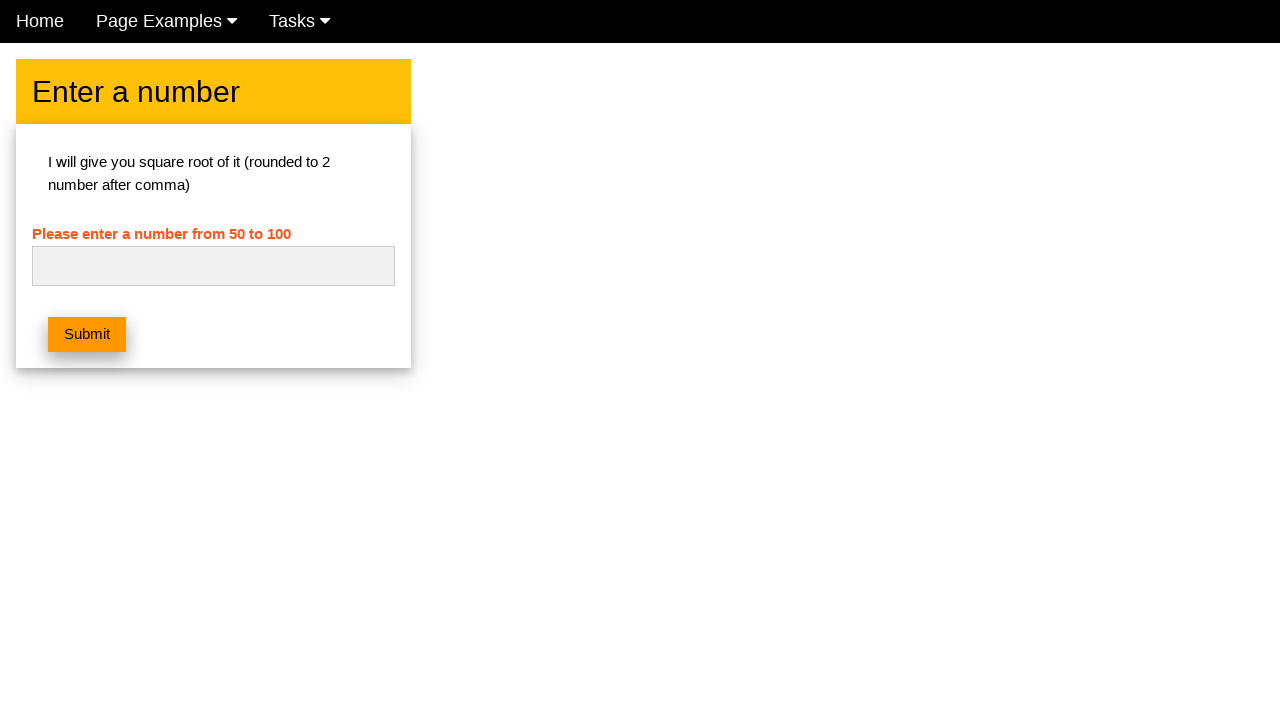

Filled input field with number 68 on #numb
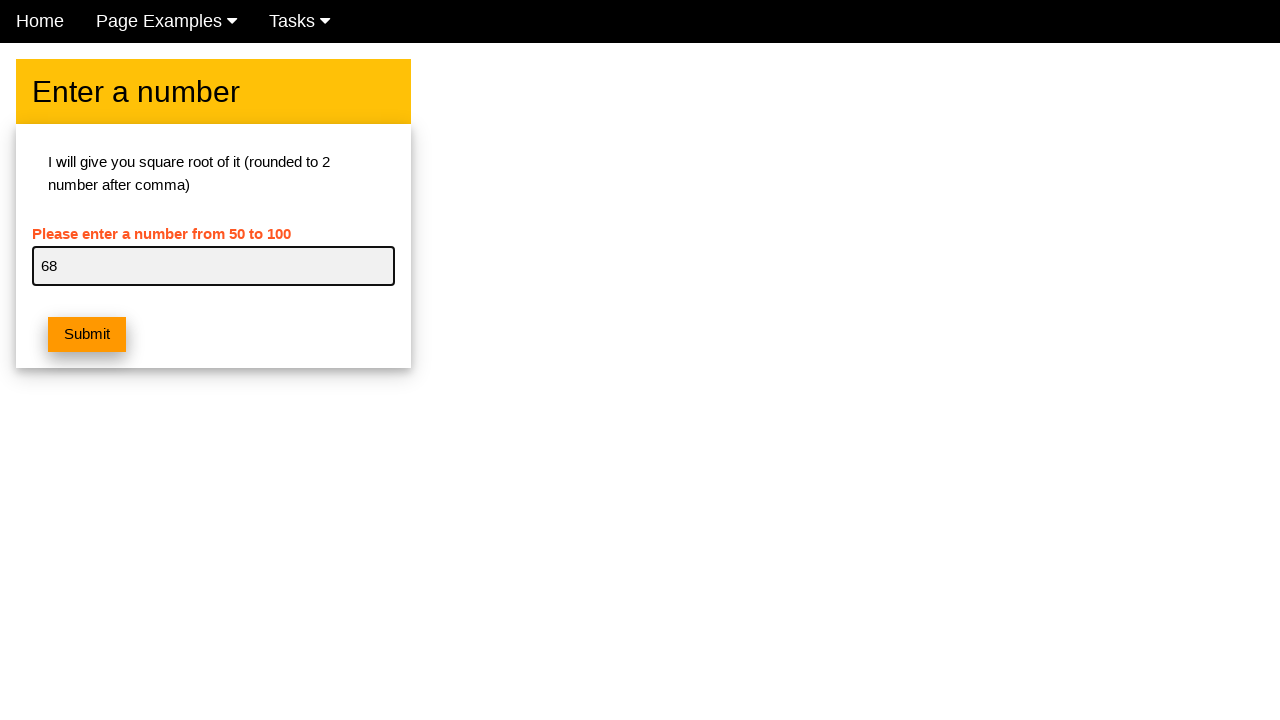

Clicked submit button for number 68 at (87, 335) on button
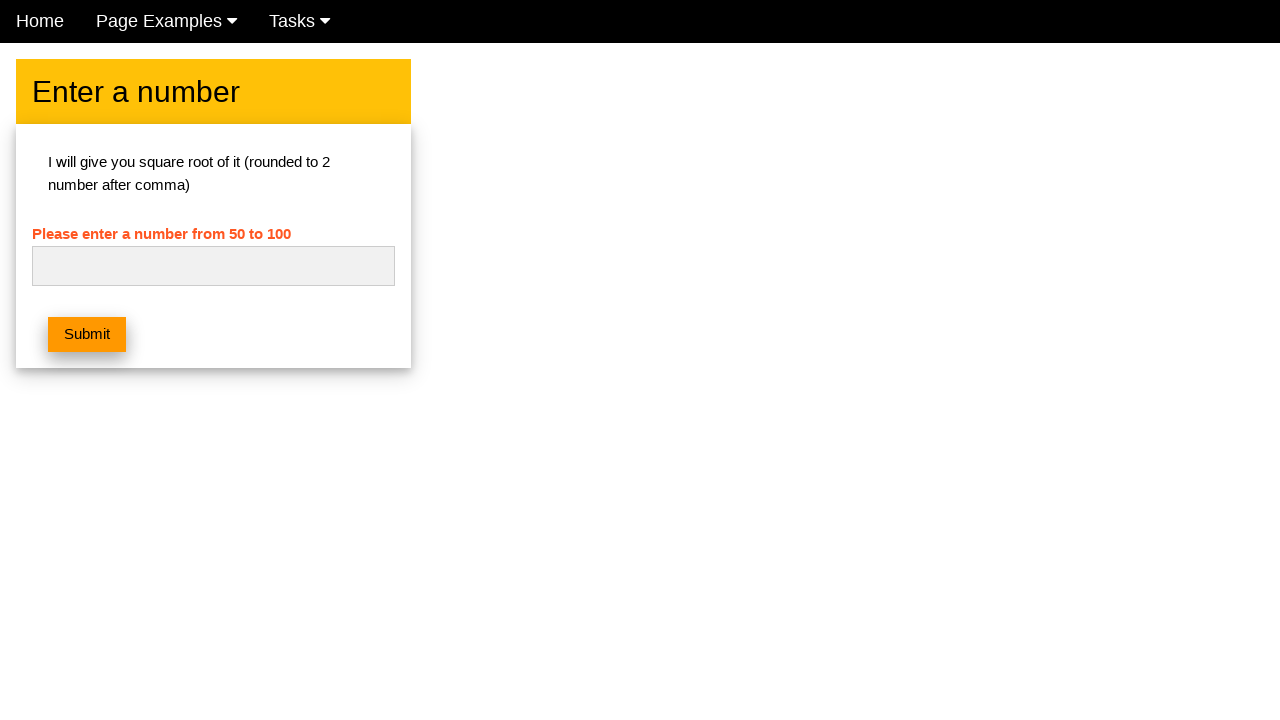

Waited for form to reset after processing 68
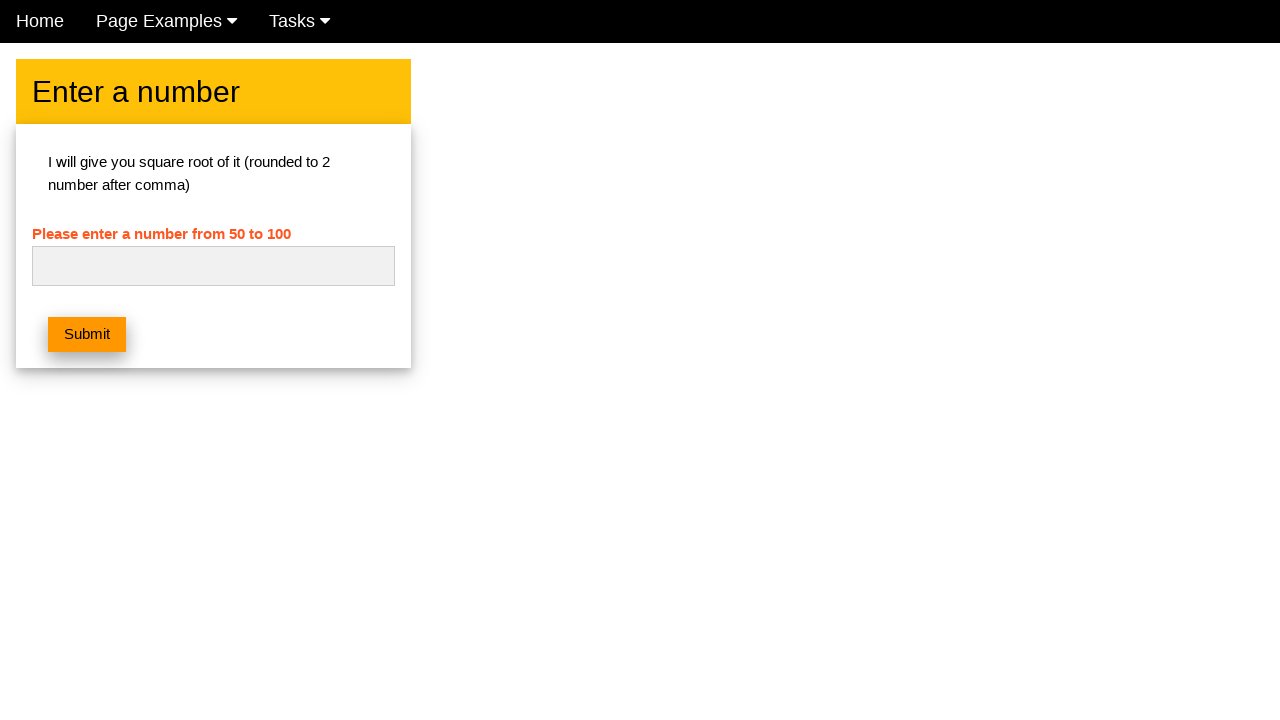

Filled input field with number 69 on #numb
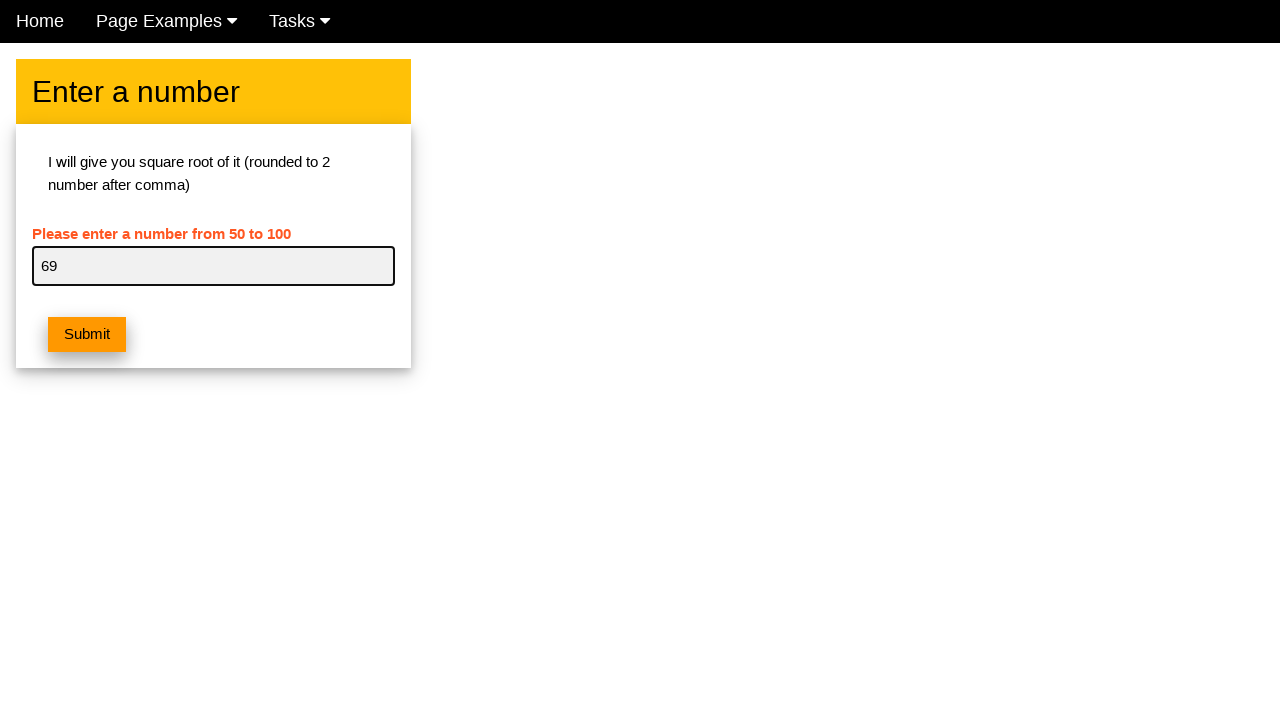

Clicked submit button for number 69 at (87, 335) on button
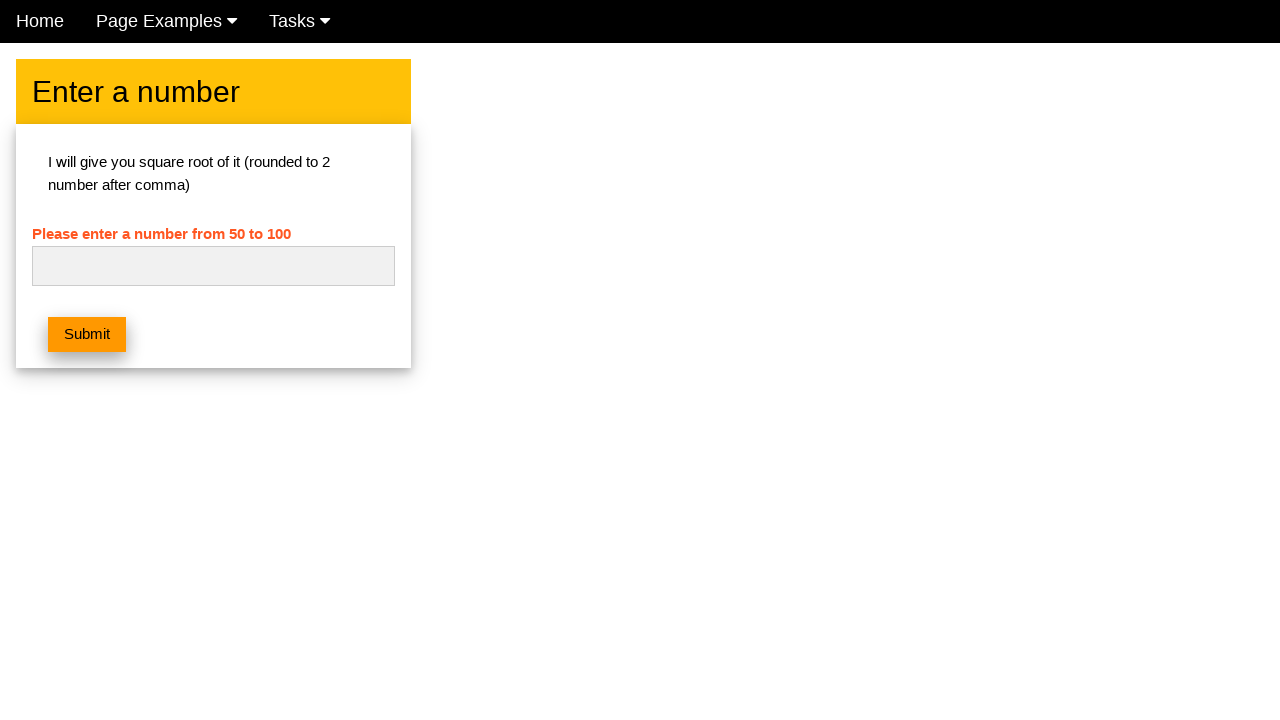

Waited for form to reset after processing 69
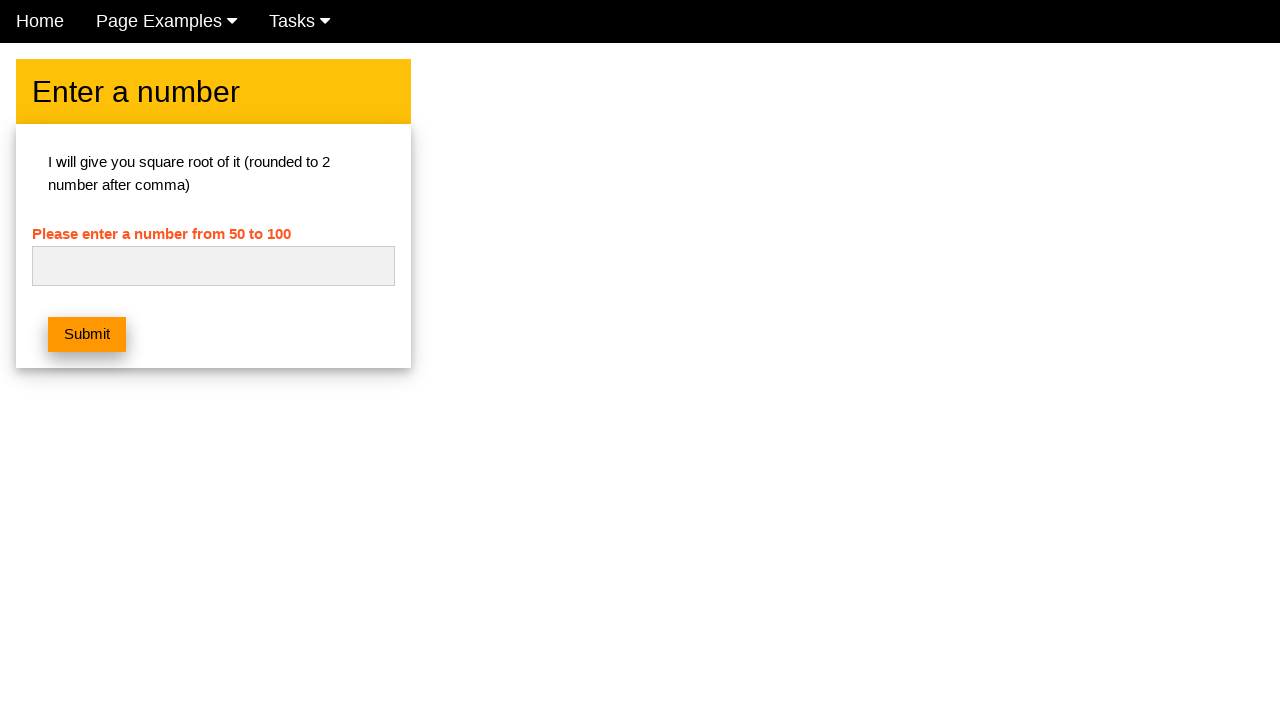

Filled input field with number 70 on #numb
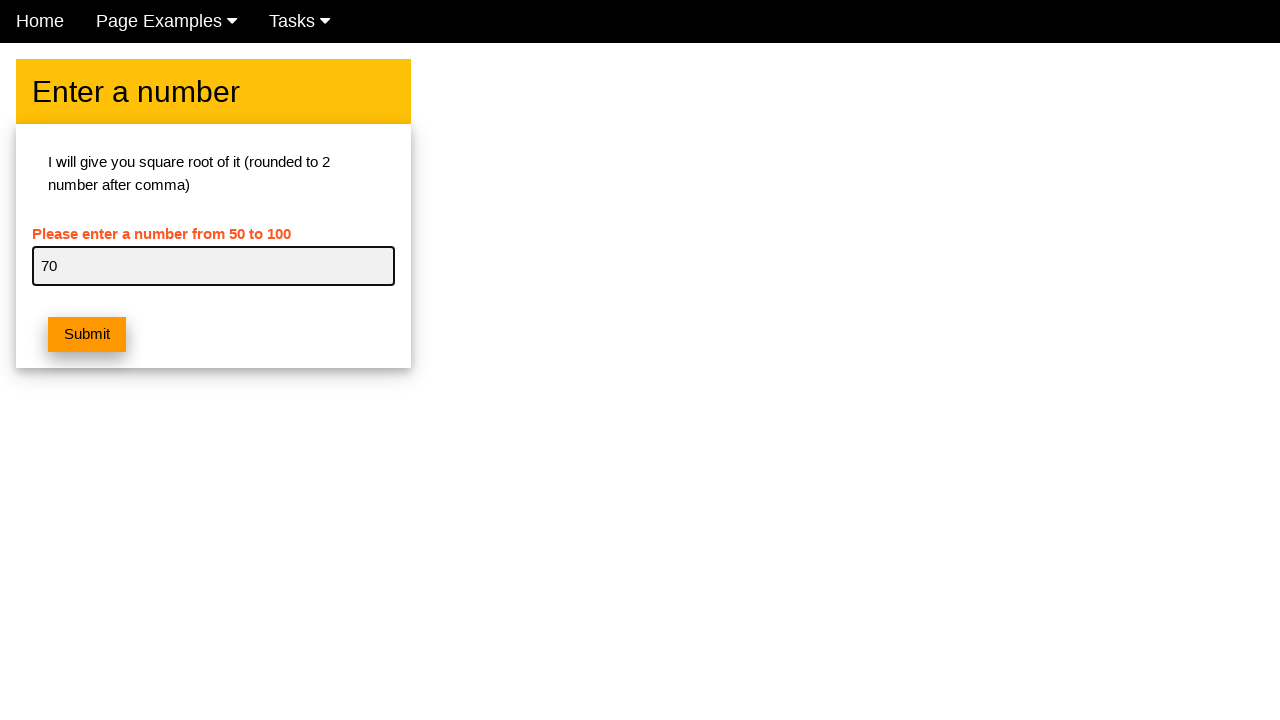

Clicked submit button for number 70 at (87, 335) on button
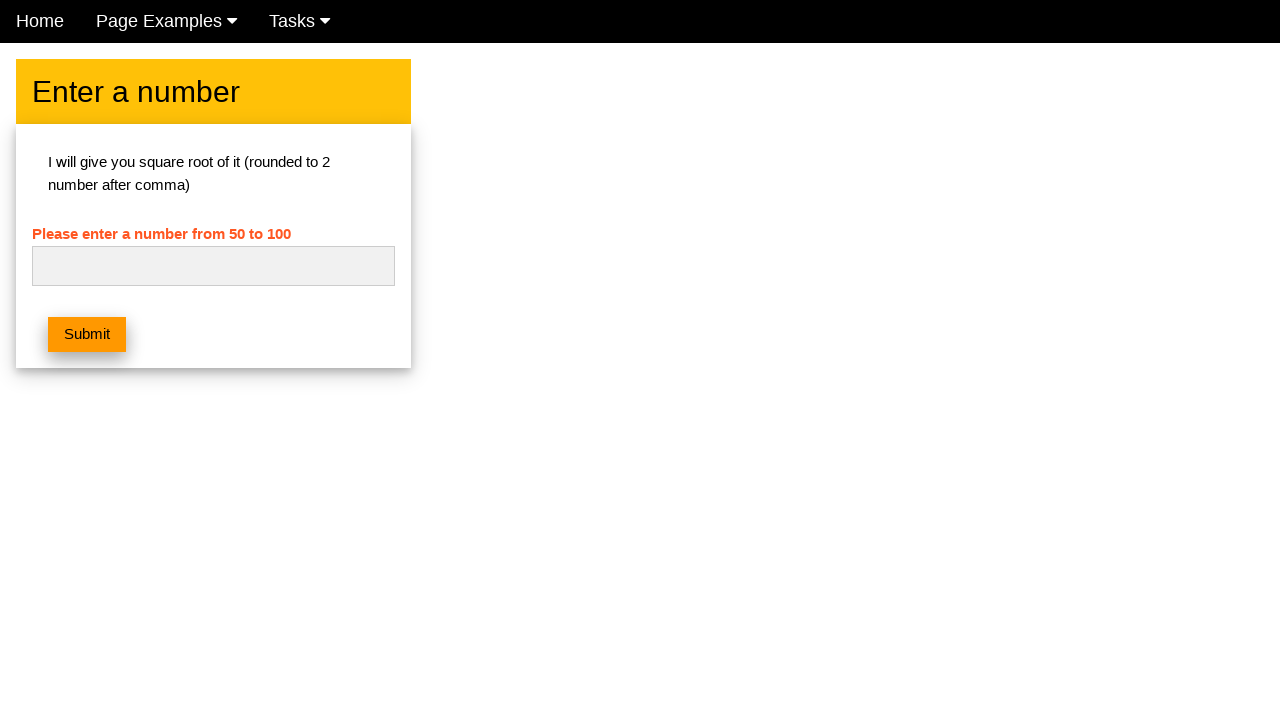

Waited for form to reset after processing 70
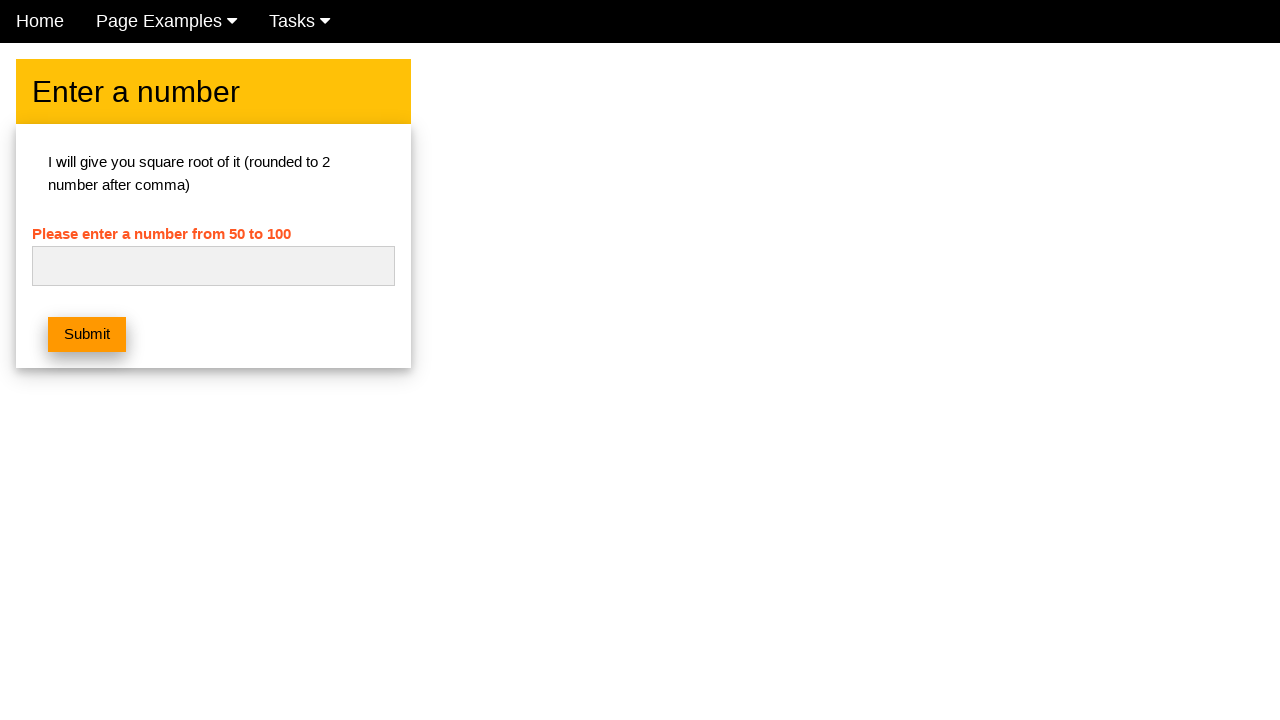

Filled input field with number 71 on #numb
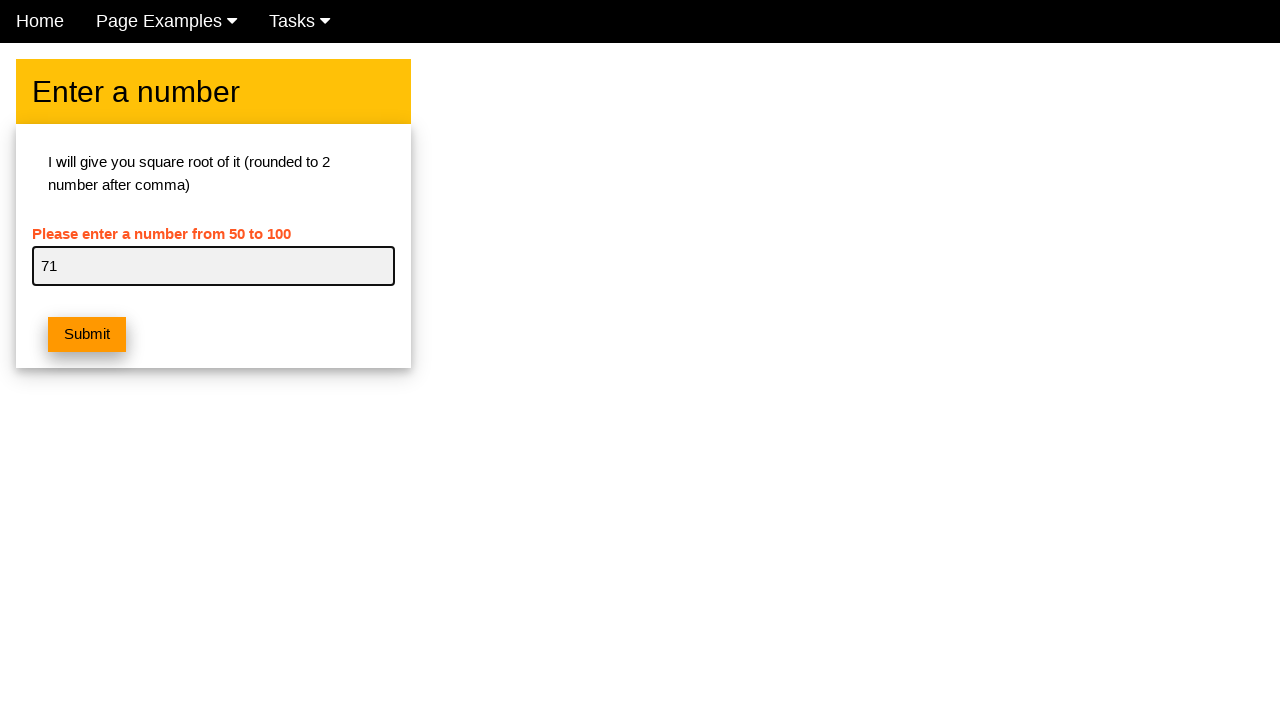

Clicked submit button for number 71 at (87, 335) on button
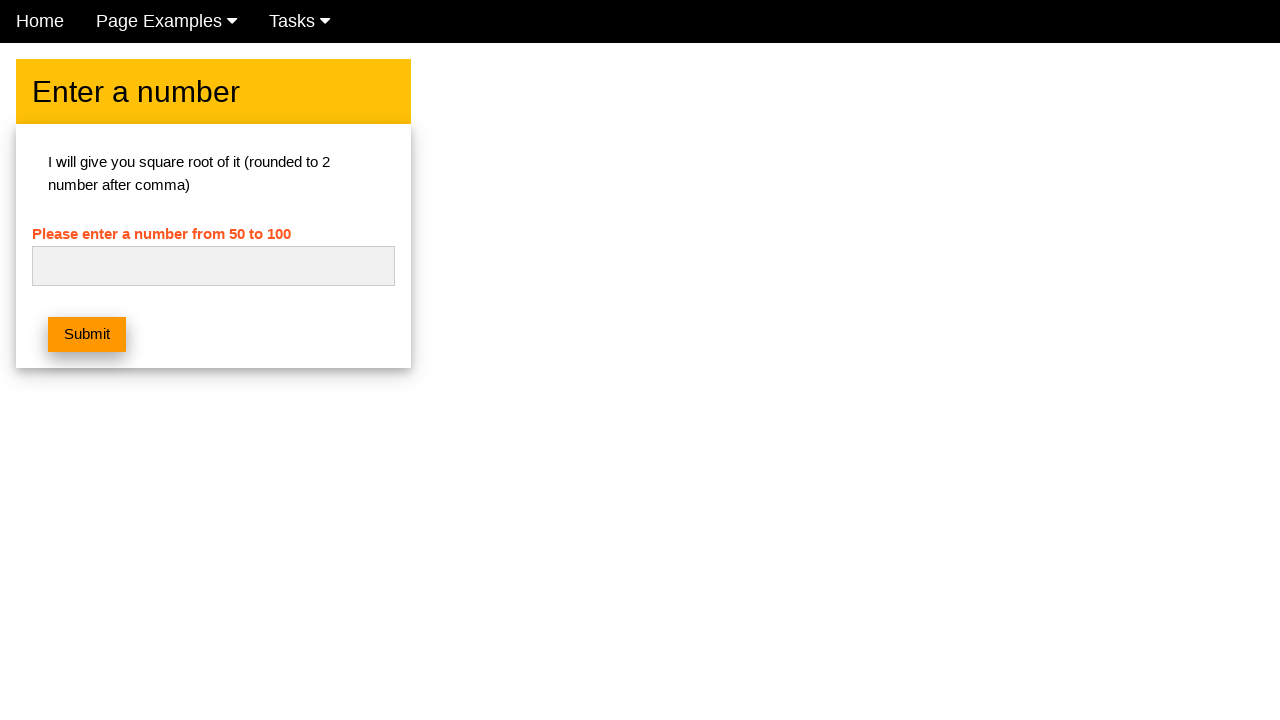

Waited for form to reset after processing 71
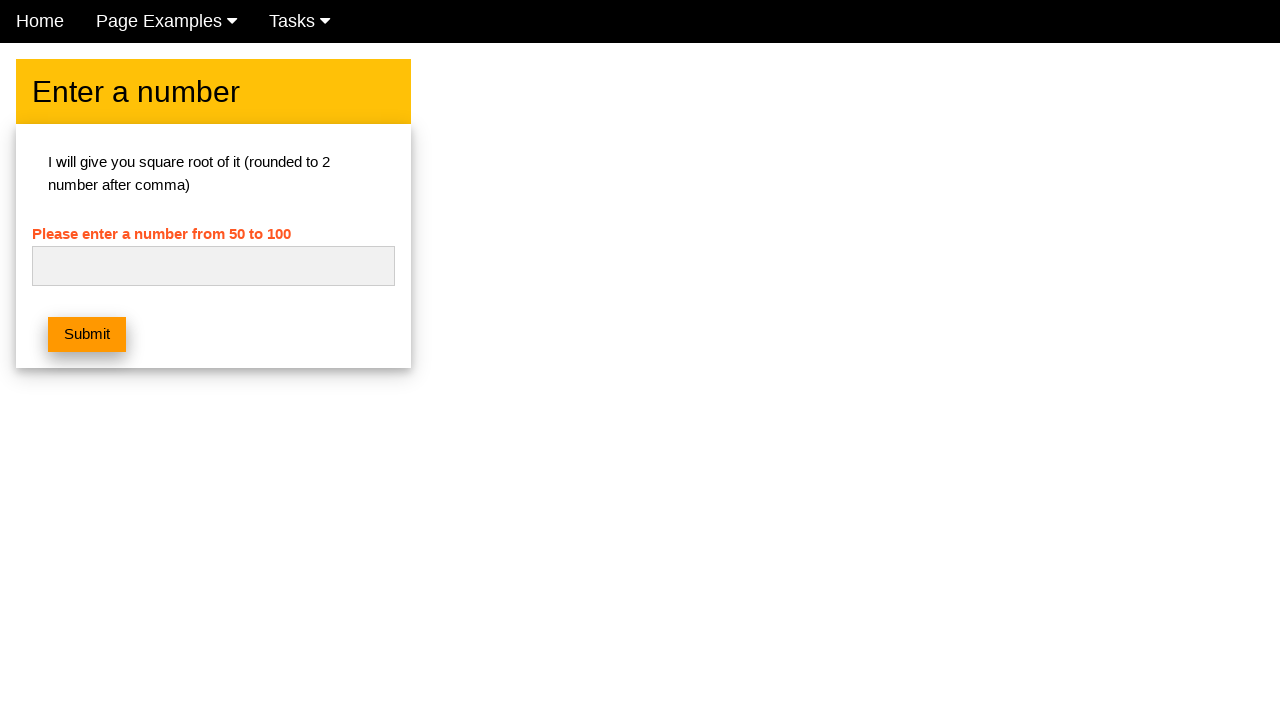

Filled input field with number 72 on #numb
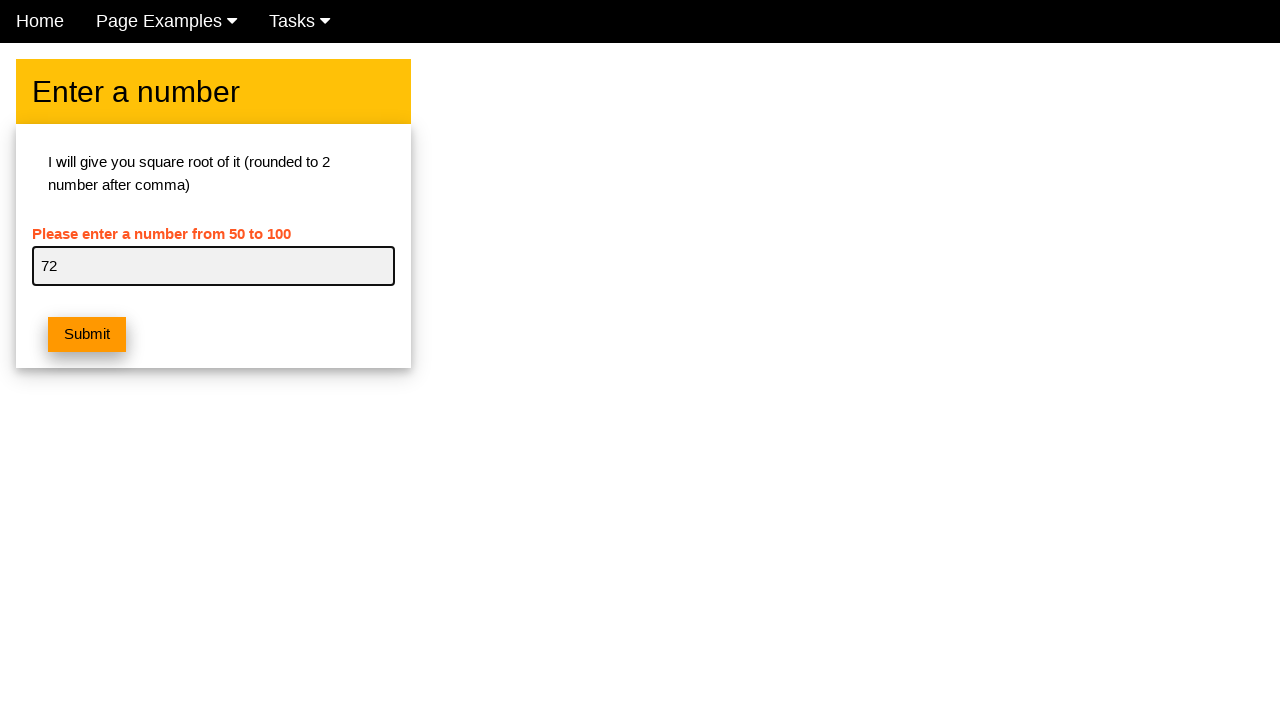

Clicked submit button for number 72 at (87, 335) on button
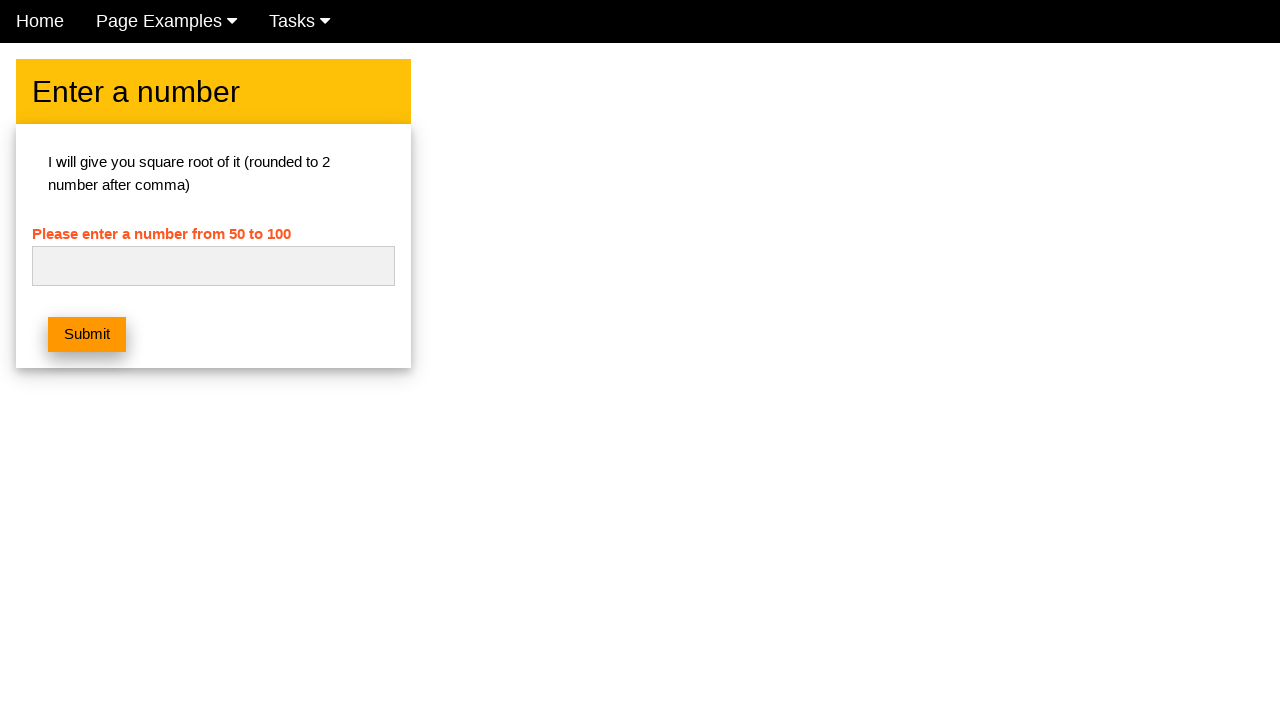

Waited for form to reset after processing 72
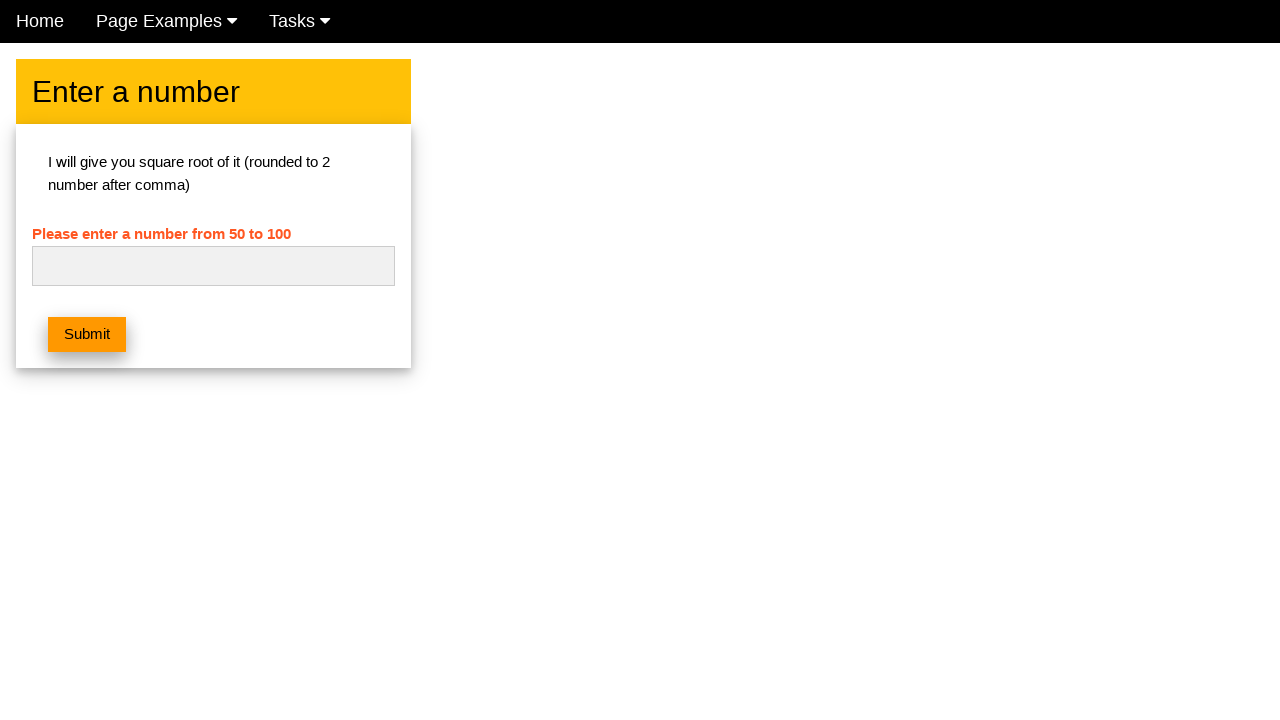

Filled input field with number 73 on #numb
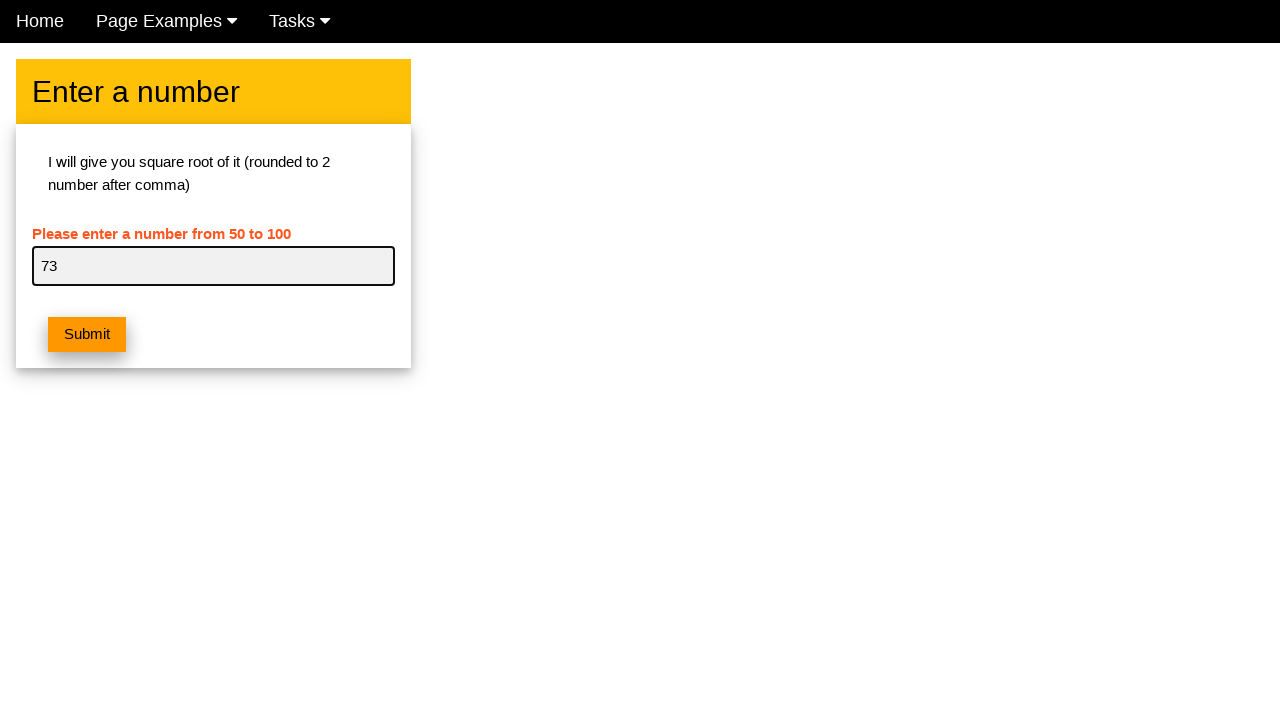

Clicked submit button for number 73 at (87, 335) on button
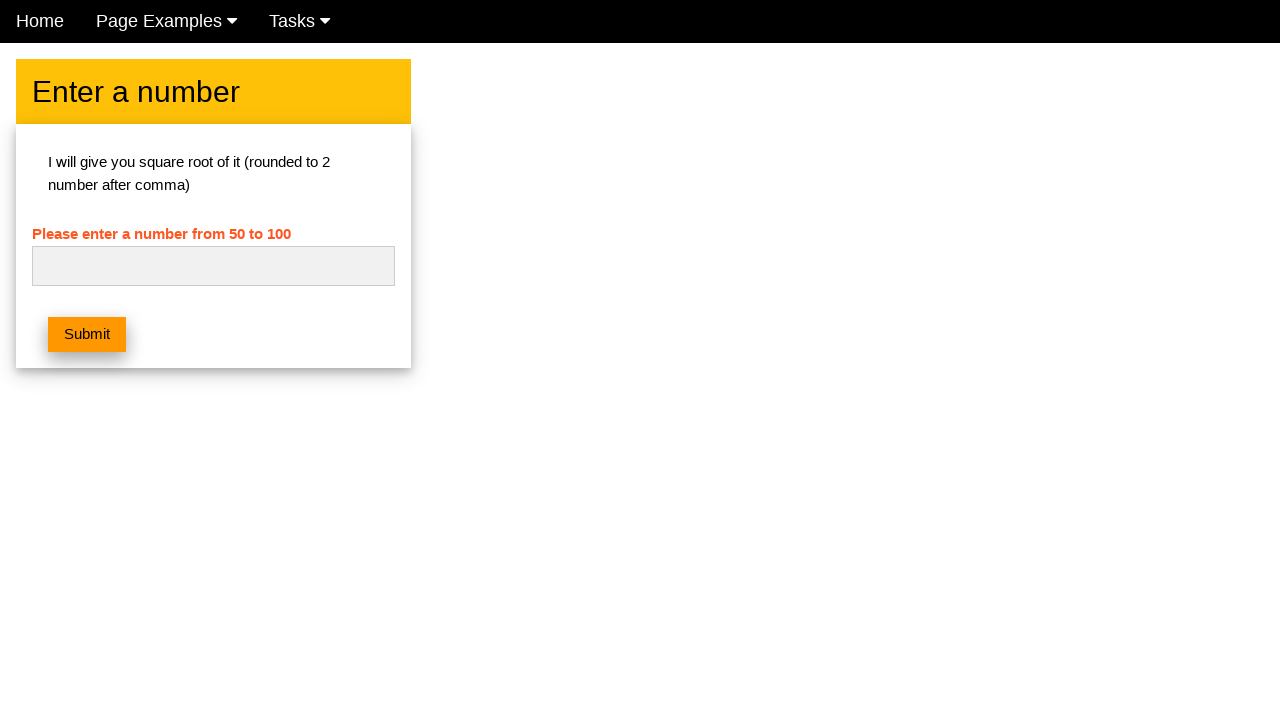

Waited for form to reset after processing 73
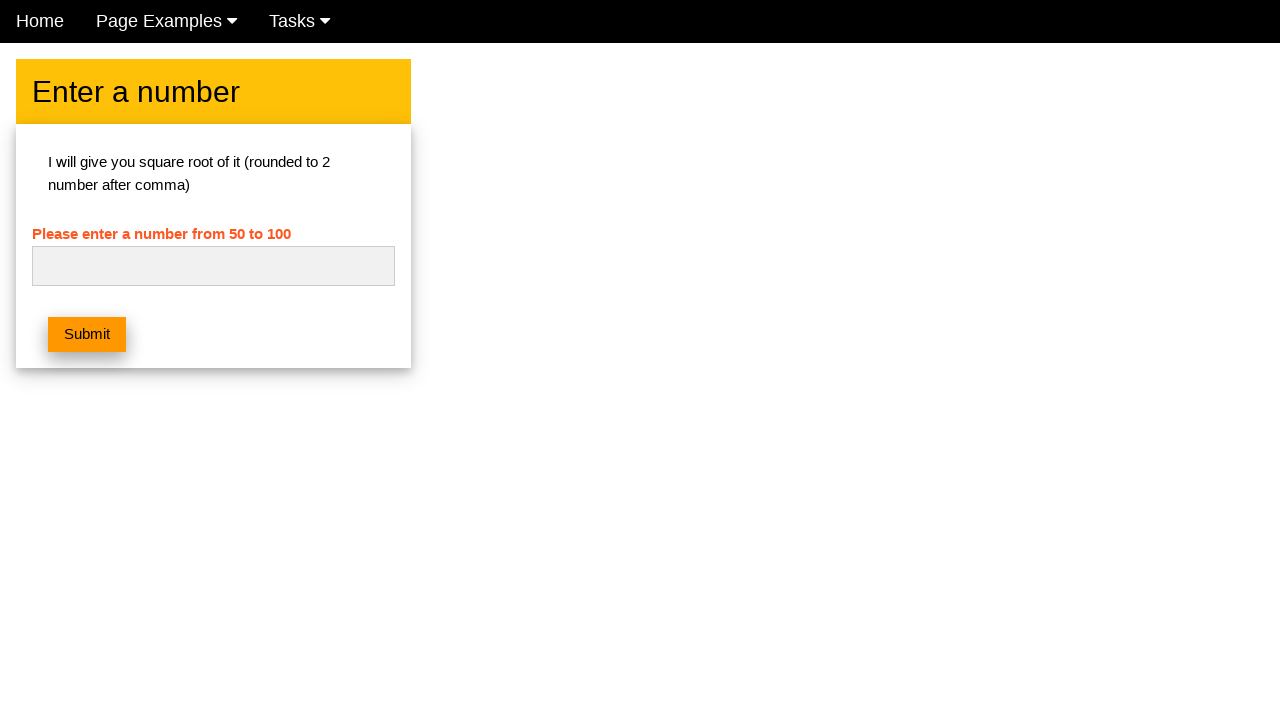

Filled input field with number 74 on #numb
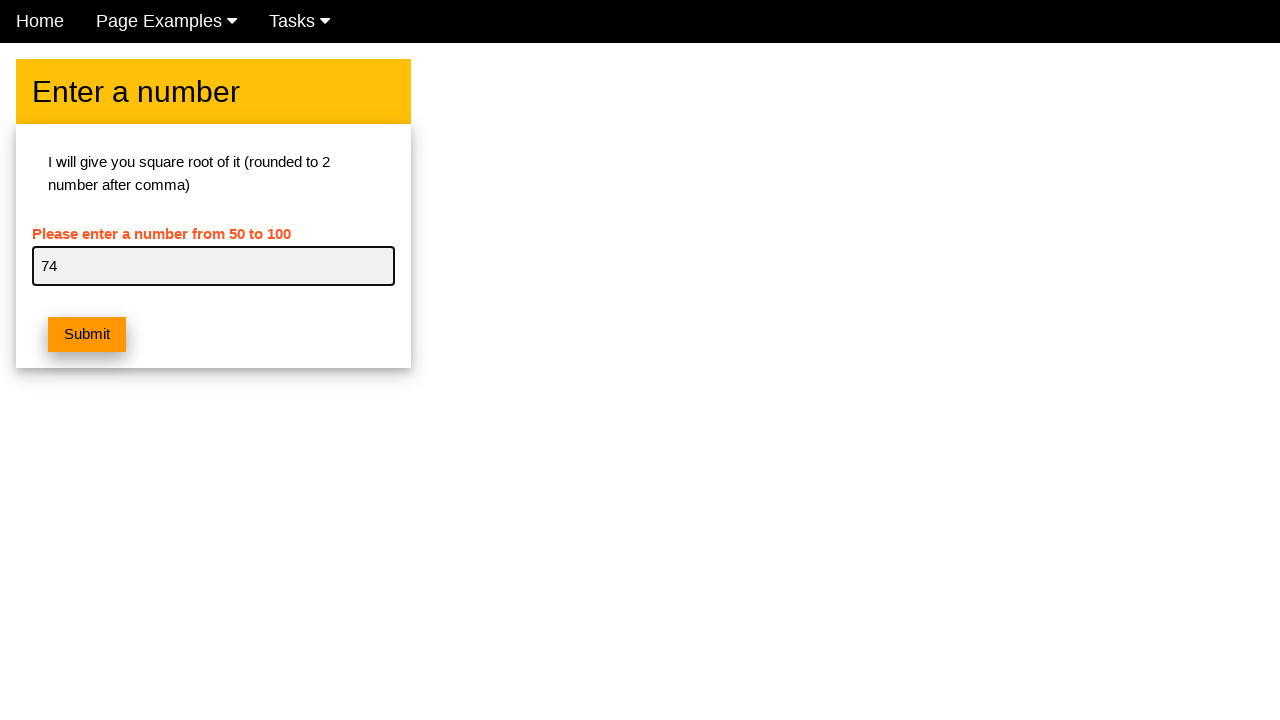

Clicked submit button for number 74 at (87, 335) on button
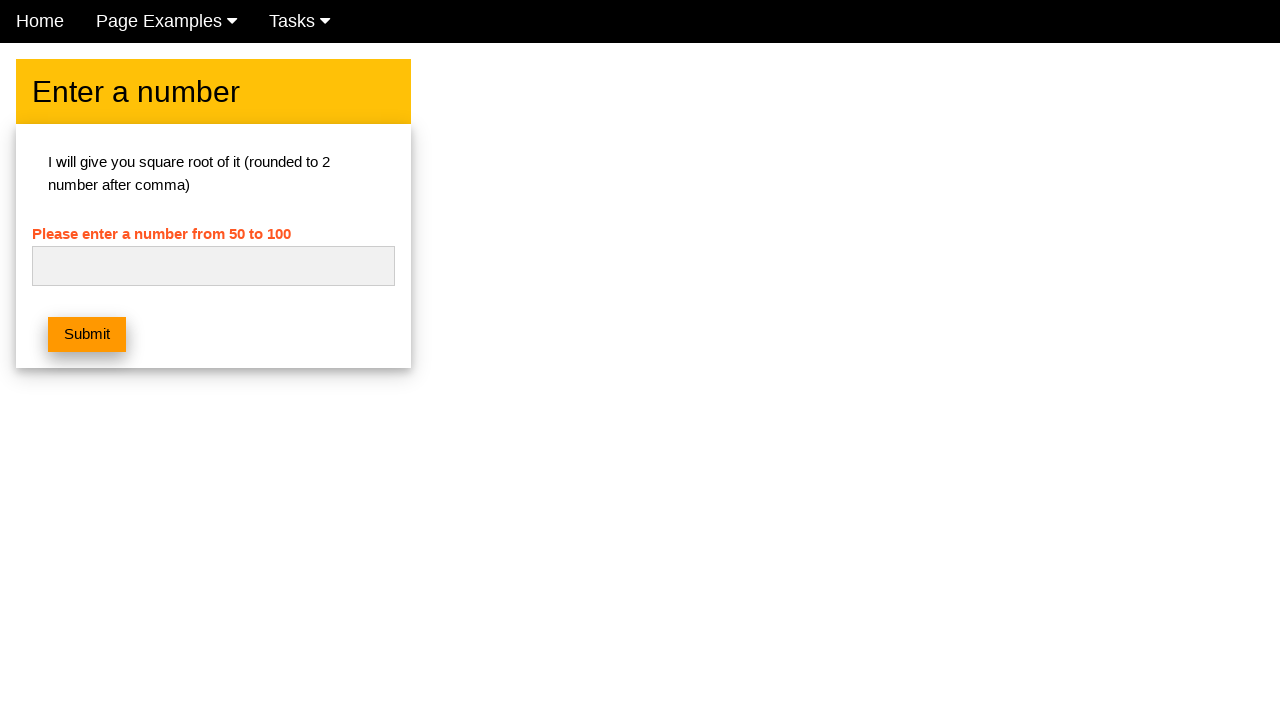

Waited for form to reset after processing 74
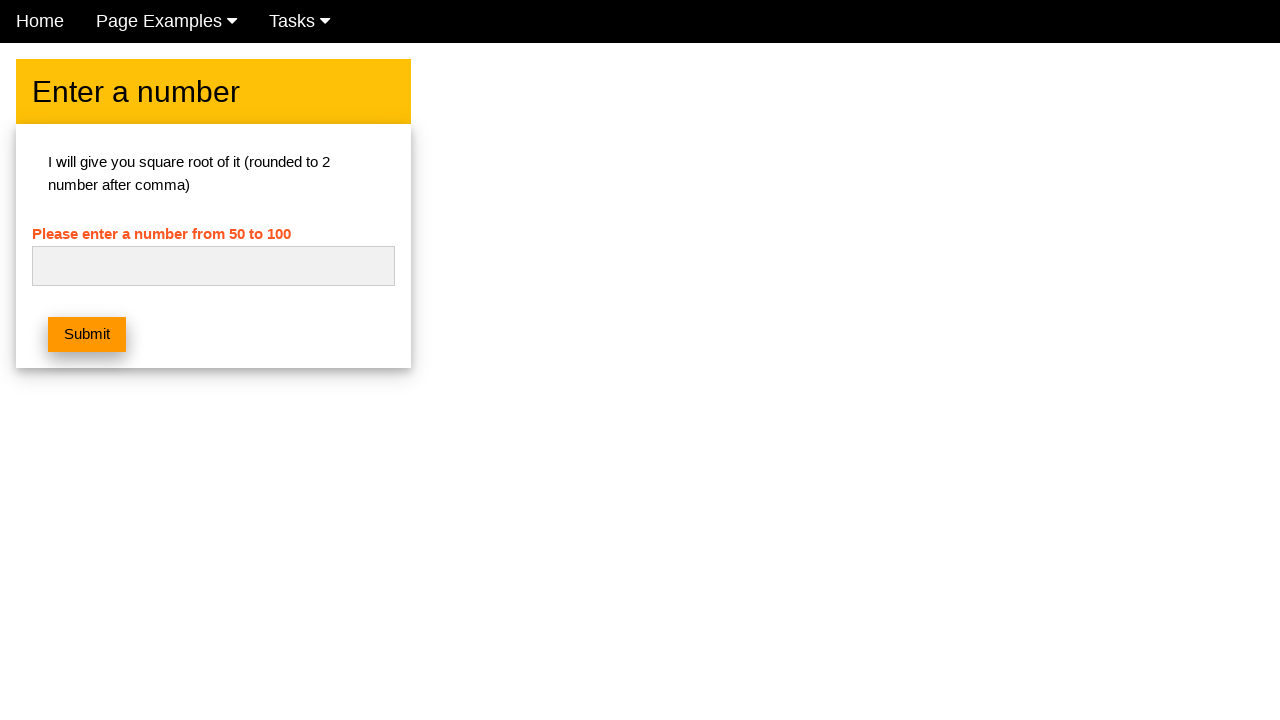

Filled input field with number 75 on #numb
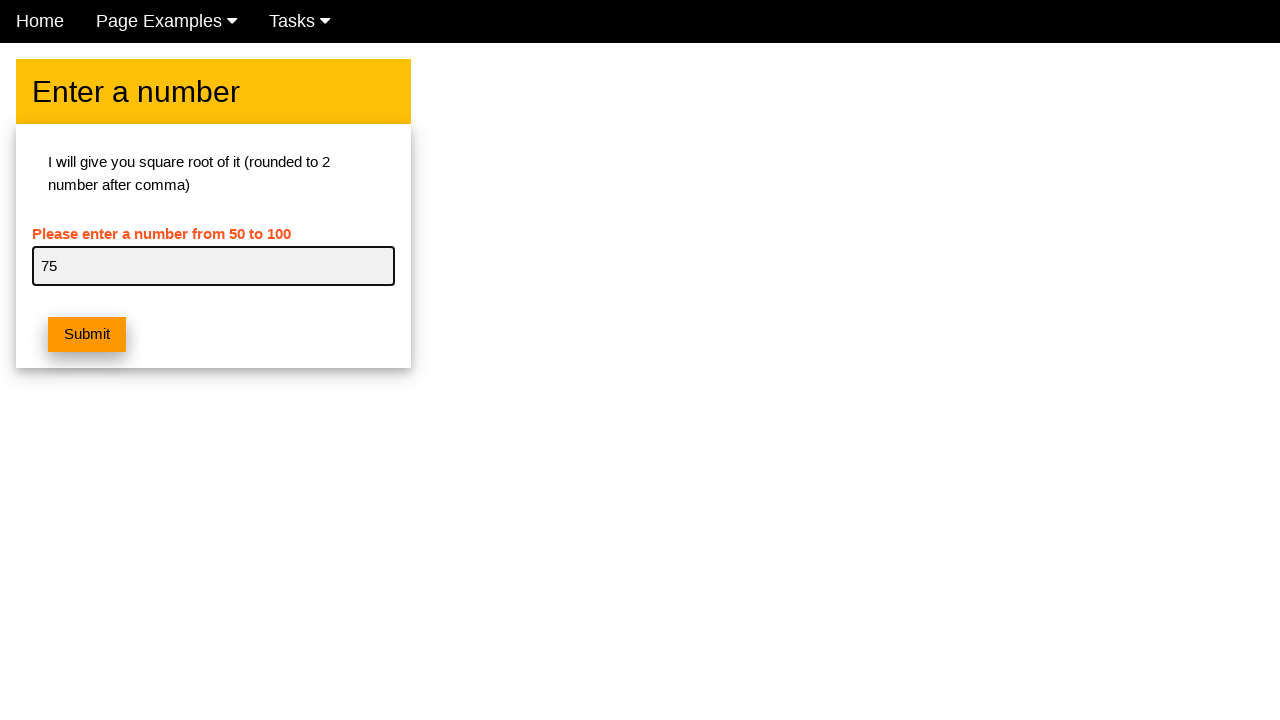

Clicked submit button for number 75 at (87, 335) on button
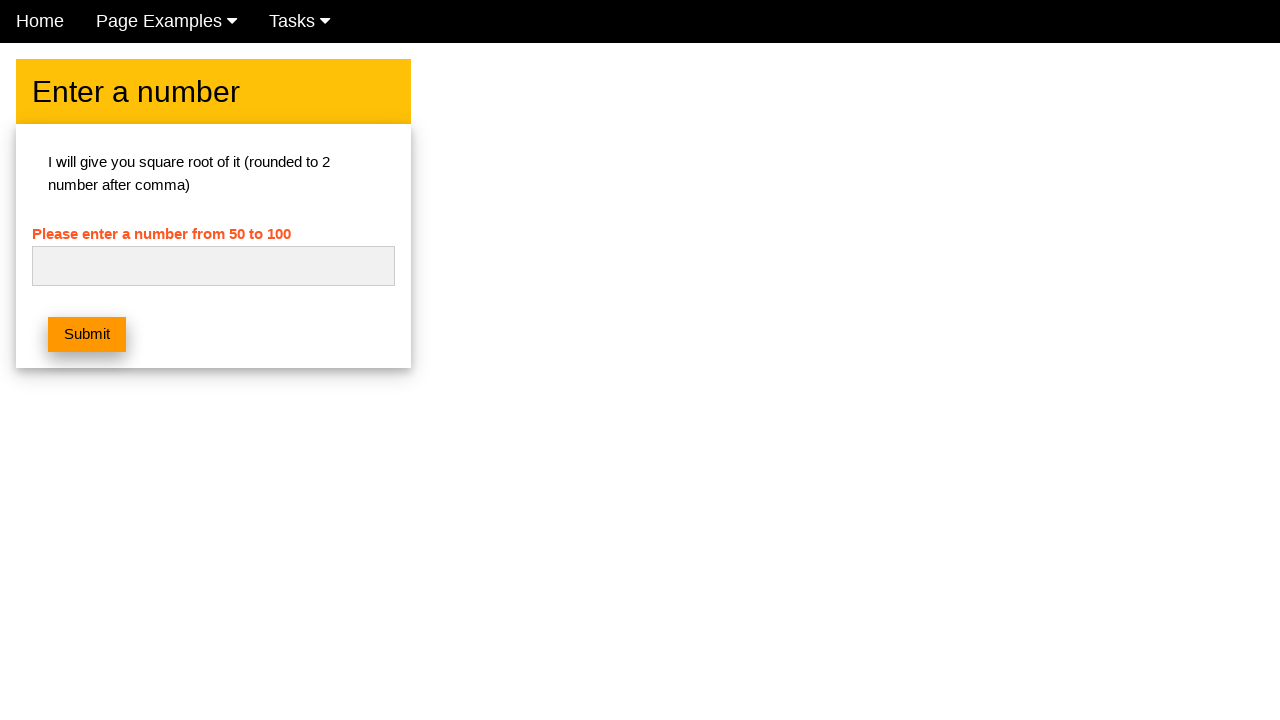

Waited for form to reset after processing 75
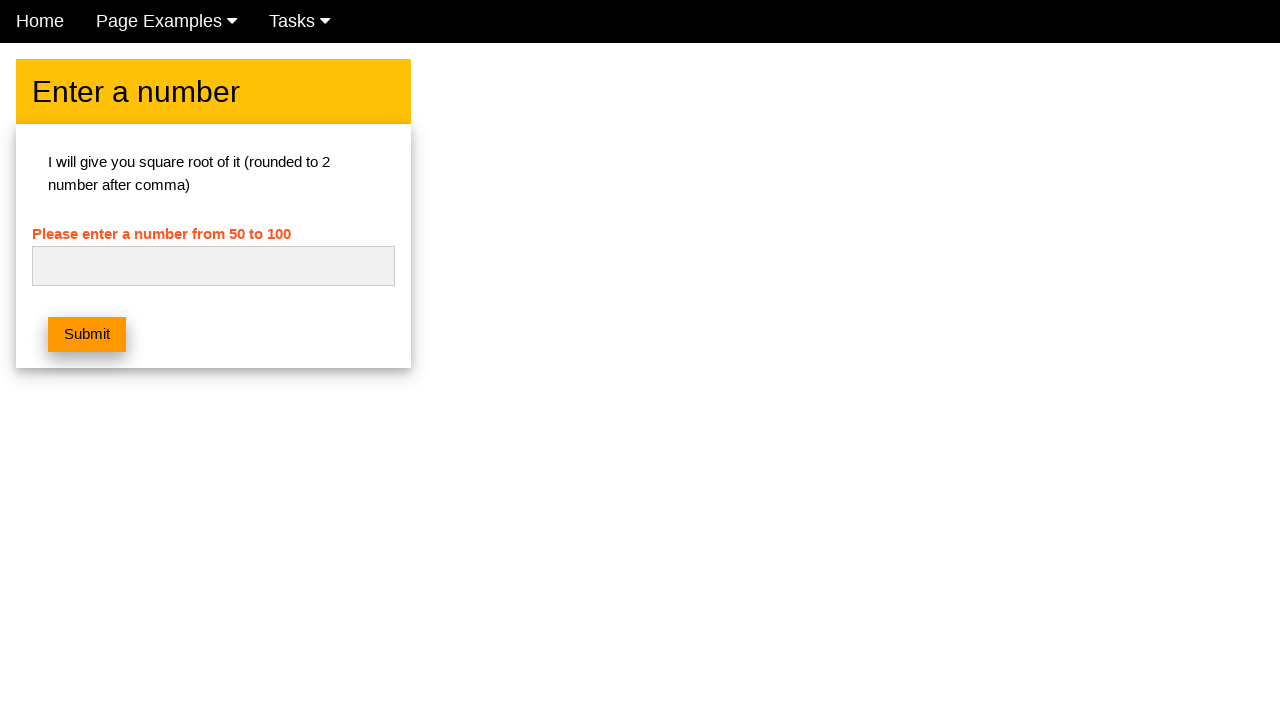

Filled input field with number 76 on #numb
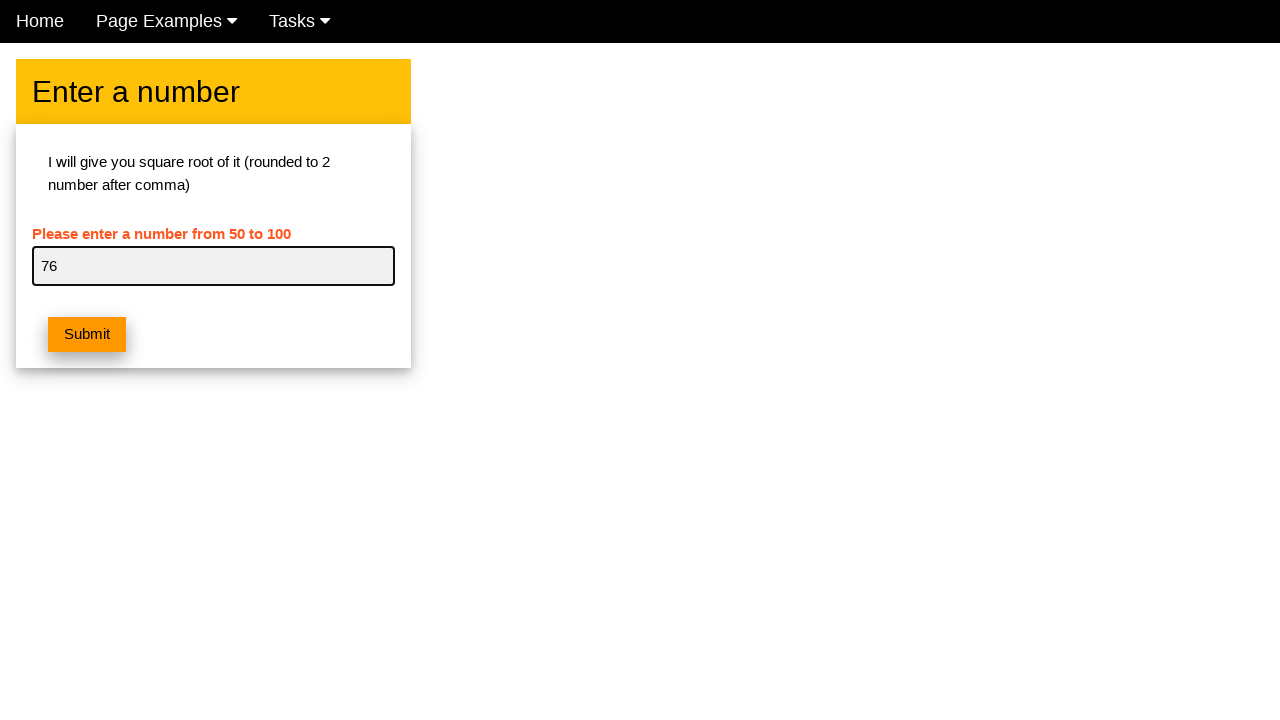

Clicked submit button for number 76 at (87, 335) on button
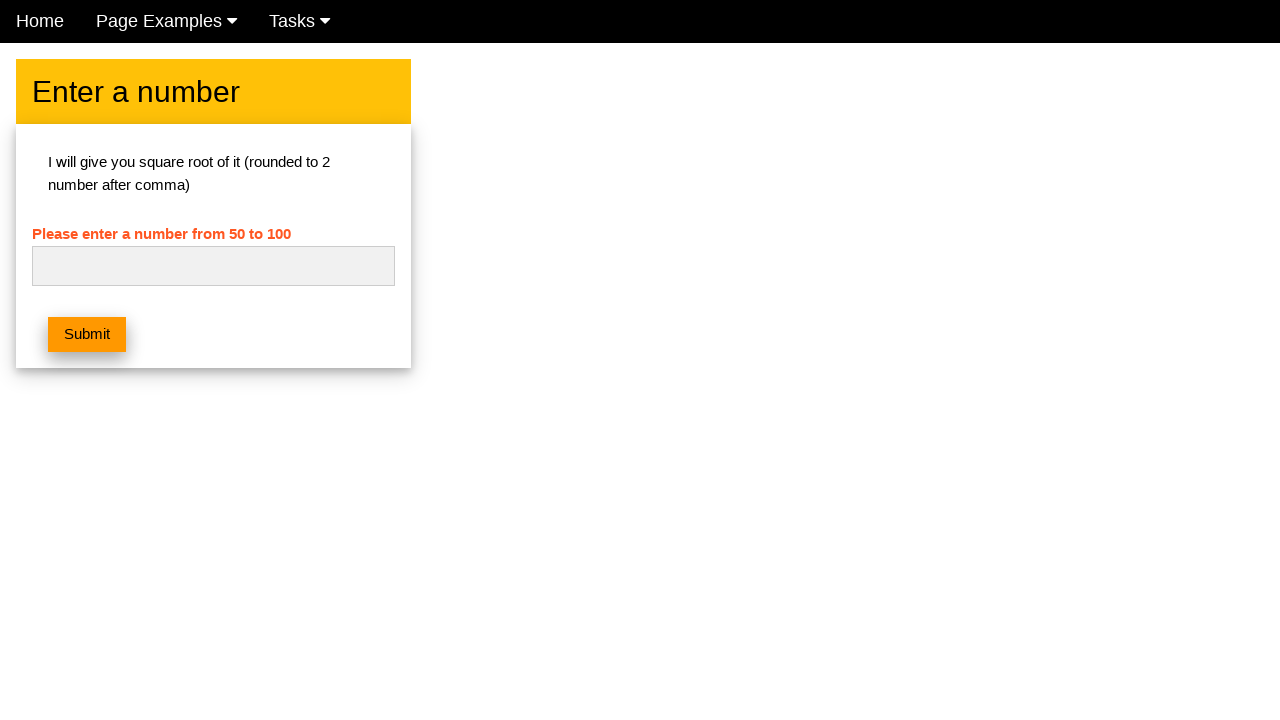

Waited for form to reset after processing 76
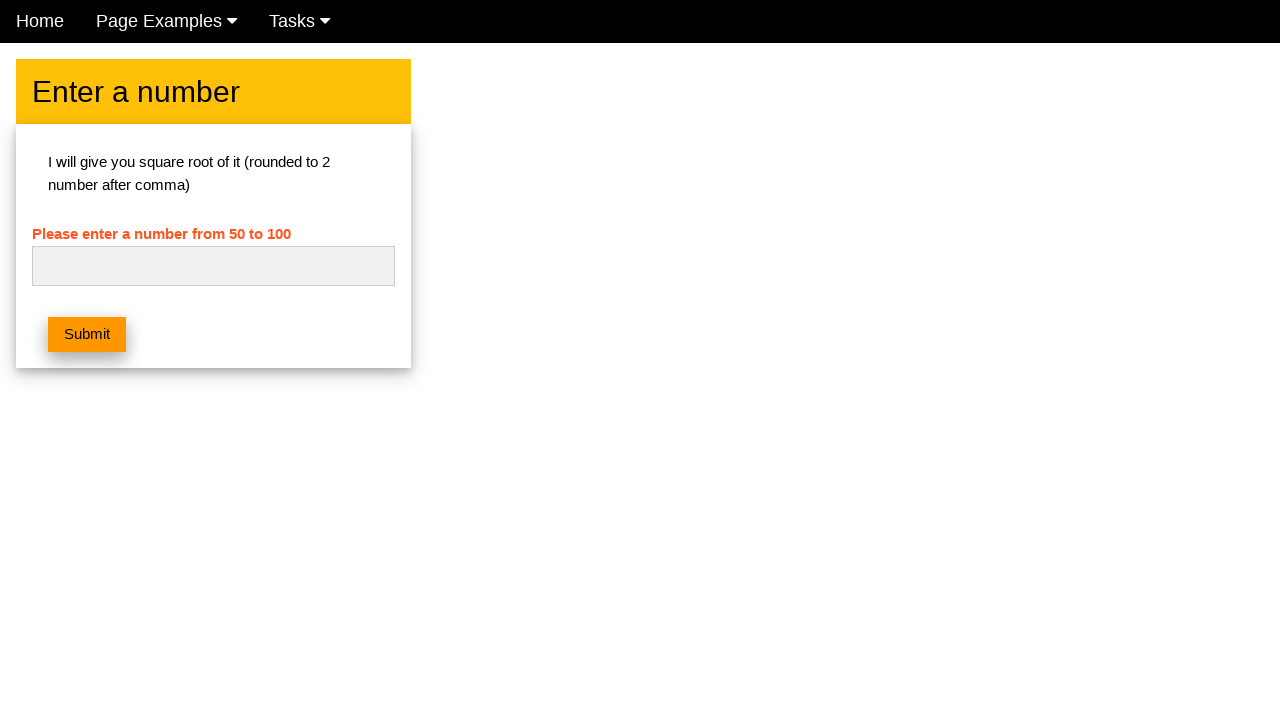

Filled input field with number 77 on #numb
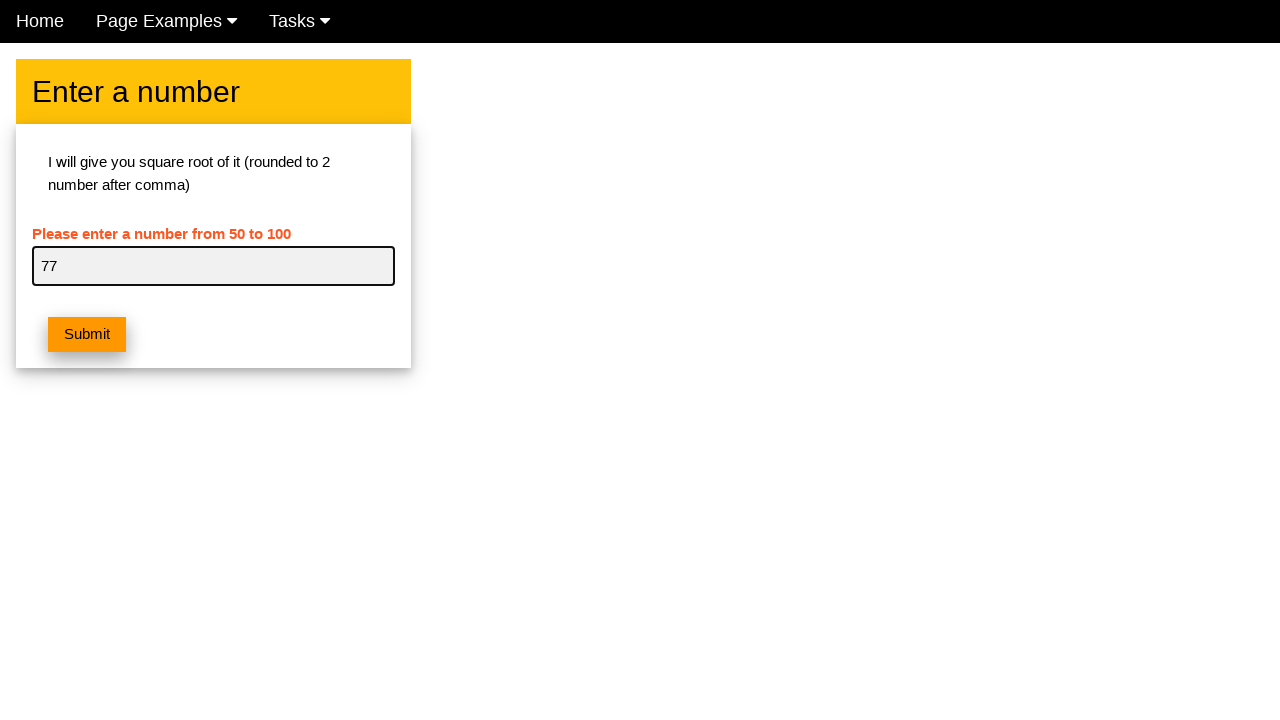

Clicked submit button for number 77 at (87, 335) on button
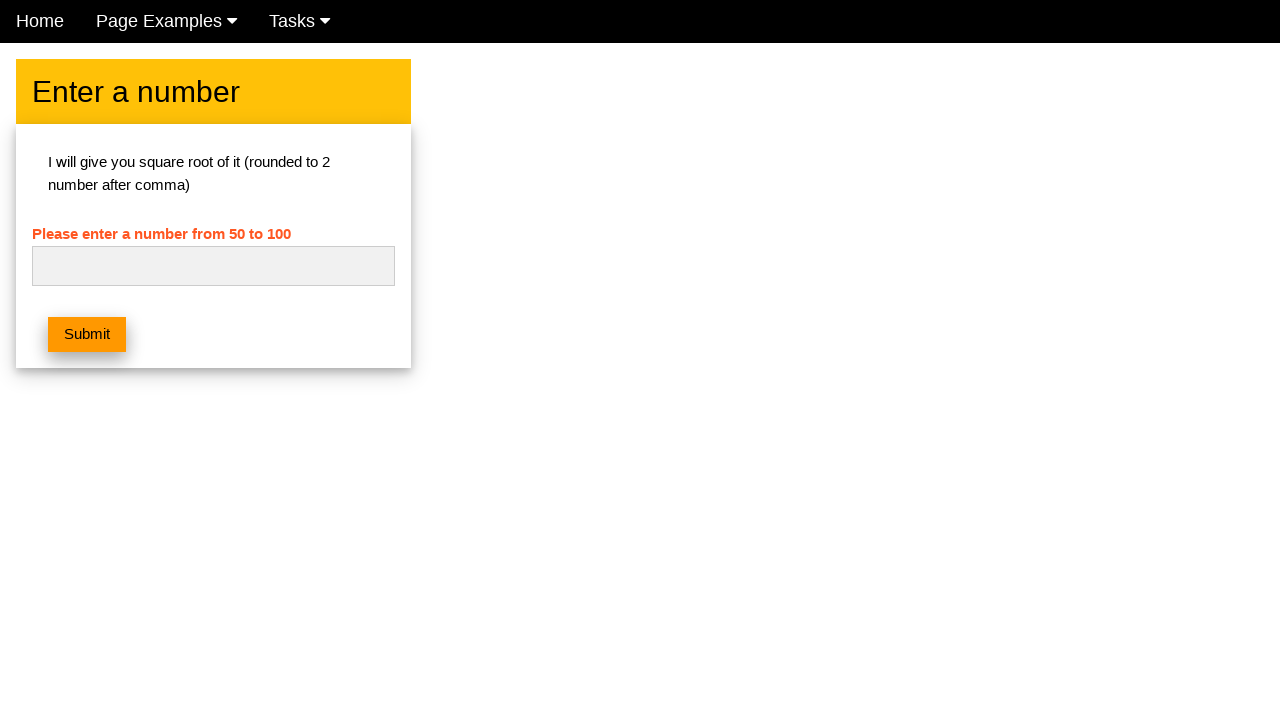

Waited for form to reset after processing 77
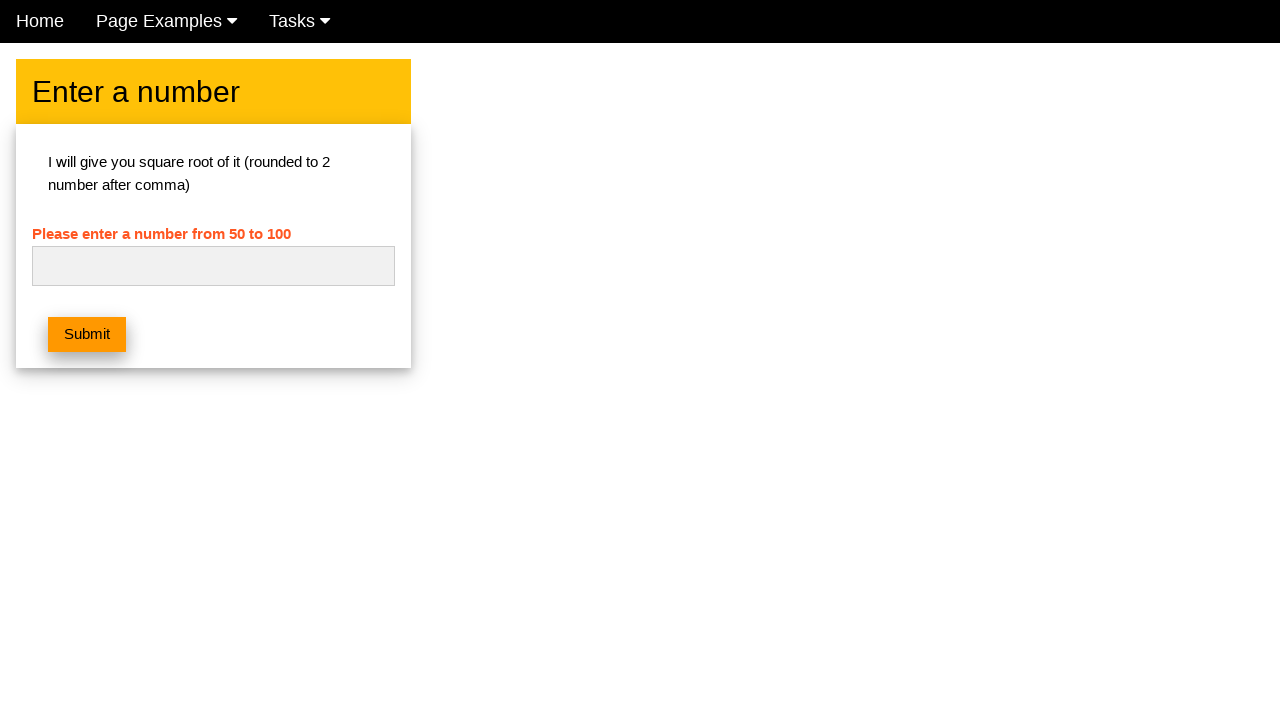

Filled input field with number 78 on #numb
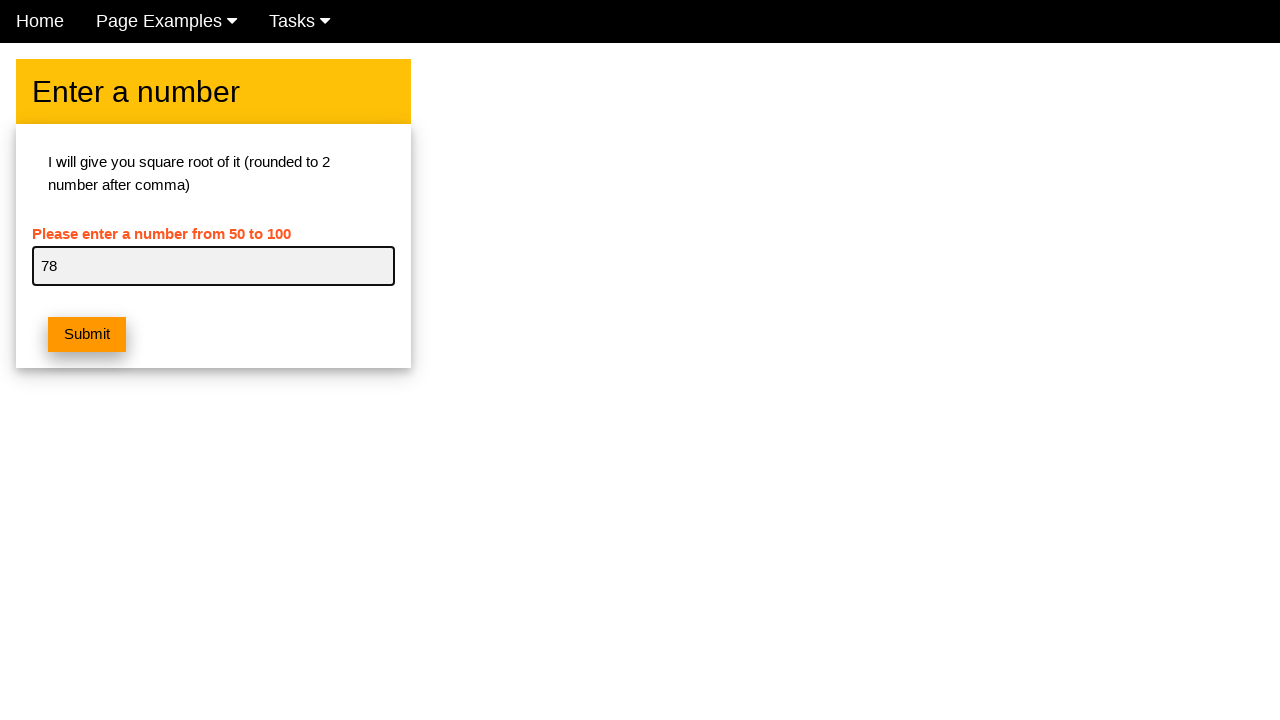

Clicked submit button for number 78 at (87, 335) on button
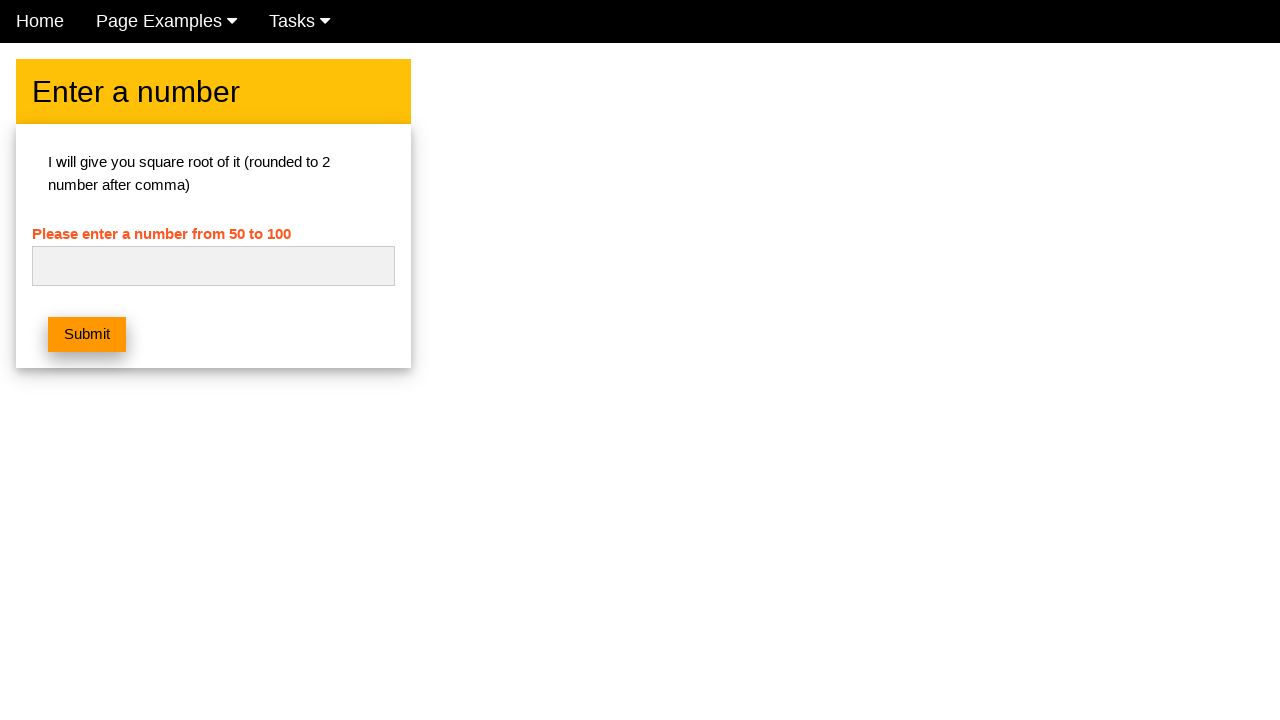

Waited for form to reset after processing 78
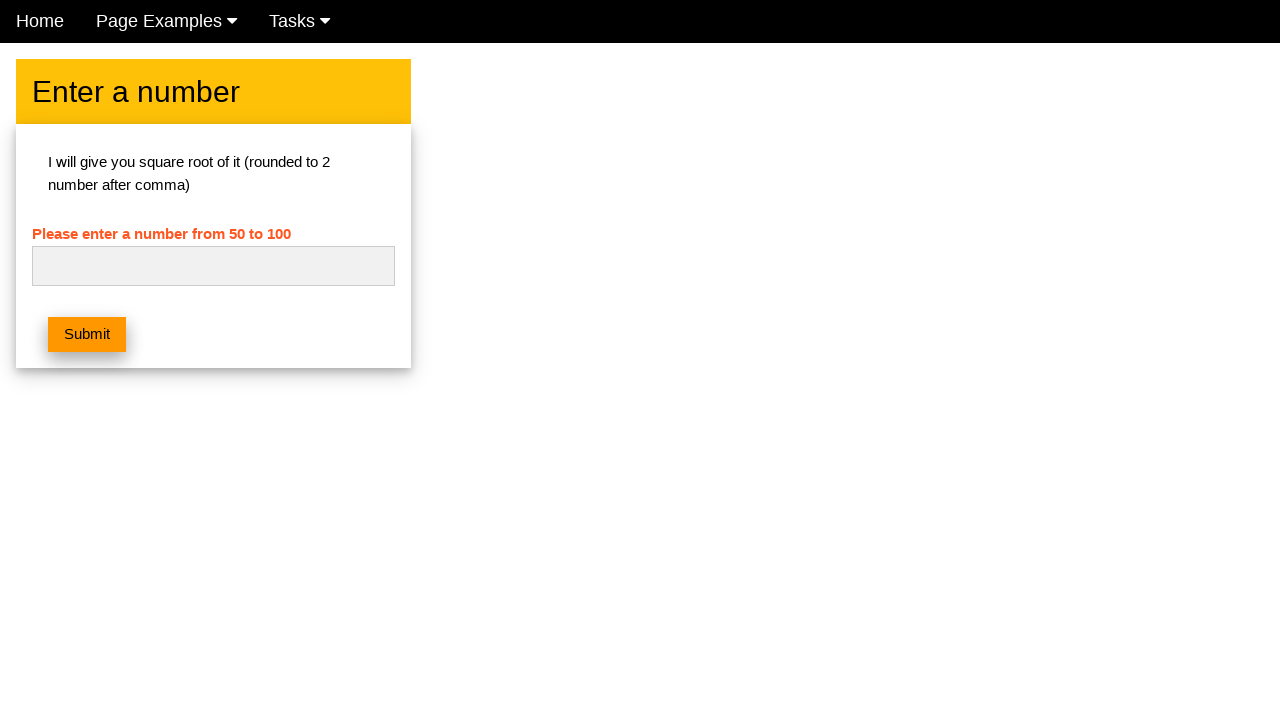

Filled input field with number 79 on #numb
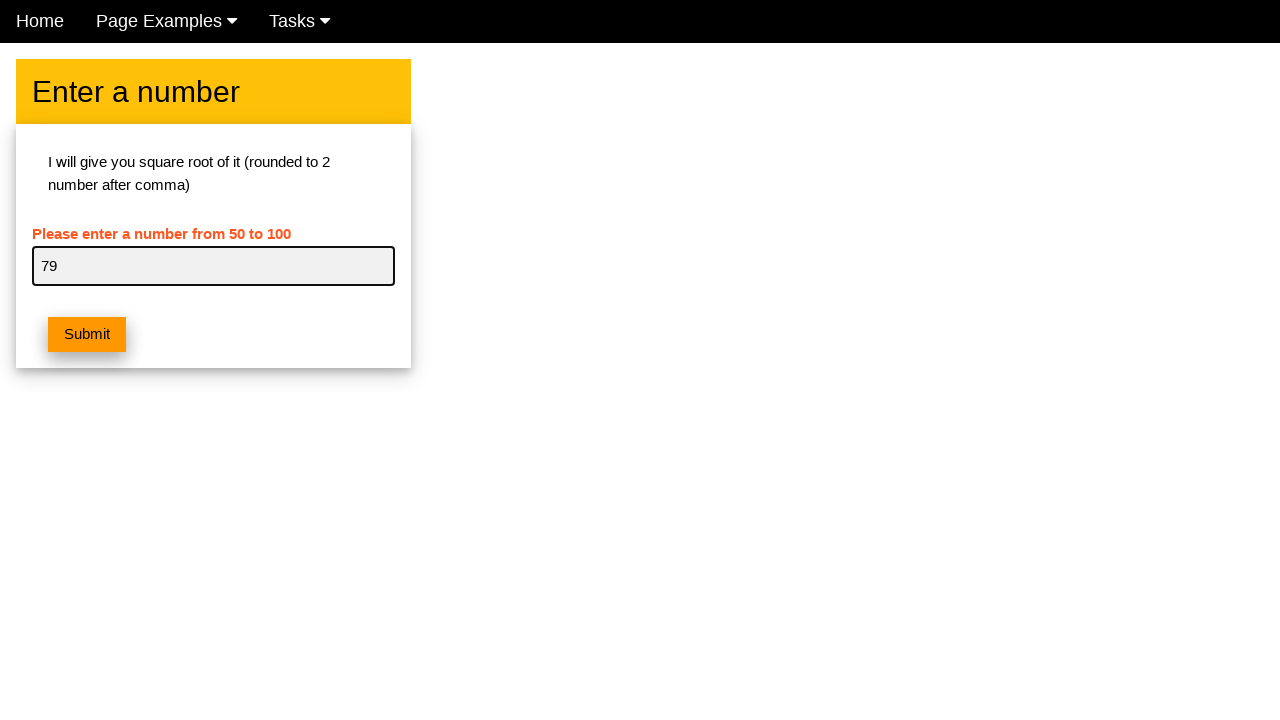

Clicked submit button for number 79 at (87, 335) on button
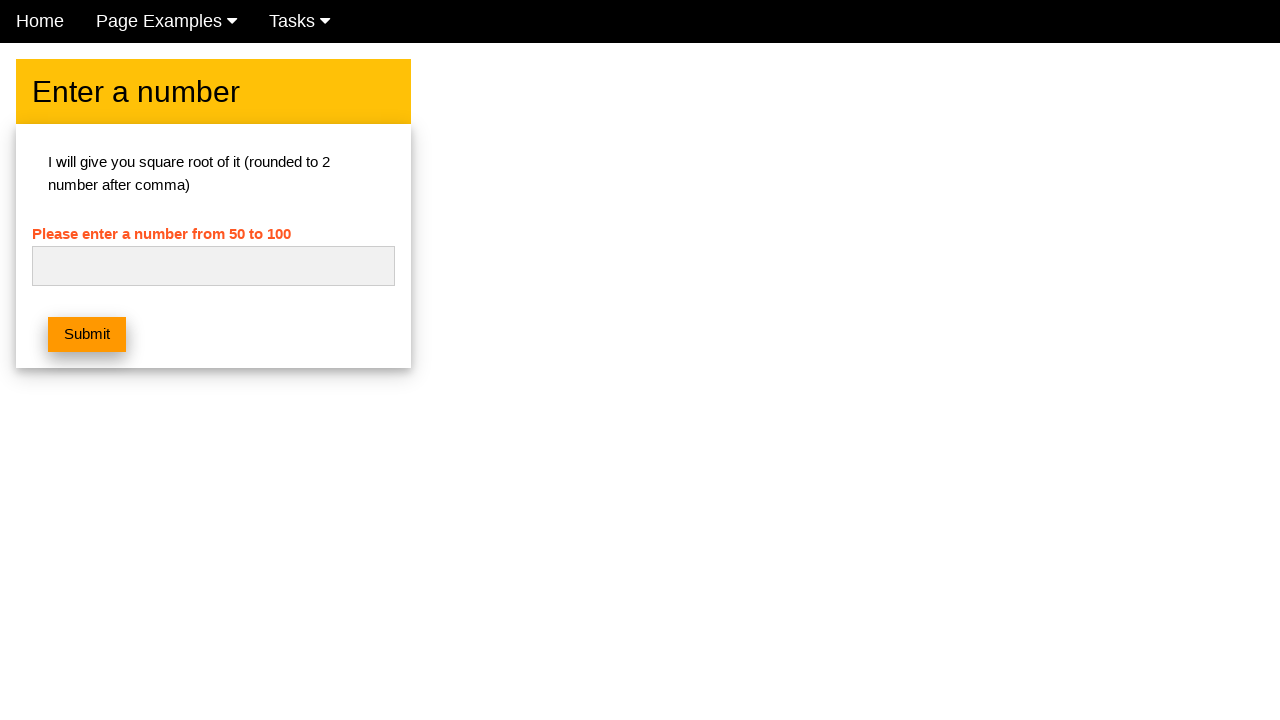

Waited for form to reset after processing 79
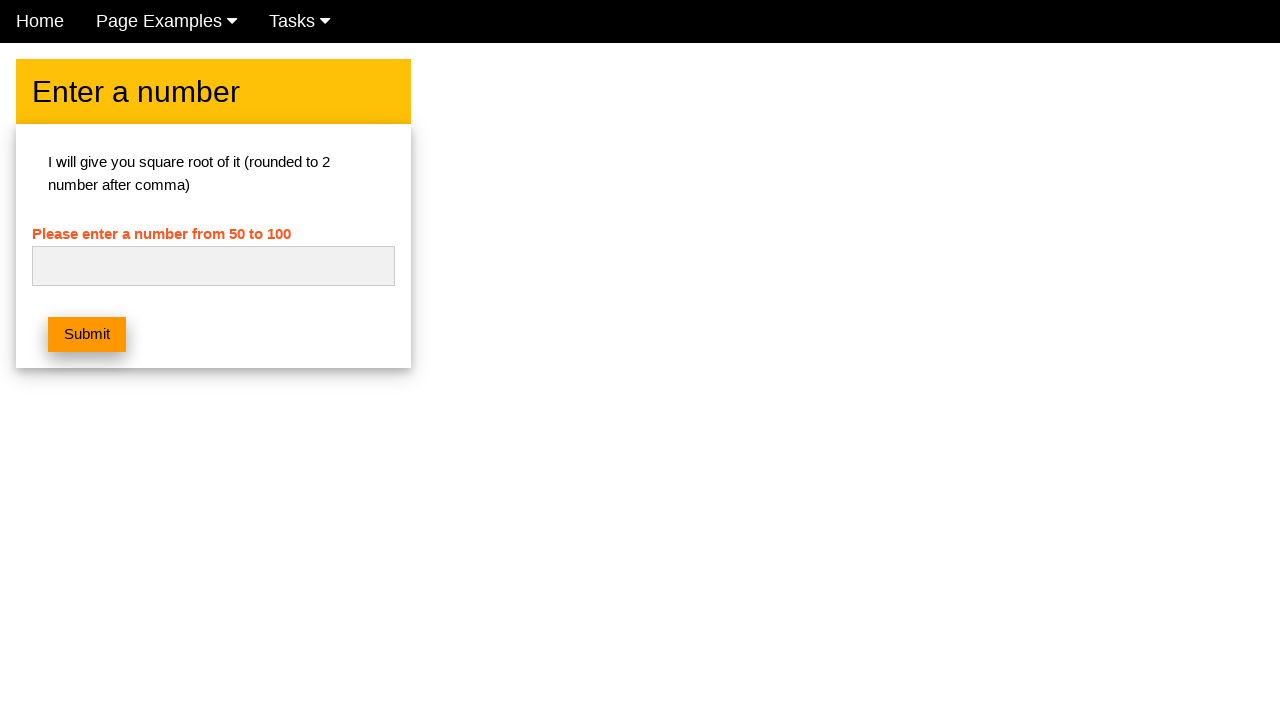

Filled input field with number 80 on #numb
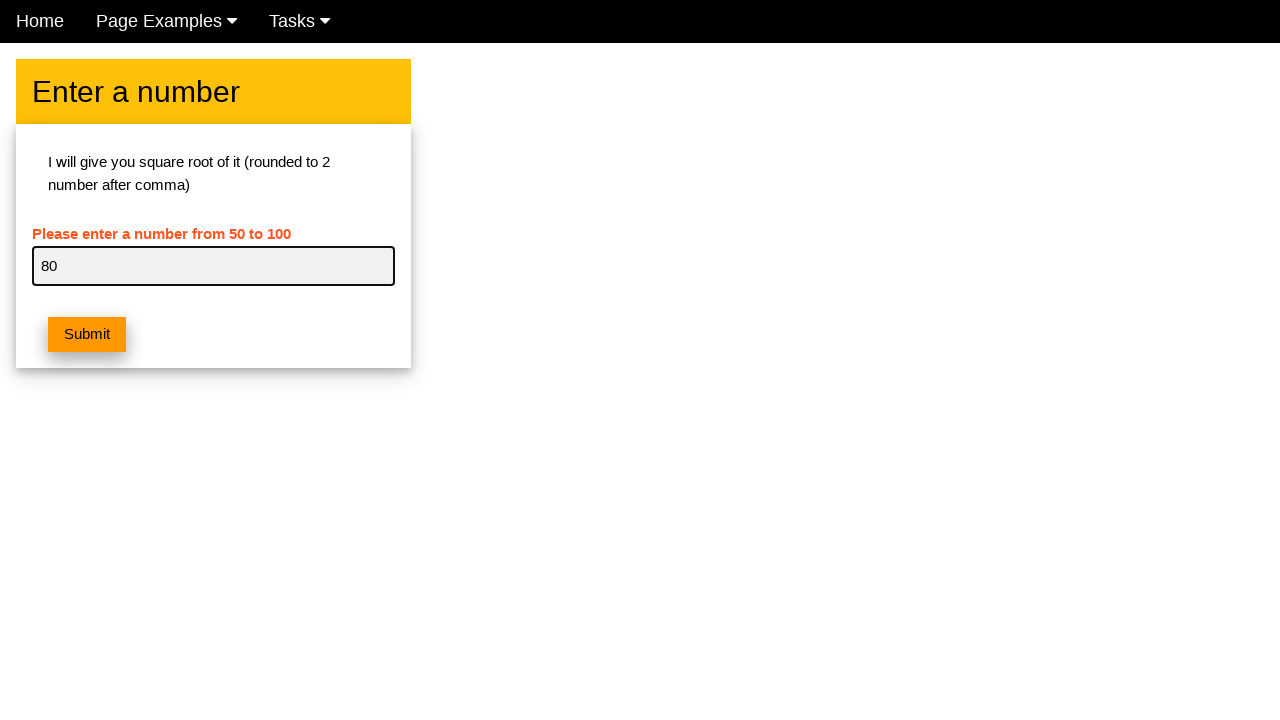

Clicked submit button for number 80 at (87, 335) on button
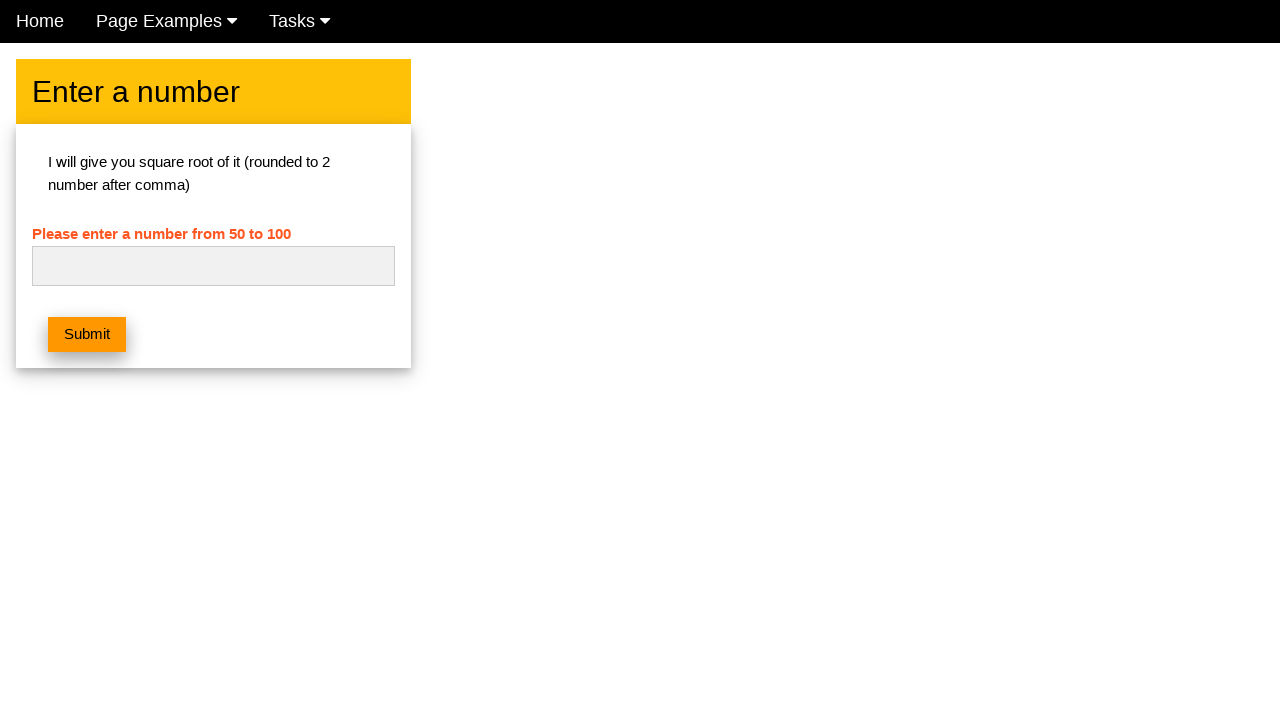

Waited for form to reset after processing 80
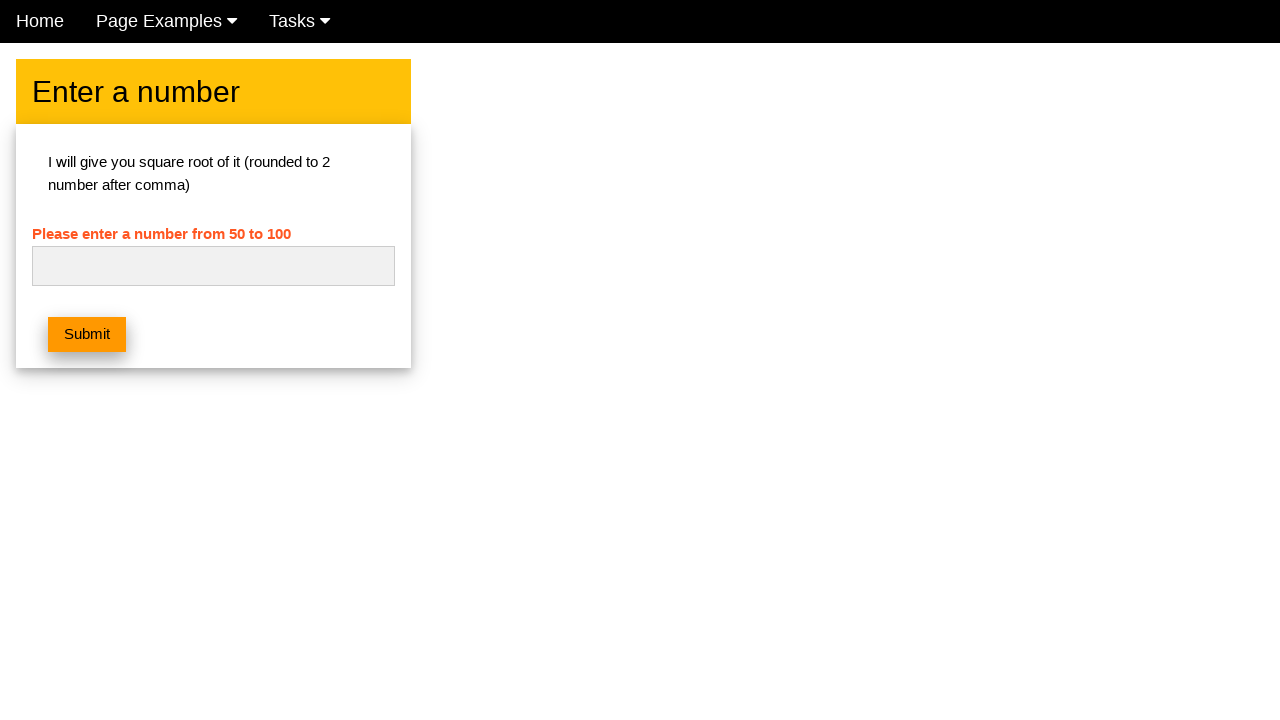

Filled input field with number 81 on #numb
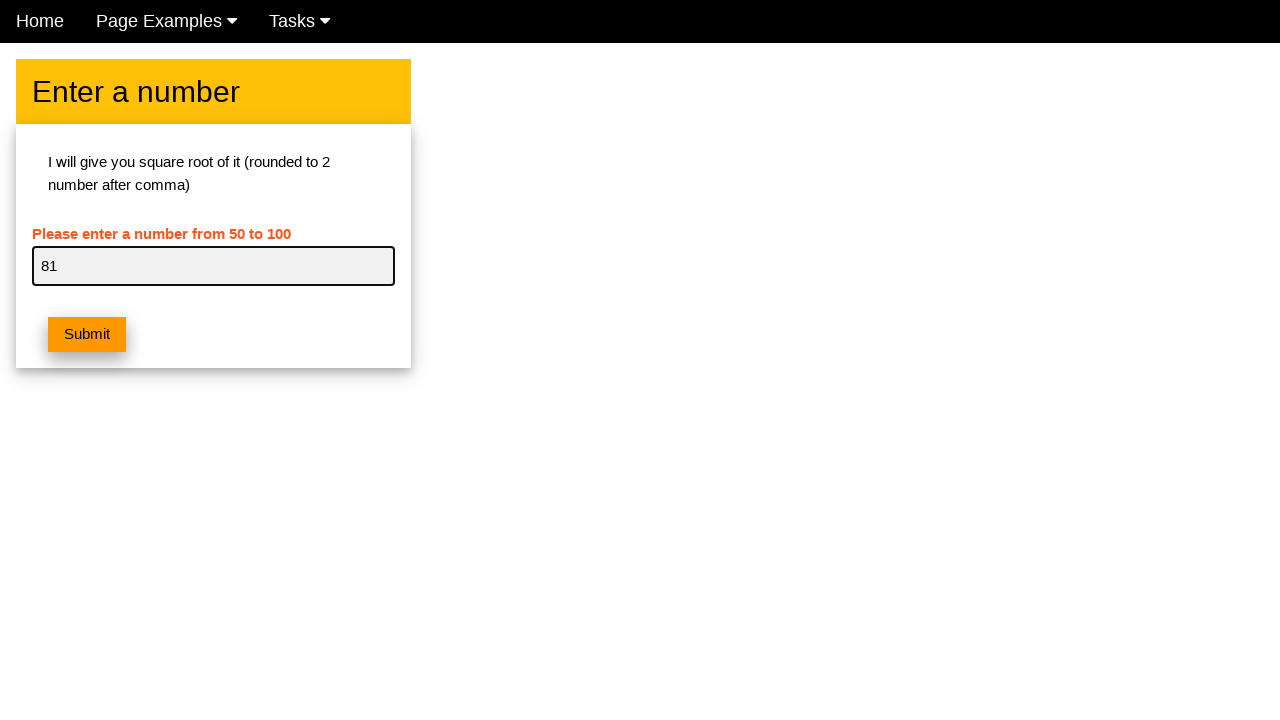

Clicked submit button for number 81 at (87, 335) on button
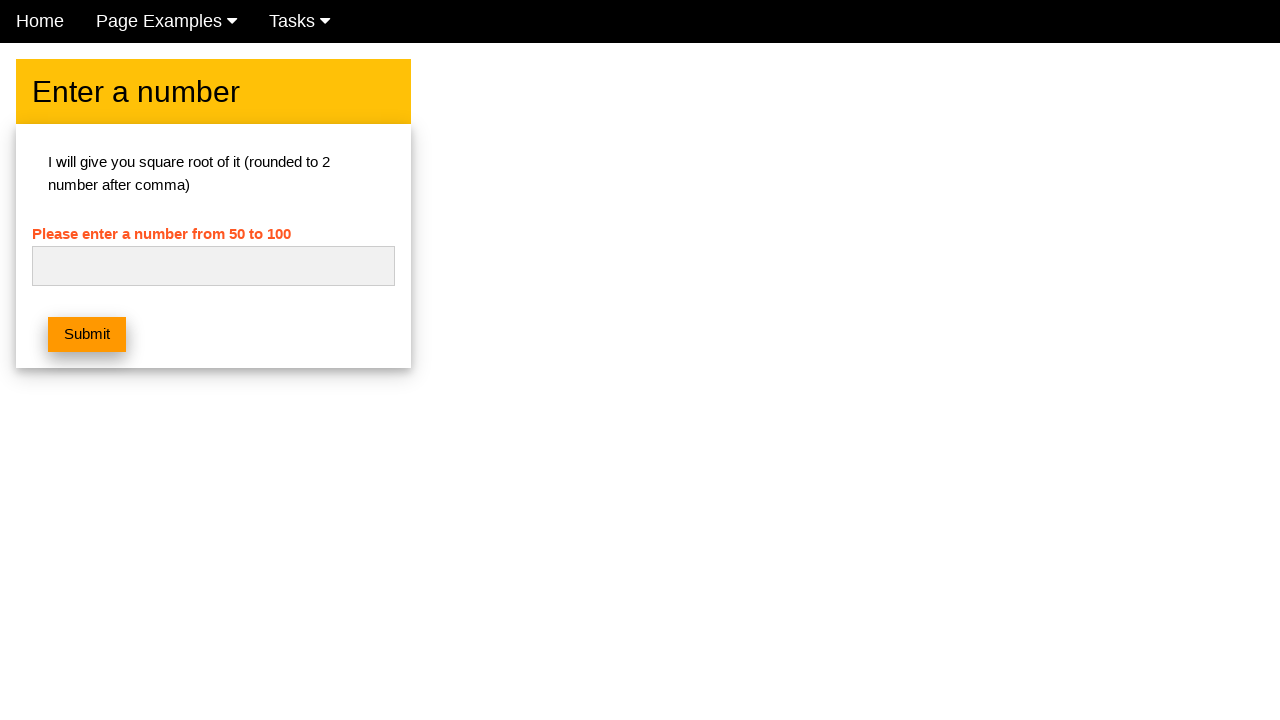

Waited for form to reset after processing 81
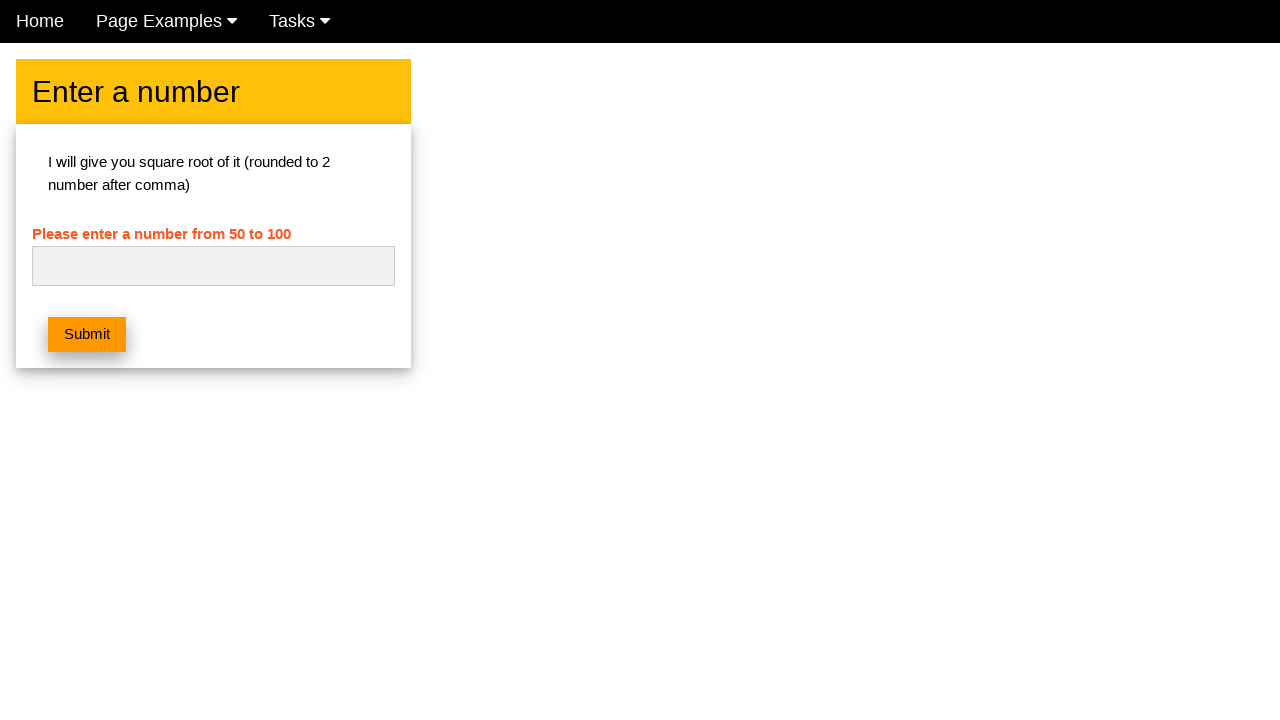

Filled input field with number 82 on #numb
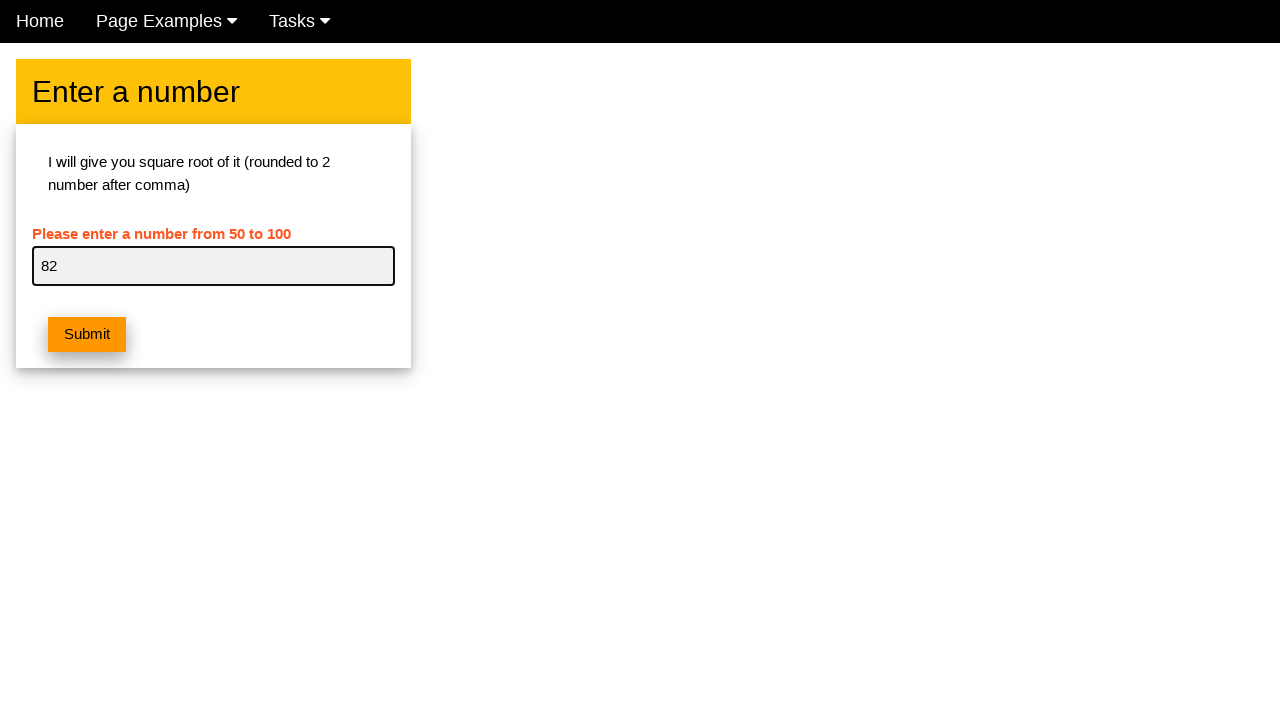

Clicked submit button for number 82 at (87, 335) on button
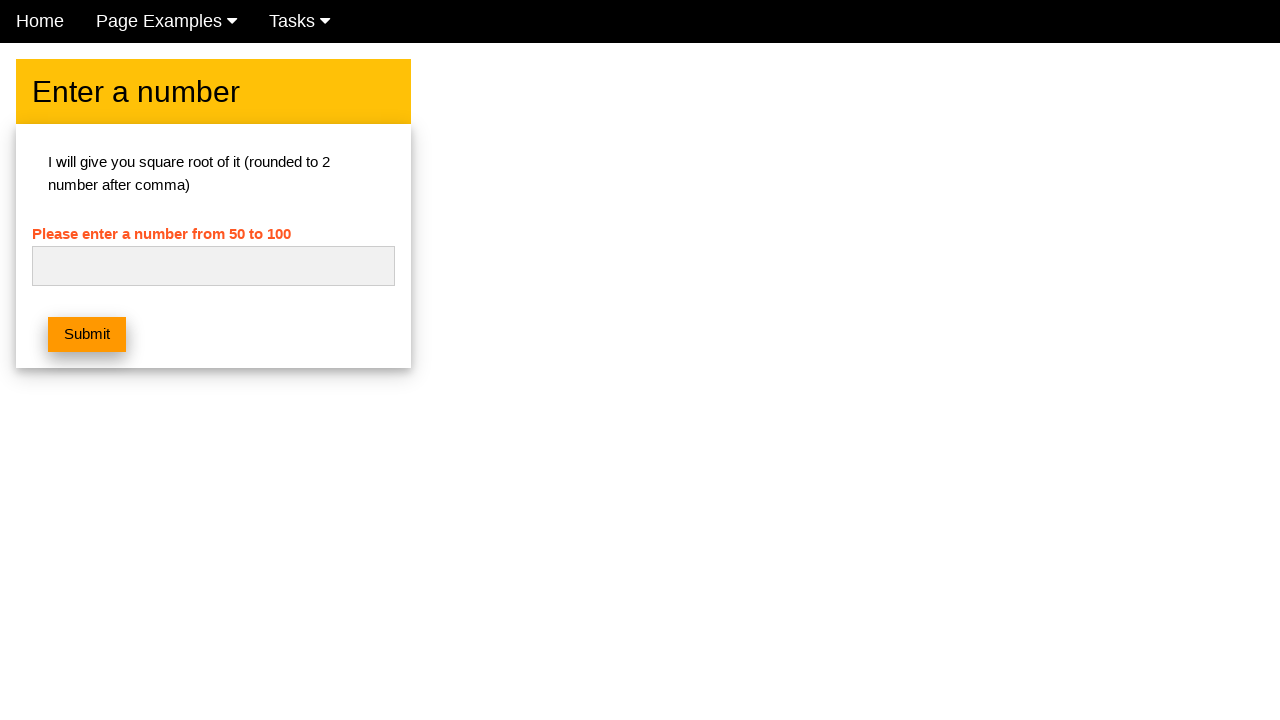

Waited for form to reset after processing 82
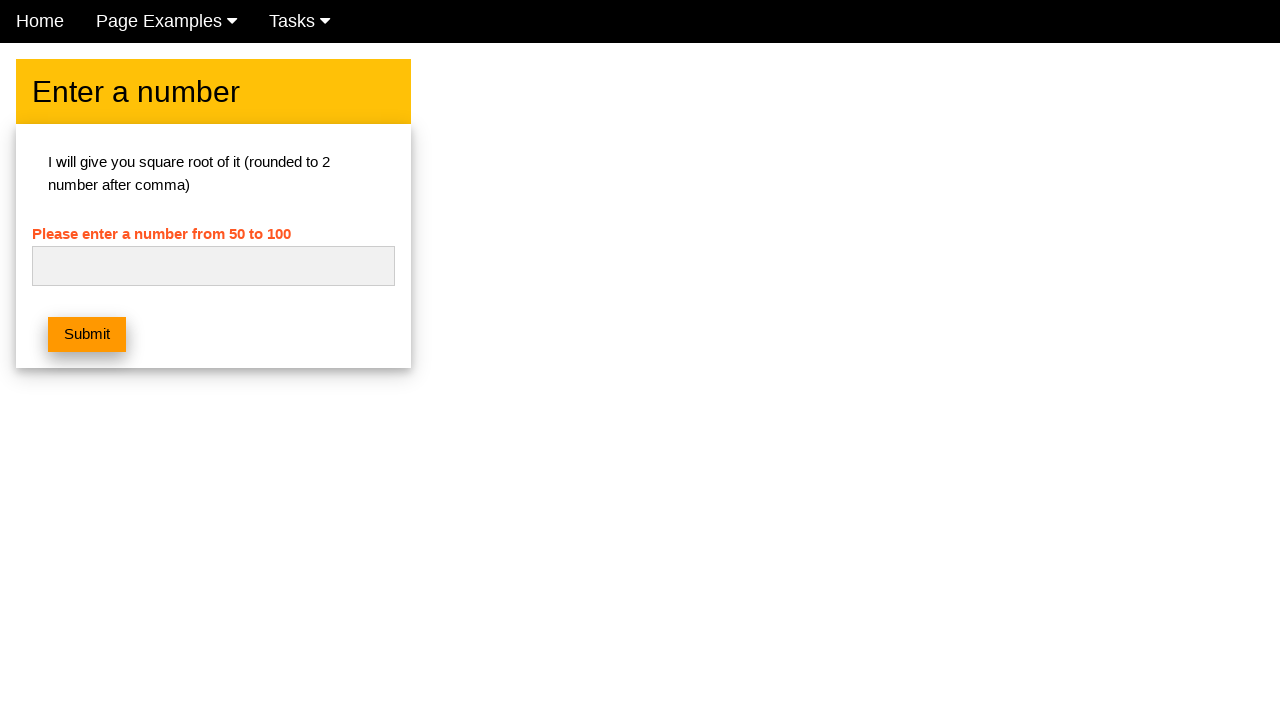

Filled input field with number 83 on #numb
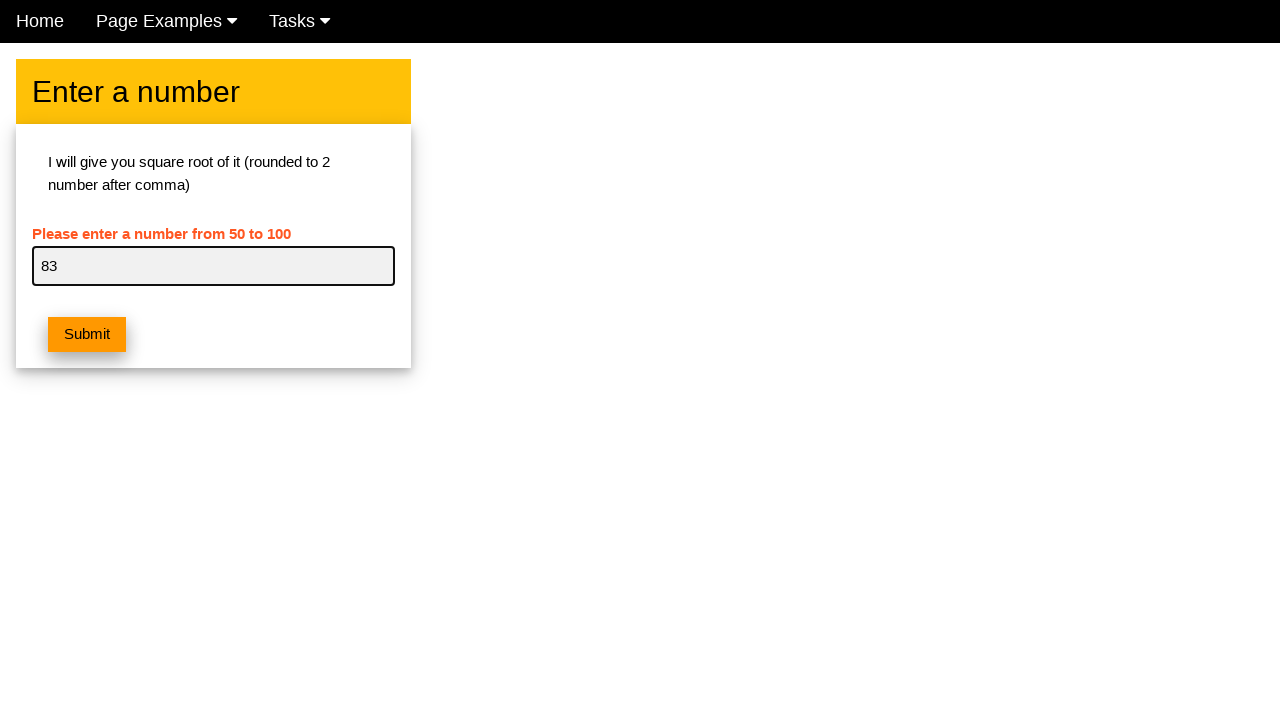

Clicked submit button for number 83 at (87, 335) on button
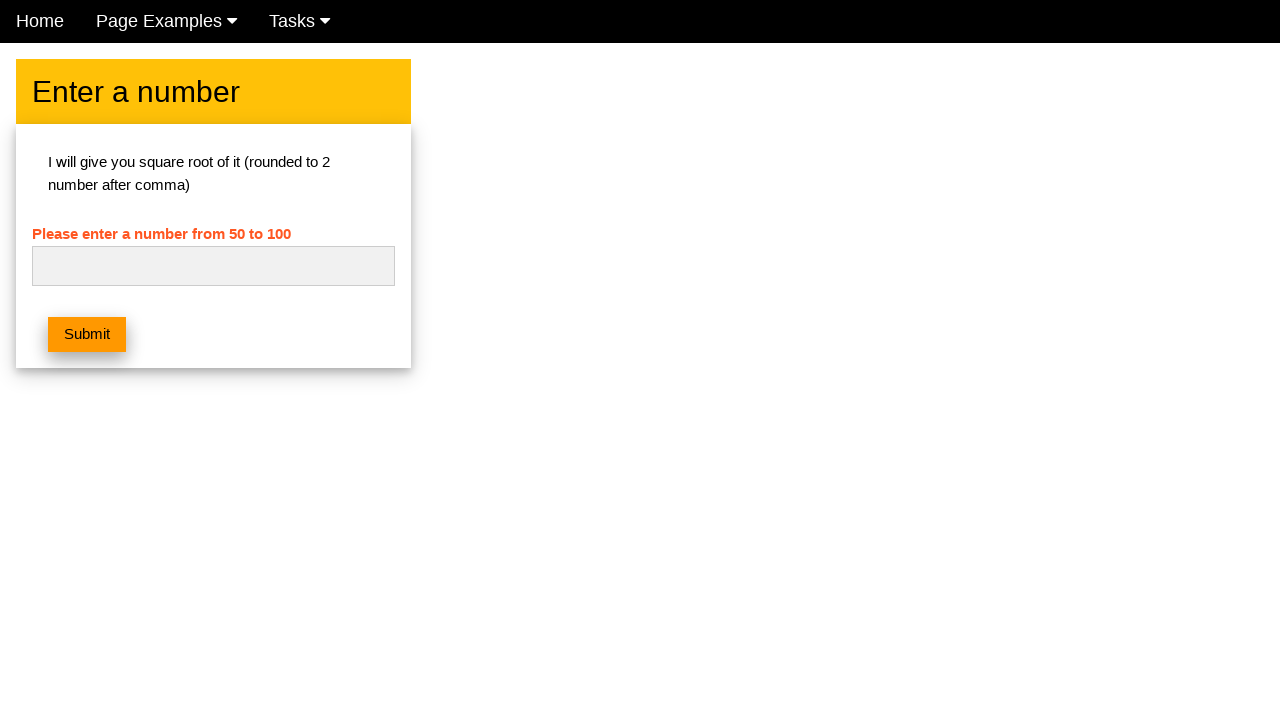

Waited for form to reset after processing 83
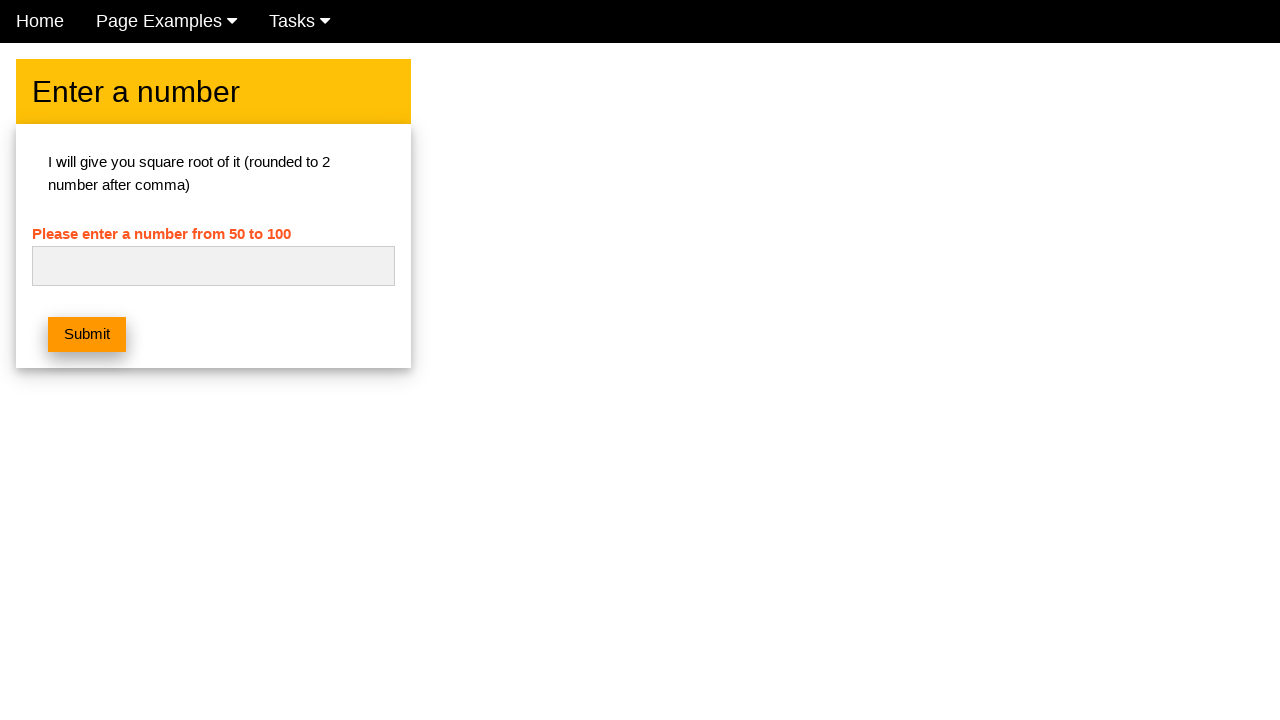

Filled input field with number 84 on #numb
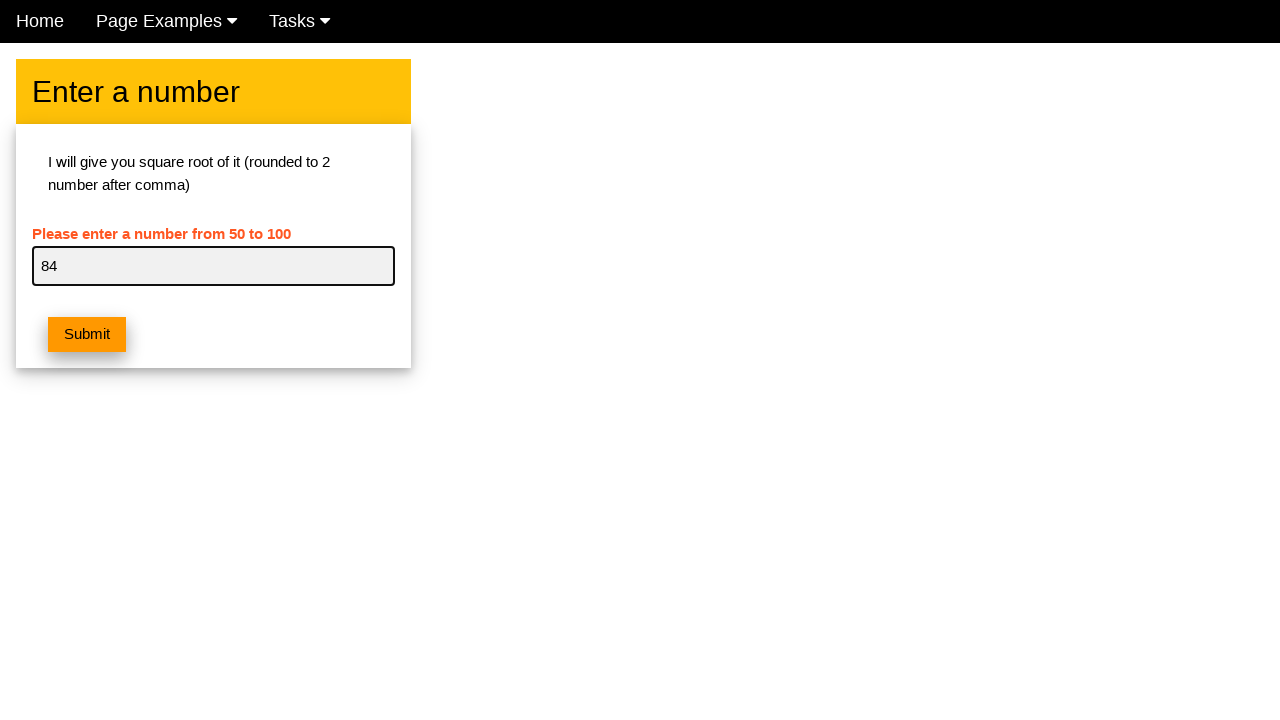

Clicked submit button for number 84 at (87, 335) on button
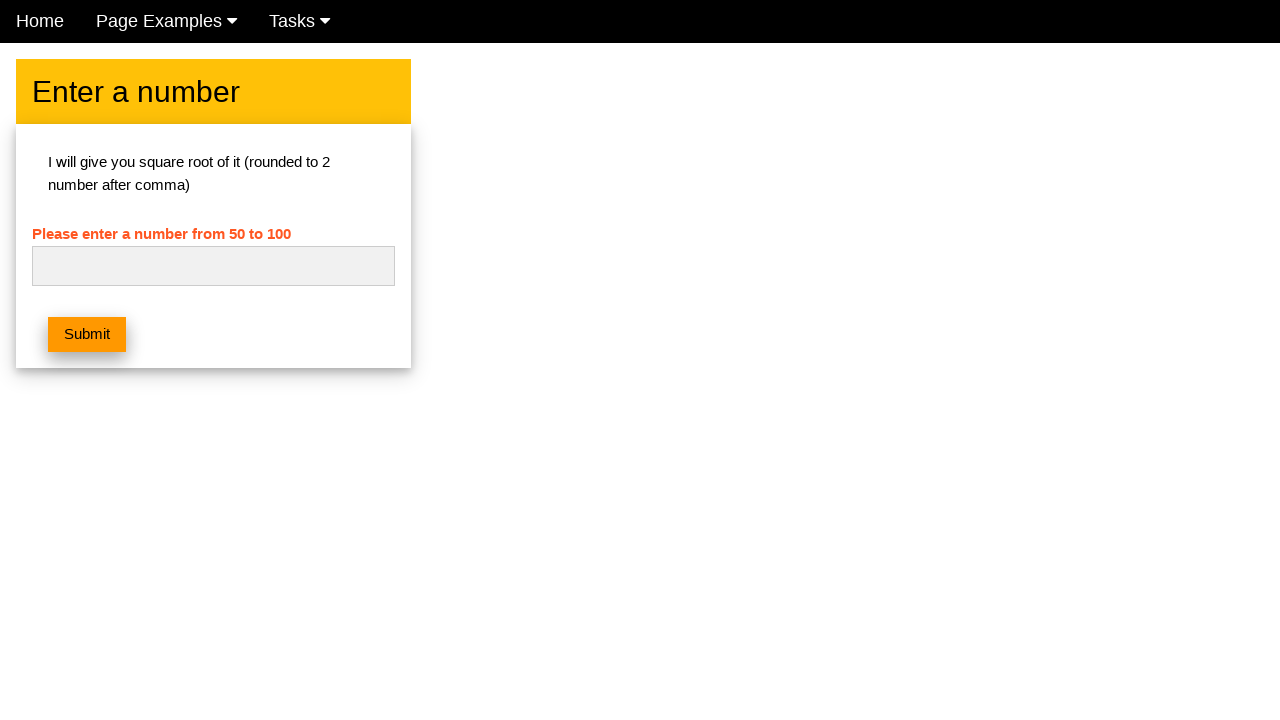

Waited for form to reset after processing 84
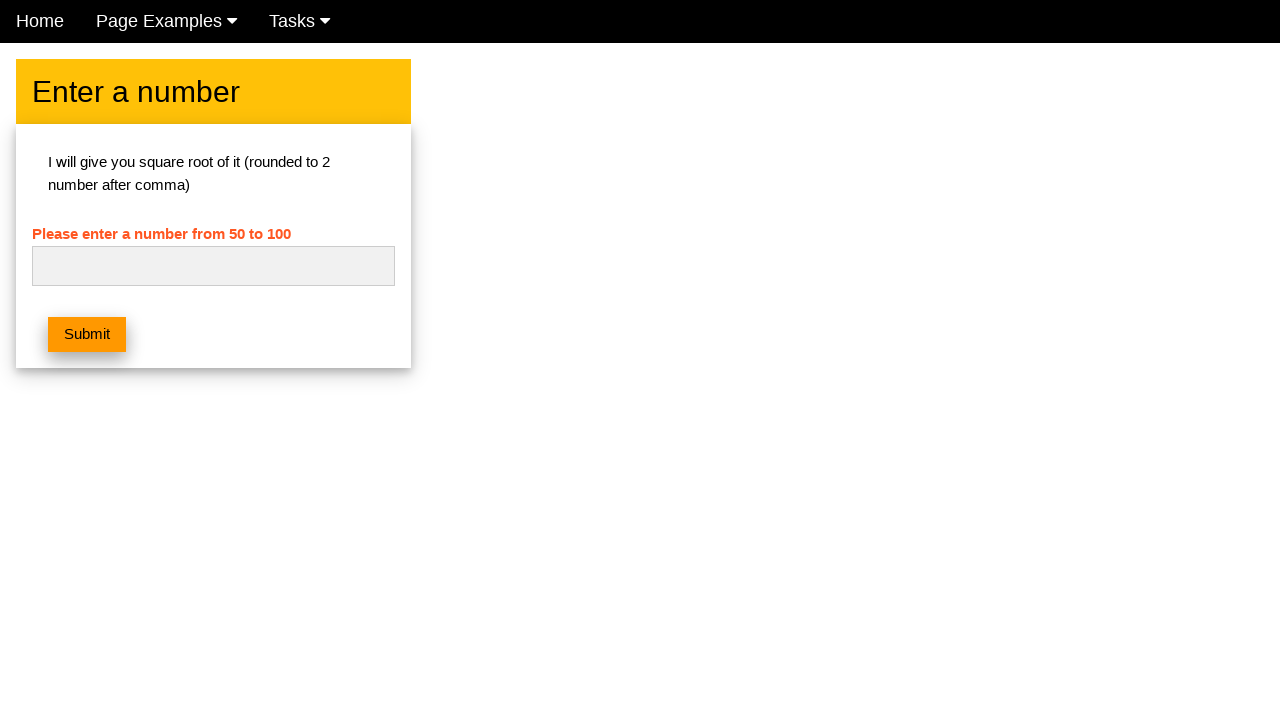

Filled input field with number 85 on #numb
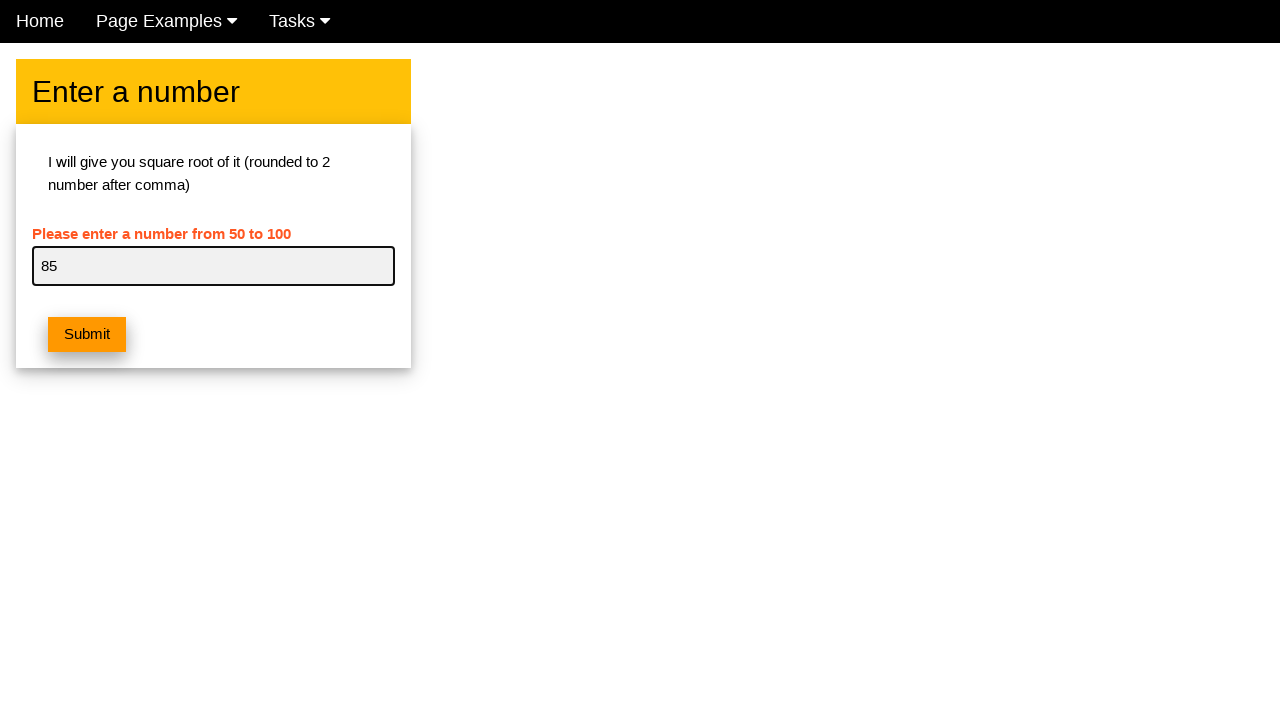

Clicked submit button for number 85 at (87, 335) on button
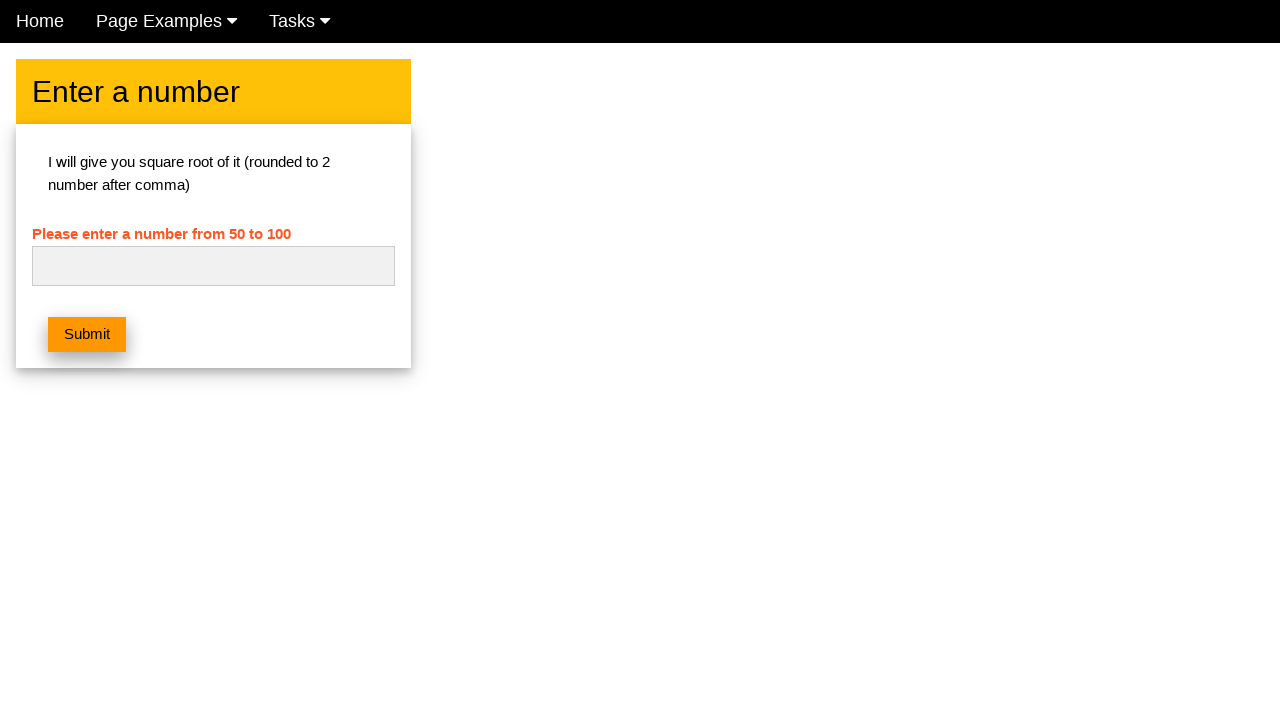

Waited for form to reset after processing 85
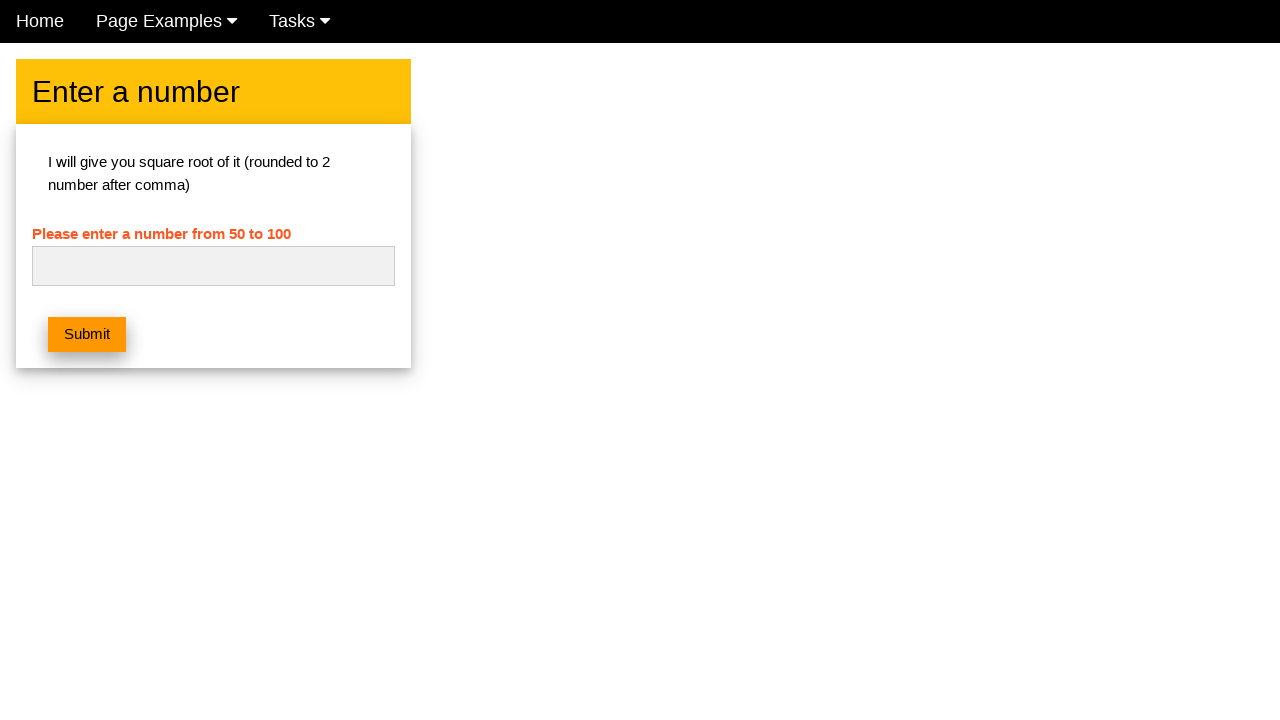

Filled input field with number 86 on #numb
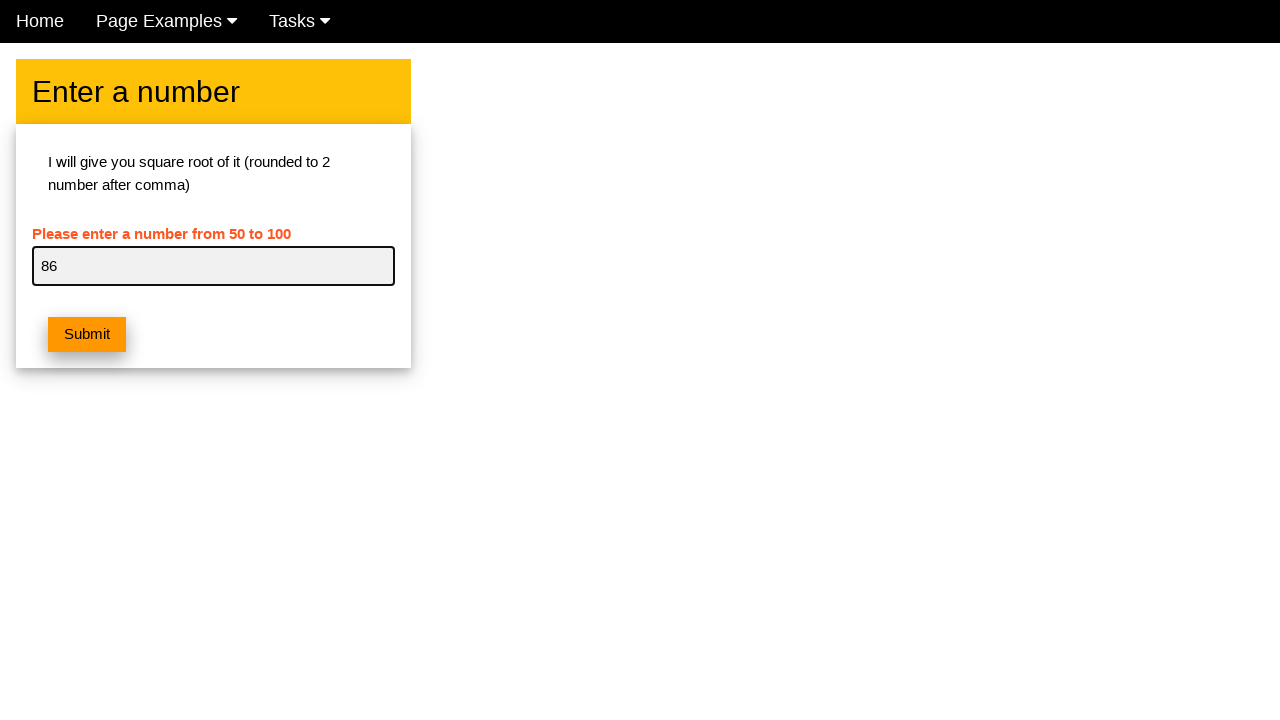

Clicked submit button for number 86 at (87, 335) on button
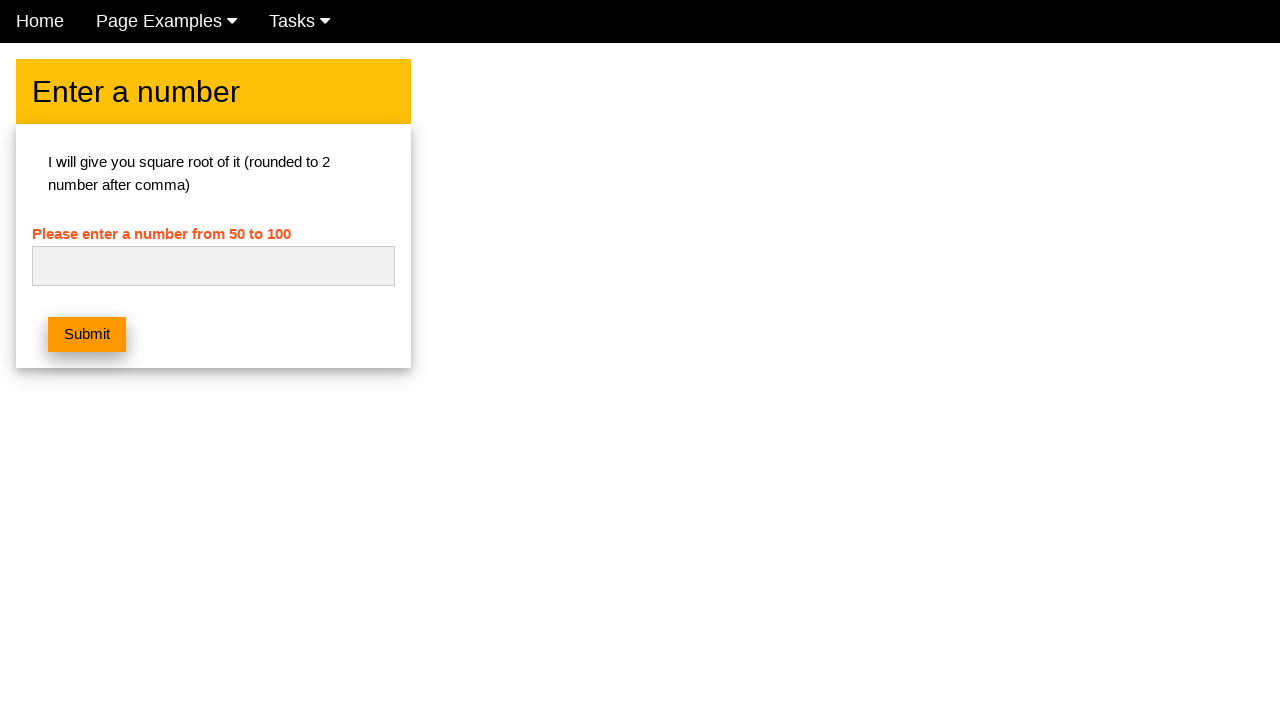

Waited for form to reset after processing 86
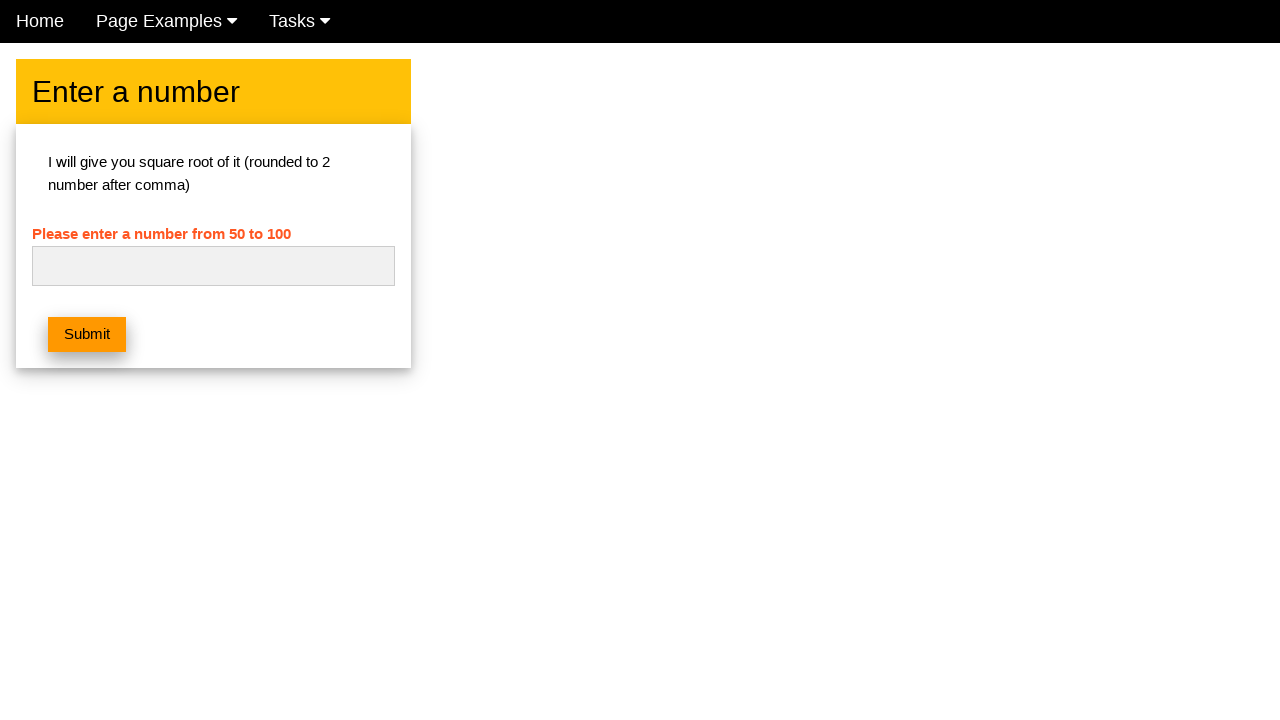

Filled input field with number 87 on #numb
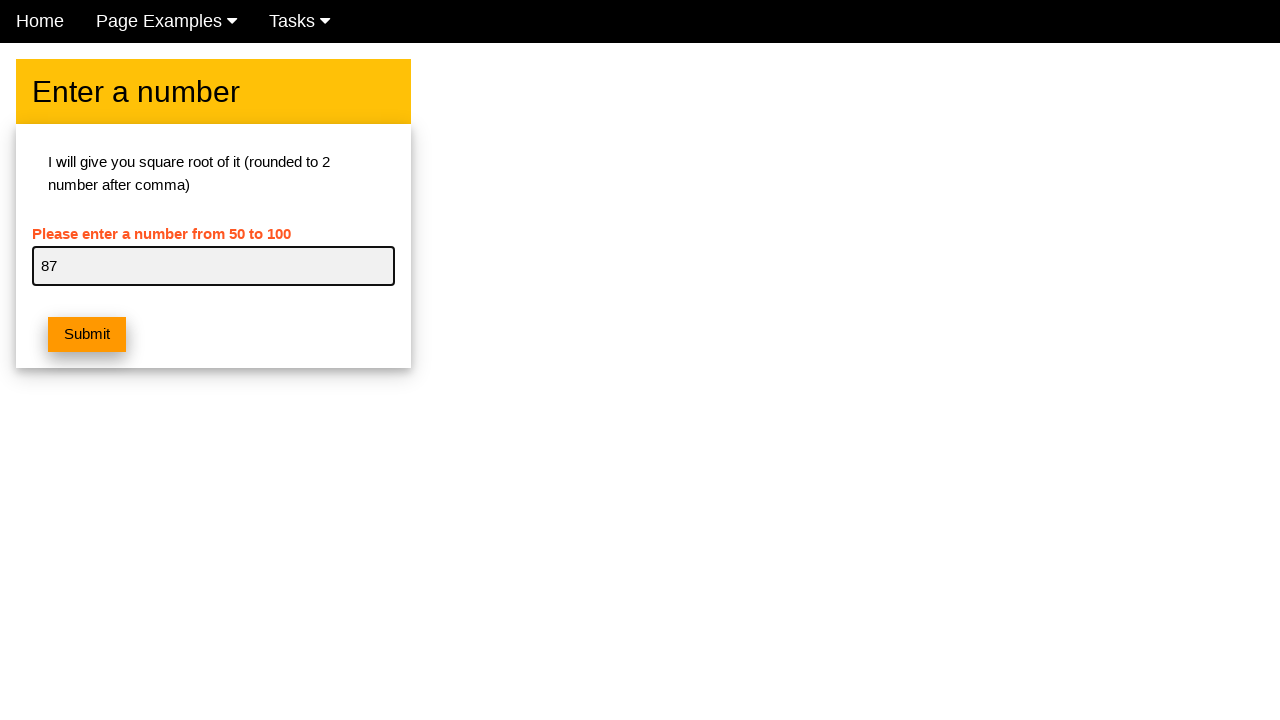

Clicked submit button for number 87 at (87, 335) on button
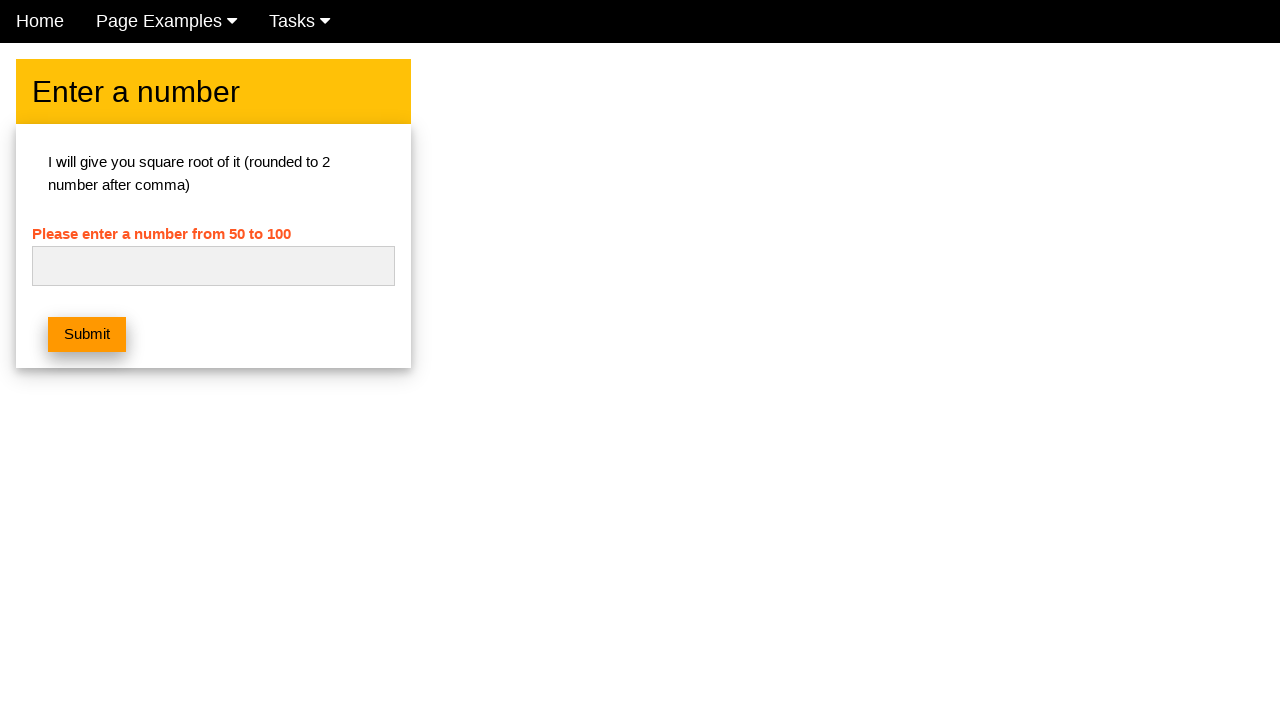

Waited for form to reset after processing 87
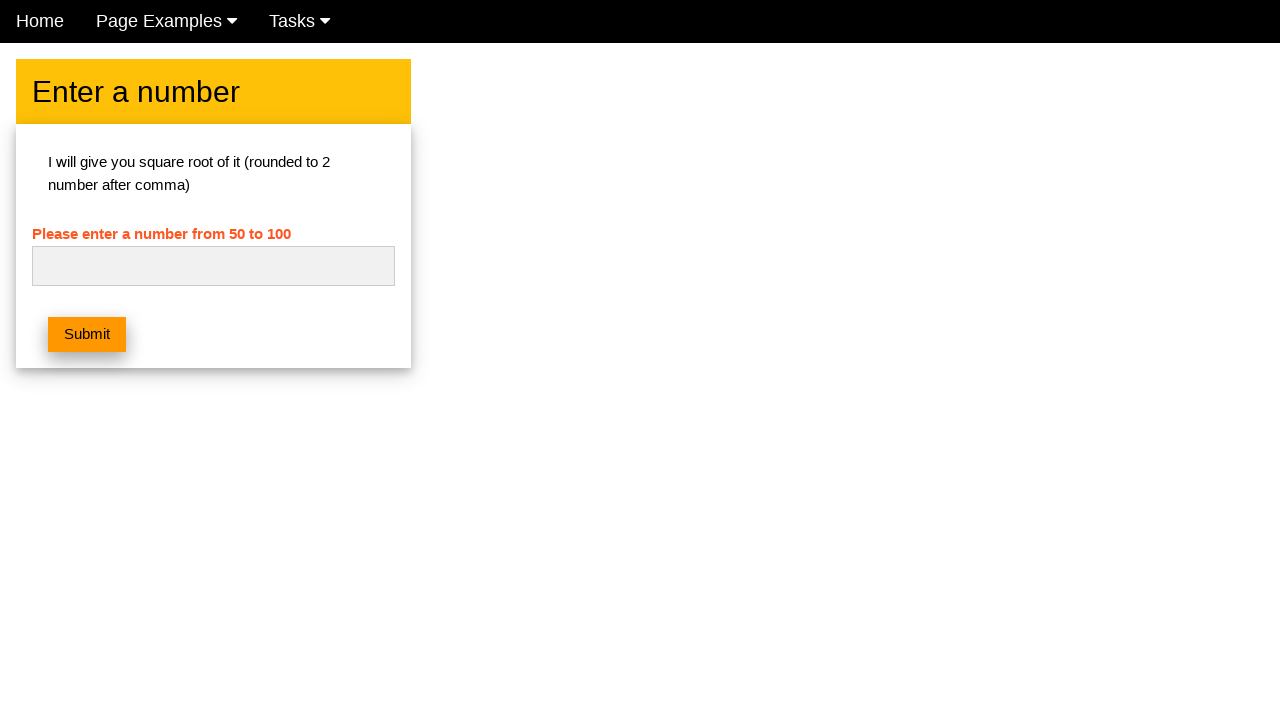

Filled input field with number 88 on #numb
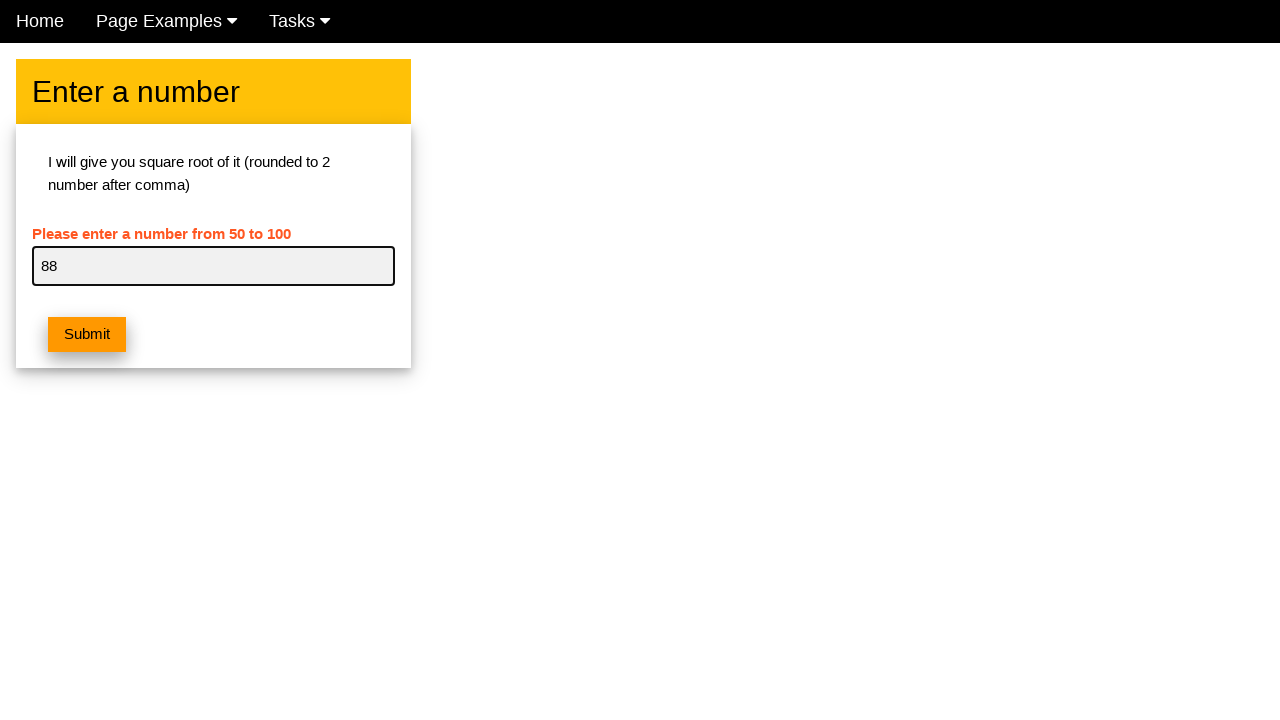

Clicked submit button for number 88 at (87, 335) on button
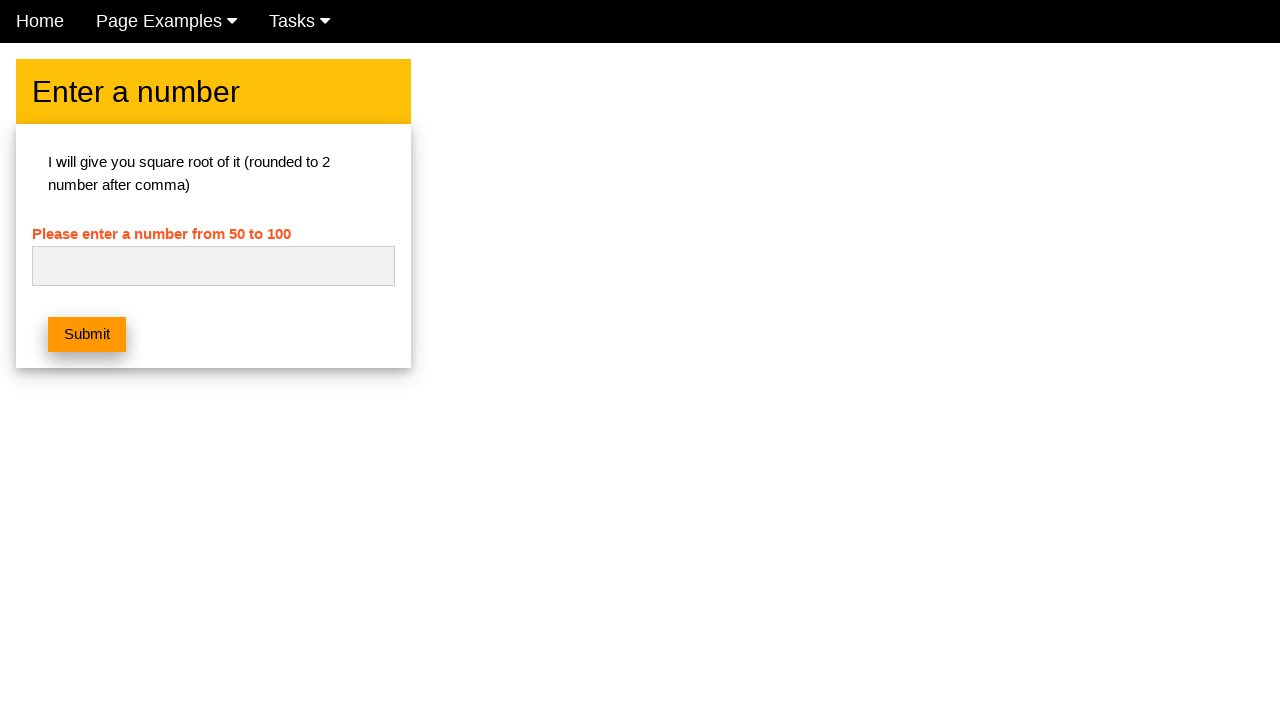

Waited for form to reset after processing 88
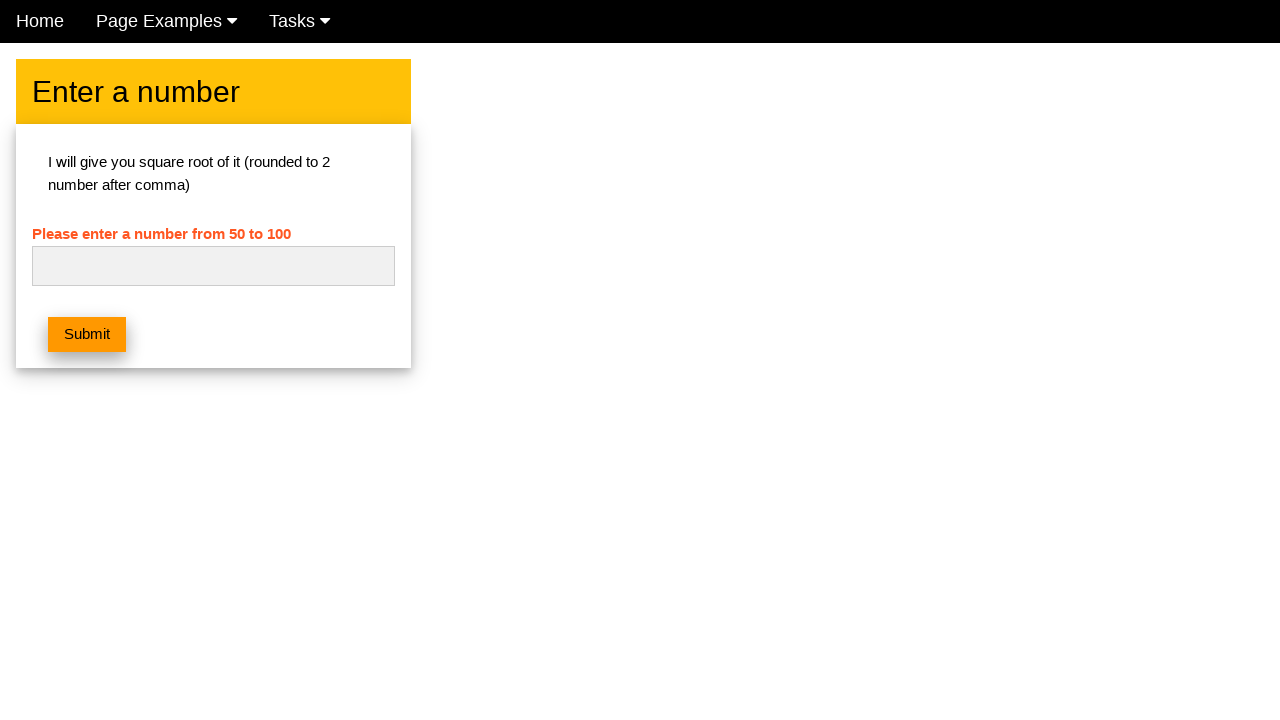

Filled input field with number 89 on #numb
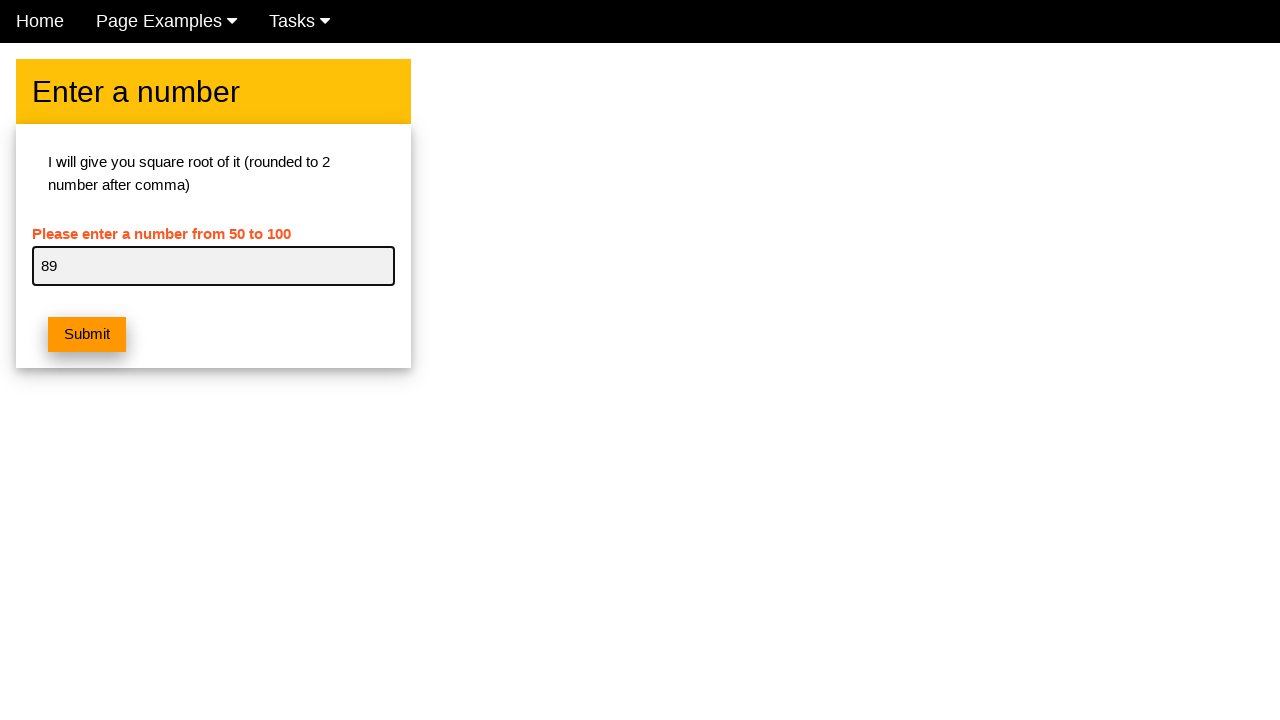

Clicked submit button for number 89 at (87, 335) on button
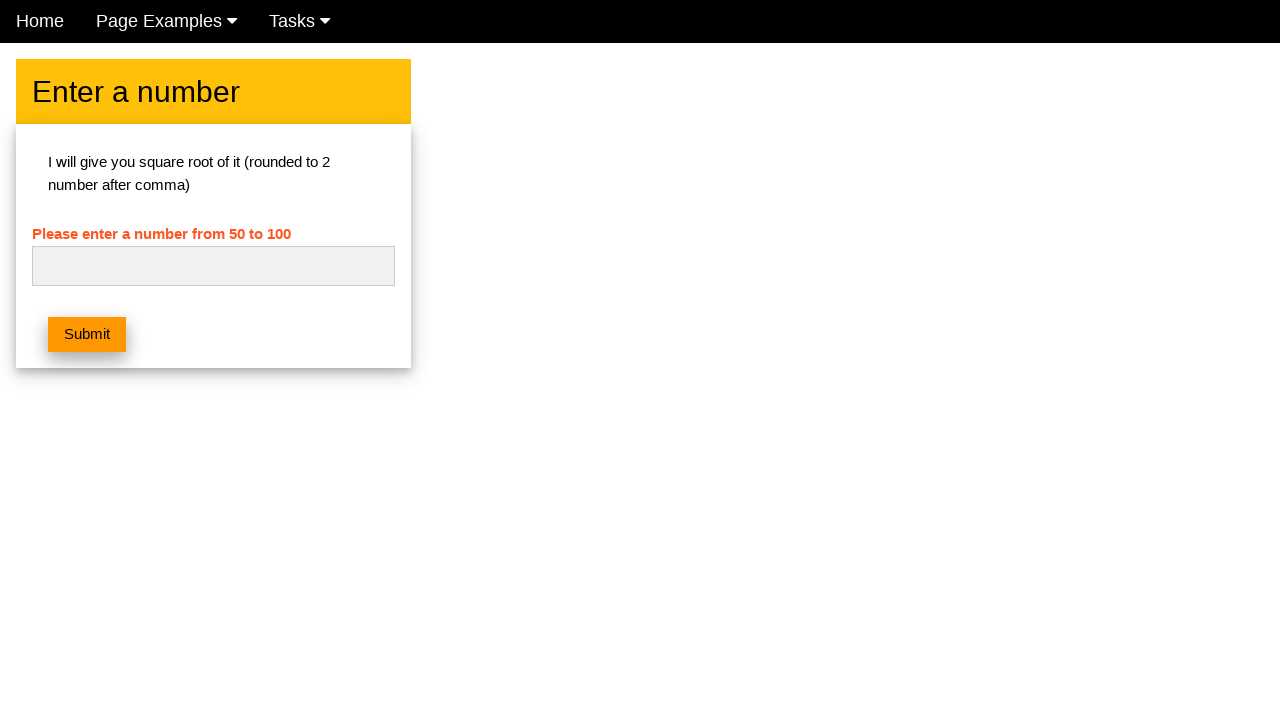

Waited for form to reset after processing 89
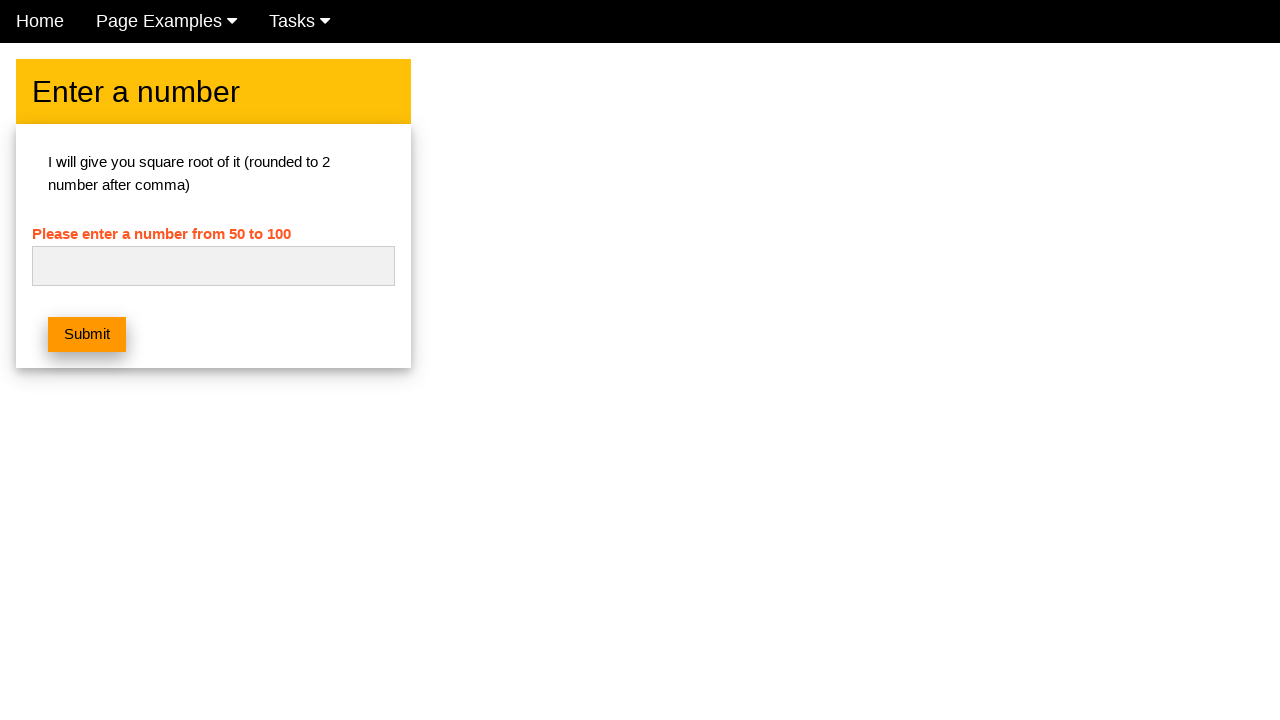

Filled input field with number 90 on #numb
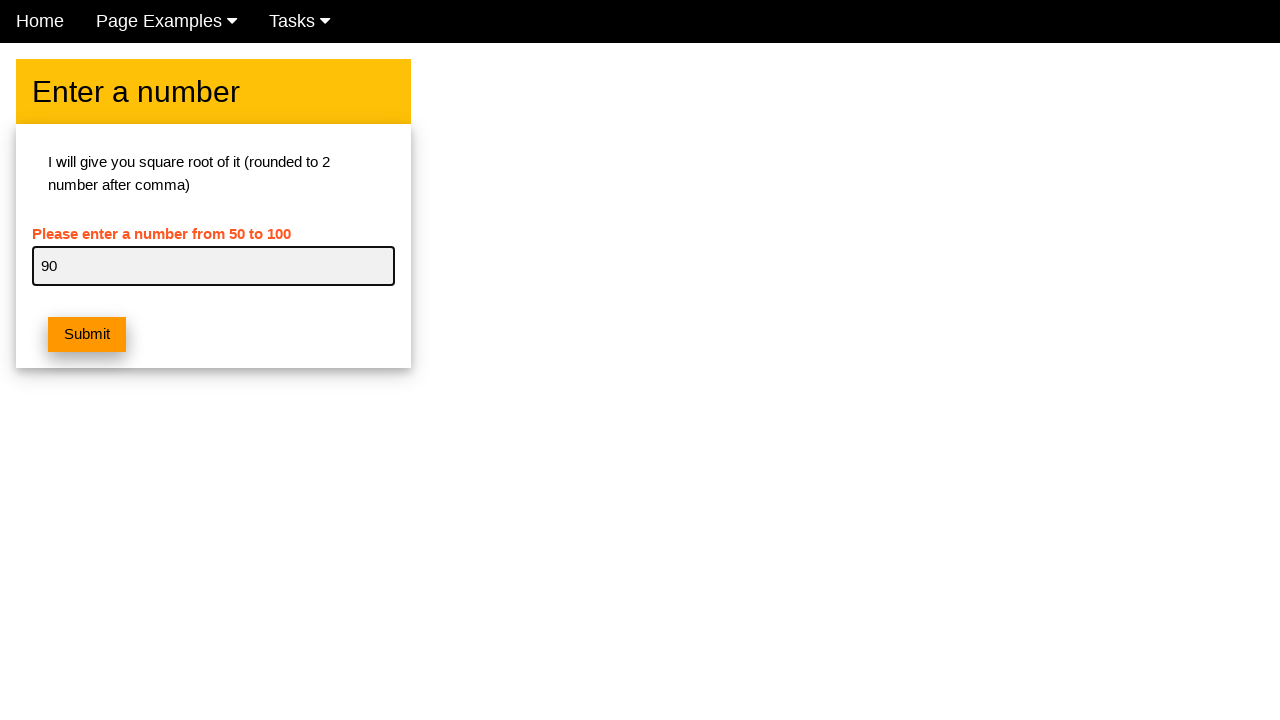

Clicked submit button for number 90 at (87, 335) on button
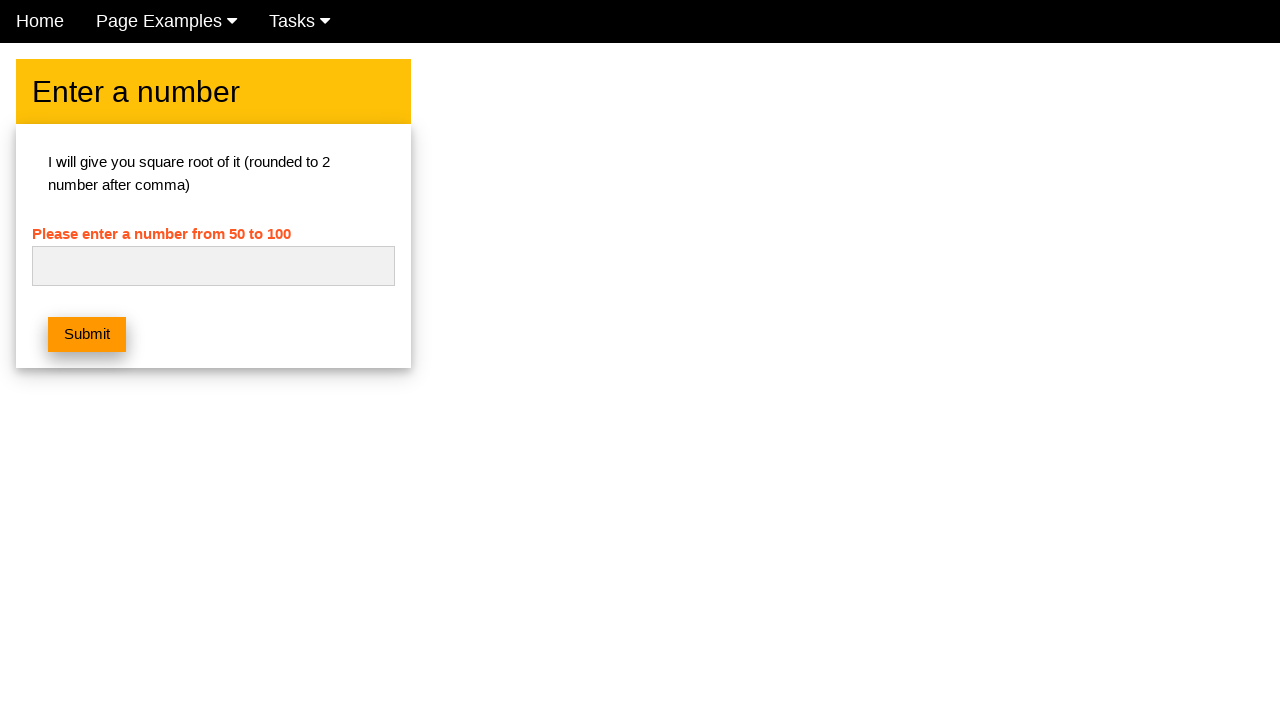

Waited for form to reset after processing 90
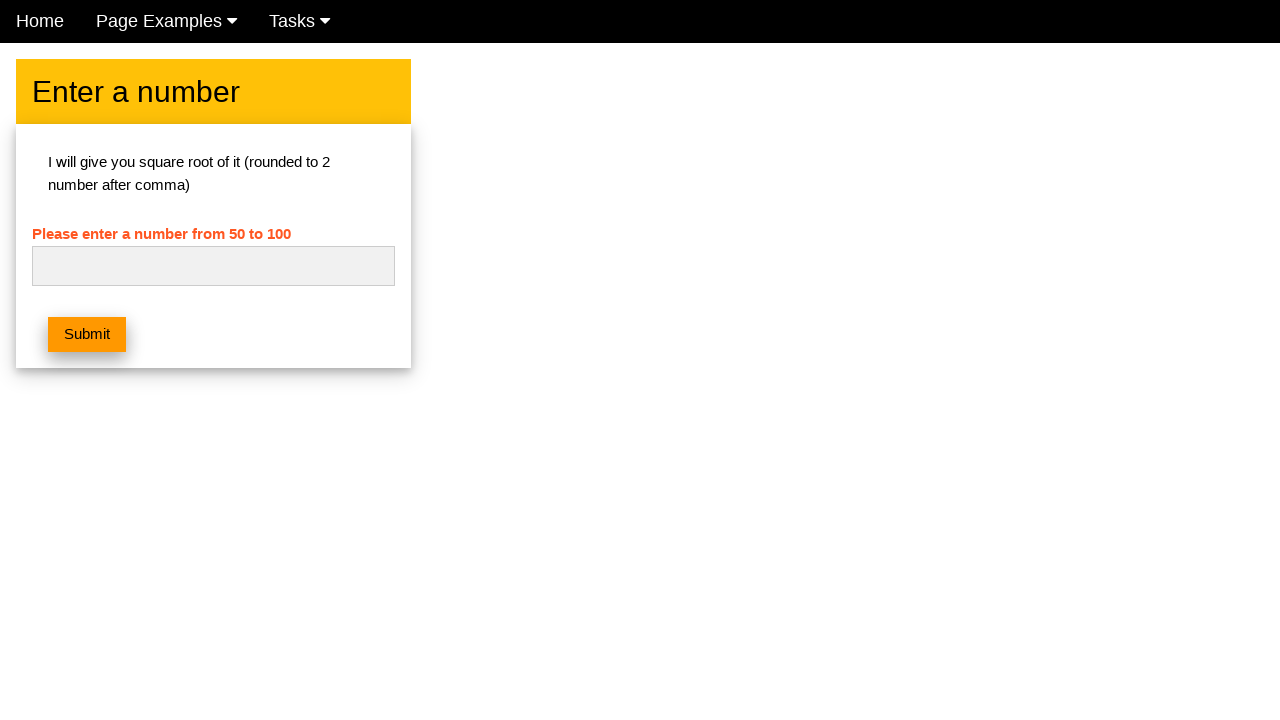

Filled input field with number 91 on #numb
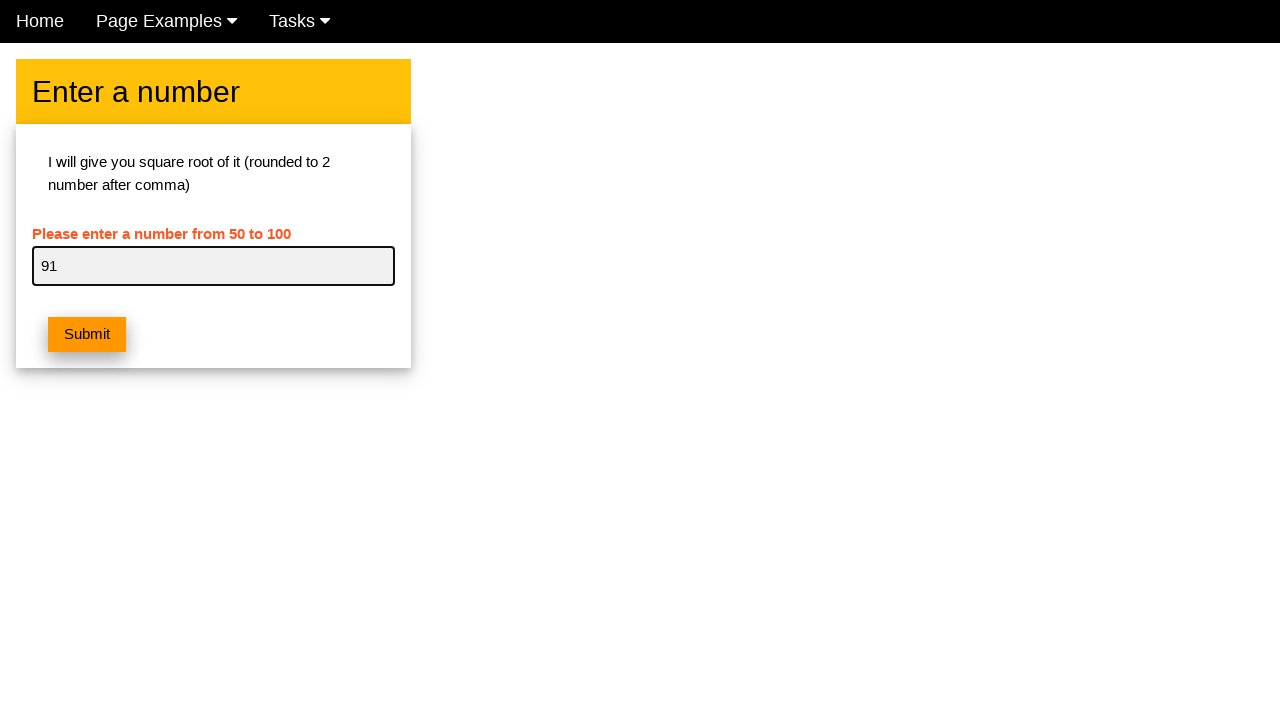

Clicked submit button for number 91 at (87, 335) on button
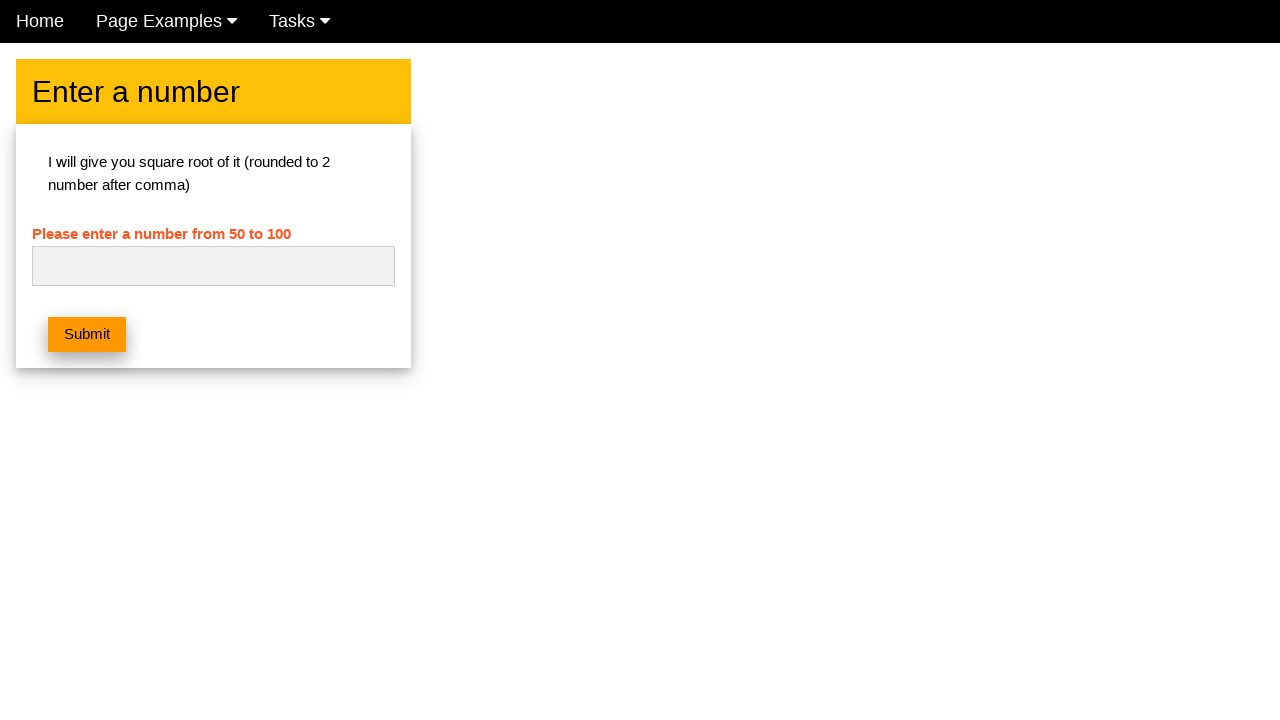

Waited for form to reset after processing 91
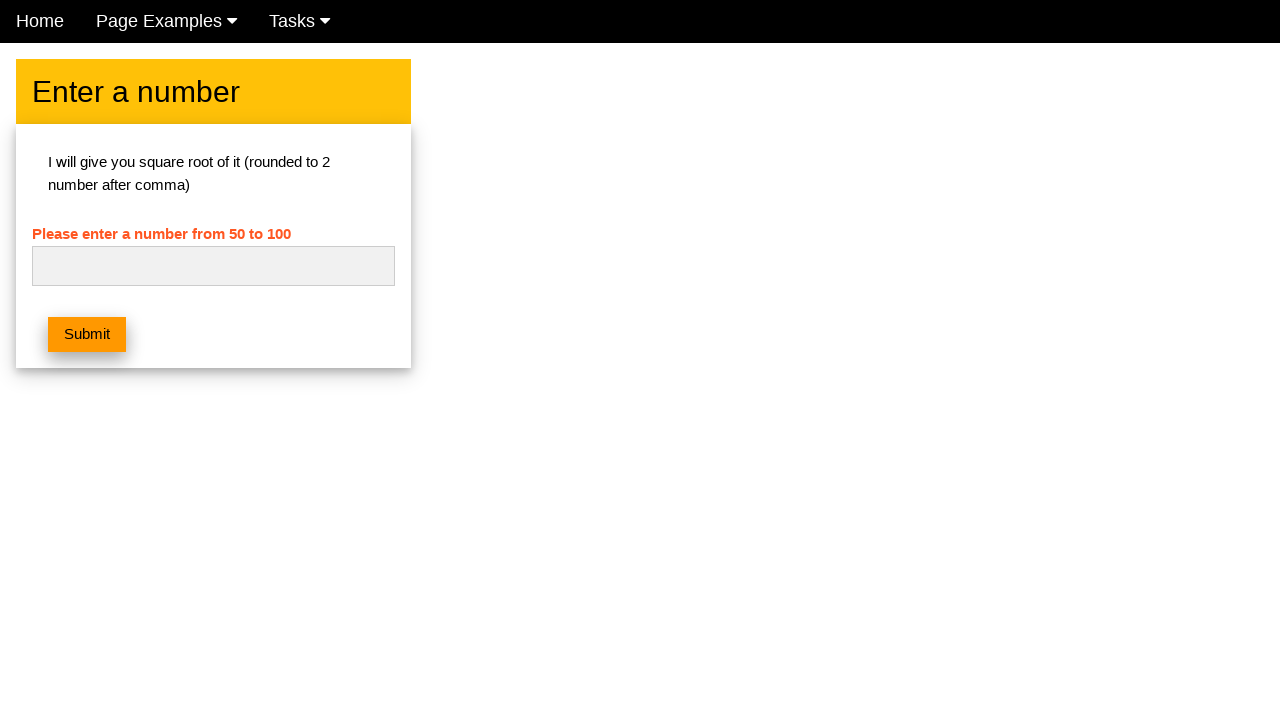

Filled input field with number 92 on #numb
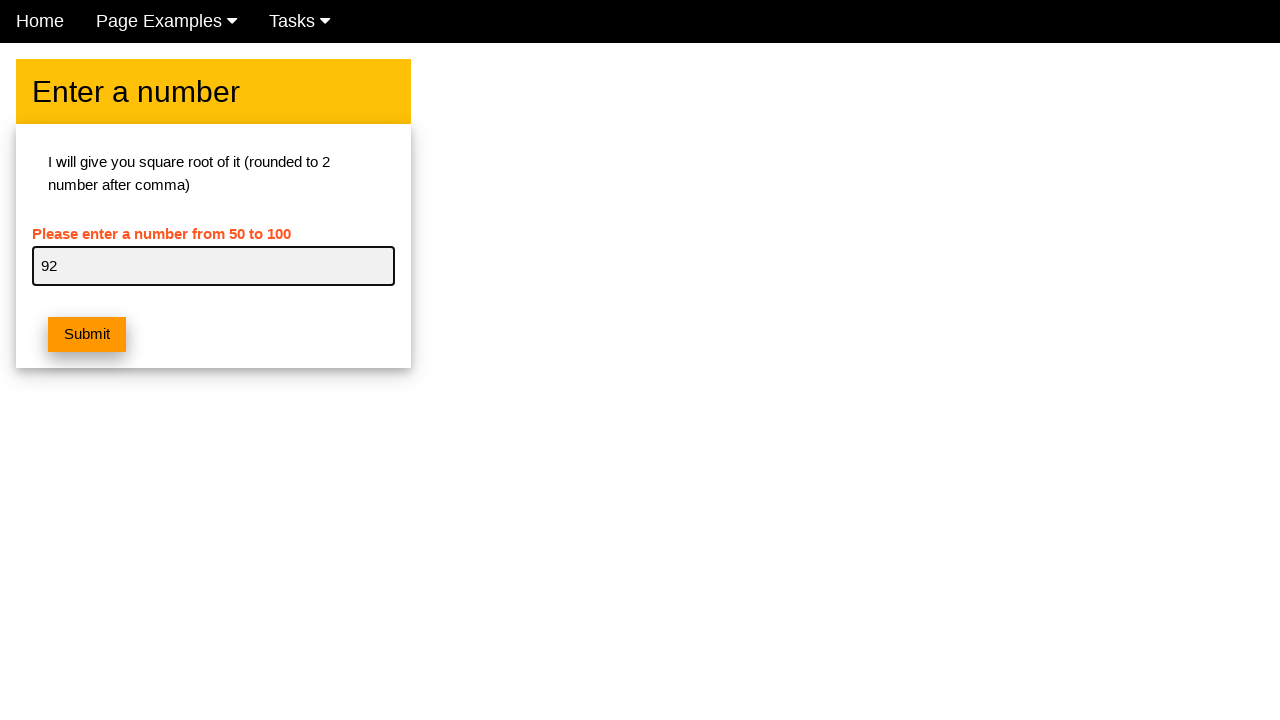

Clicked submit button for number 92 at (87, 335) on button
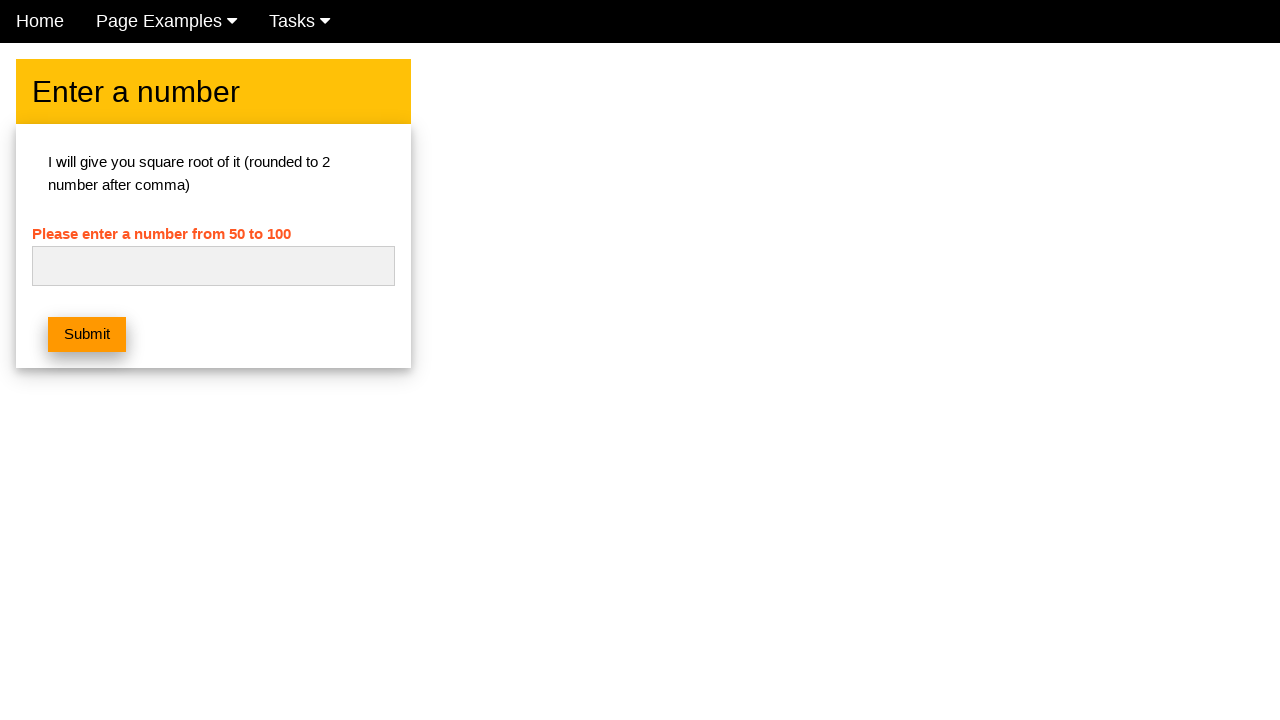

Waited for form to reset after processing 92
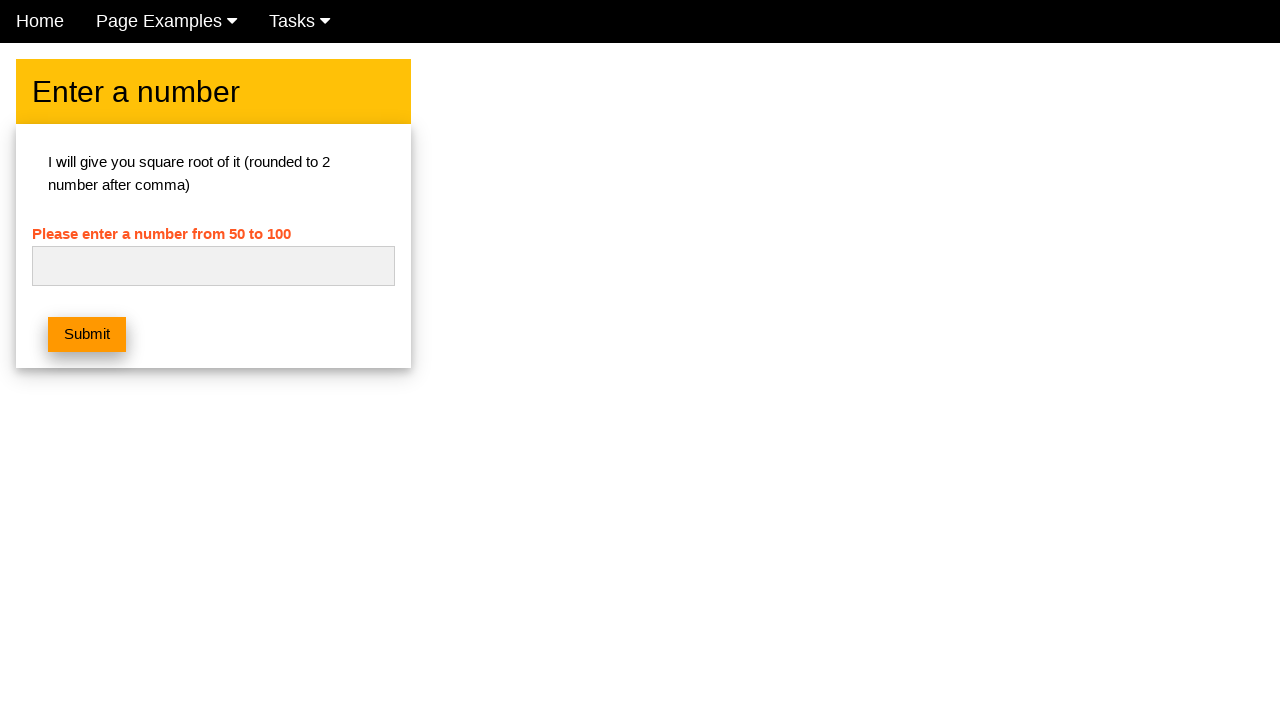

Filled input field with number 93 on #numb
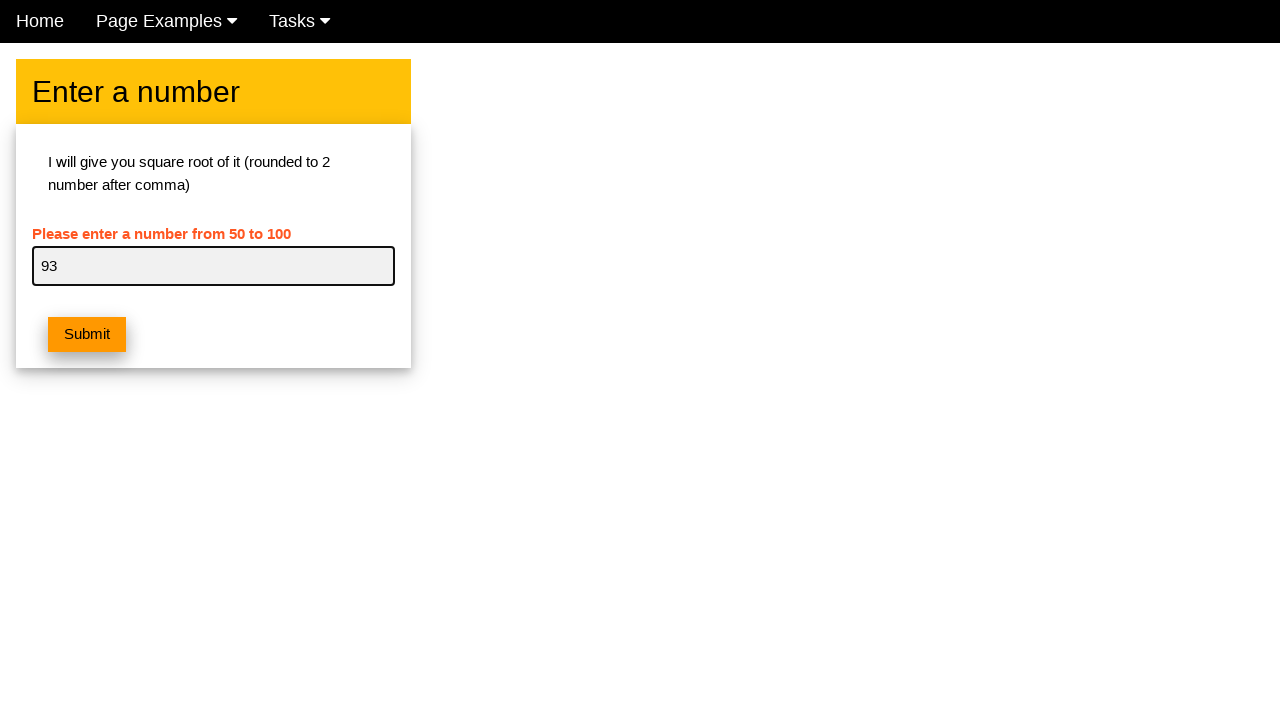

Clicked submit button for number 93 at (87, 335) on button
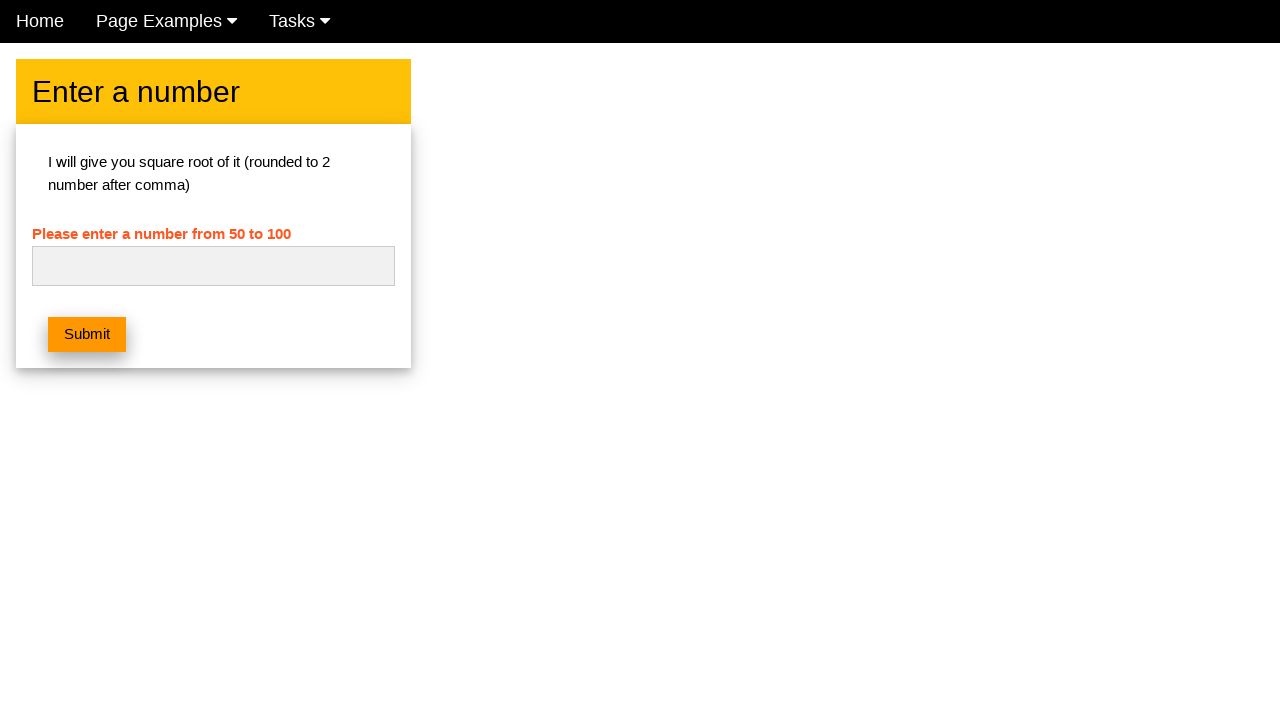

Waited for form to reset after processing 93
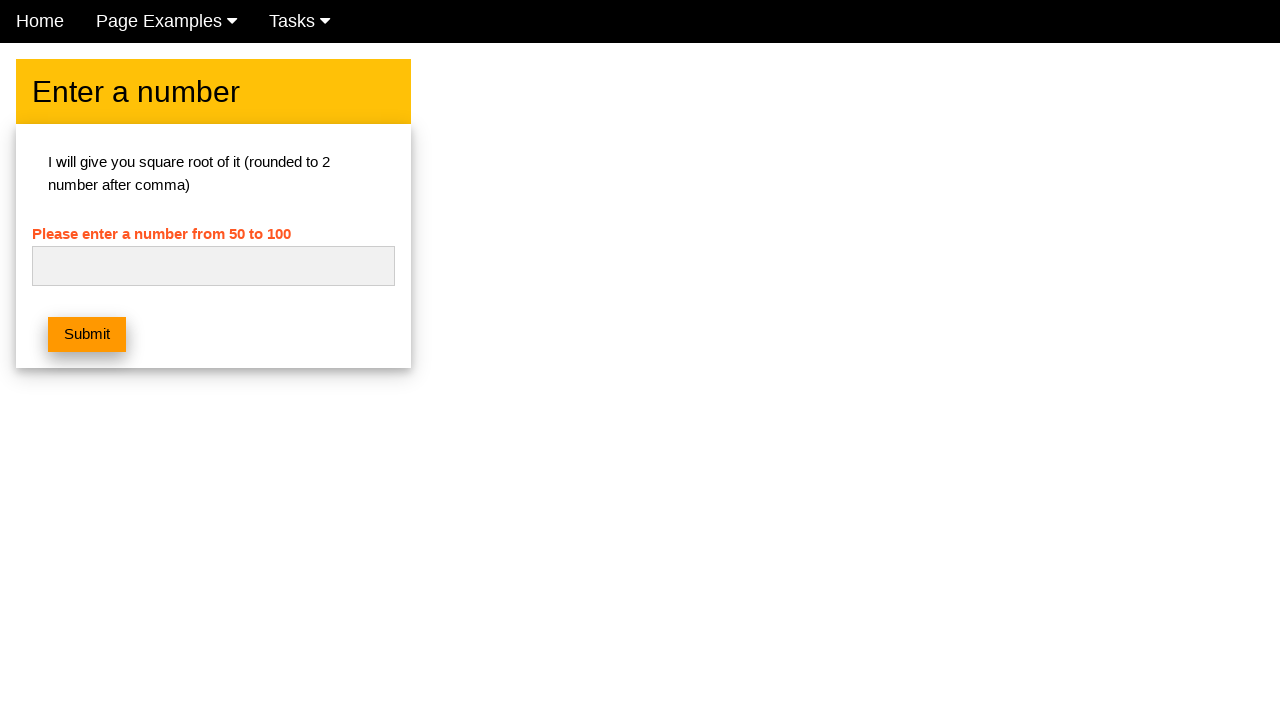

Filled input field with number 94 on #numb
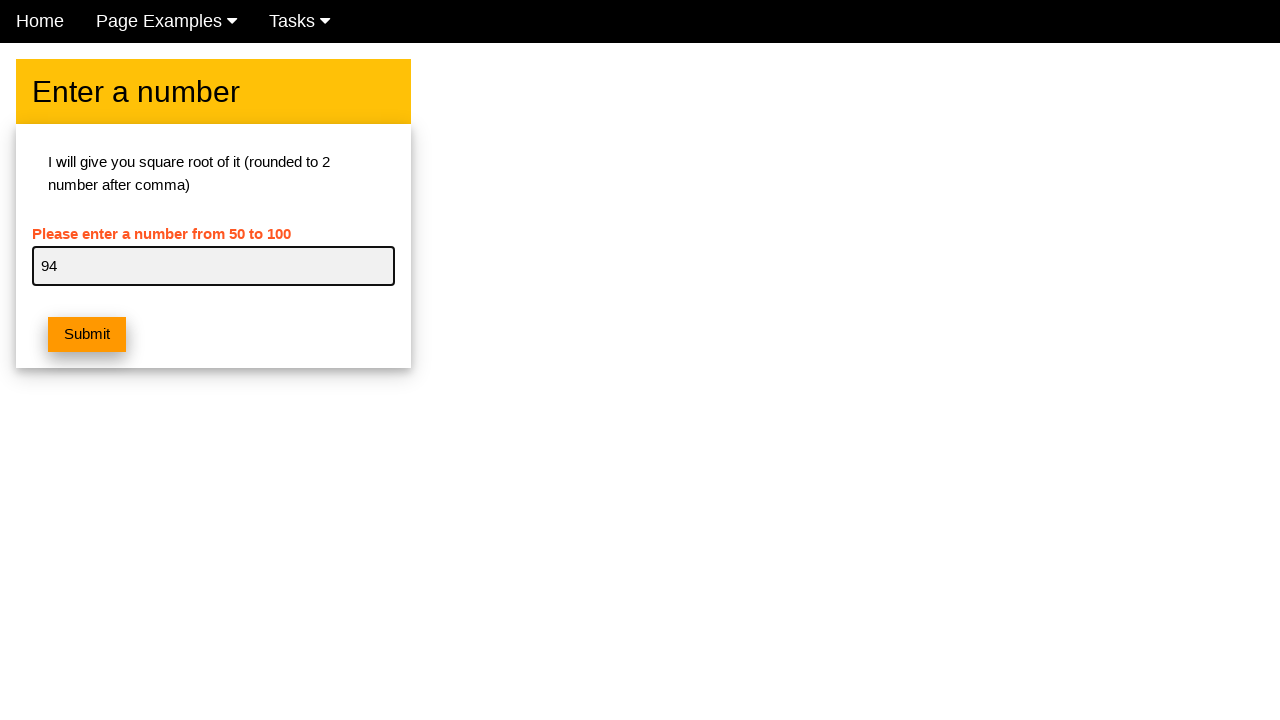

Clicked submit button for number 94 at (87, 335) on button
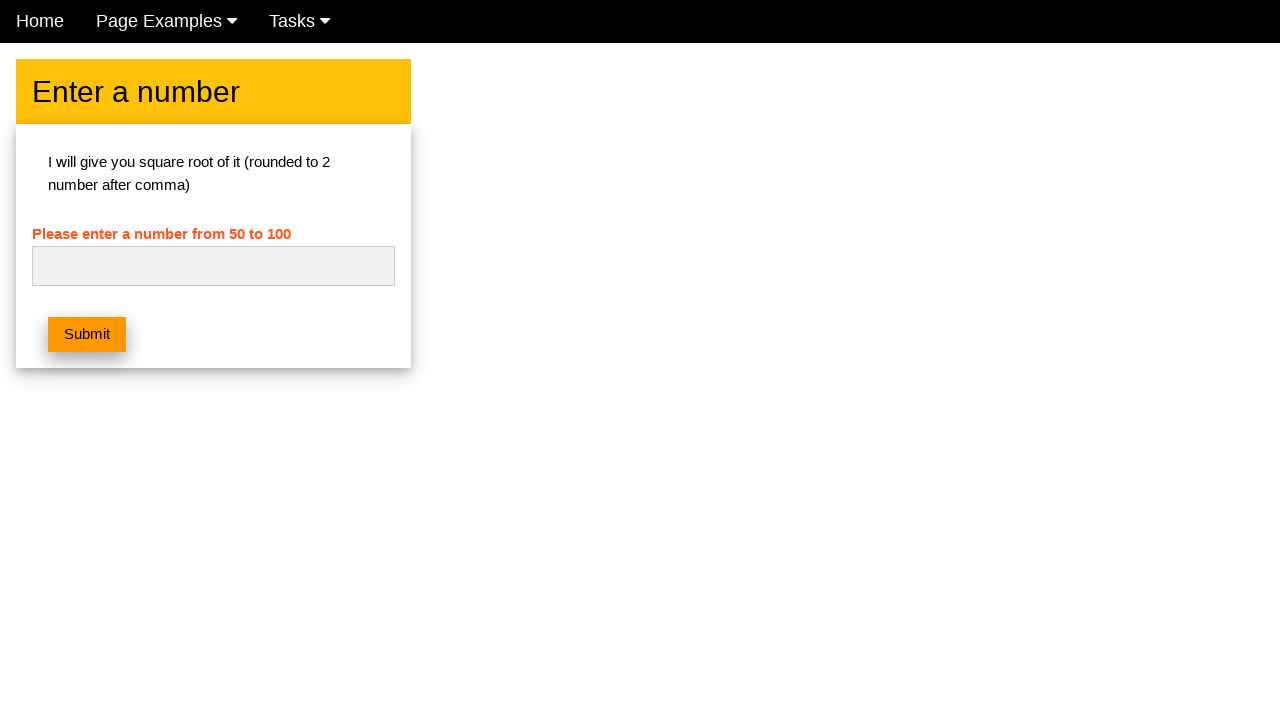

Waited for form to reset after processing 94
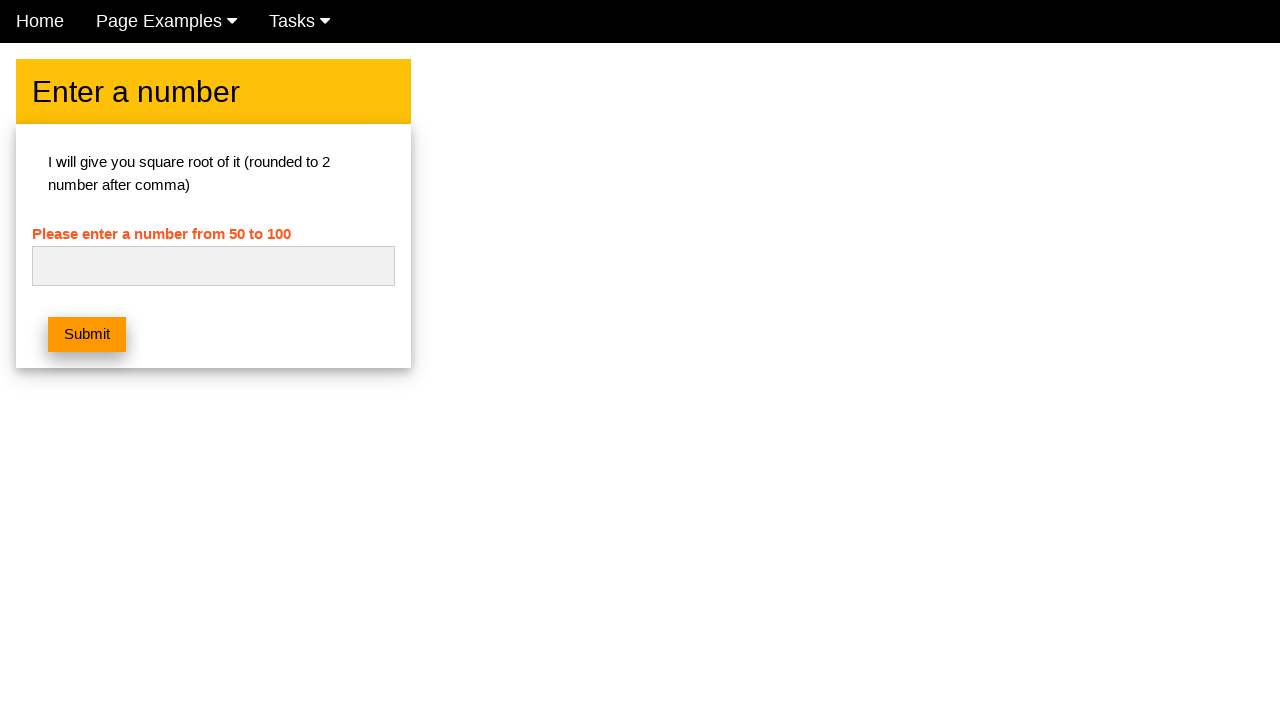

Filled input field with number 95 on #numb
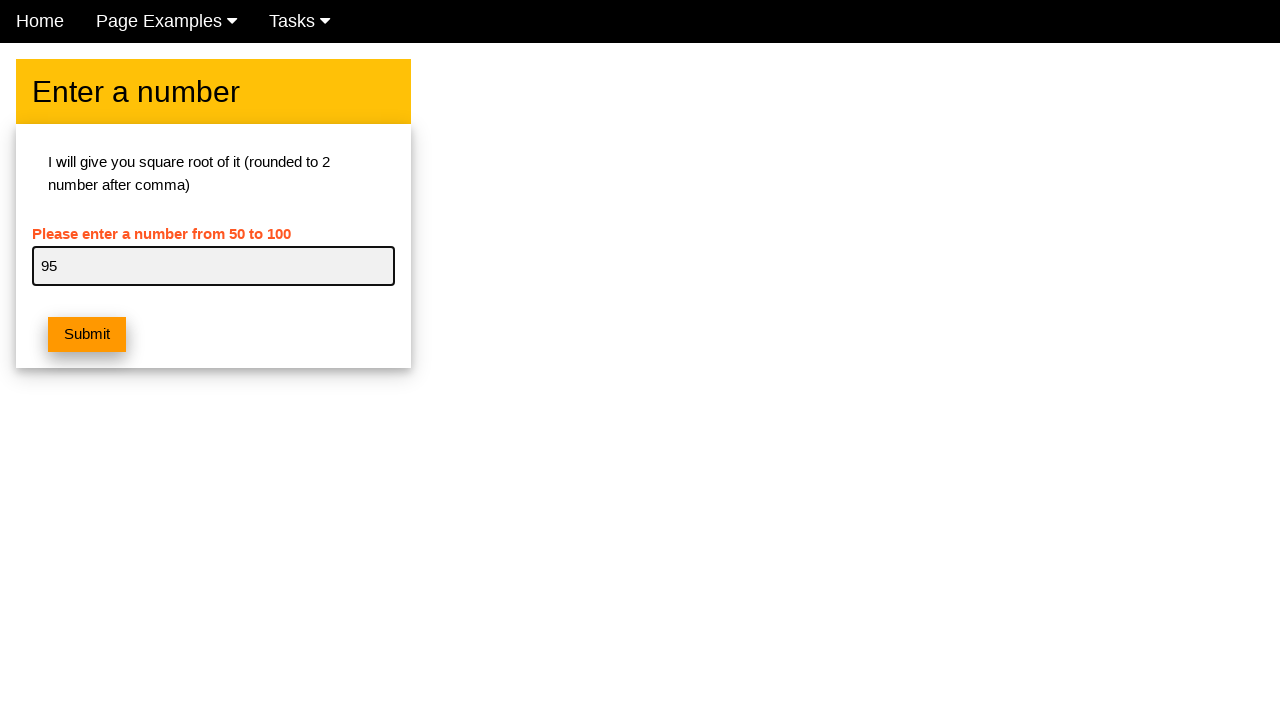

Clicked submit button for number 95 at (87, 335) on button
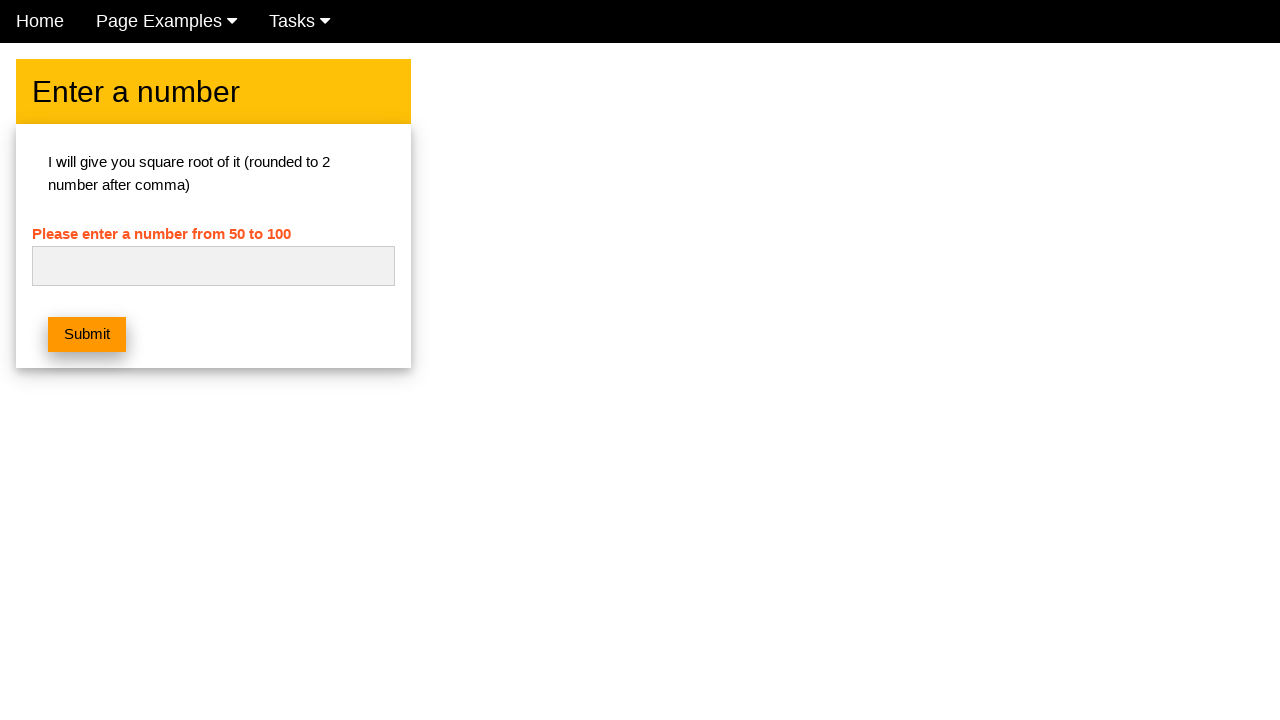

Waited for form to reset after processing 95
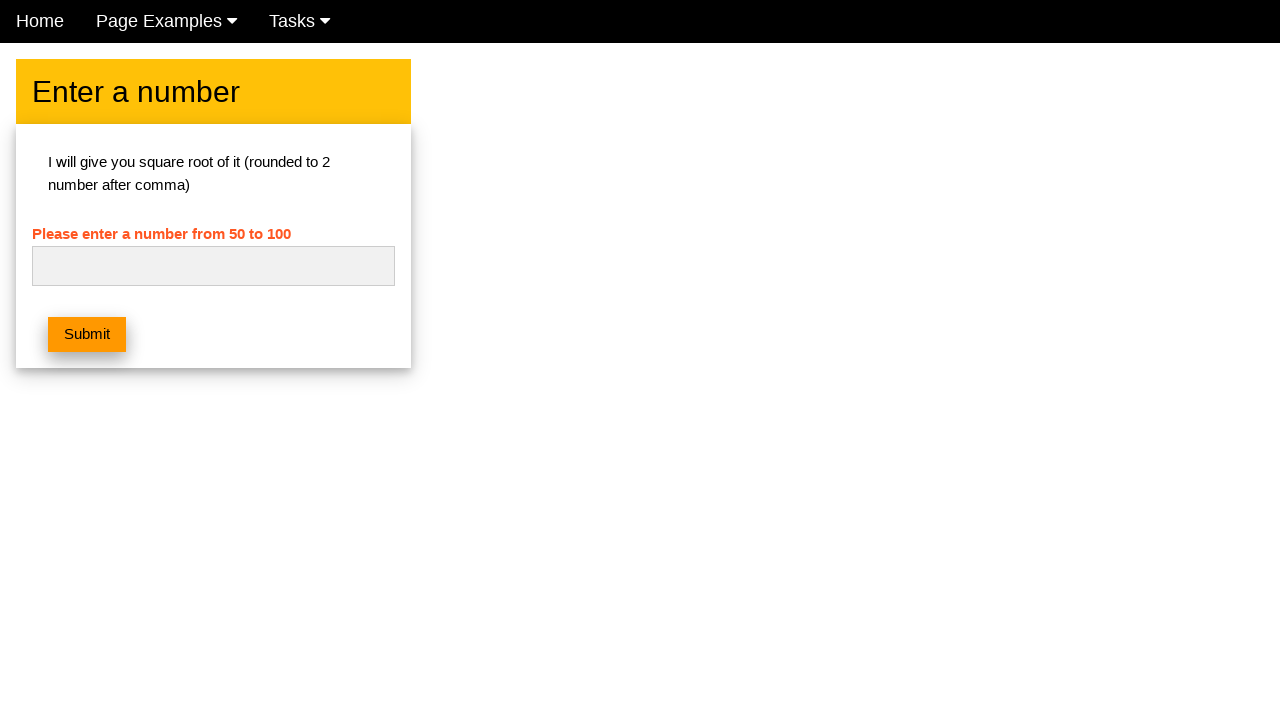

Filled input field with number 96 on #numb
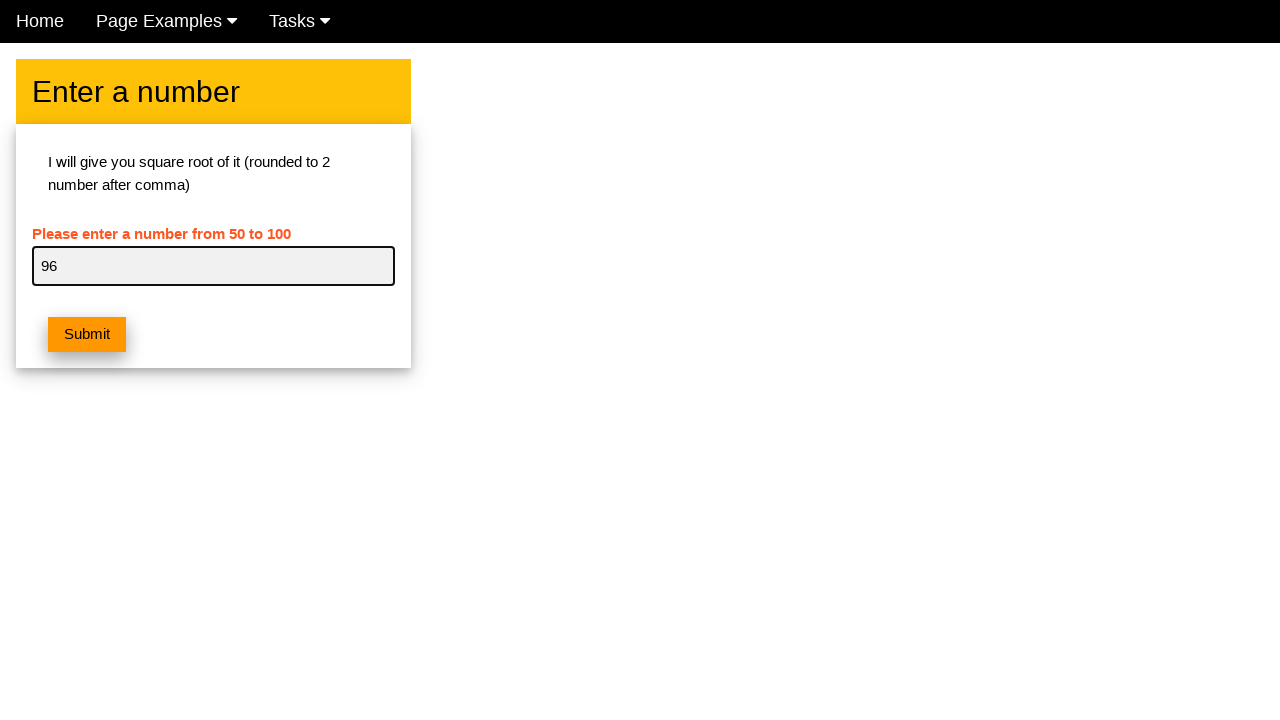

Clicked submit button for number 96 at (87, 335) on button
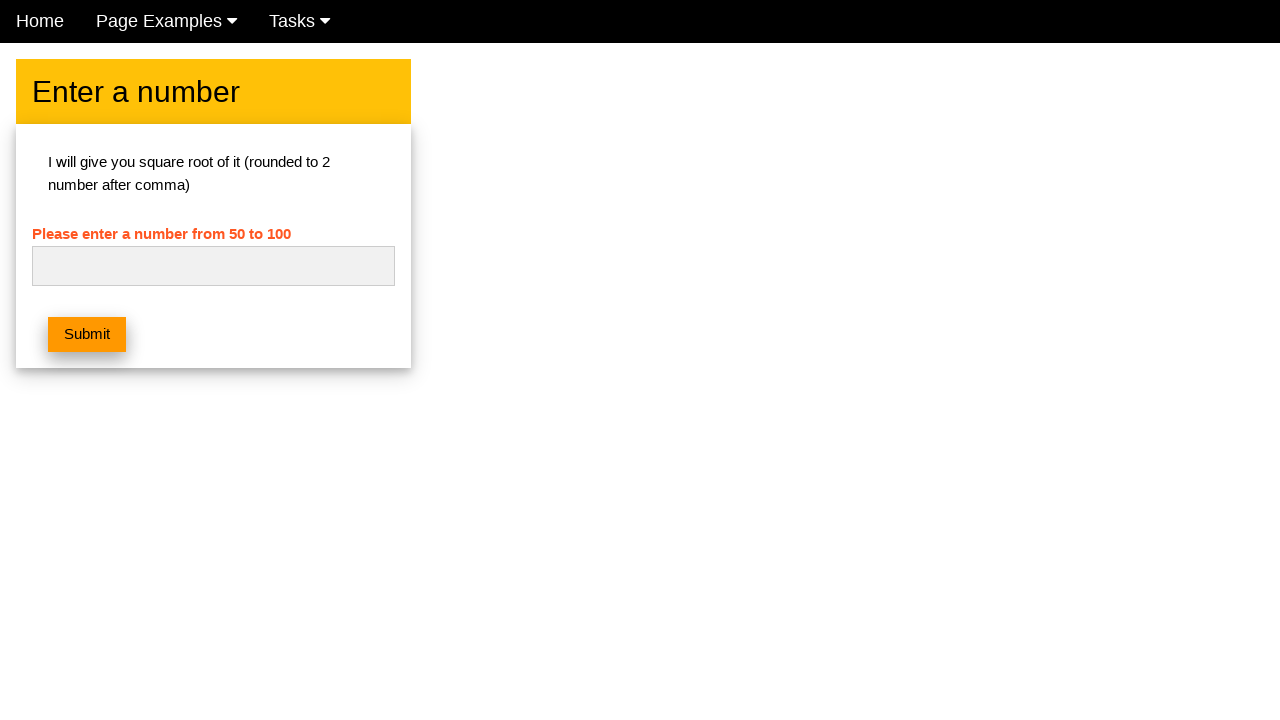

Waited for form to reset after processing 96
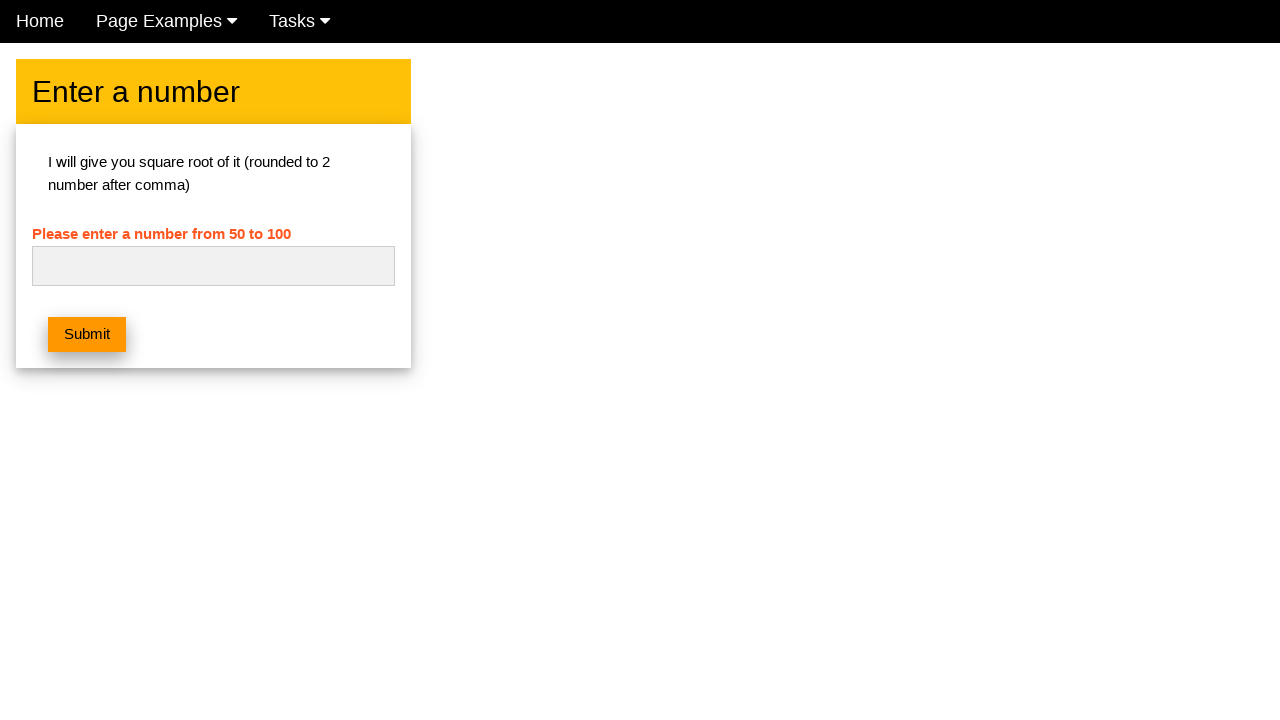

Filled input field with number 97 on #numb
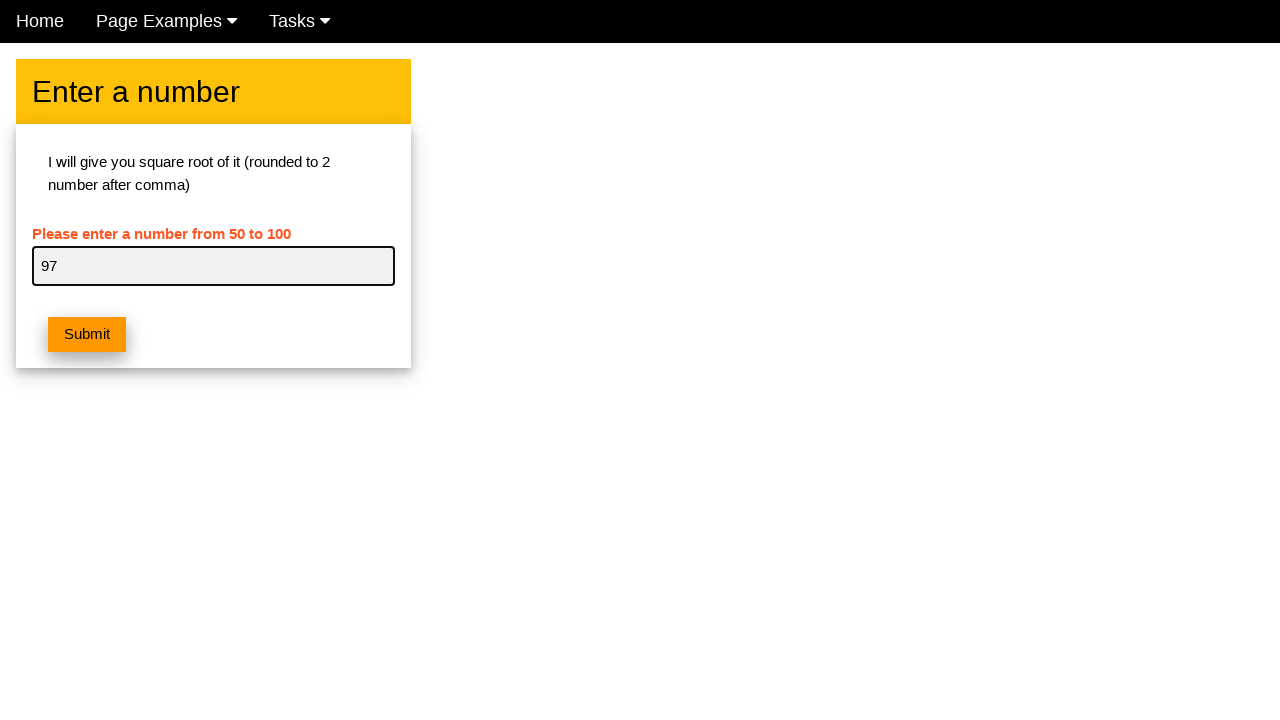

Clicked submit button for number 97 at (87, 335) on button
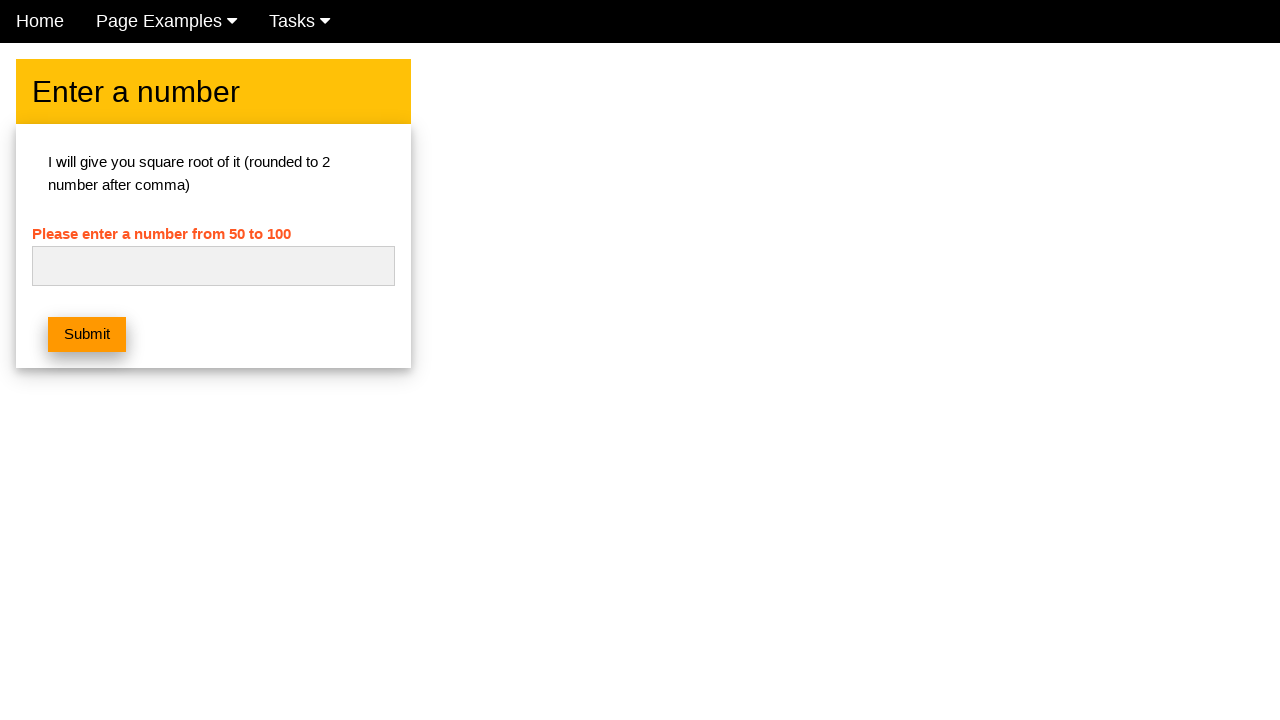

Waited for form to reset after processing 97
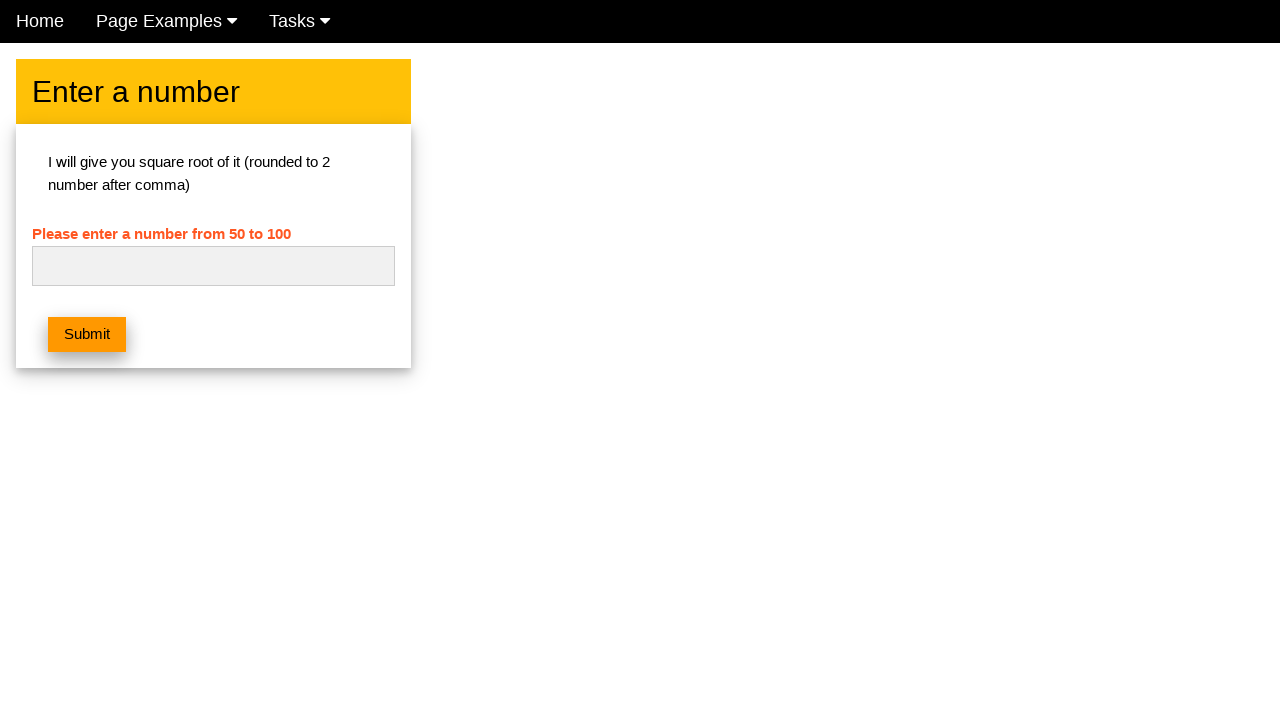

Filled input field with number 98 on #numb
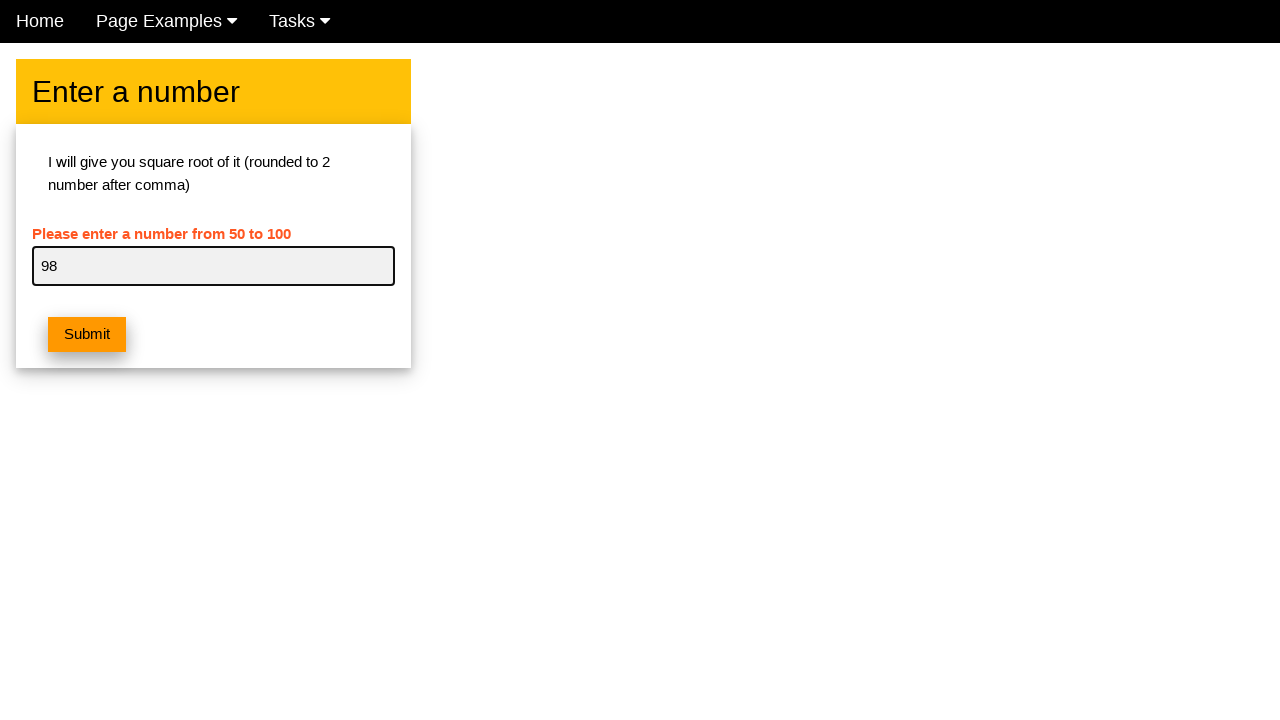

Clicked submit button for number 98 at (87, 335) on button
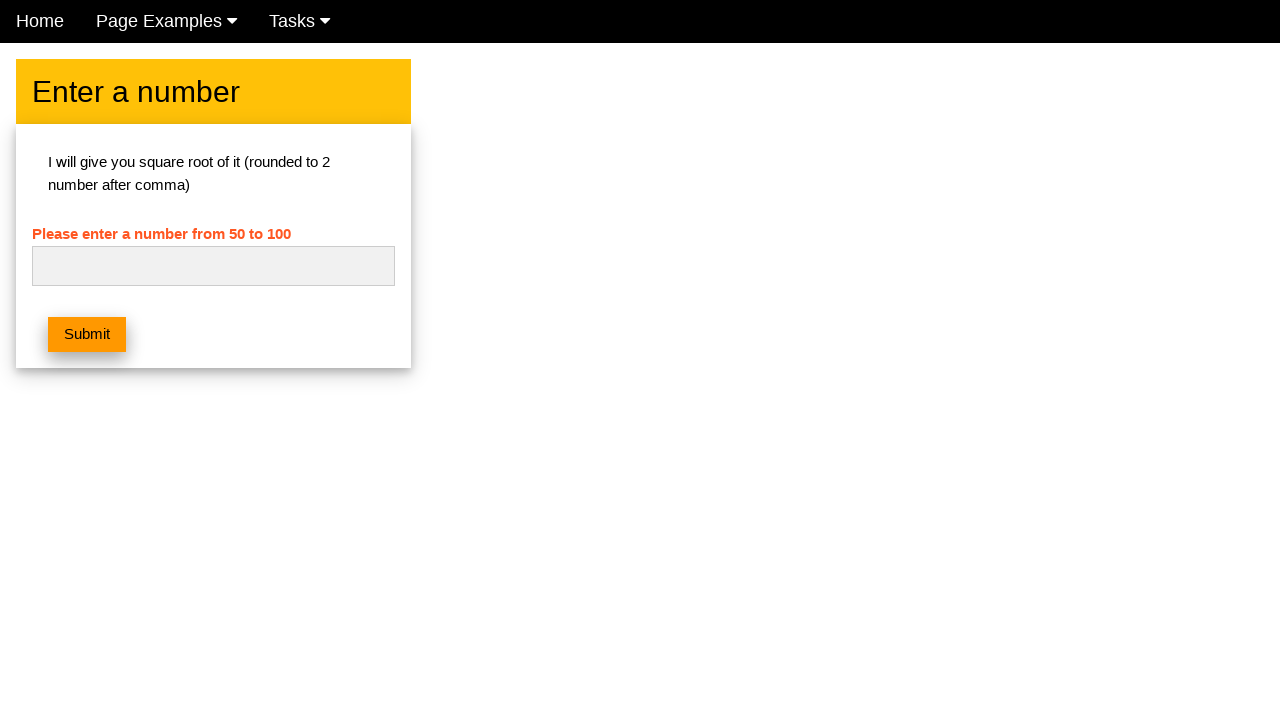

Waited for form to reset after processing 98
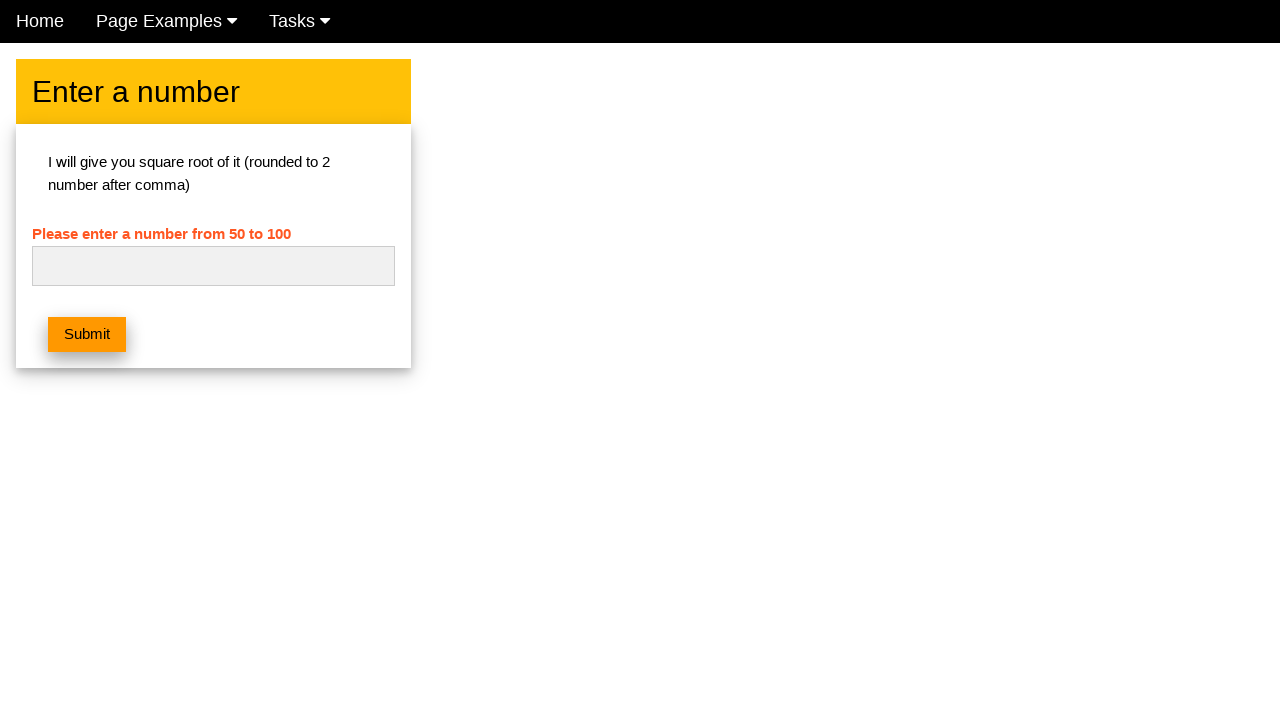

Filled input field with number 99 on #numb
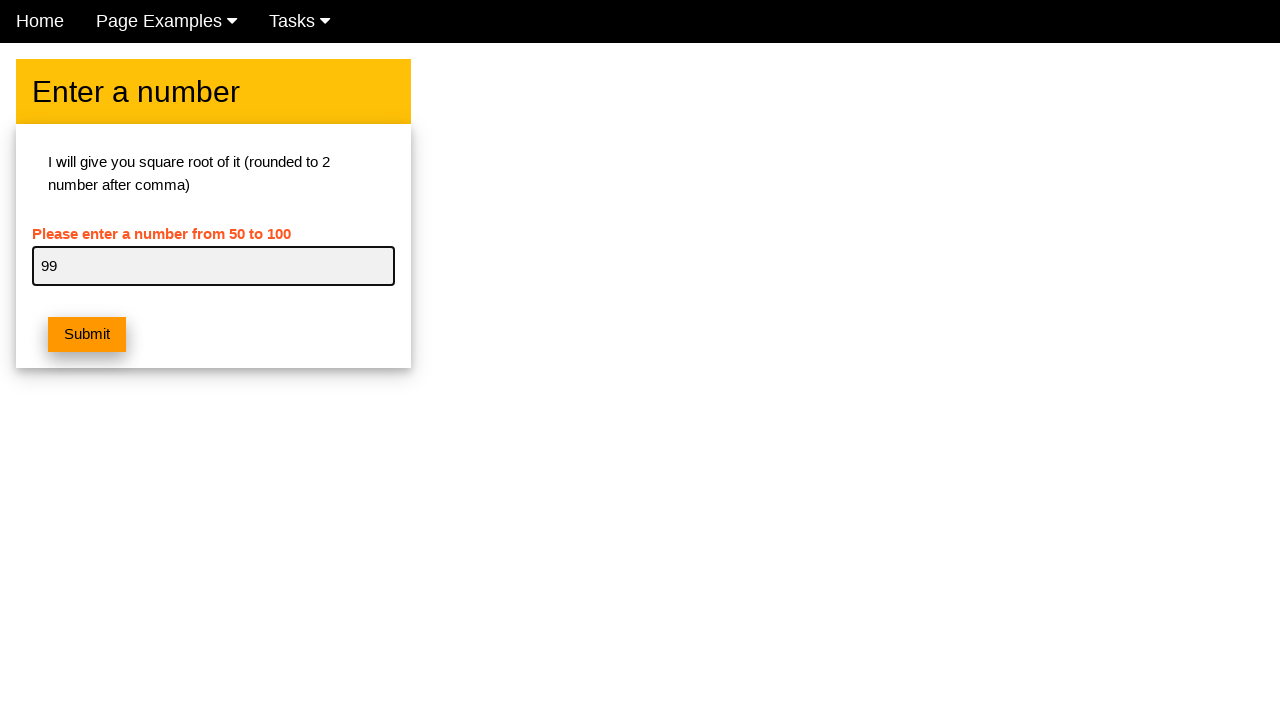

Clicked submit button for number 99 at (87, 335) on button
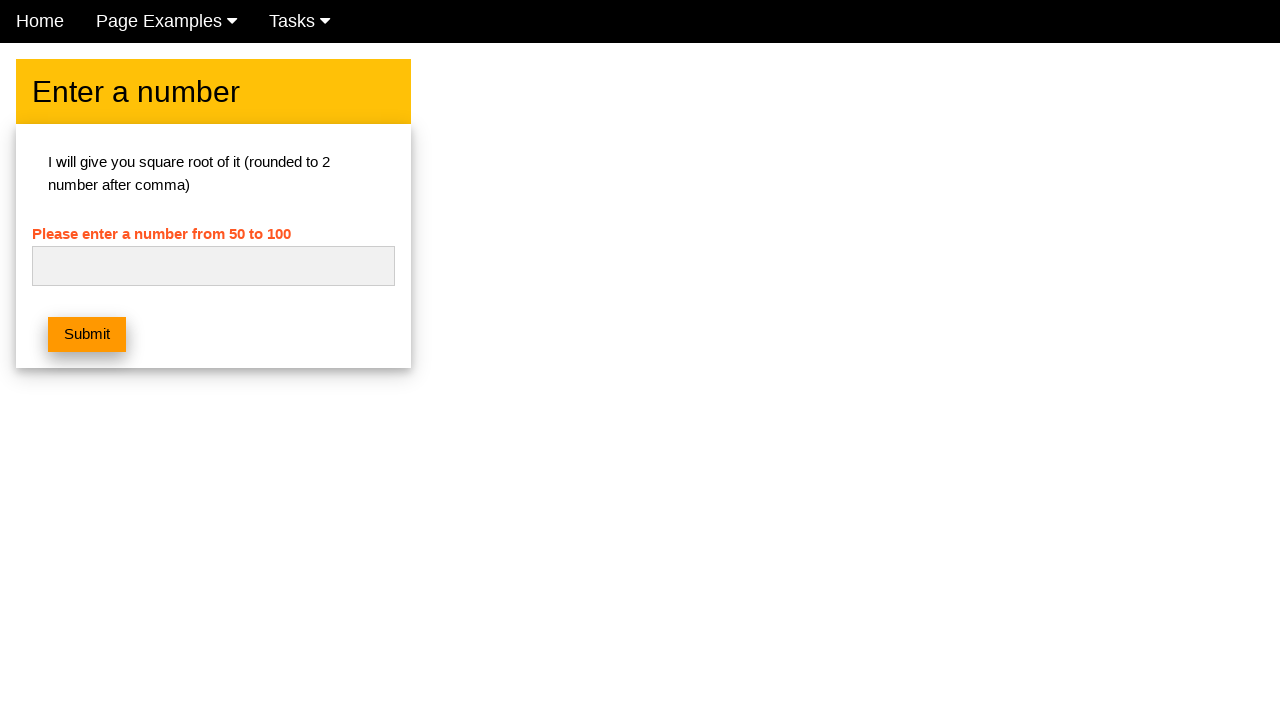

Waited for form to reset after processing 99
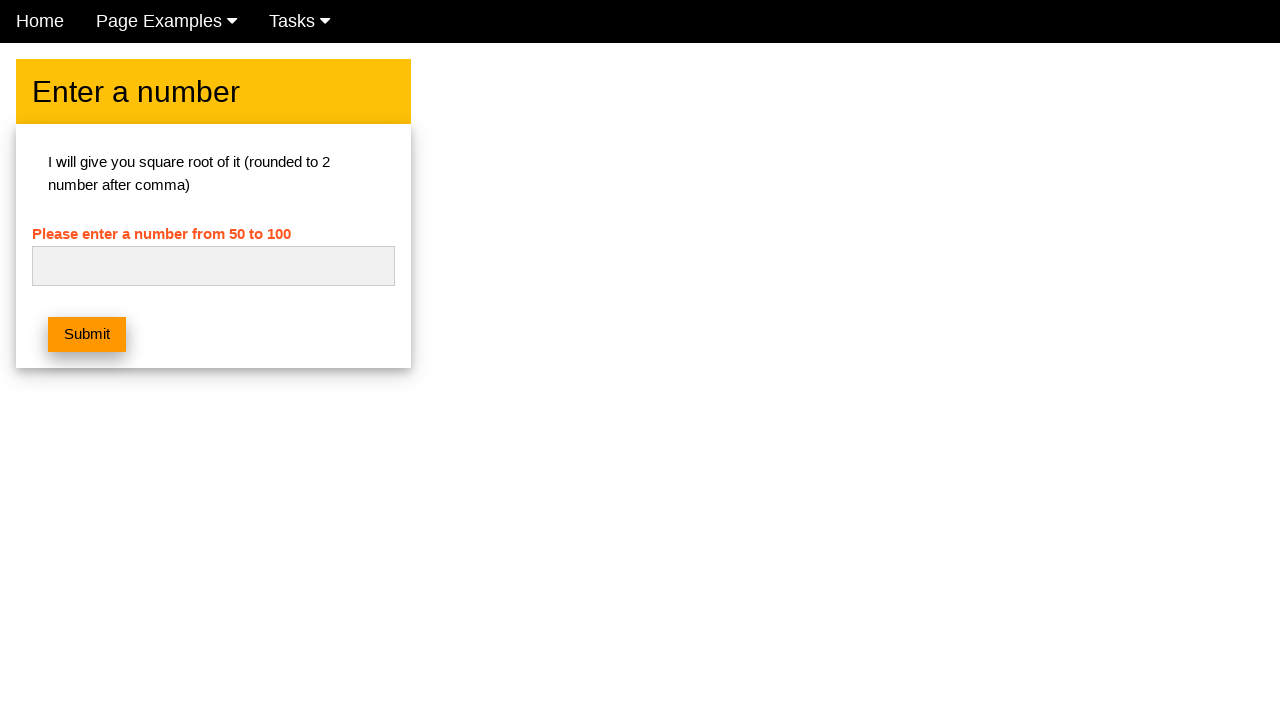

Filled input field with number 100 on #numb
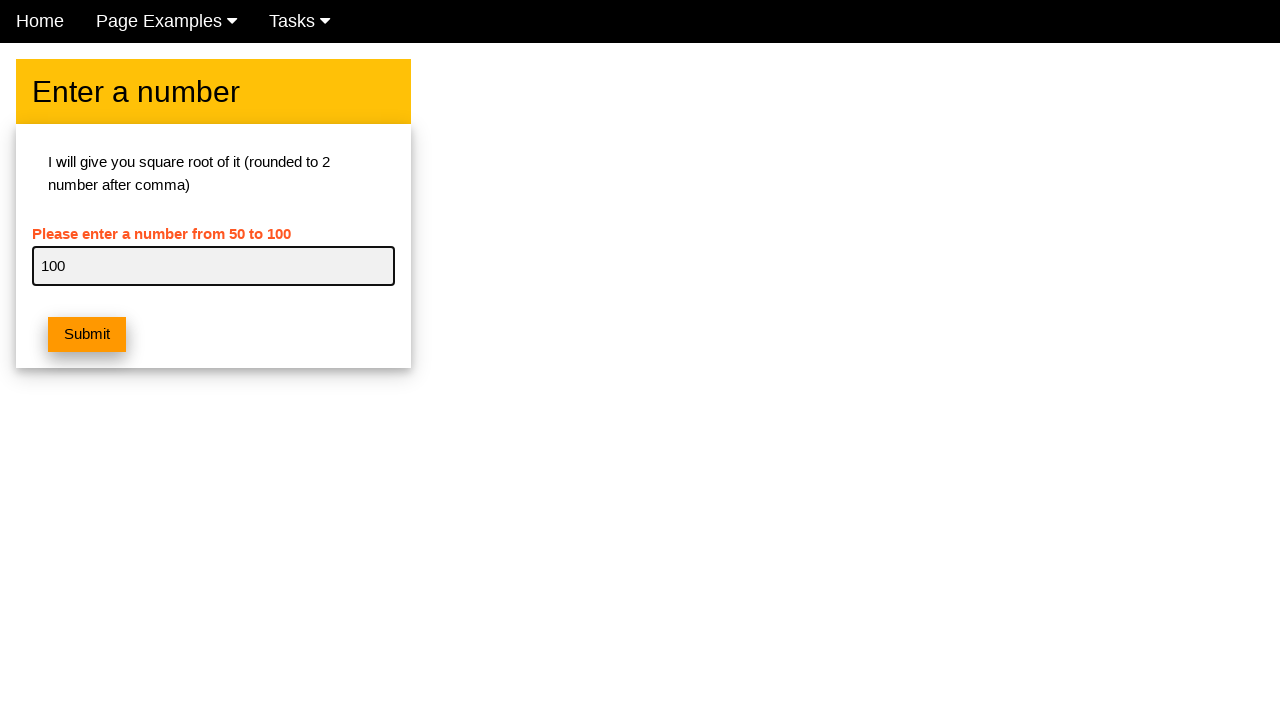

Clicked submit button for number 100 at (87, 335) on button
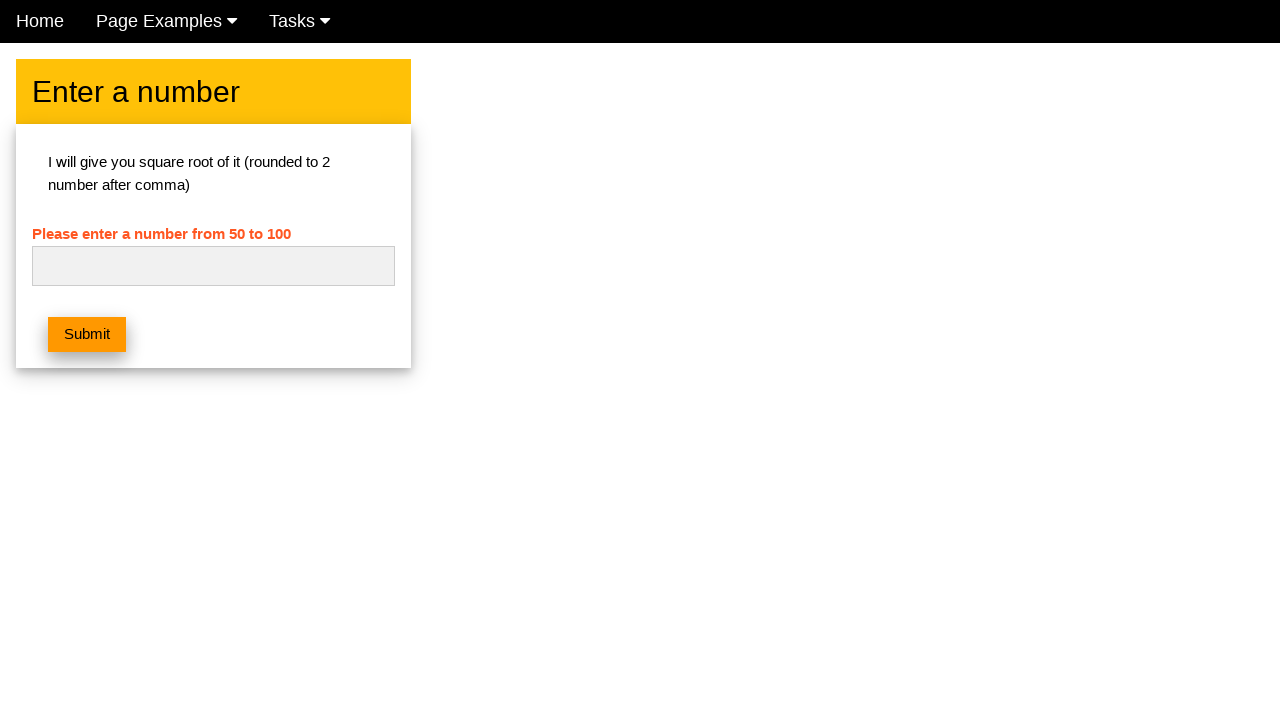

Waited for form to reset after processing 100
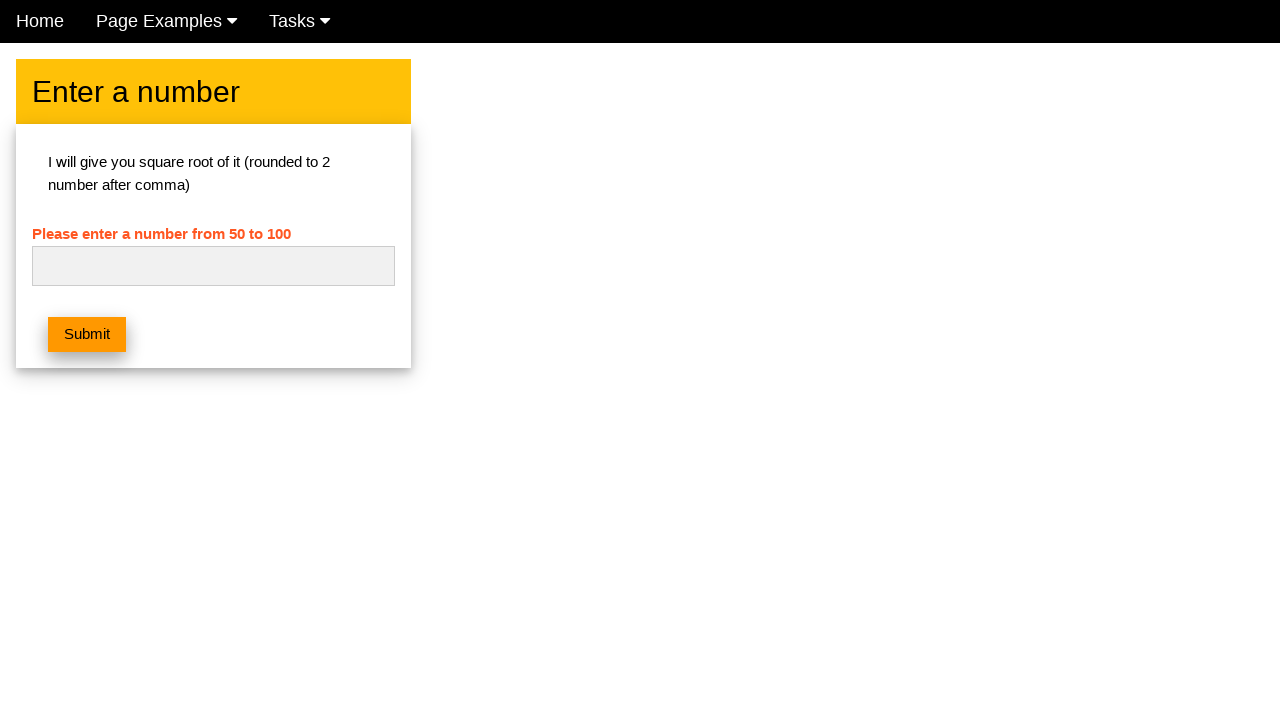

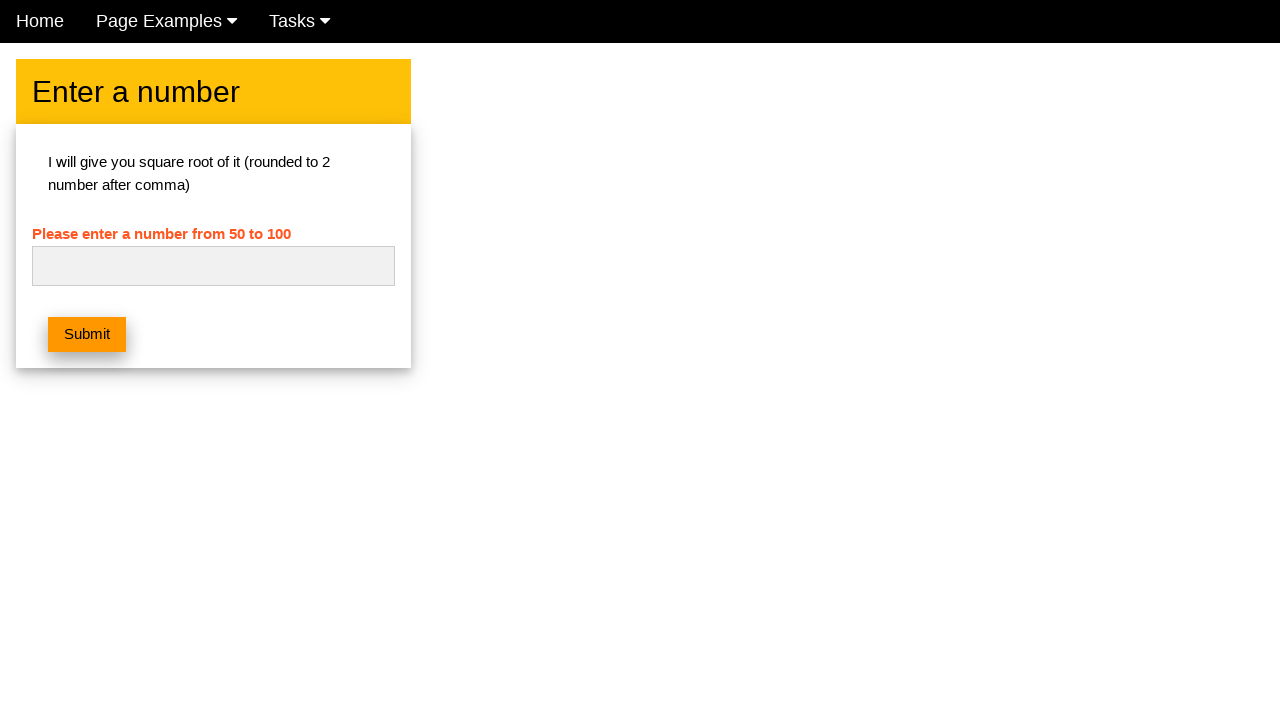